Tests jQuery UI datepicker functionality by opening the datepicker, navigating to a specific month/year (July 2019), and selecting a specific date (18th)

Starting URL: https://jqueryui.com/datepicker/

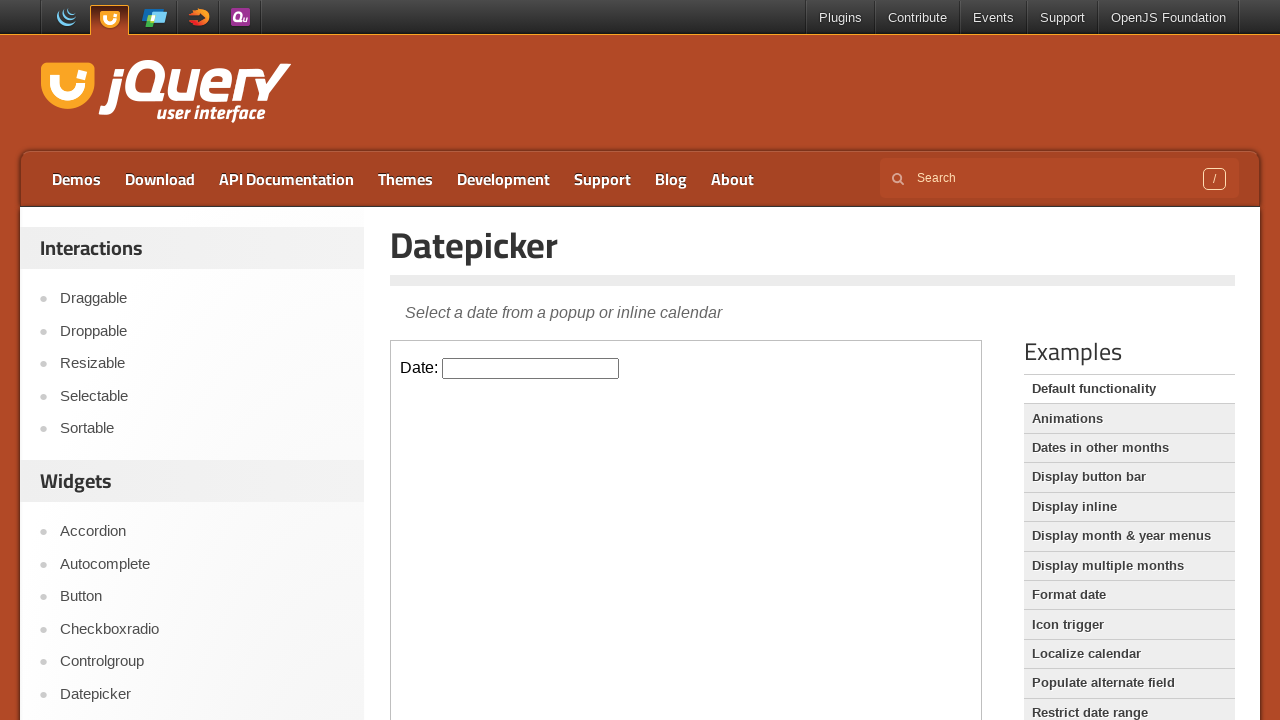

Located iframe containing datepicker
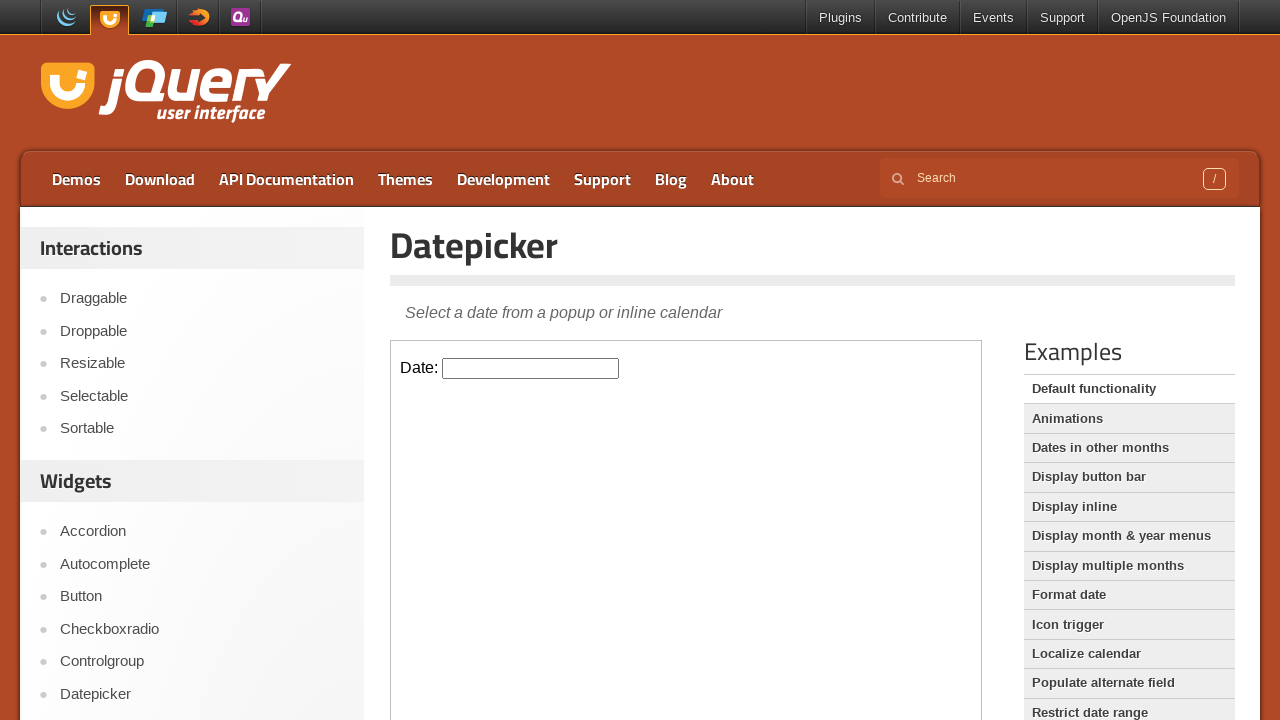

Clicked datepicker input to open calendar at (531, 368) on iframe.demo-frame >> internal:control=enter-frame >> #datepicker
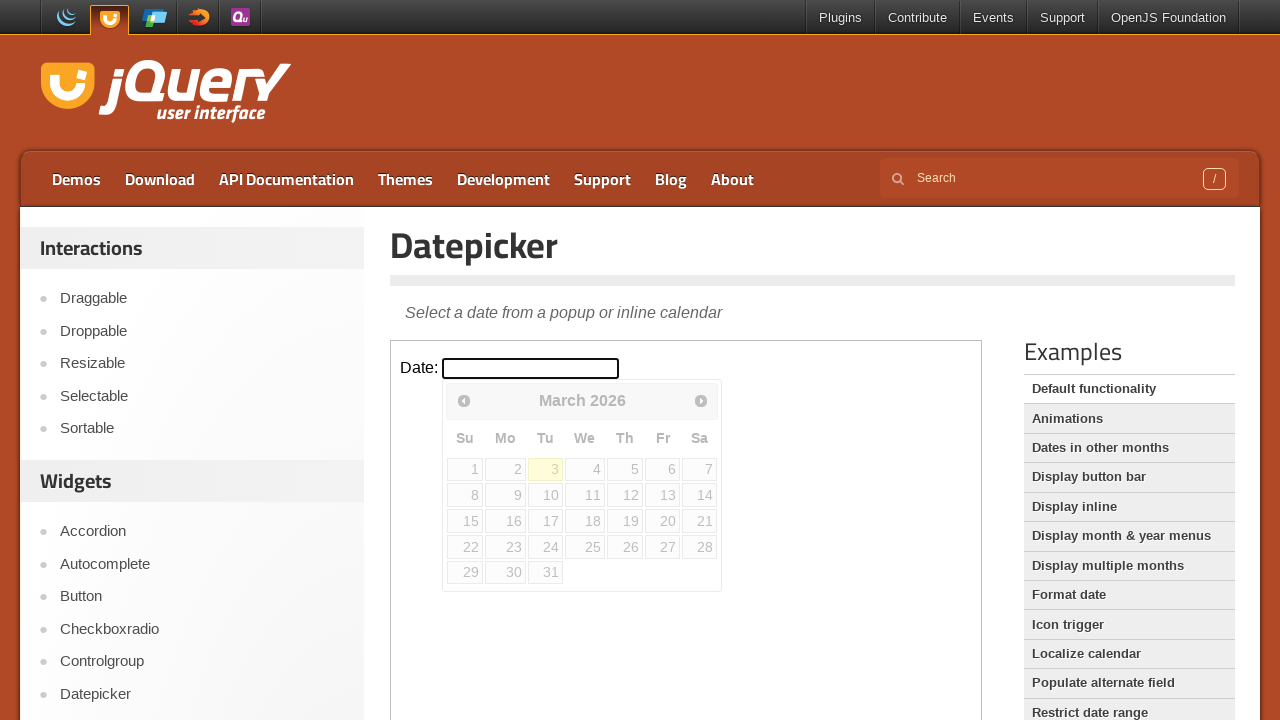

Clicked previous month button (currently at March 2026) at (464, 400) on iframe.demo-frame >> internal:control=enter-frame >> #ui-datepicker-div > div > 
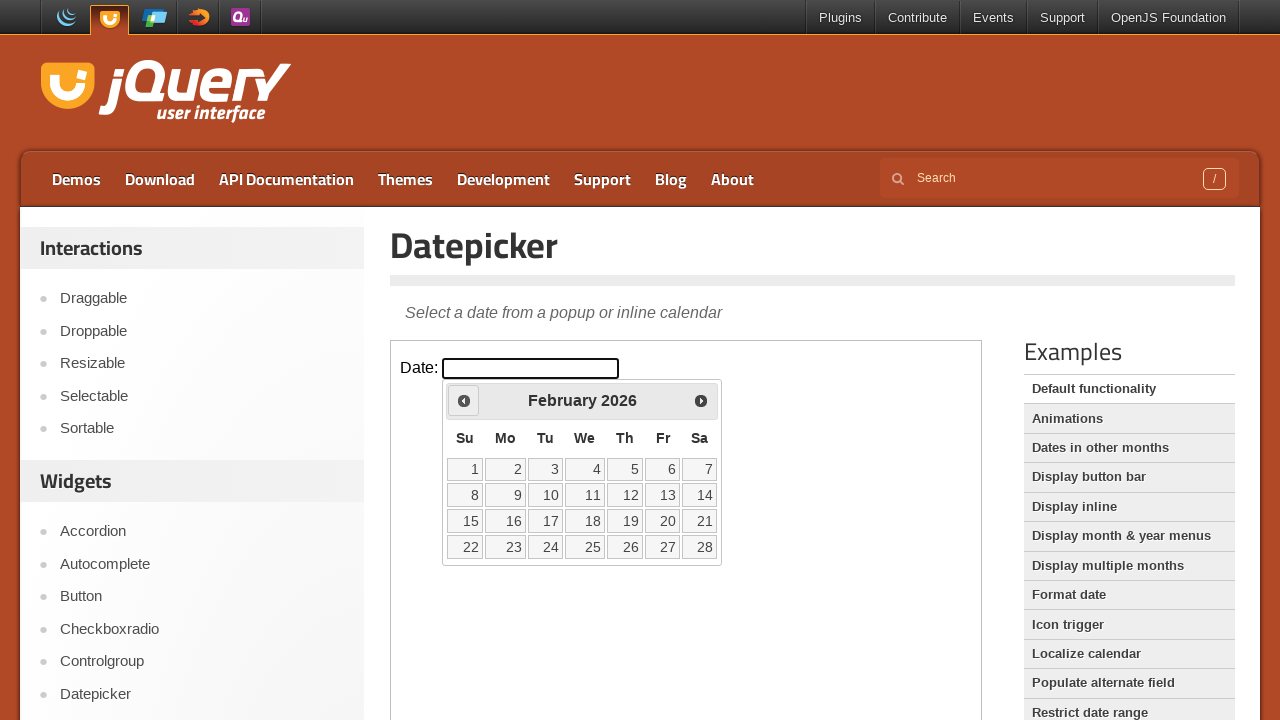

Waited 200ms for calendar to update
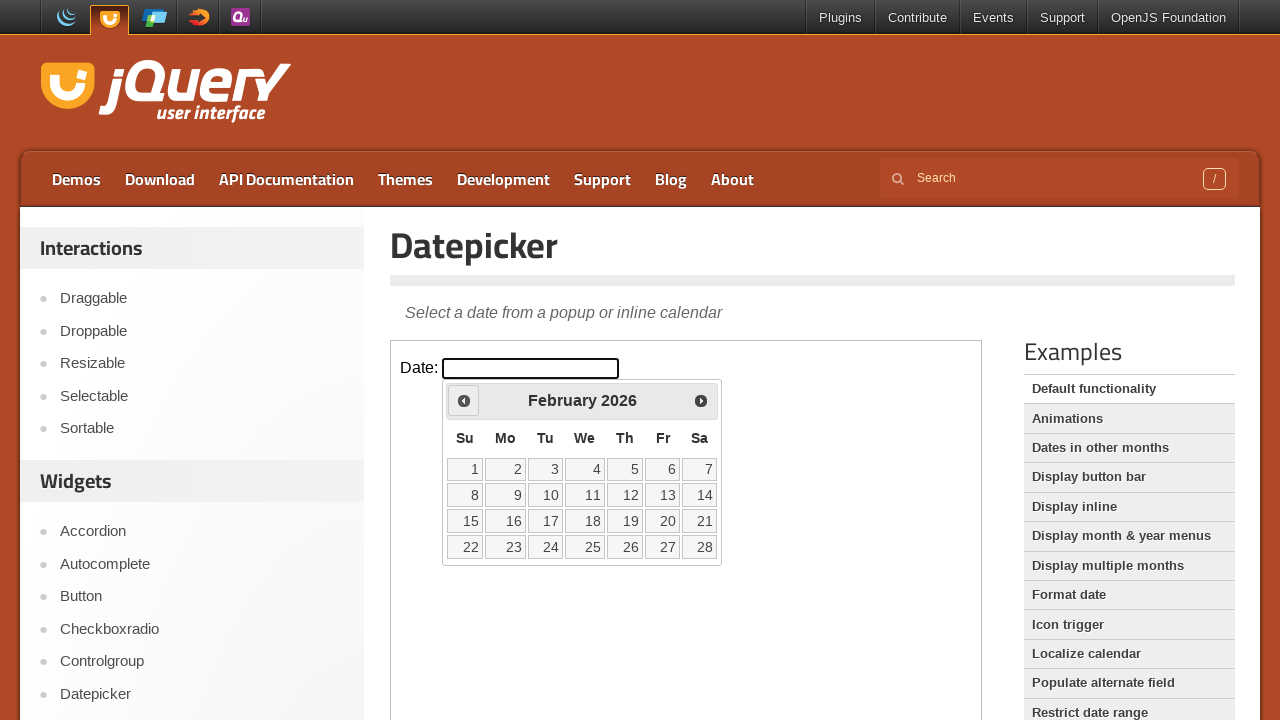

Clicked previous month button (currently at February 2026) at (464, 400) on iframe.demo-frame >> internal:control=enter-frame >> #ui-datepicker-div > div > 
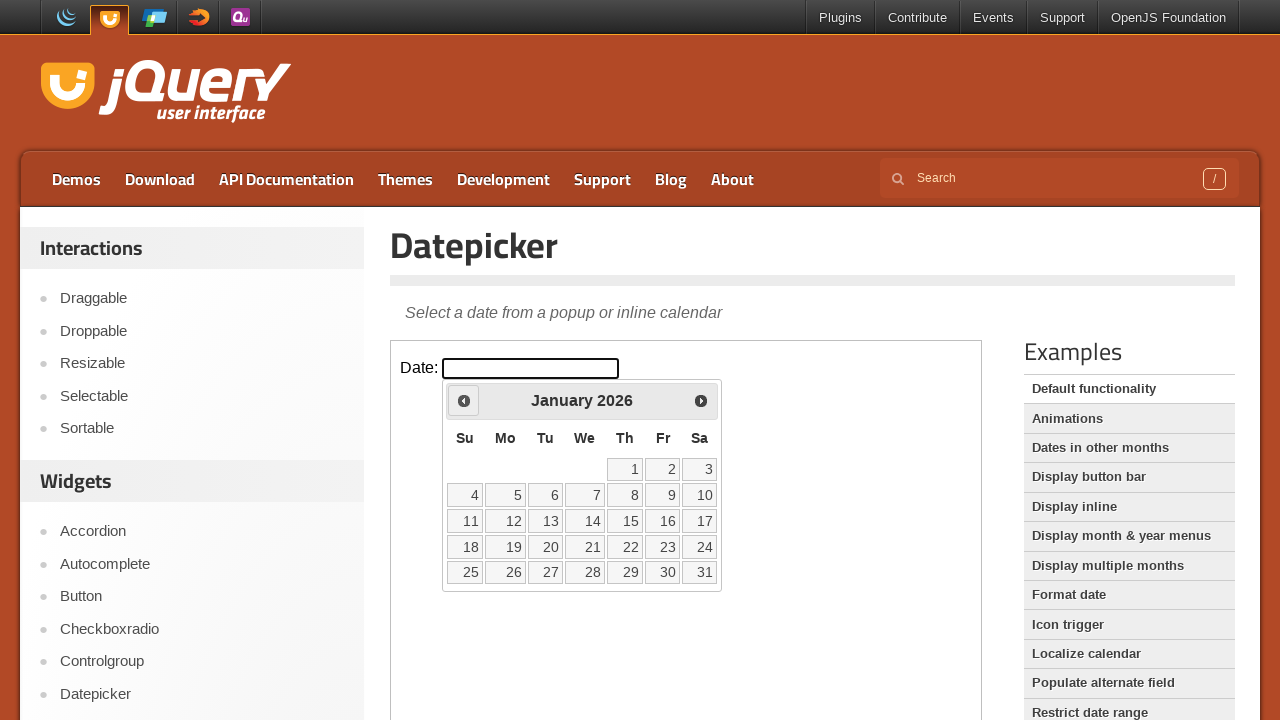

Waited 200ms for calendar to update
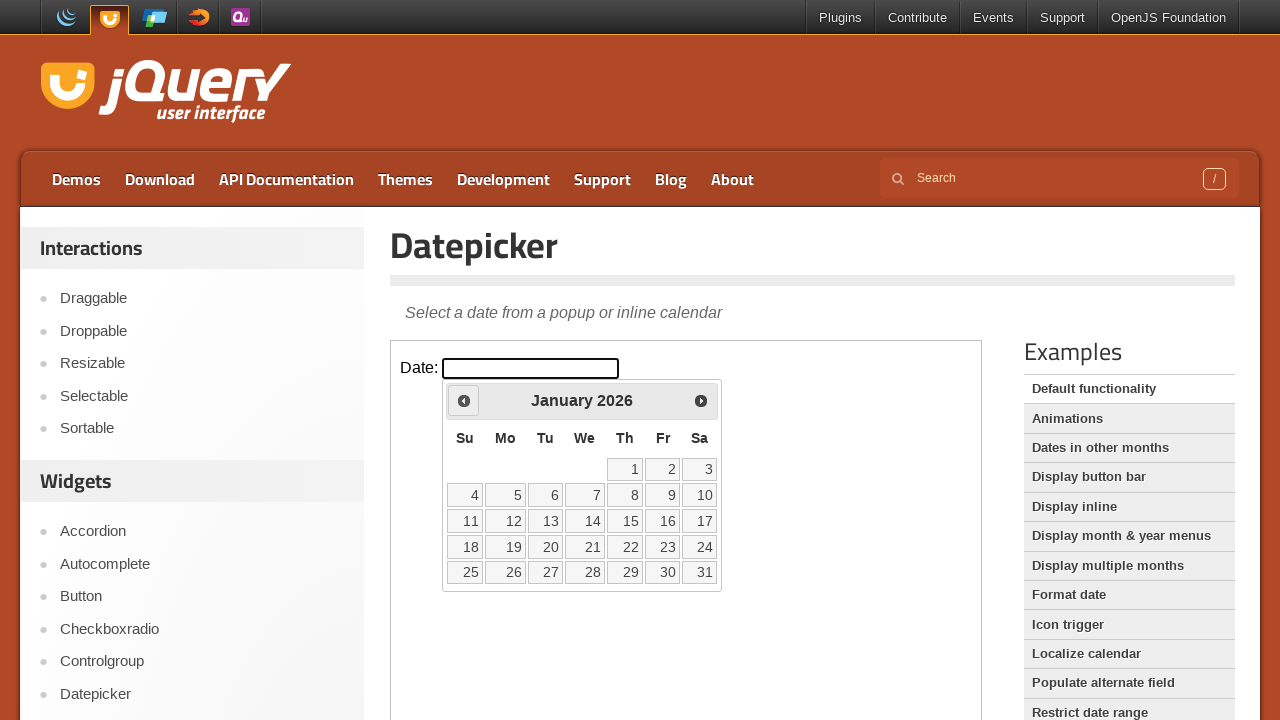

Clicked previous month button (currently at January 2026) at (464, 400) on iframe.demo-frame >> internal:control=enter-frame >> #ui-datepicker-div > div > 
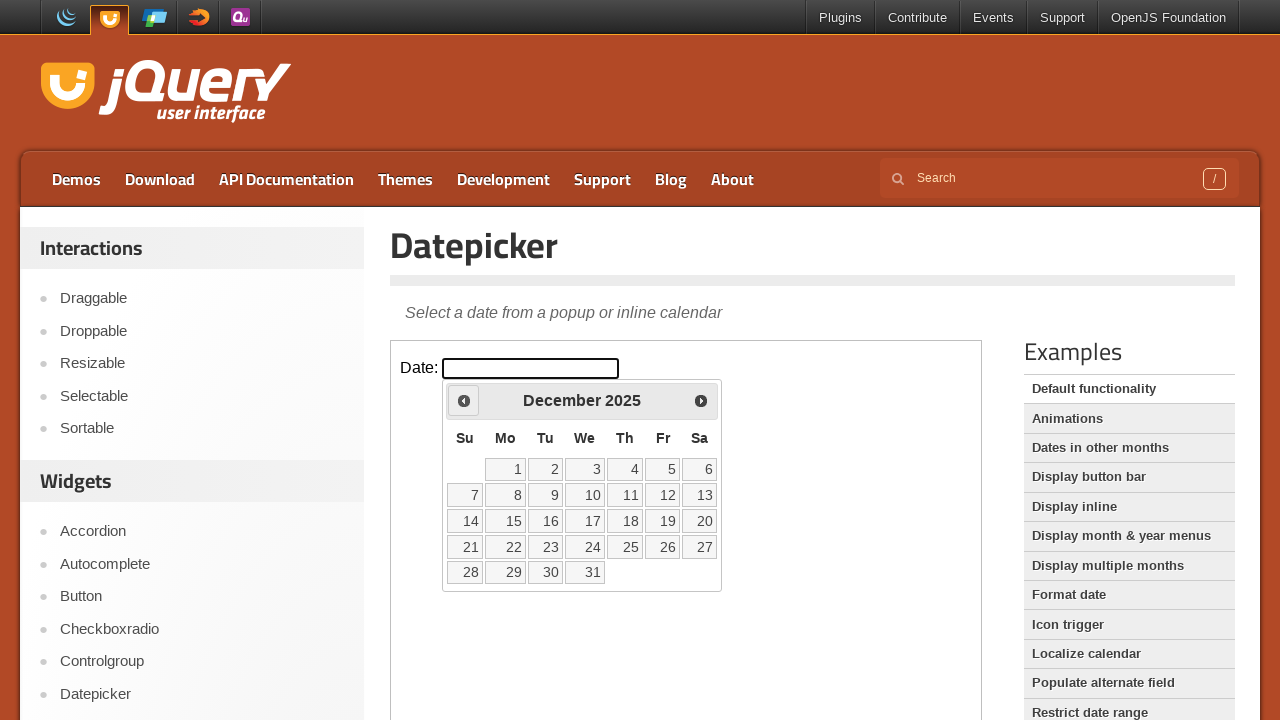

Waited 200ms for calendar to update
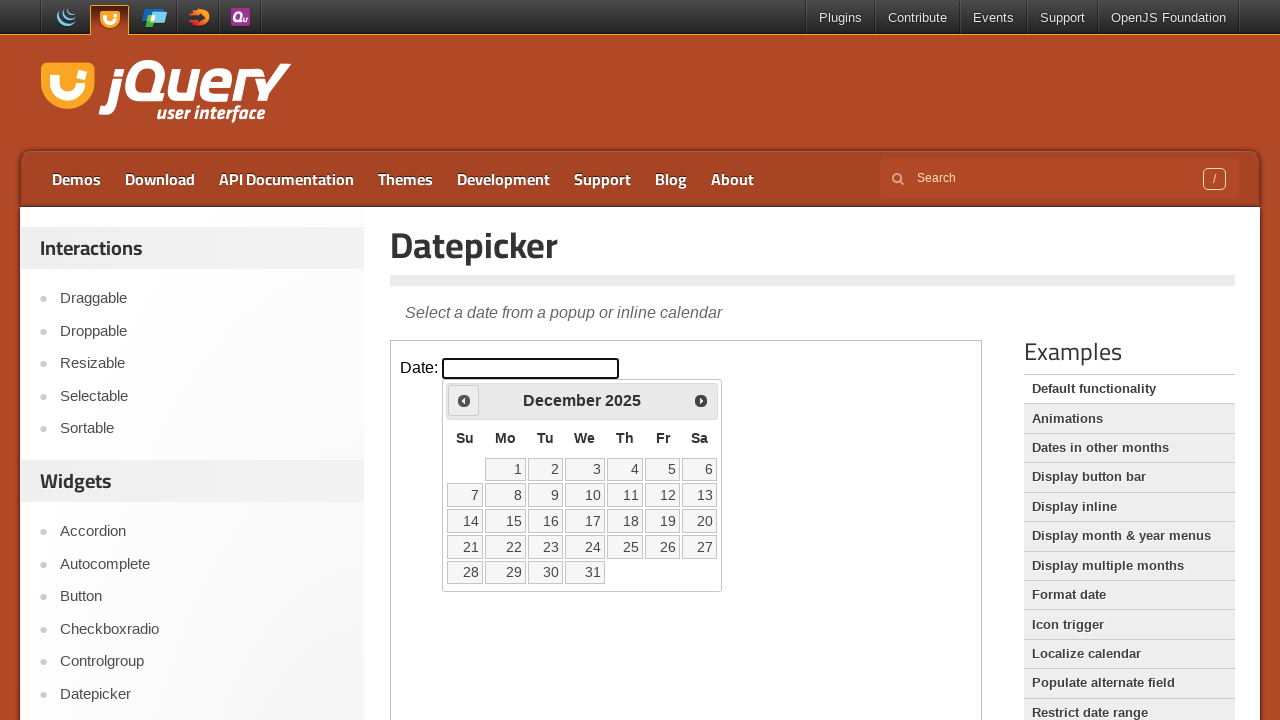

Clicked previous month button (currently at December 2025) at (464, 400) on iframe.demo-frame >> internal:control=enter-frame >> #ui-datepicker-div > div > 
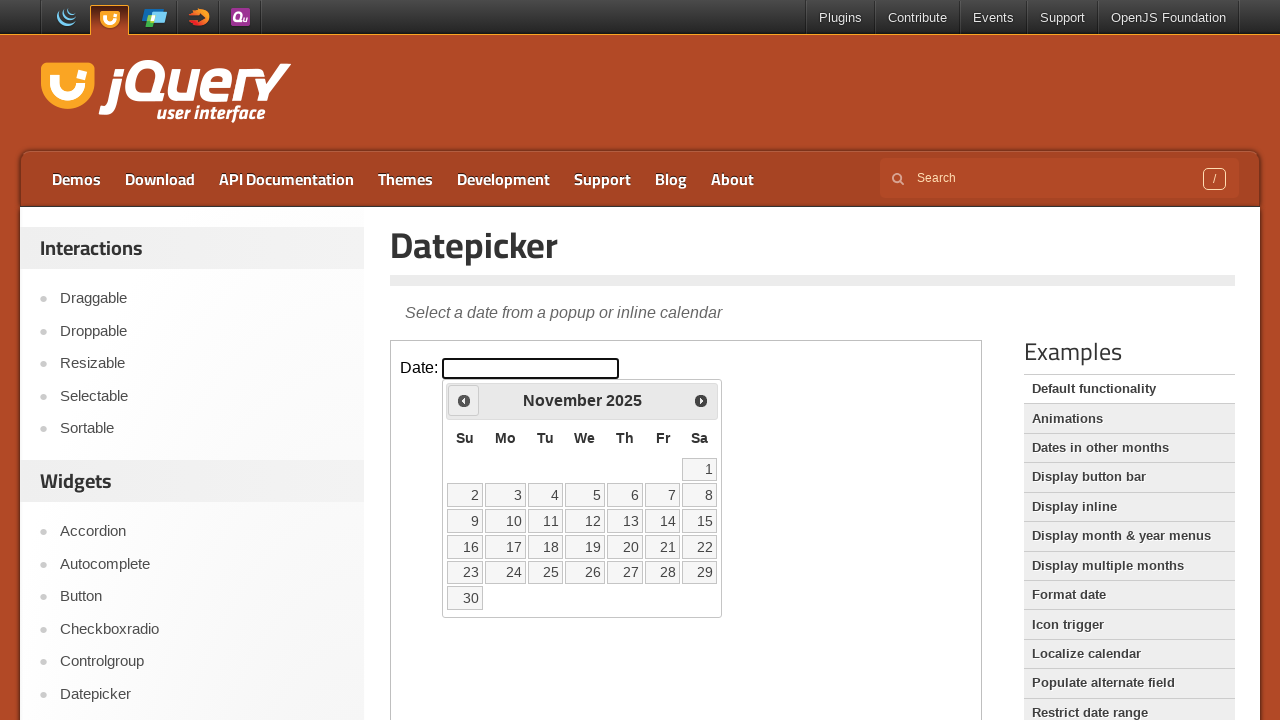

Waited 200ms for calendar to update
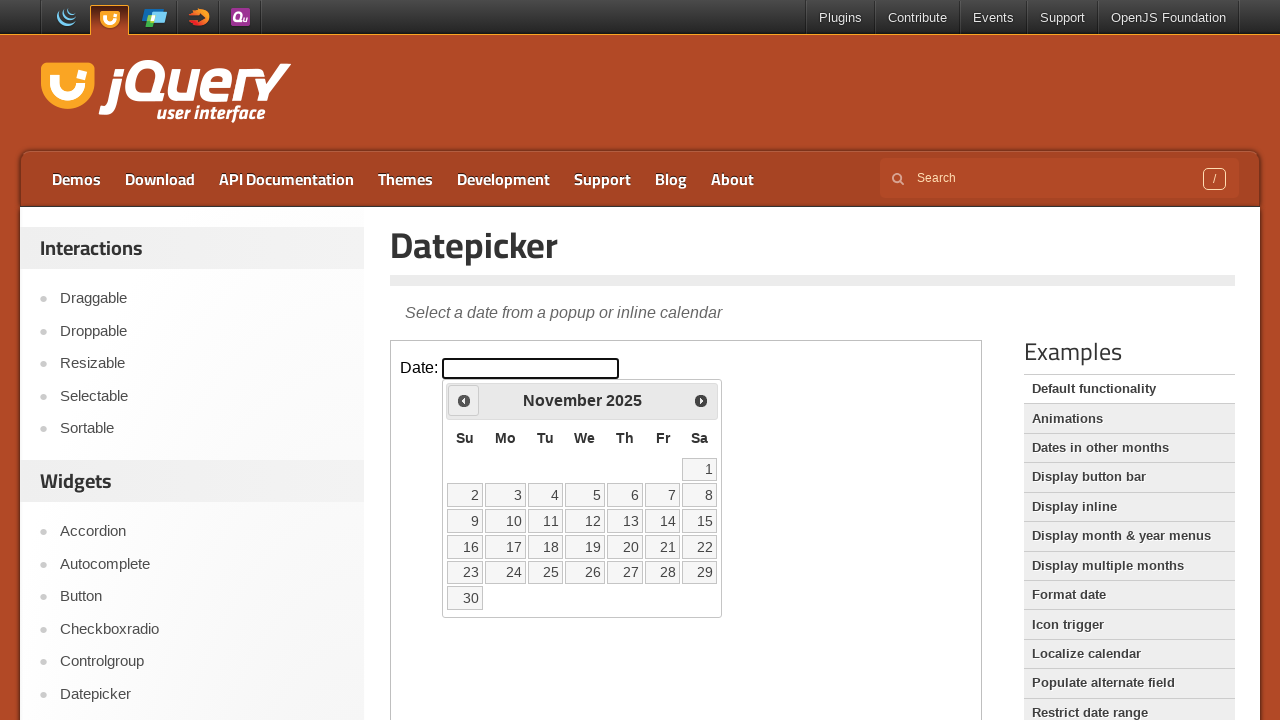

Clicked previous month button (currently at November 2025) at (464, 400) on iframe.demo-frame >> internal:control=enter-frame >> #ui-datepicker-div > div > 
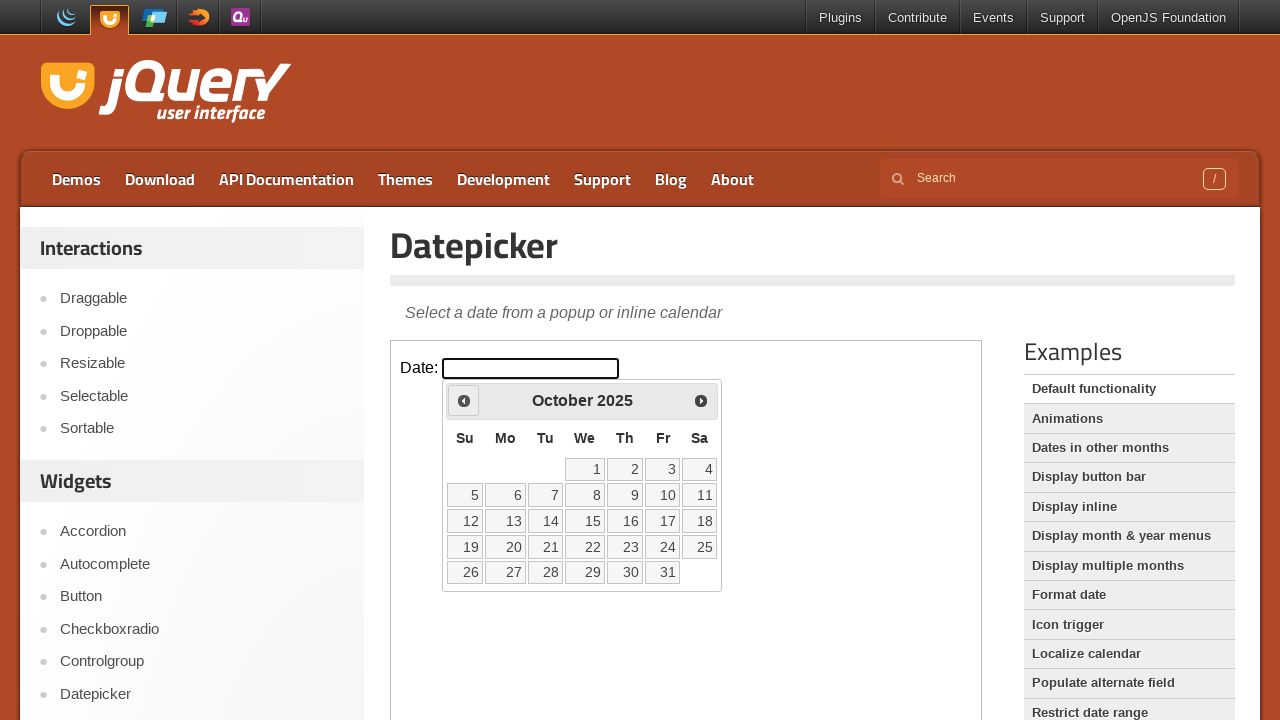

Waited 200ms for calendar to update
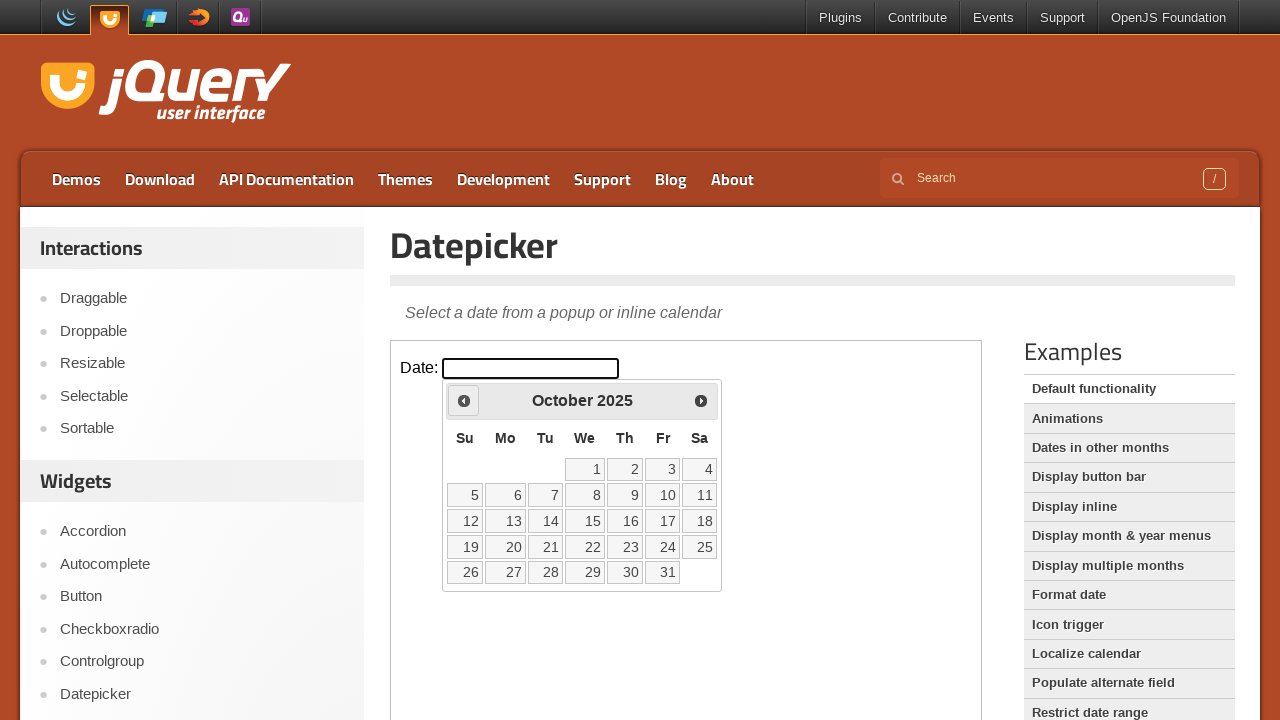

Clicked previous month button (currently at October 2025) at (464, 400) on iframe.demo-frame >> internal:control=enter-frame >> #ui-datepicker-div > div > 
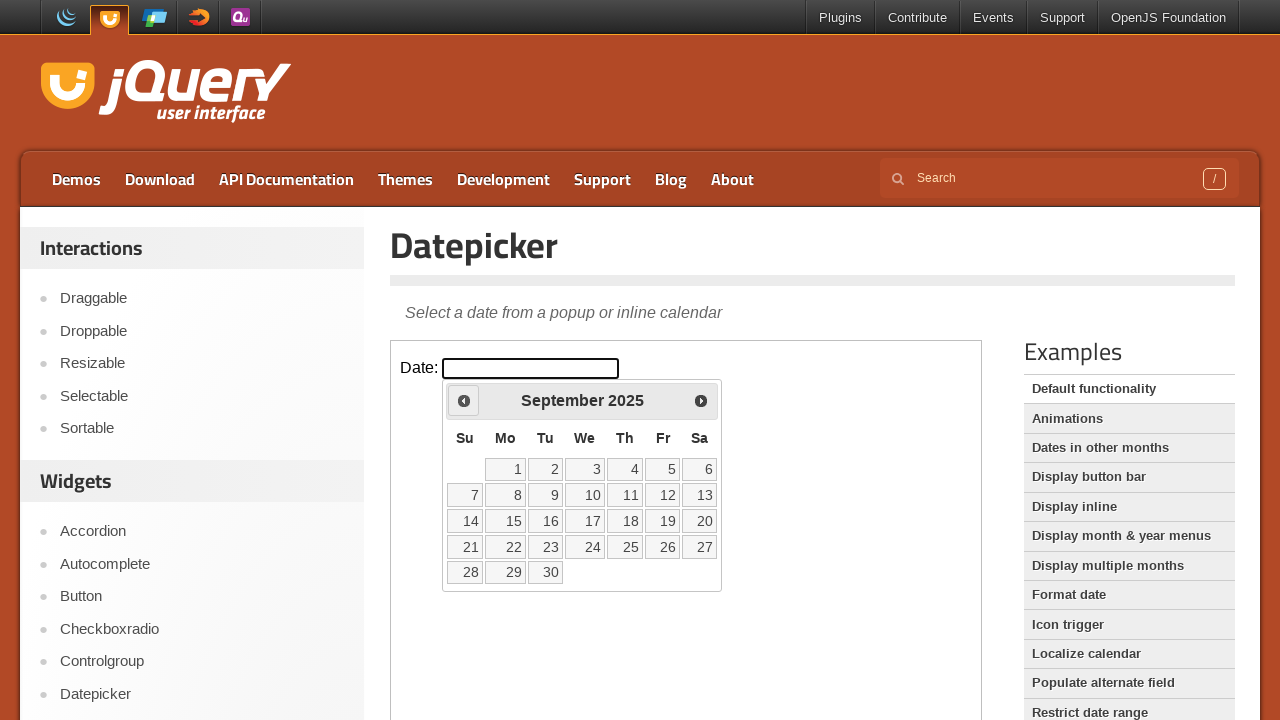

Waited 200ms for calendar to update
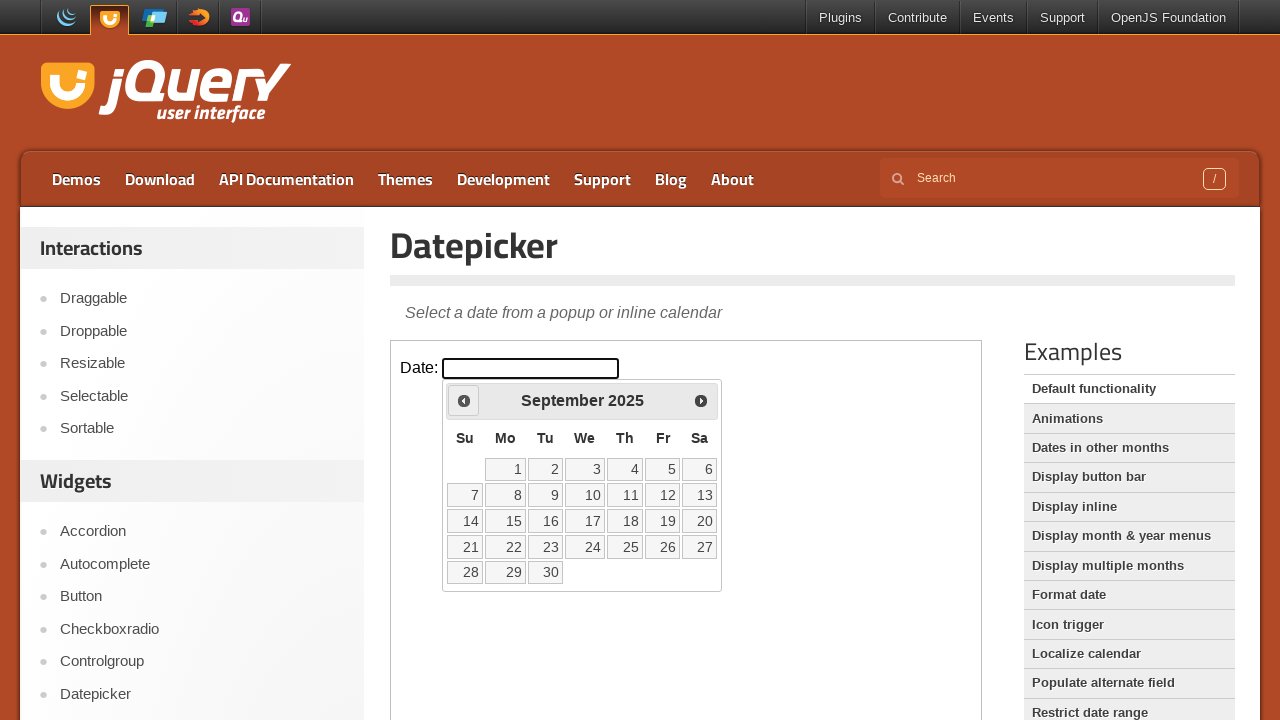

Clicked previous month button (currently at September 2025) at (464, 400) on iframe.demo-frame >> internal:control=enter-frame >> #ui-datepicker-div > div > 
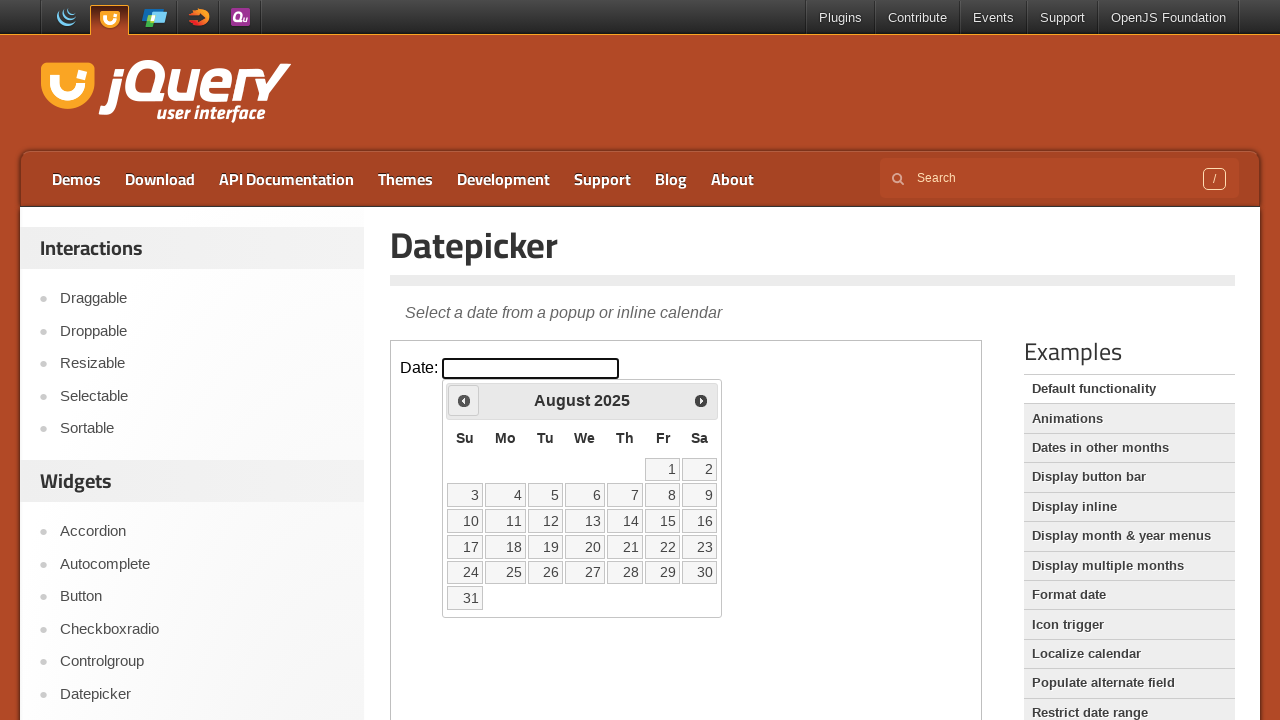

Waited 200ms for calendar to update
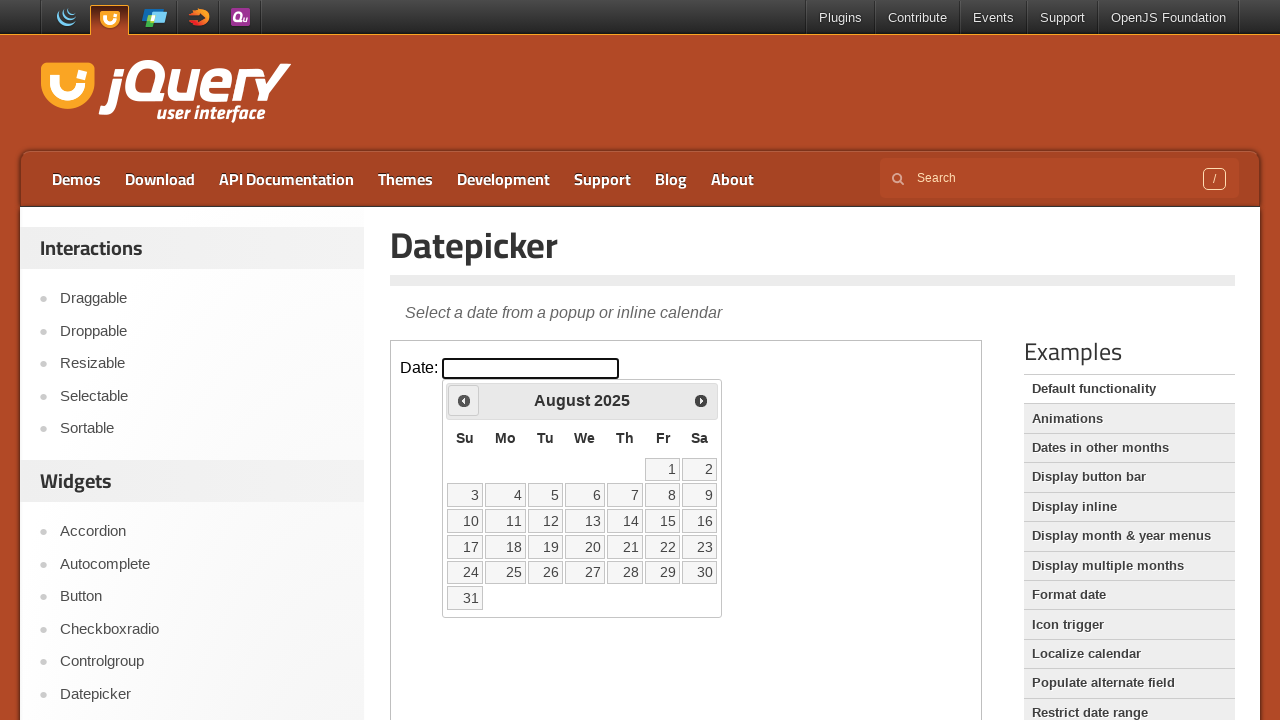

Clicked previous month button (currently at August 2025) at (464, 400) on iframe.demo-frame >> internal:control=enter-frame >> #ui-datepicker-div > div > 
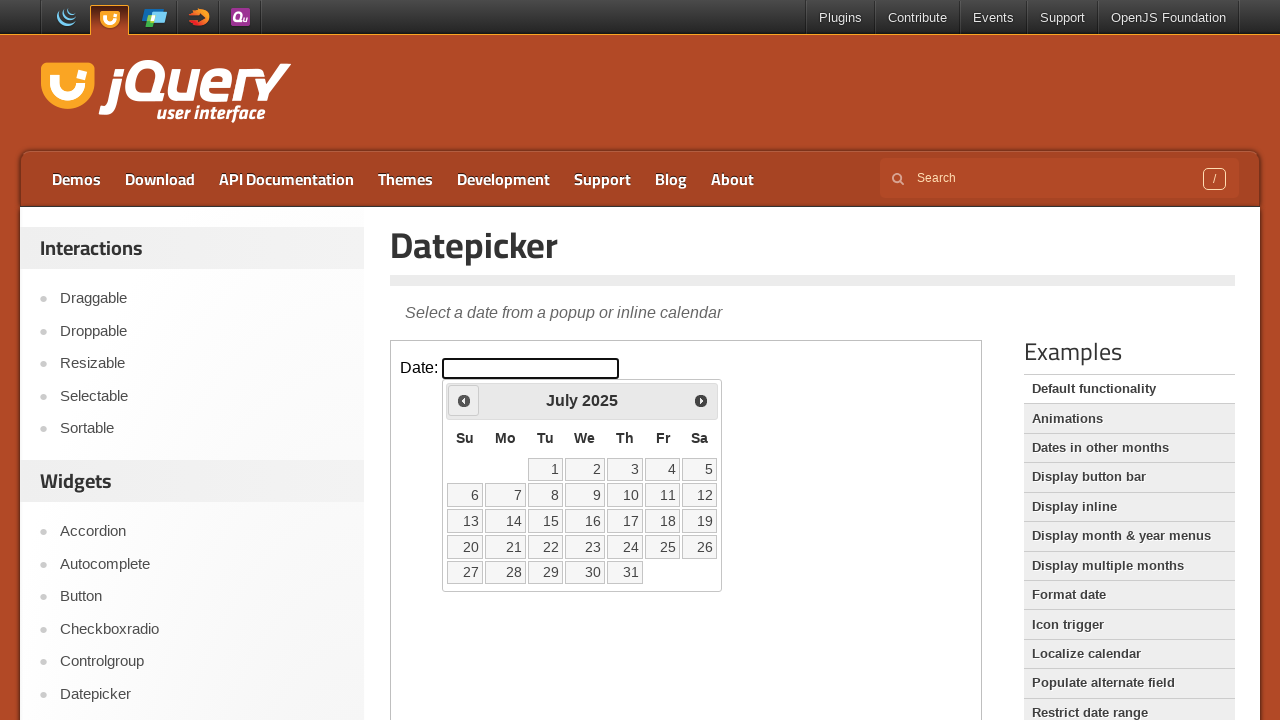

Waited 200ms for calendar to update
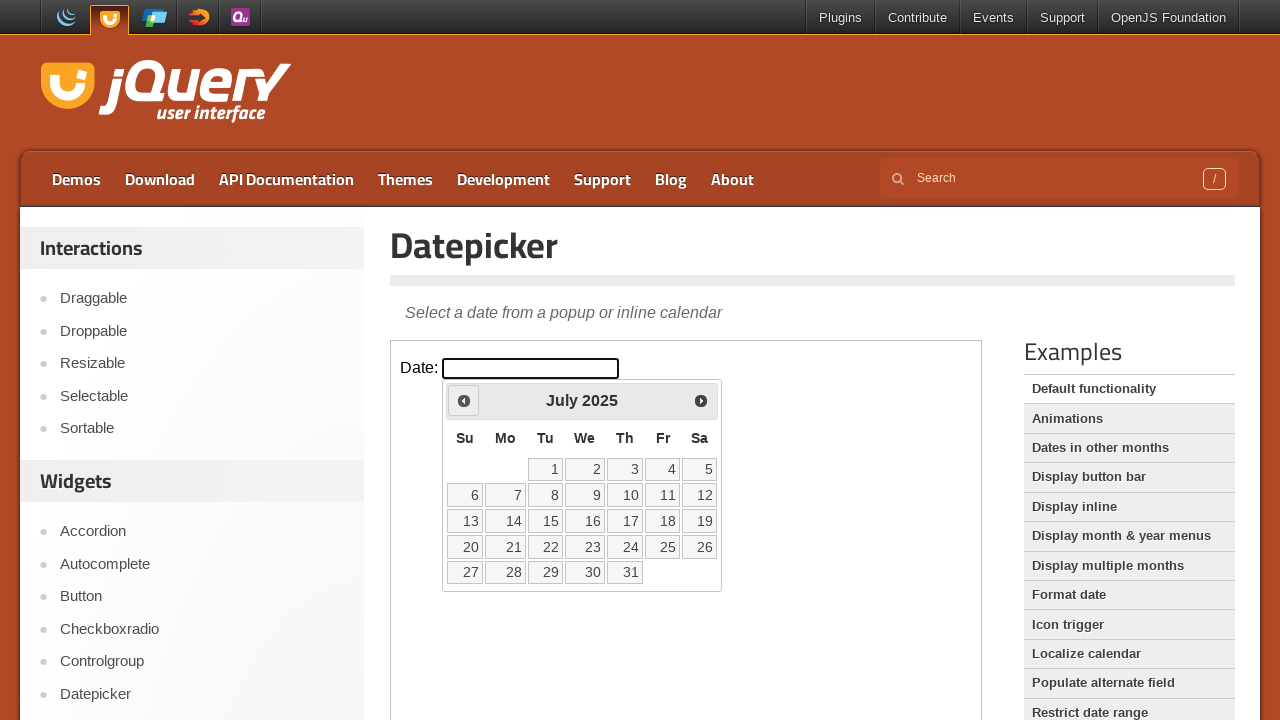

Clicked previous month button (currently at July 2025) at (464, 400) on iframe.demo-frame >> internal:control=enter-frame >> #ui-datepicker-div > div > 
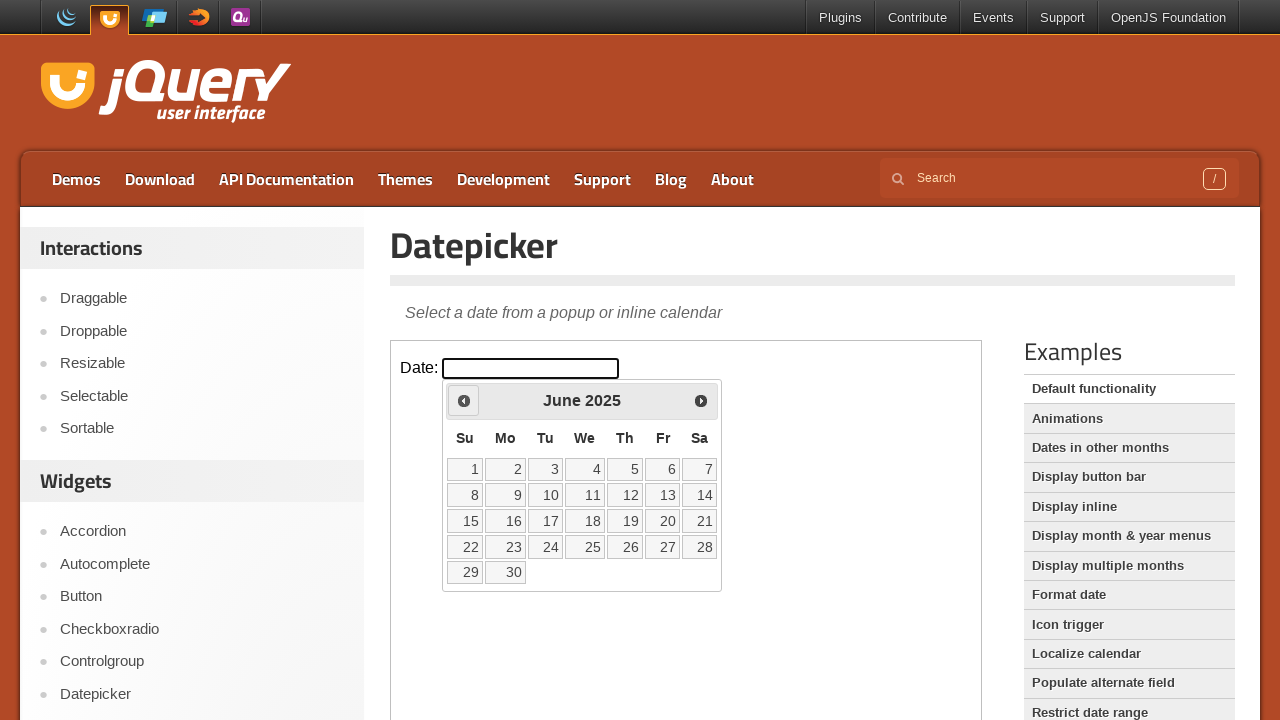

Waited 200ms for calendar to update
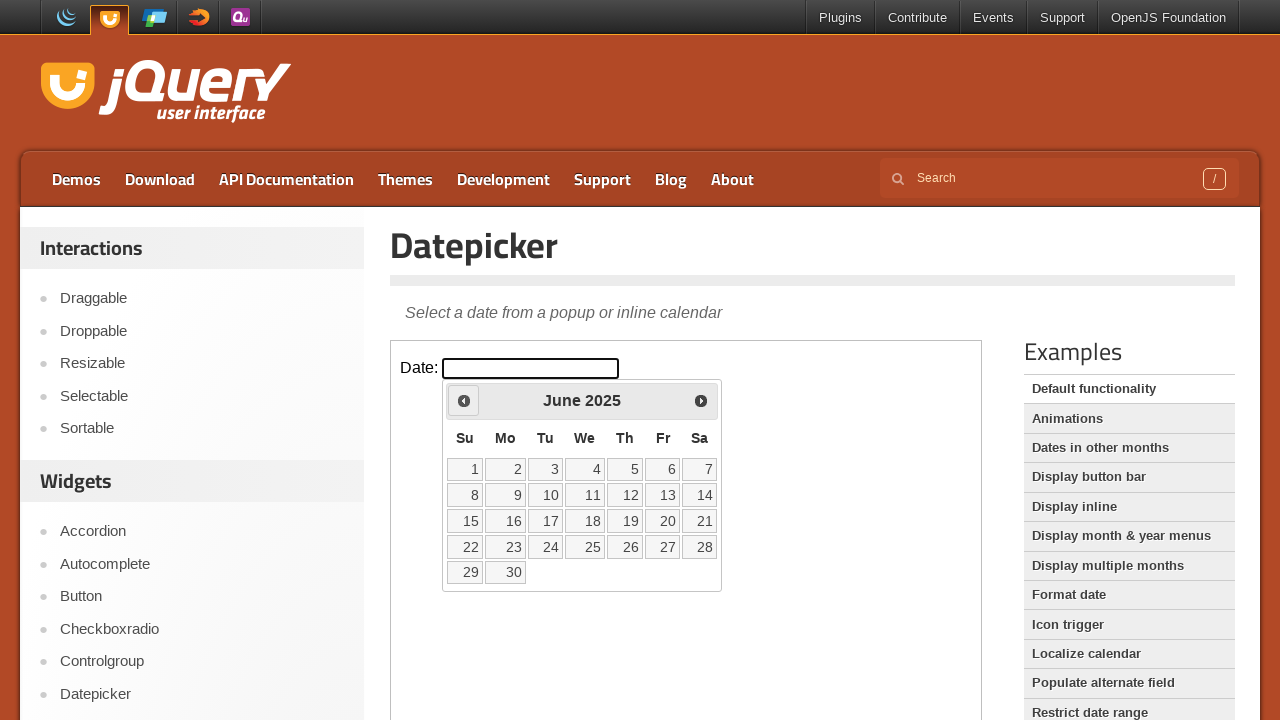

Clicked previous month button (currently at June 2025) at (464, 400) on iframe.demo-frame >> internal:control=enter-frame >> #ui-datepicker-div > div > 
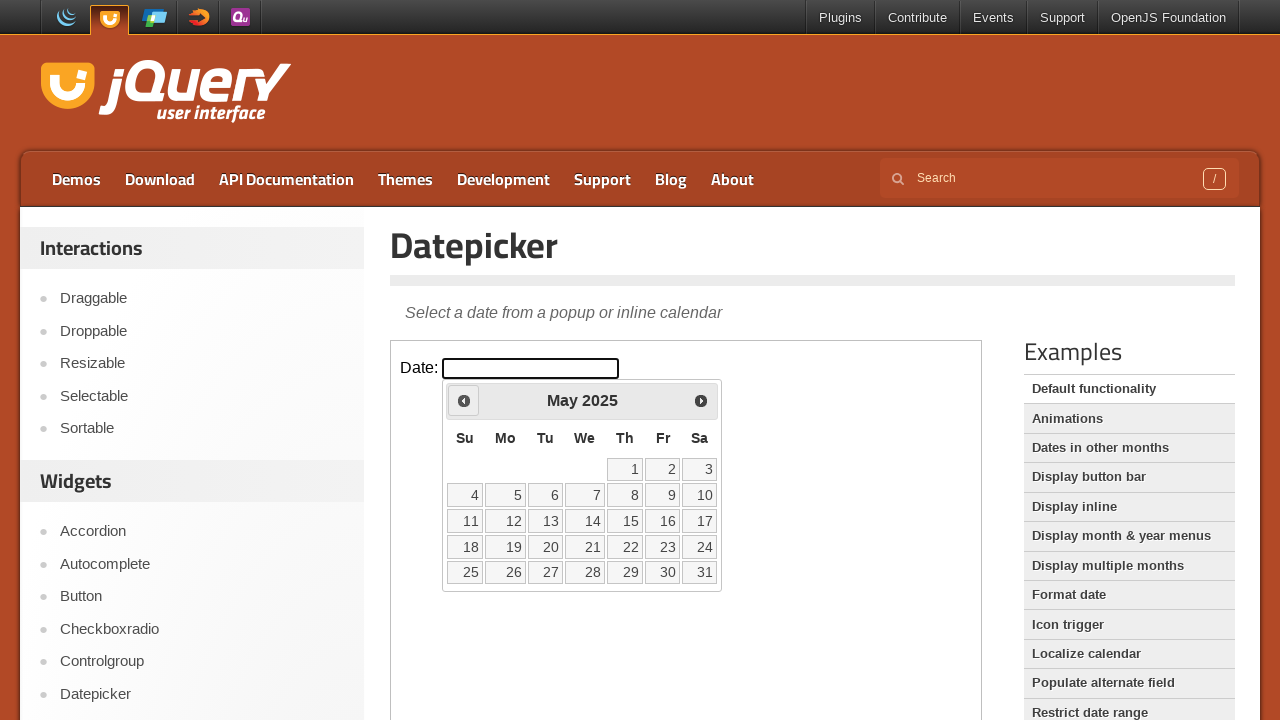

Waited 200ms for calendar to update
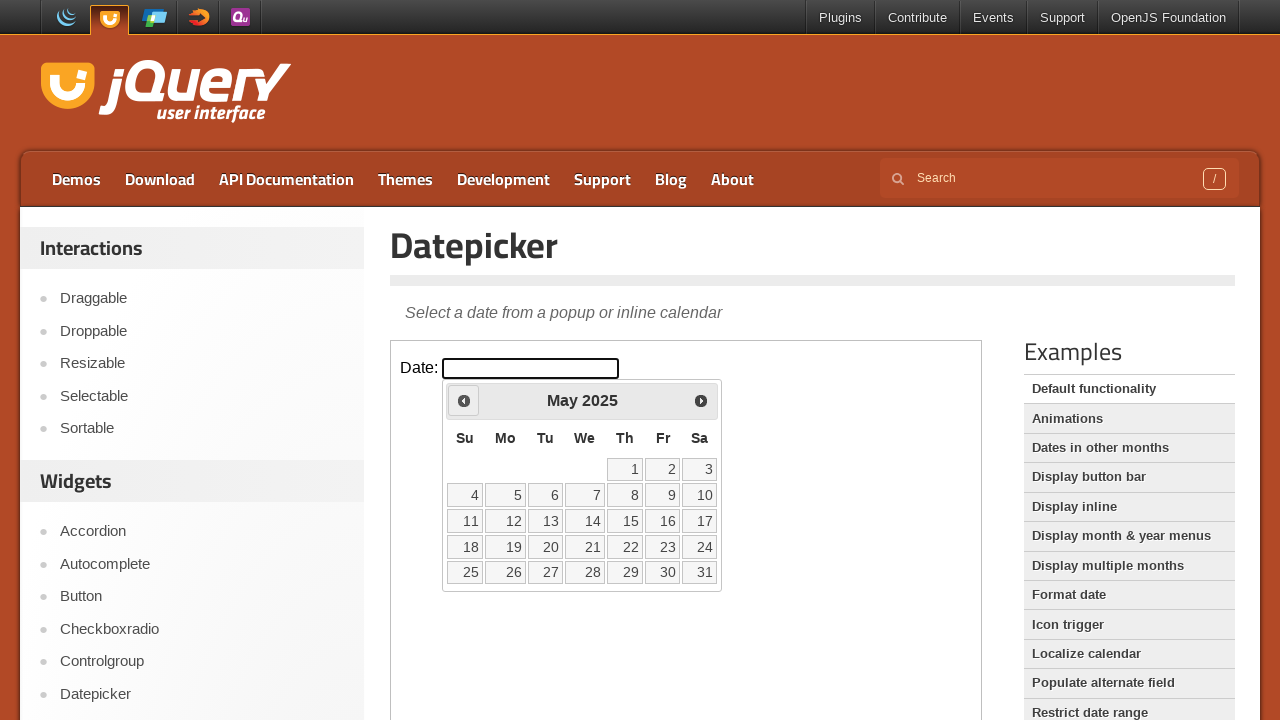

Clicked previous month button (currently at May 2025) at (464, 400) on iframe.demo-frame >> internal:control=enter-frame >> #ui-datepicker-div > div > 
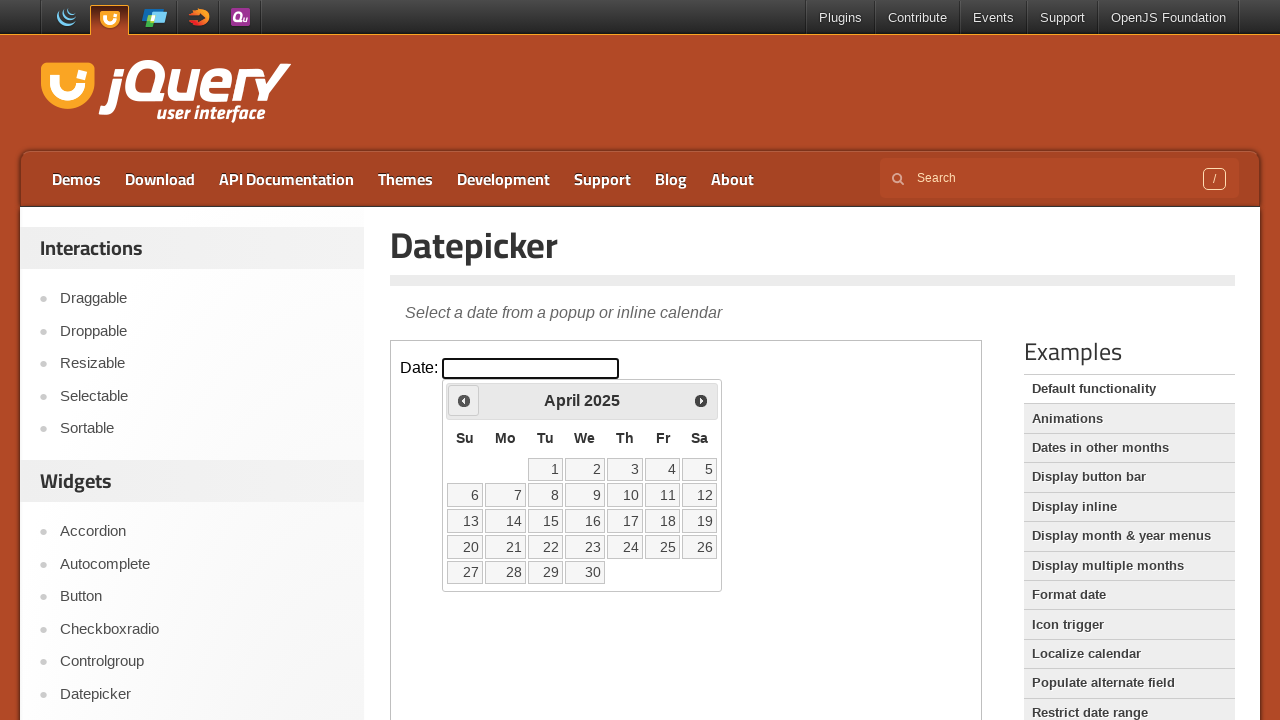

Waited 200ms for calendar to update
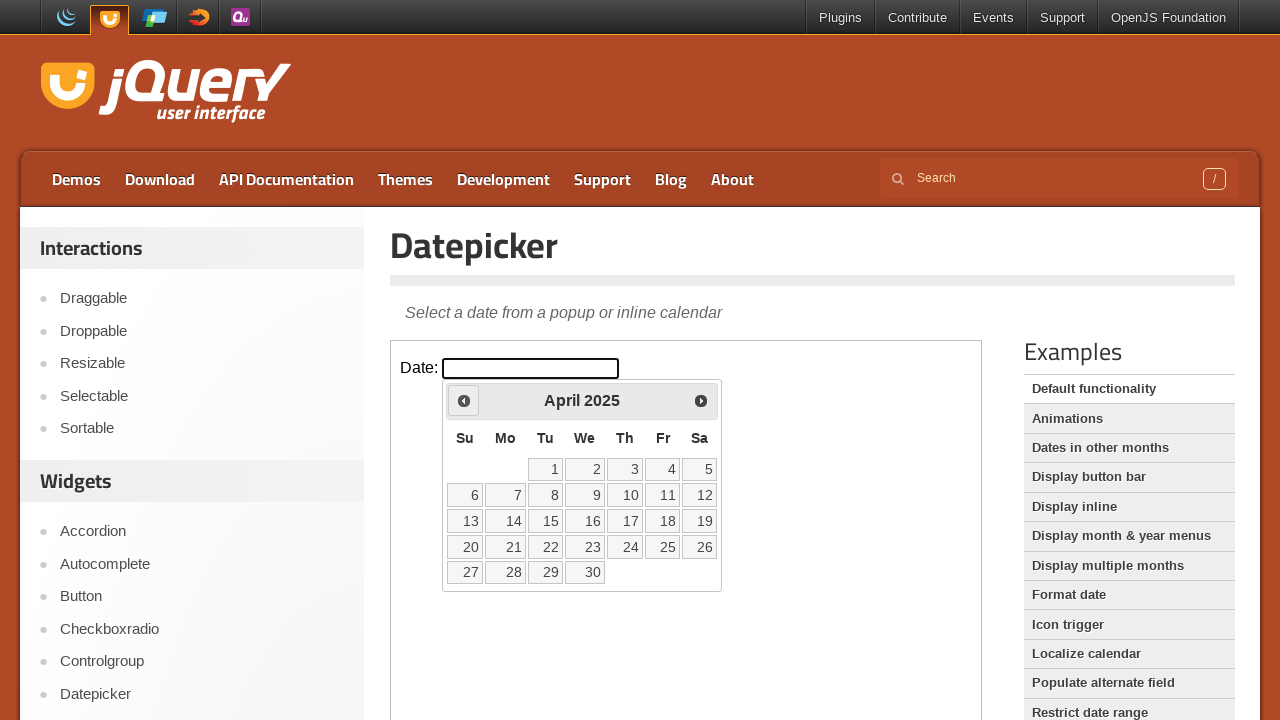

Clicked previous month button (currently at April 2025) at (464, 400) on iframe.demo-frame >> internal:control=enter-frame >> #ui-datepicker-div > div > 
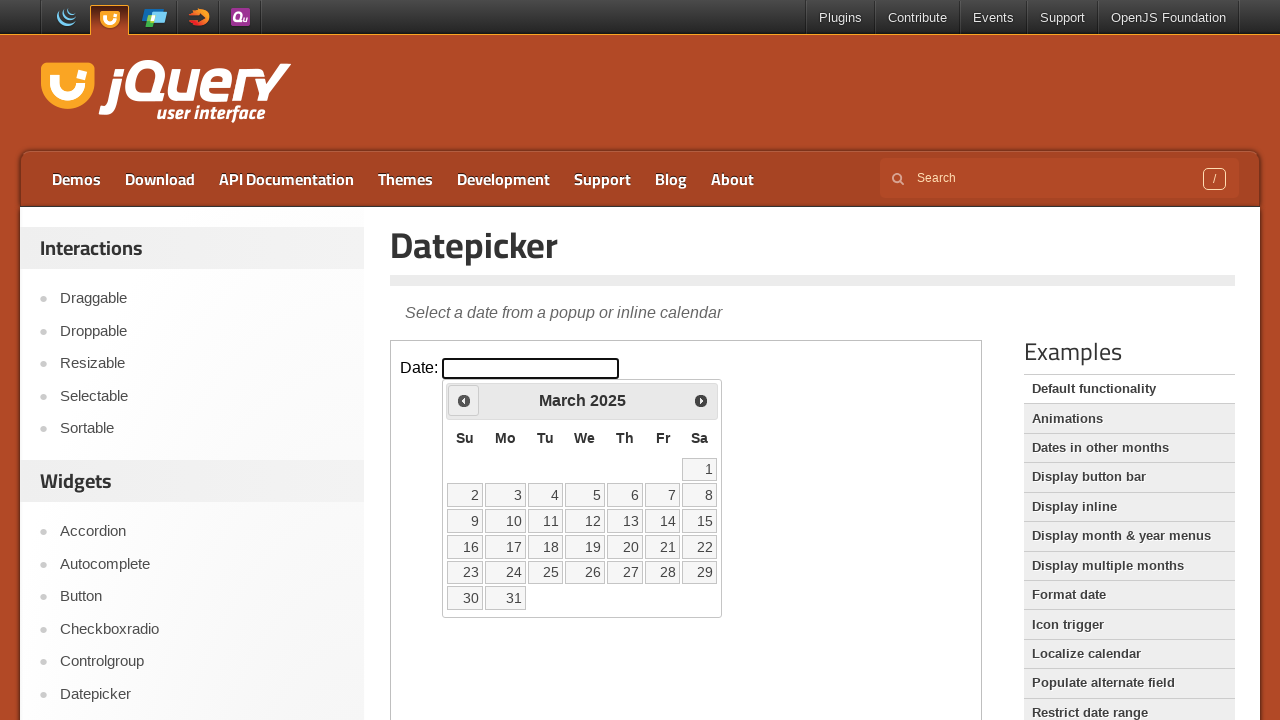

Waited 200ms for calendar to update
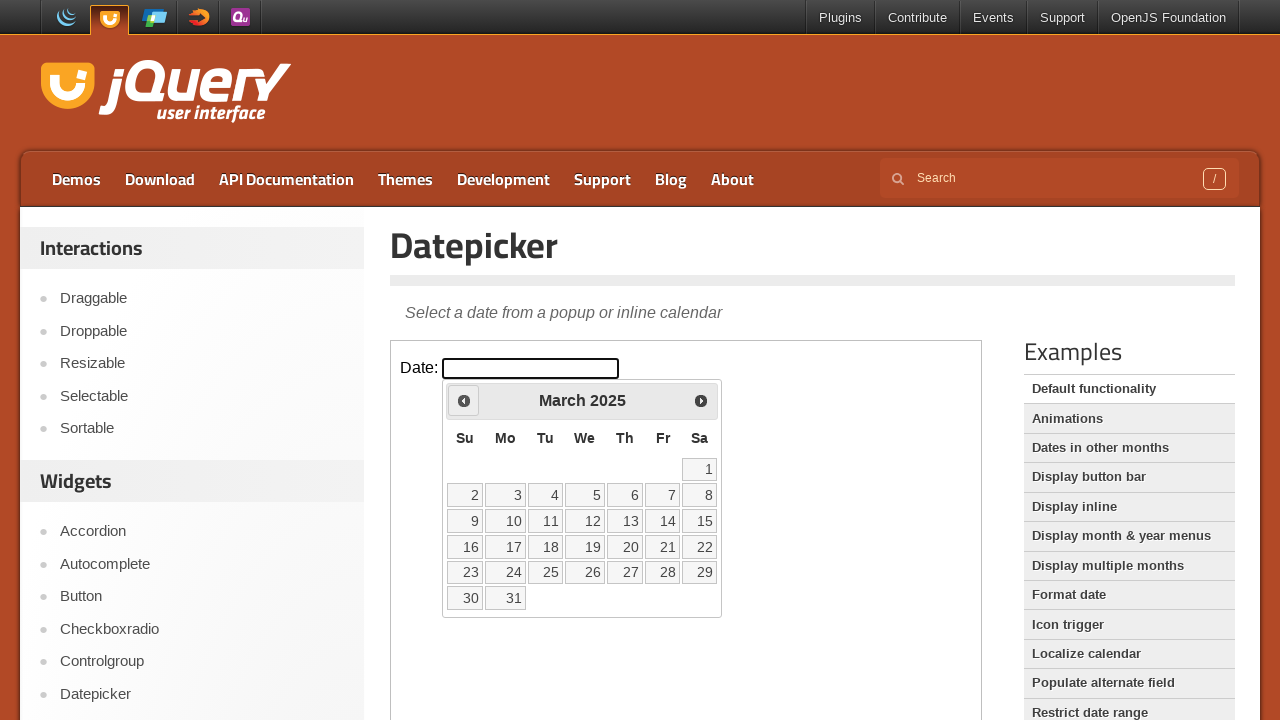

Clicked previous month button (currently at March 2025) at (464, 400) on iframe.demo-frame >> internal:control=enter-frame >> #ui-datepicker-div > div > 
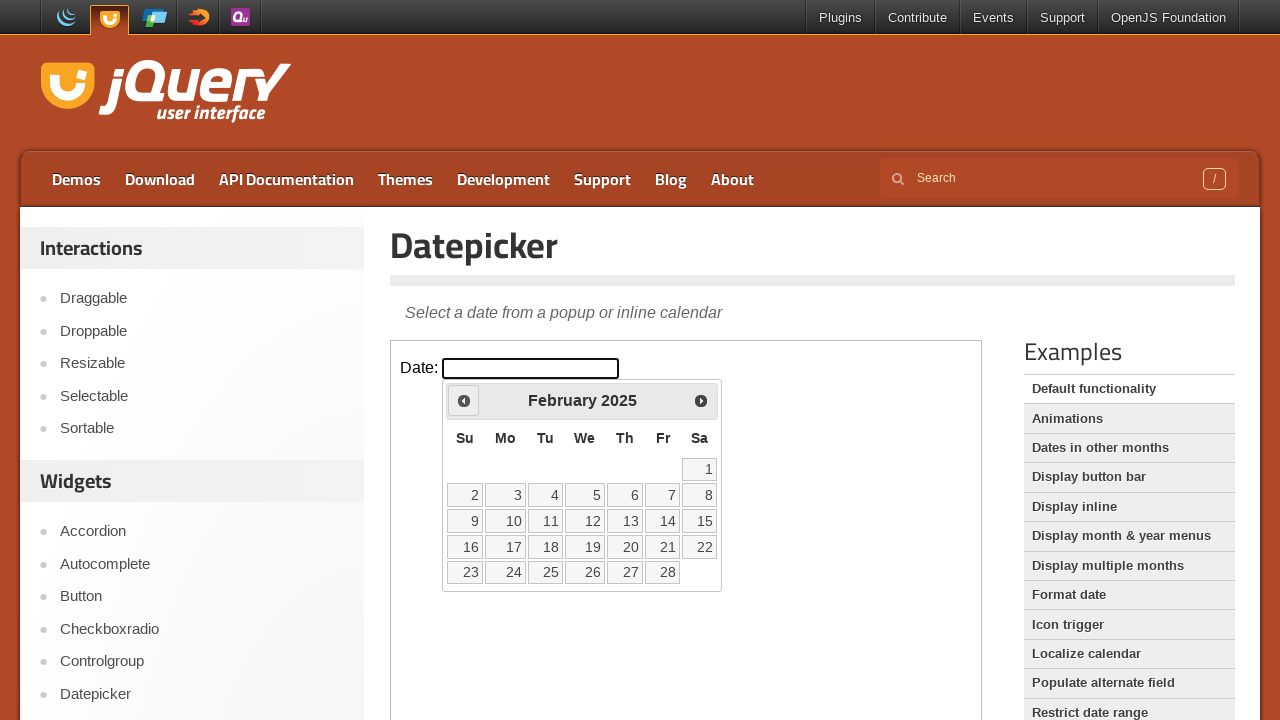

Waited 200ms for calendar to update
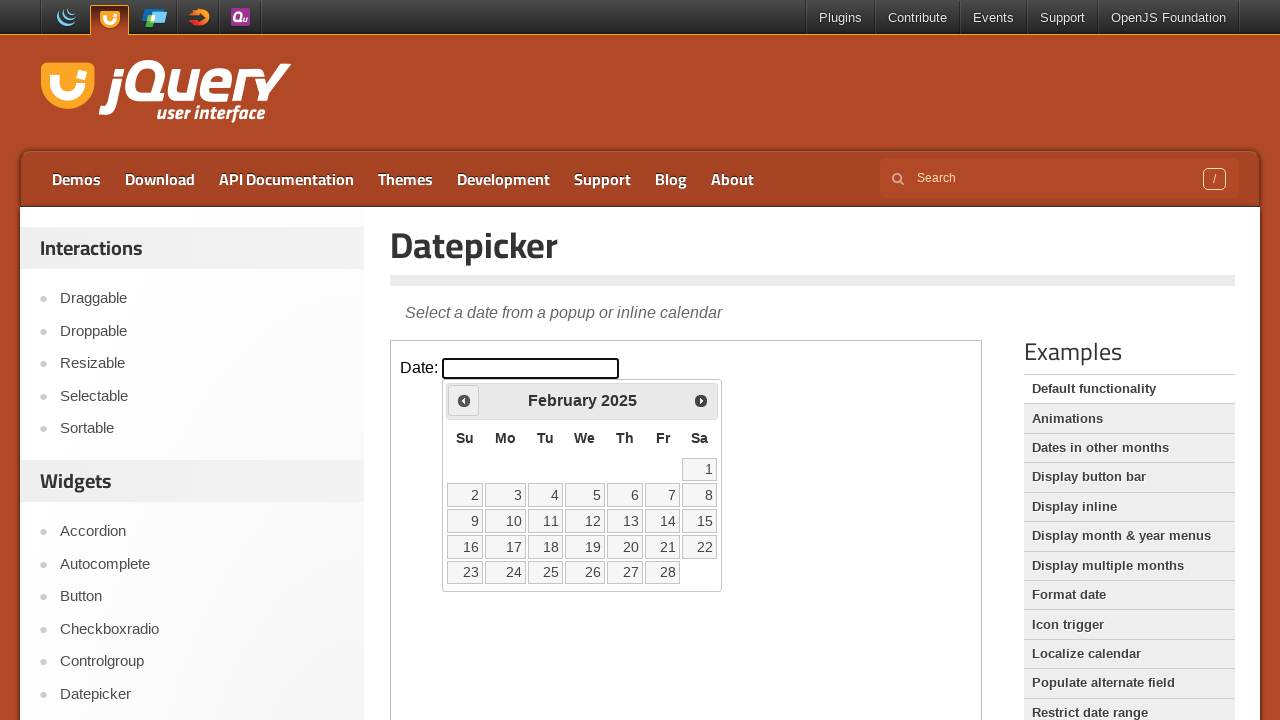

Clicked previous month button (currently at February 2025) at (464, 400) on iframe.demo-frame >> internal:control=enter-frame >> #ui-datepicker-div > div > 
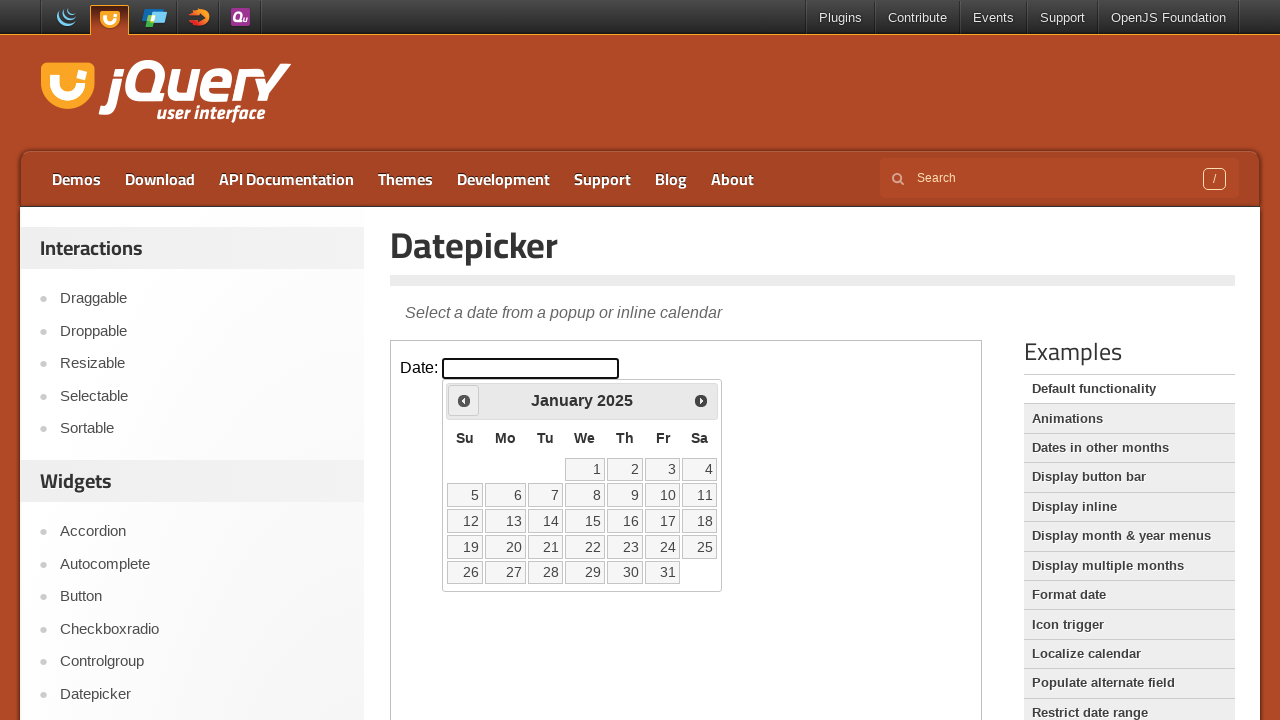

Waited 200ms for calendar to update
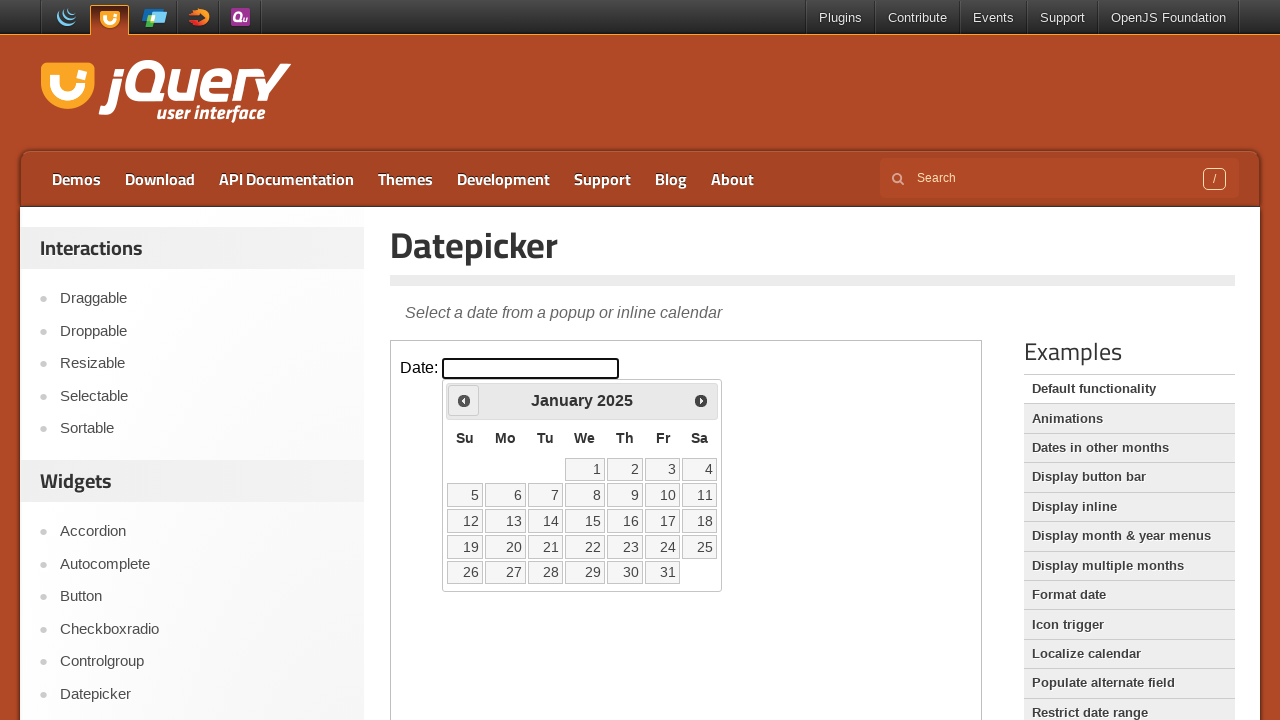

Clicked previous month button (currently at January 2025) at (464, 400) on iframe.demo-frame >> internal:control=enter-frame >> #ui-datepicker-div > div > 
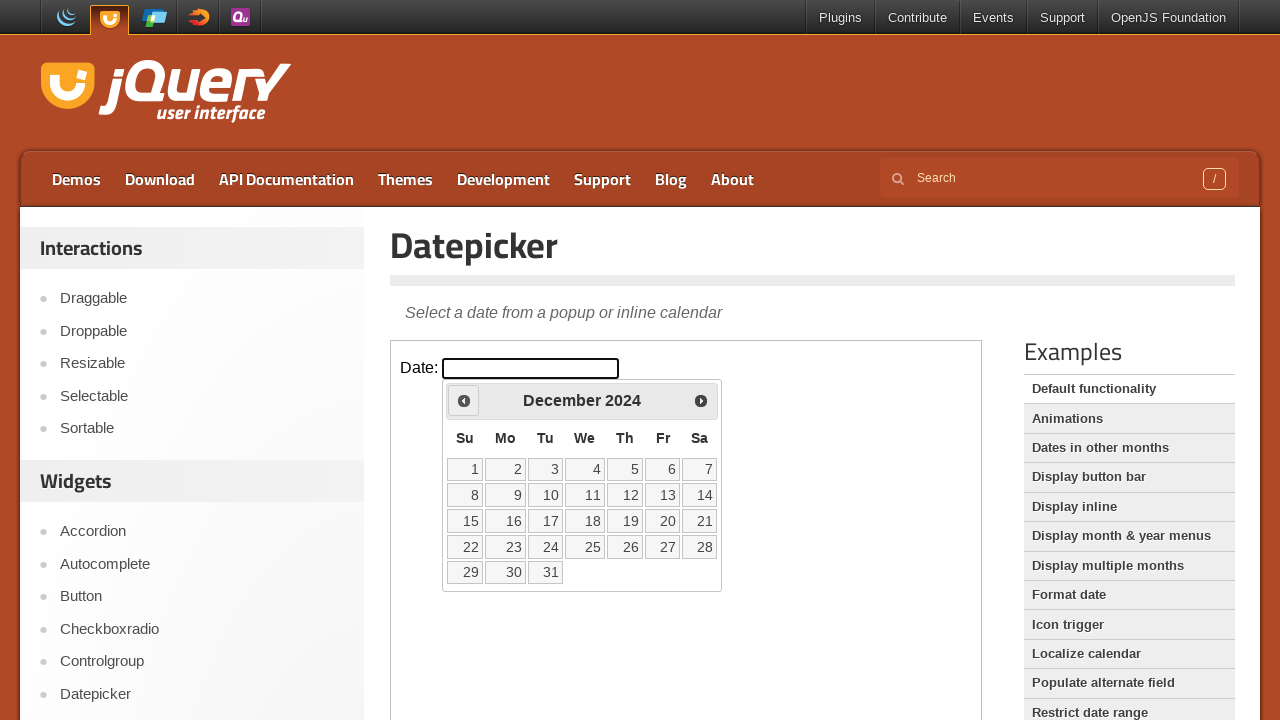

Waited 200ms for calendar to update
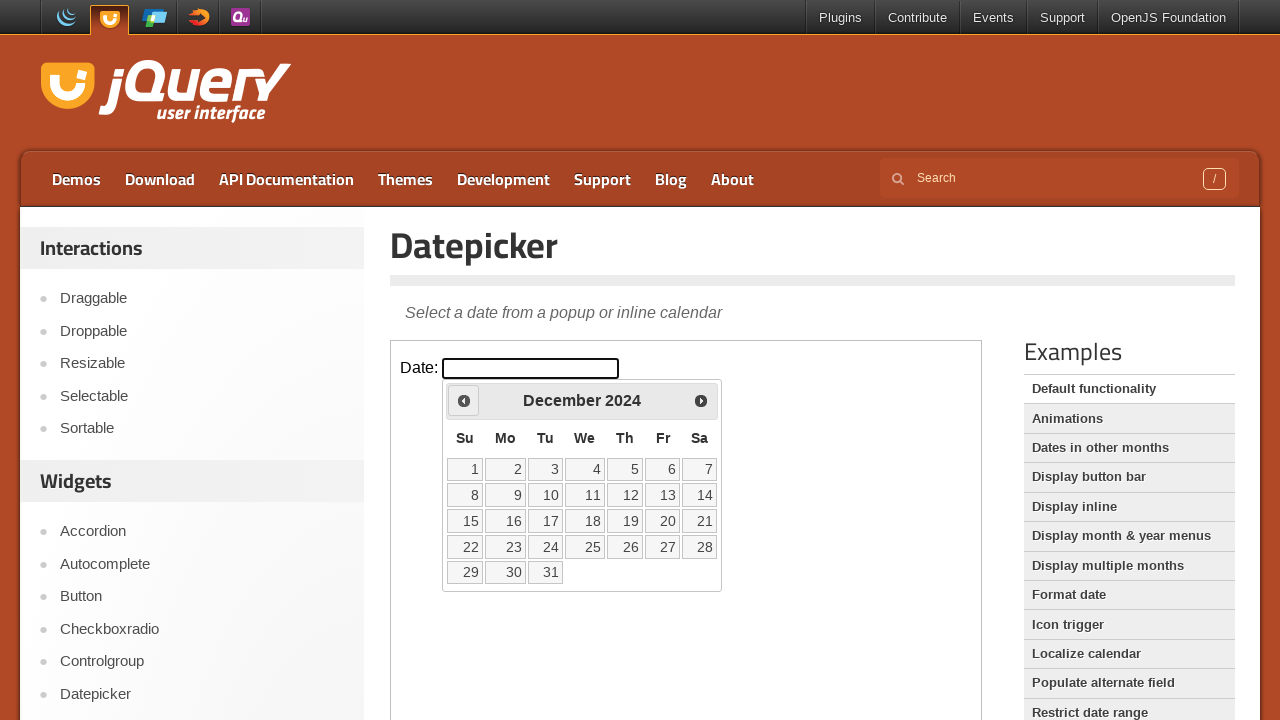

Clicked previous month button (currently at December 2024) at (464, 400) on iframe.demo-frame >> internal:control=enter-frame >> #ui-datepicker-div > div > 
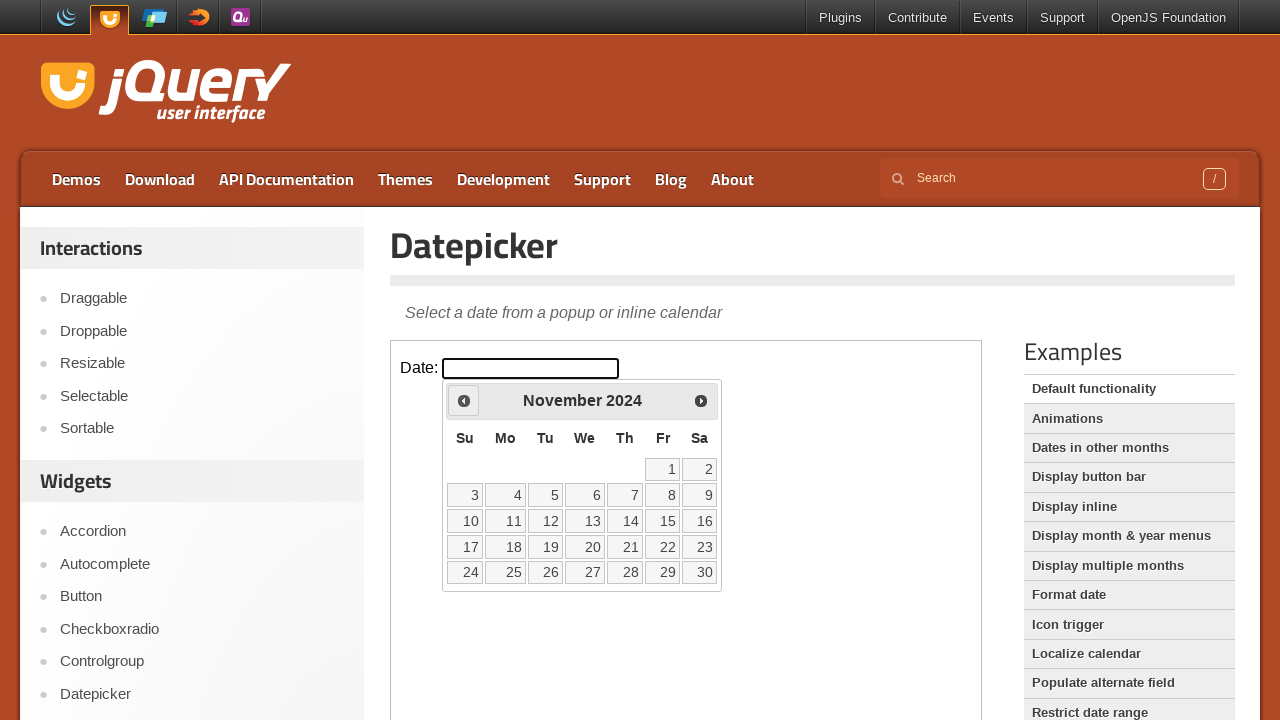

Waited 200ms for calendar to update
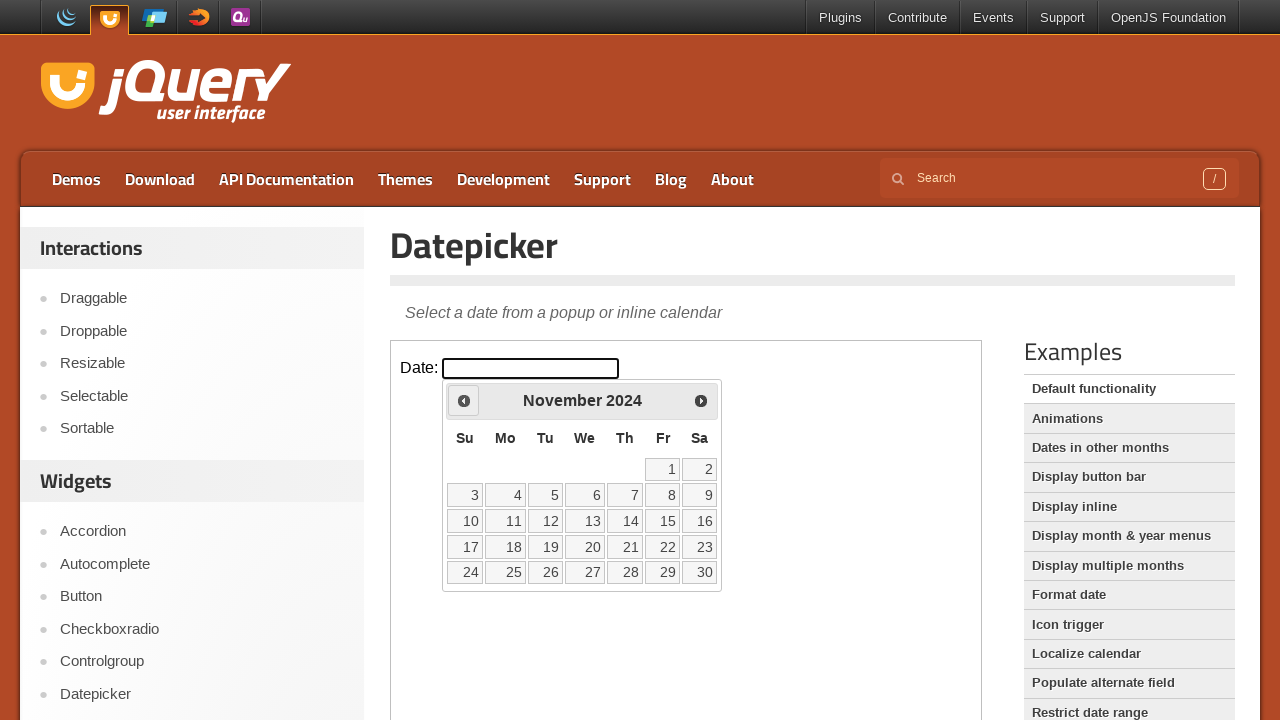

Clicked previous month button (currently at November 2024) at (464, 400) on iframe.demo-frame >> internal:control=enter-frame >> #ui-datepicker-div > div > 
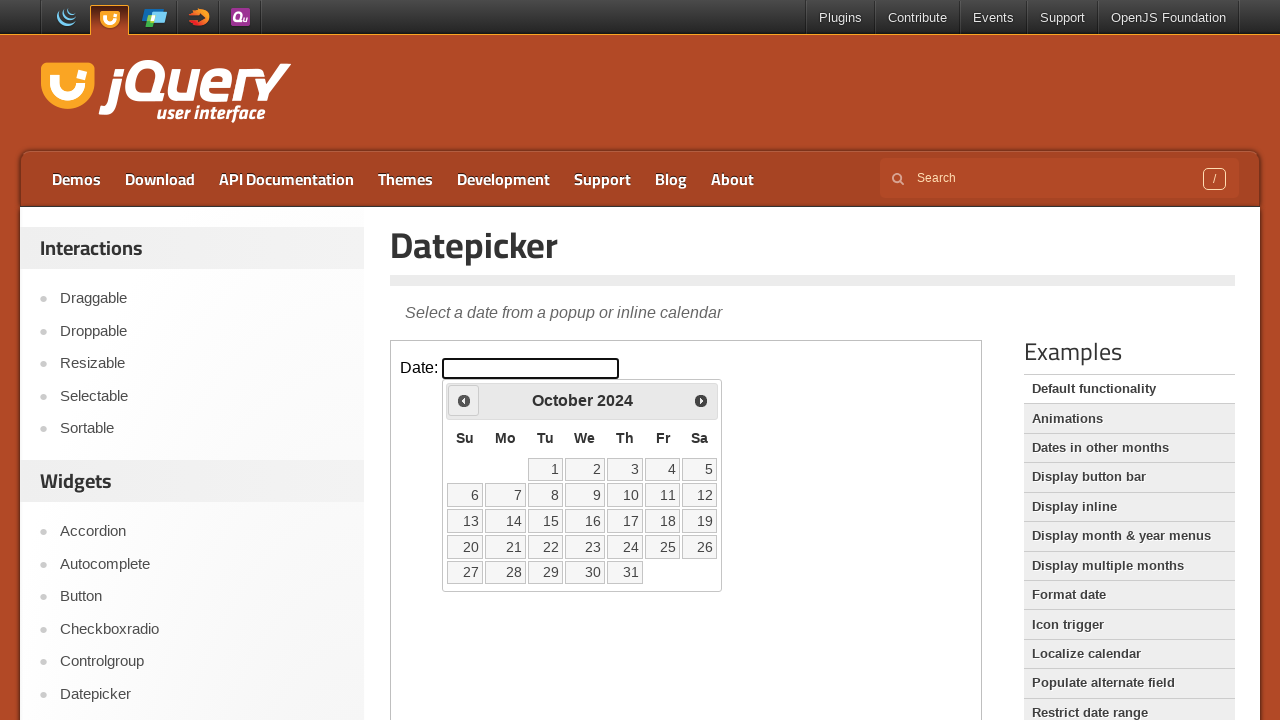

Waited 200ms for calendar to update
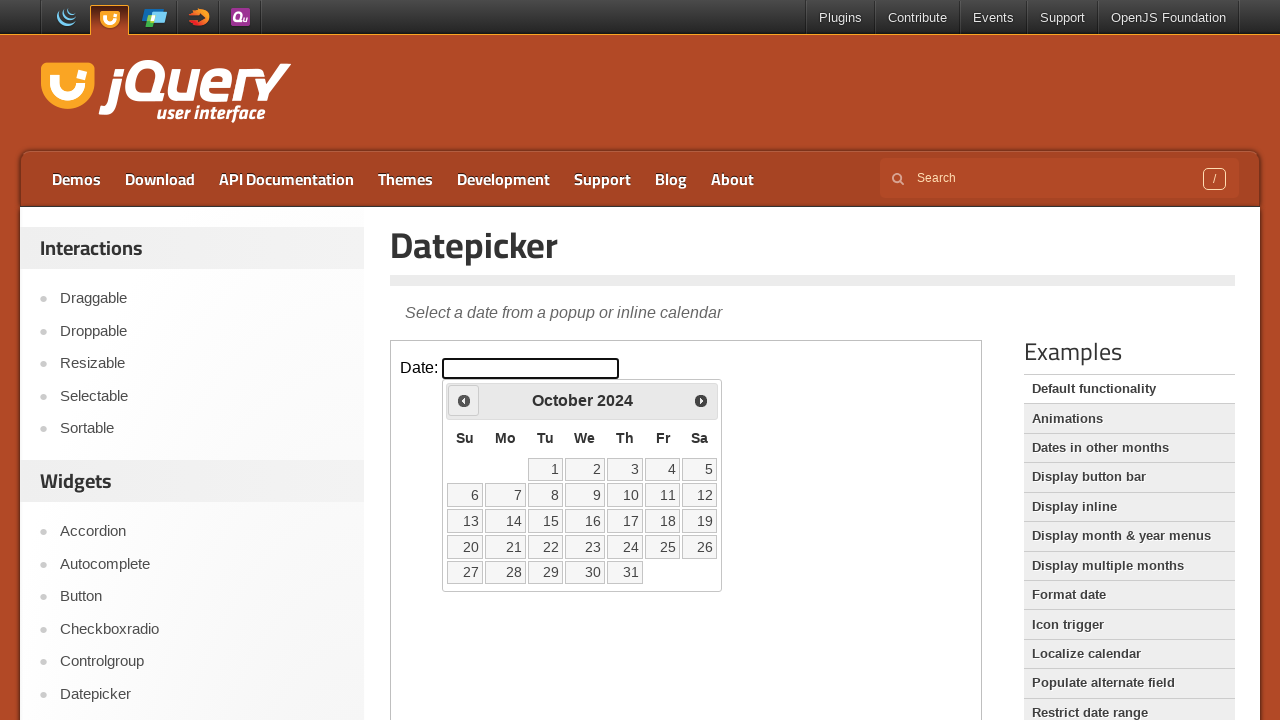

Clicked previous month button (currently at October 2024) at (464, 400) on iframe.demo-frame >> internal:control=enter-frame >> #ui-datepicker-div > div > 
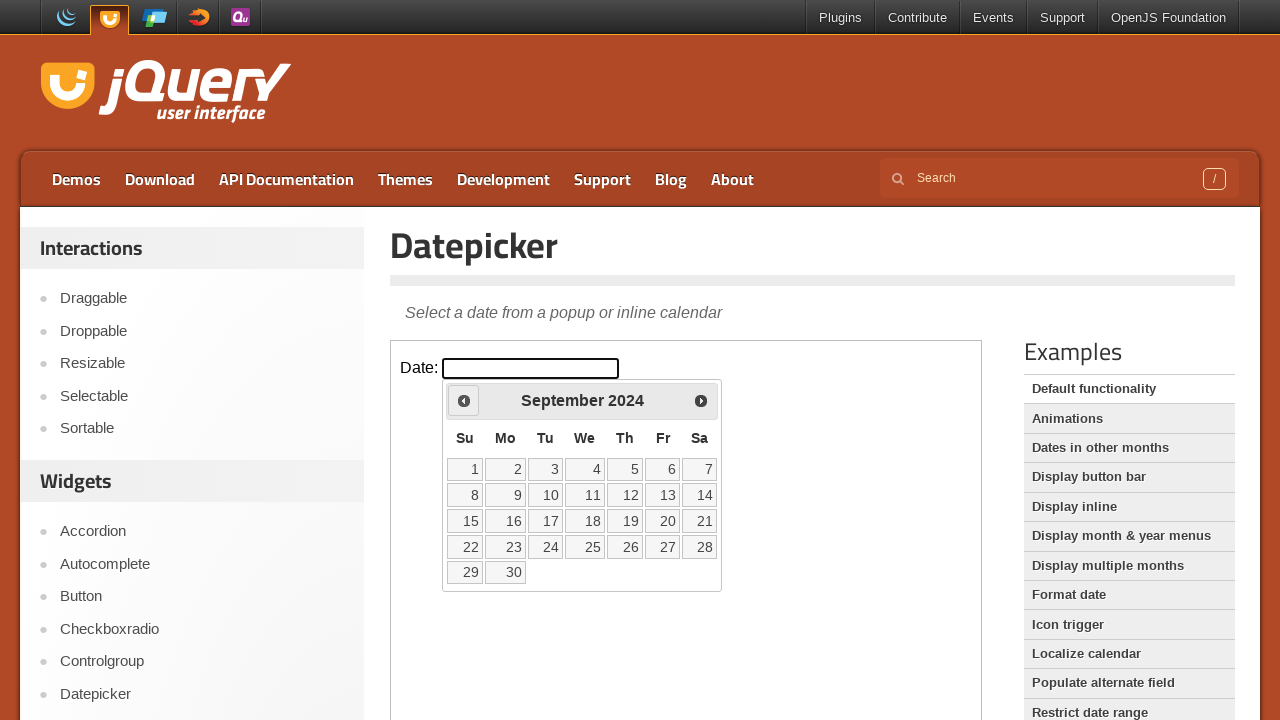

Waited 200ms for calendar to update
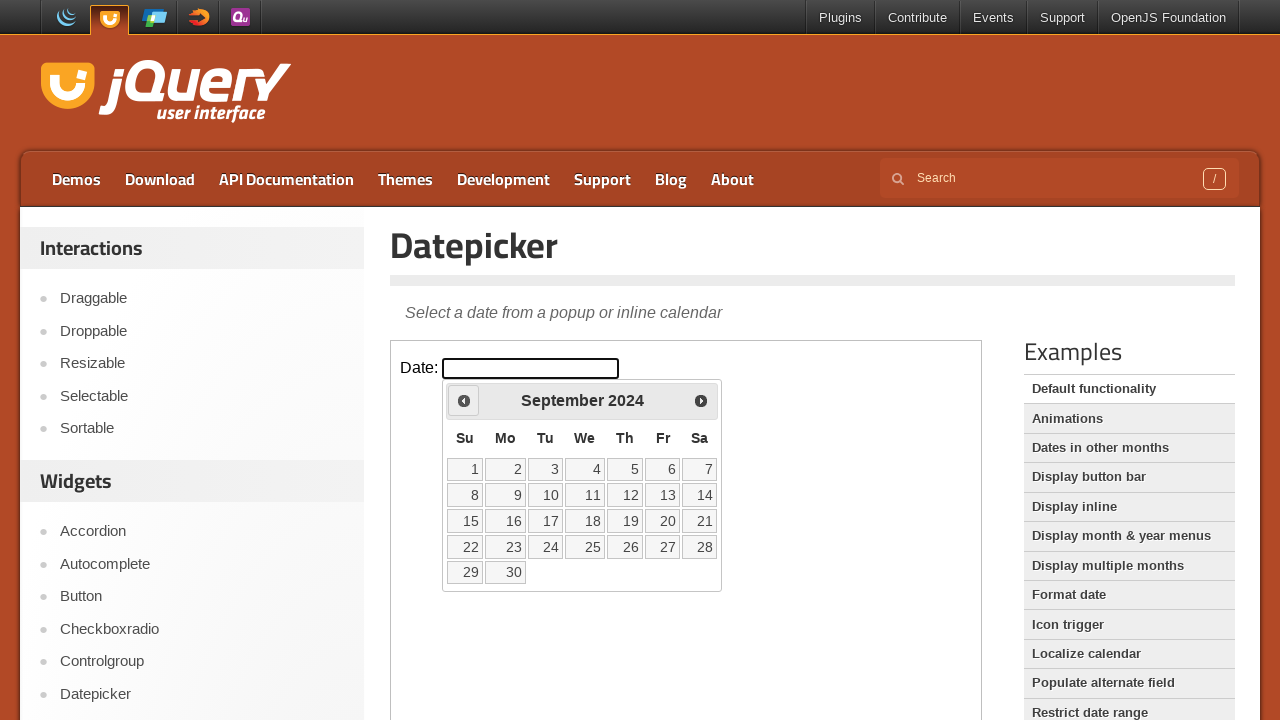

Clicked previous month button (currently at September 2024) at (464, 400) on iframe.demo-frame >> internal:control=enter-frame >> #ui-datepicker-div > div > 
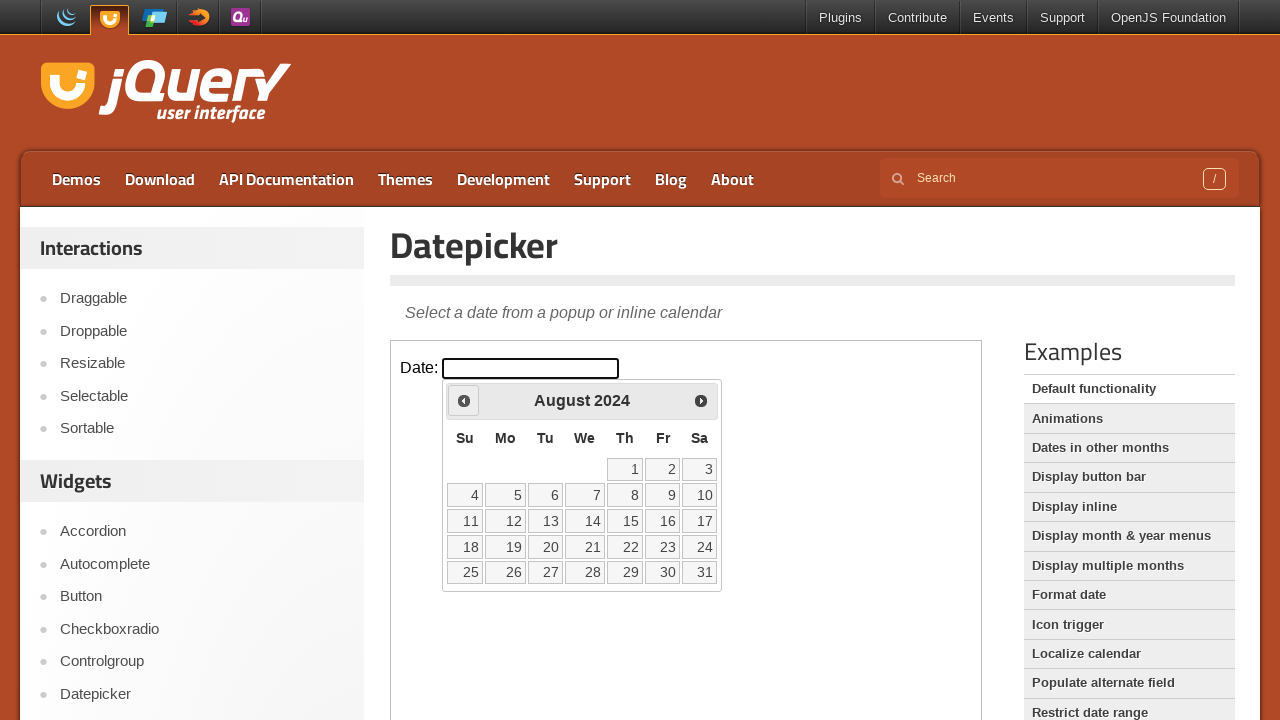

Waited 200ms for calendar to update
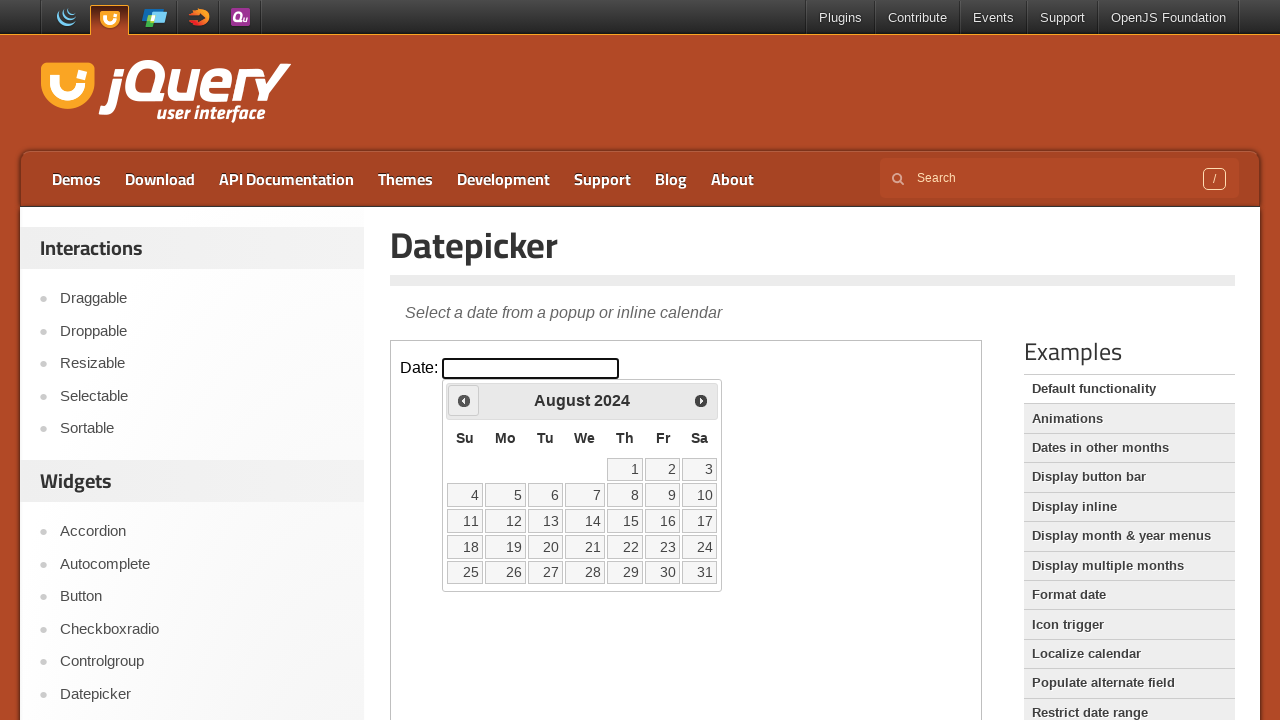

Clicked previous month button (currently at August 2024) at (464, 400) on iframe.demo-frame >> internal:control=enter-frame >> #ui-datepicker-div > div > 
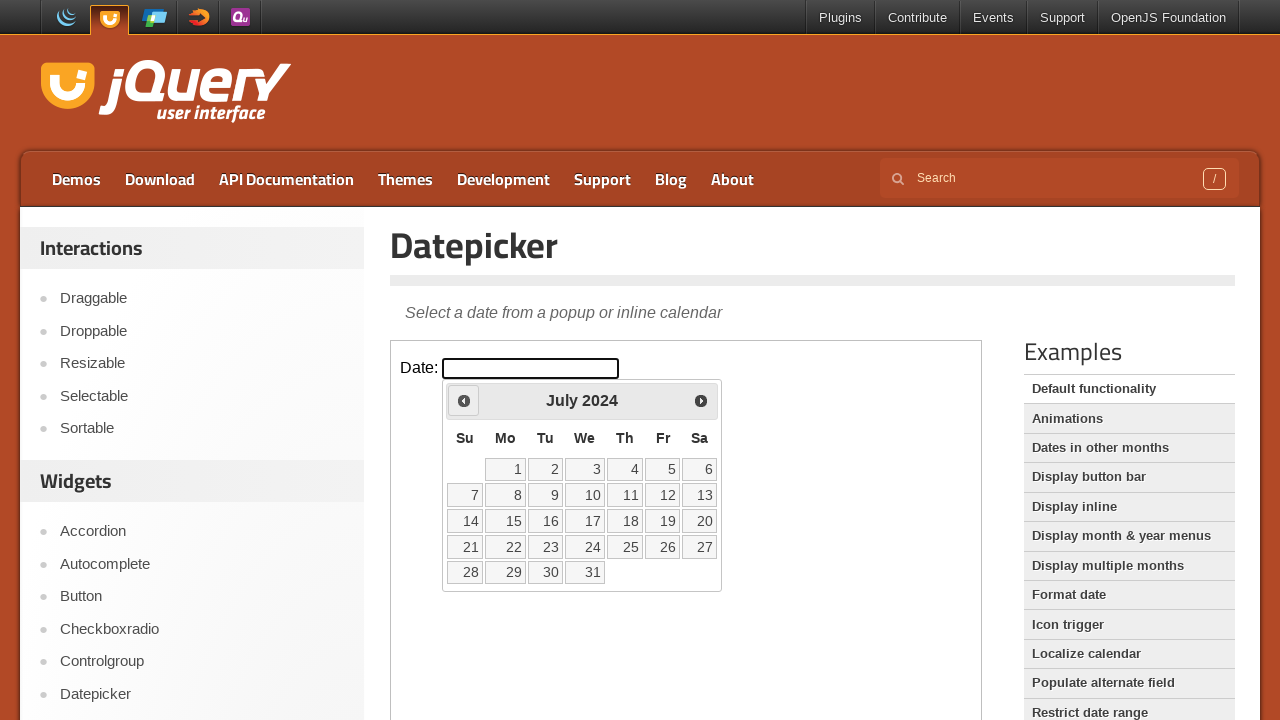

Waited 200ms for calendar to update
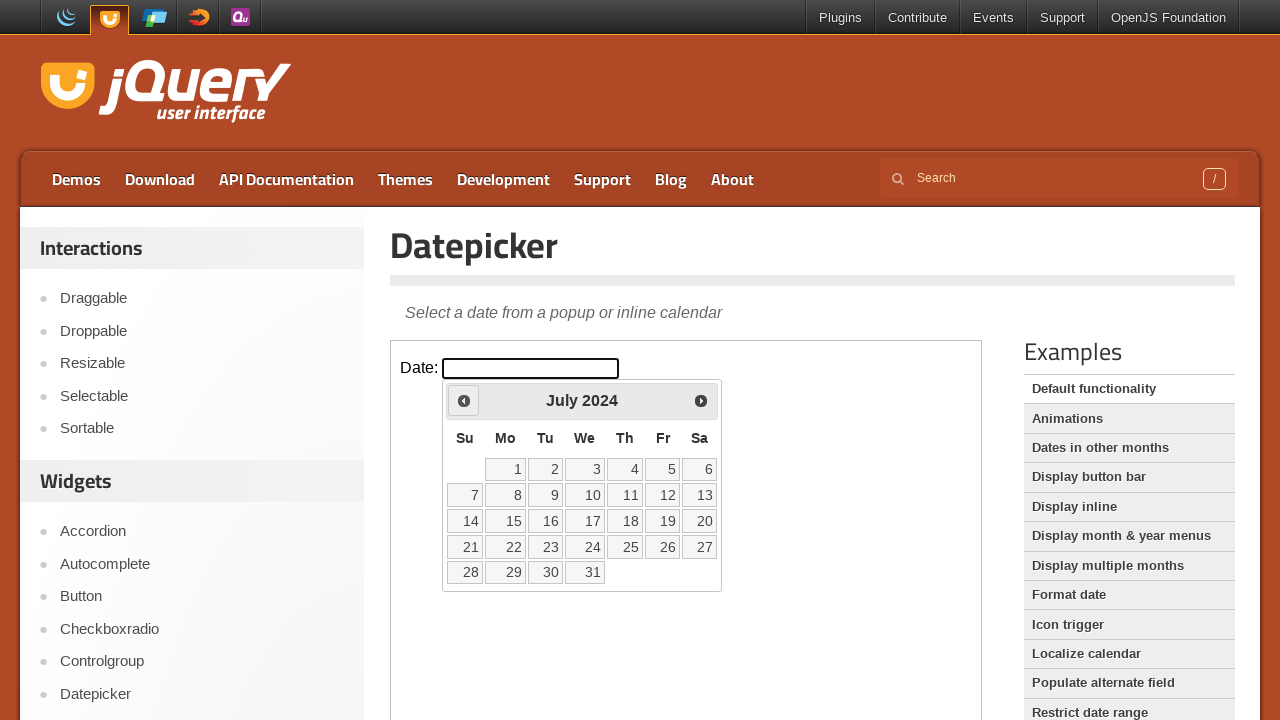

Clicked previous month button (currently at July 2024) at (464, 400) on iframe.demo-frame >> internal:control=enter-frame >> #ui-datepicker-div > div > 
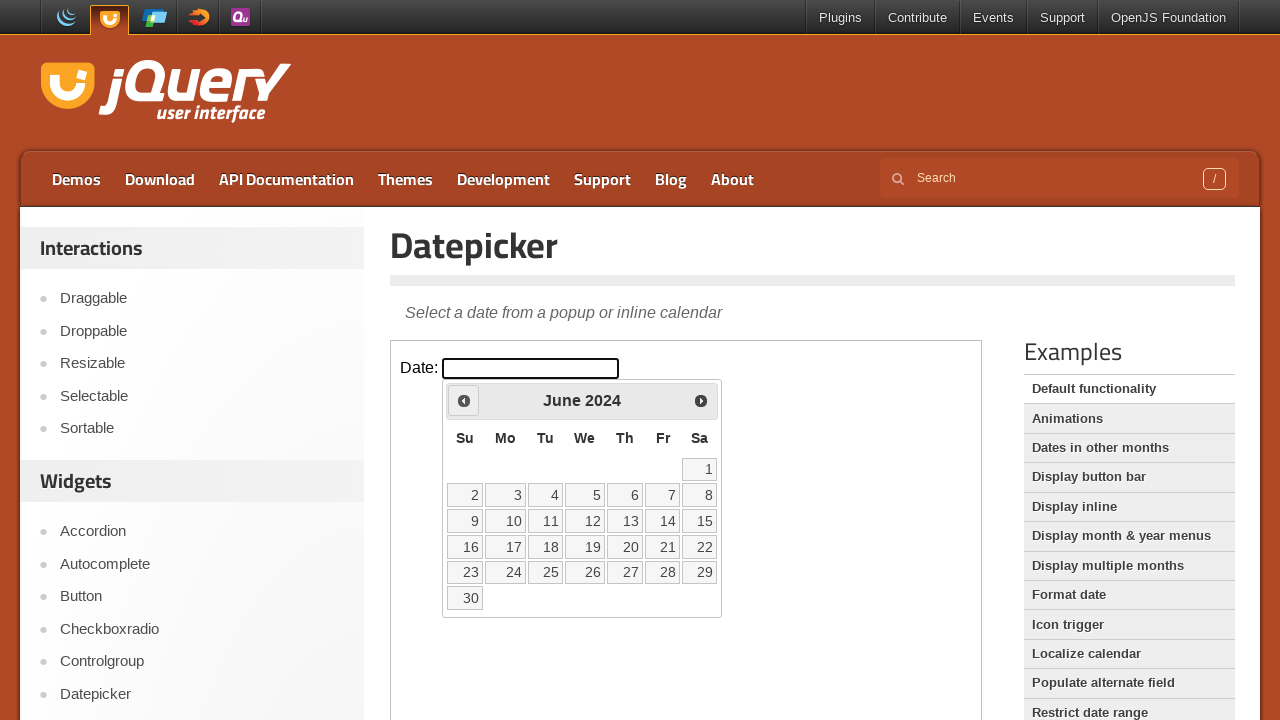

Waited 200ms for calendar to update
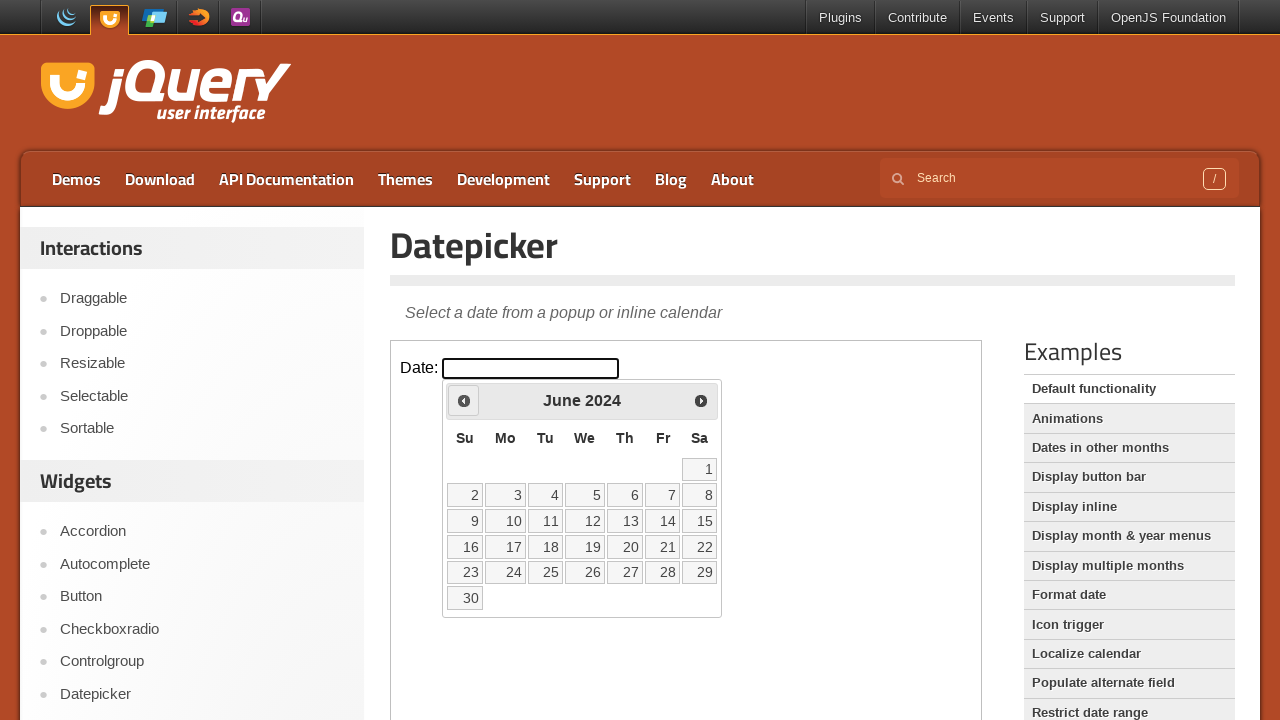

Clicked previous month button (currently at June 2024) at (464, 400) on iframe.demo-frame >> internal:control=enter-frame >> #ui-datepicker-div > div > 
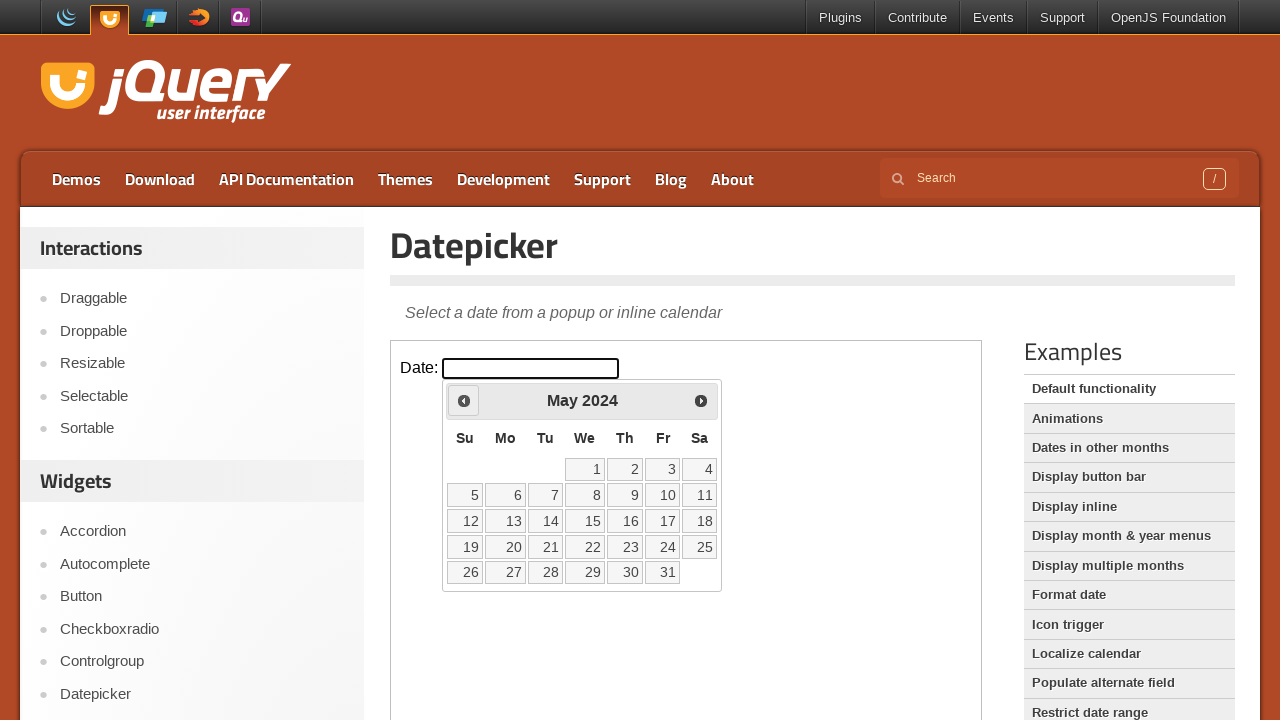

Waited 200ms for calendar to update
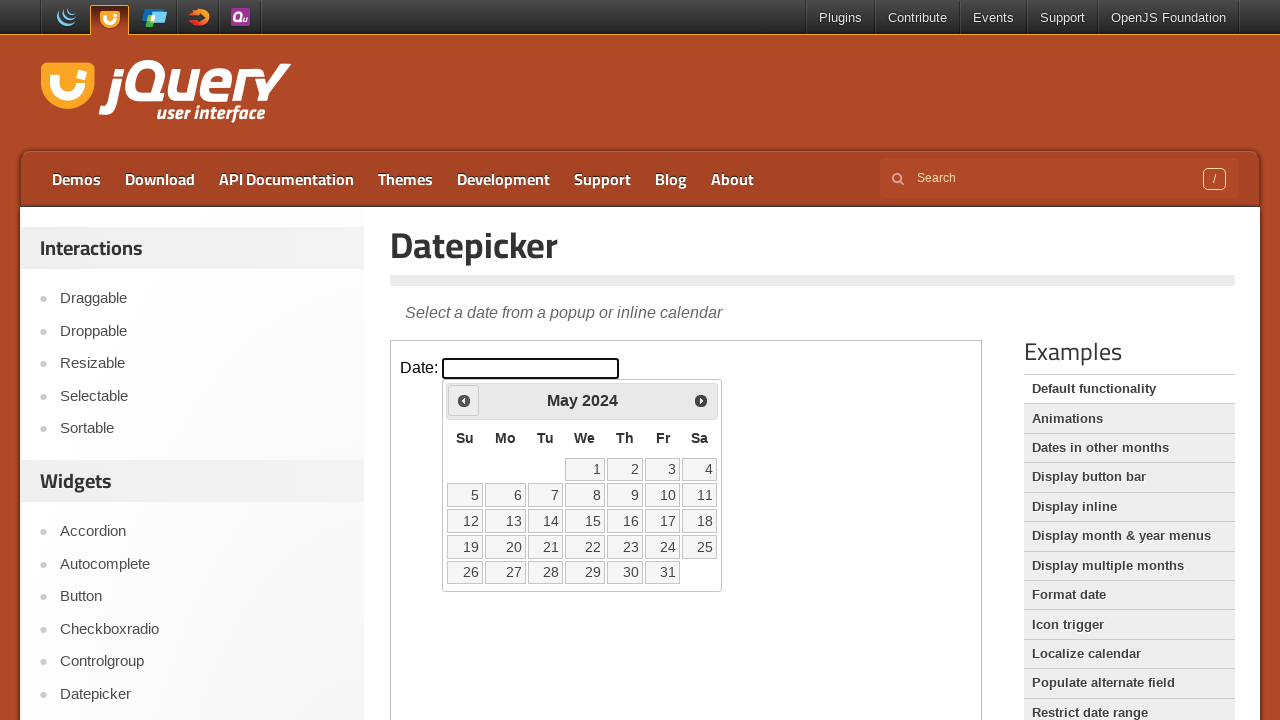

Clicked previous month button (currently at May 2024) at (464, 400) on iframe.demo-frame >> internal:control=enter-frame >> #ui-datepicker-div > div > 
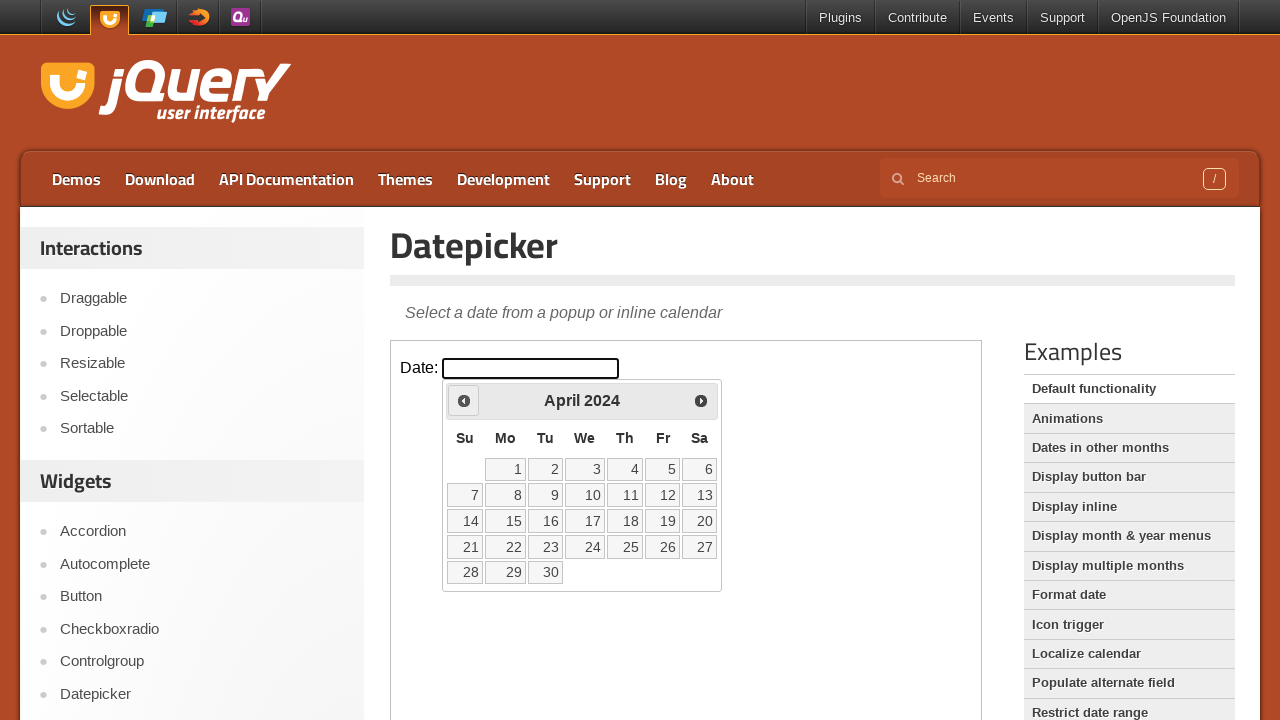

Waited 200ms for calendar to update
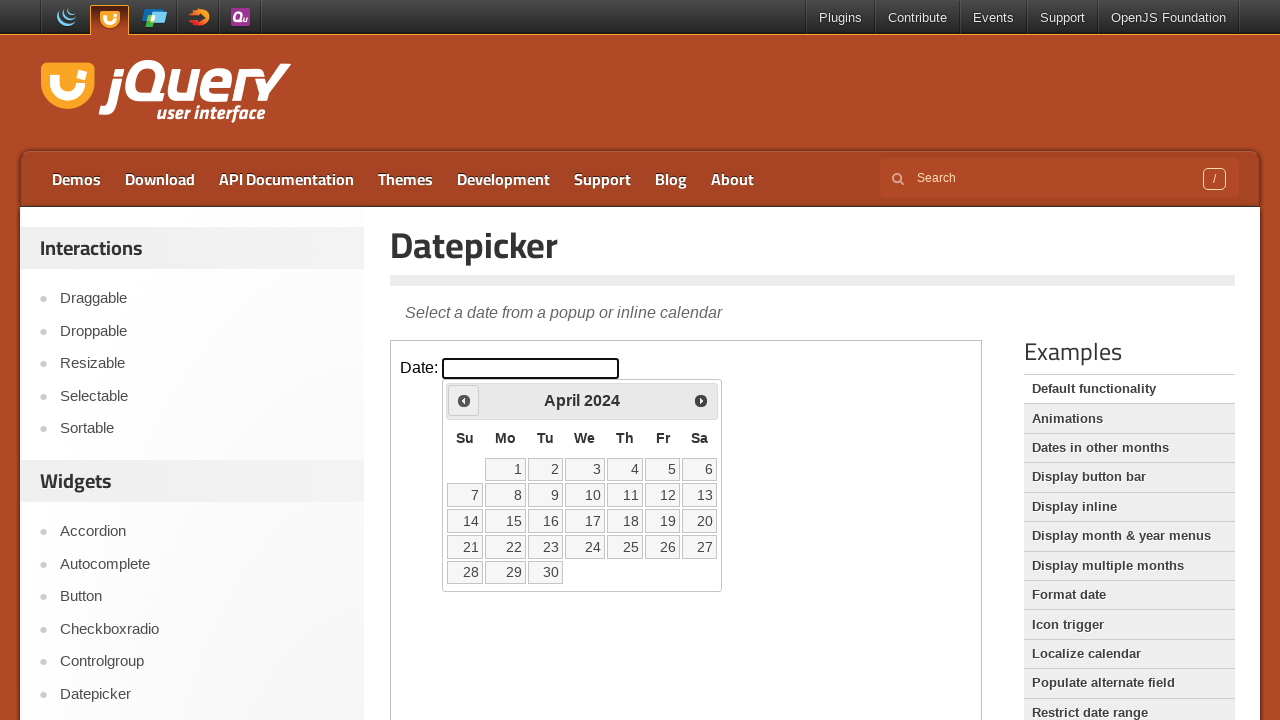

Clicked previous month button (currently at April 2024) at (464, 400) on iframe.demo-frame >> internal:control=enter-frame >> #ui-datepicker-div > div > 
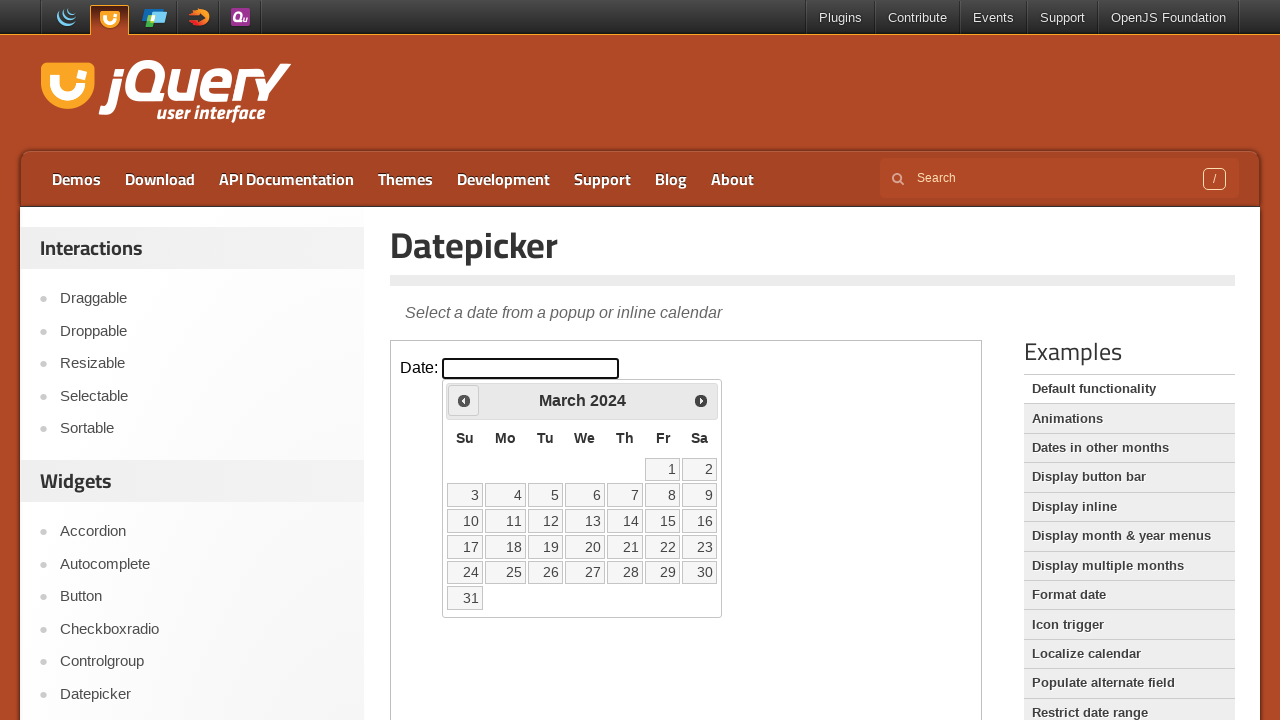

Waited 200ms for calendar to update
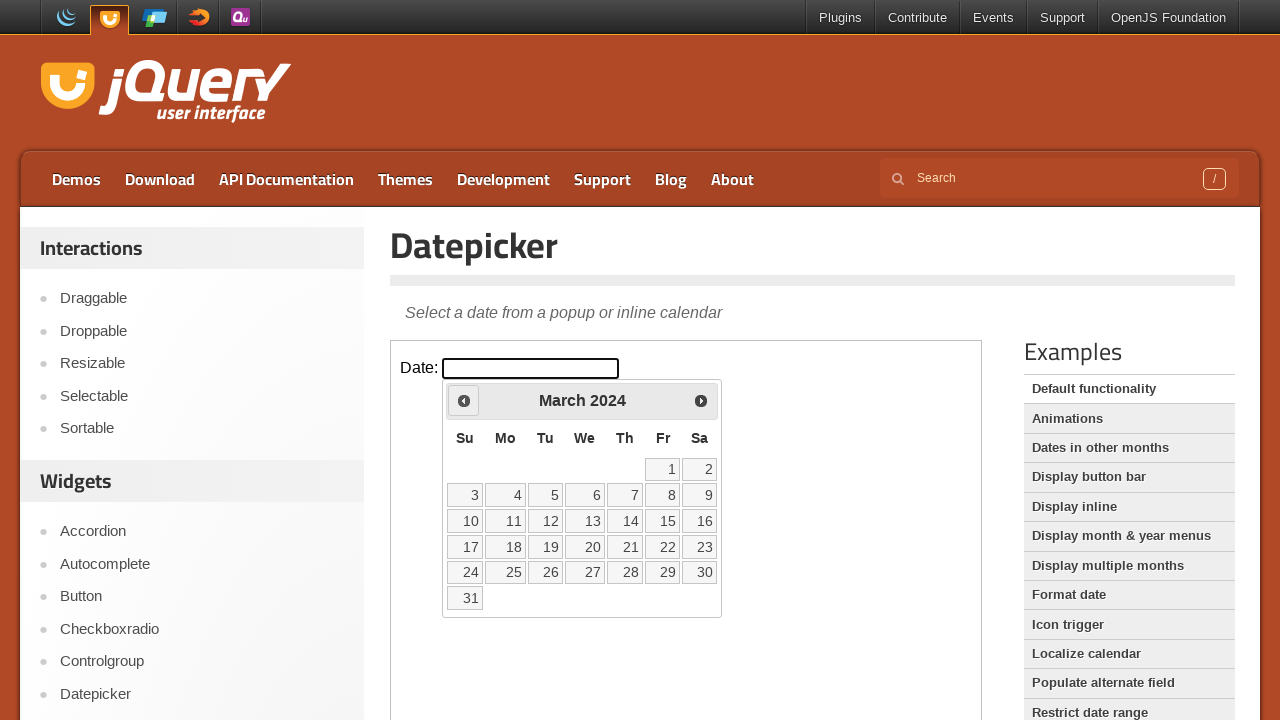

Clicked previous month button (currently at March 2024) at (464, 400) on iframe.demo-frame >> internal:control=enter-frame >> #ui-datepicker-div > div > 
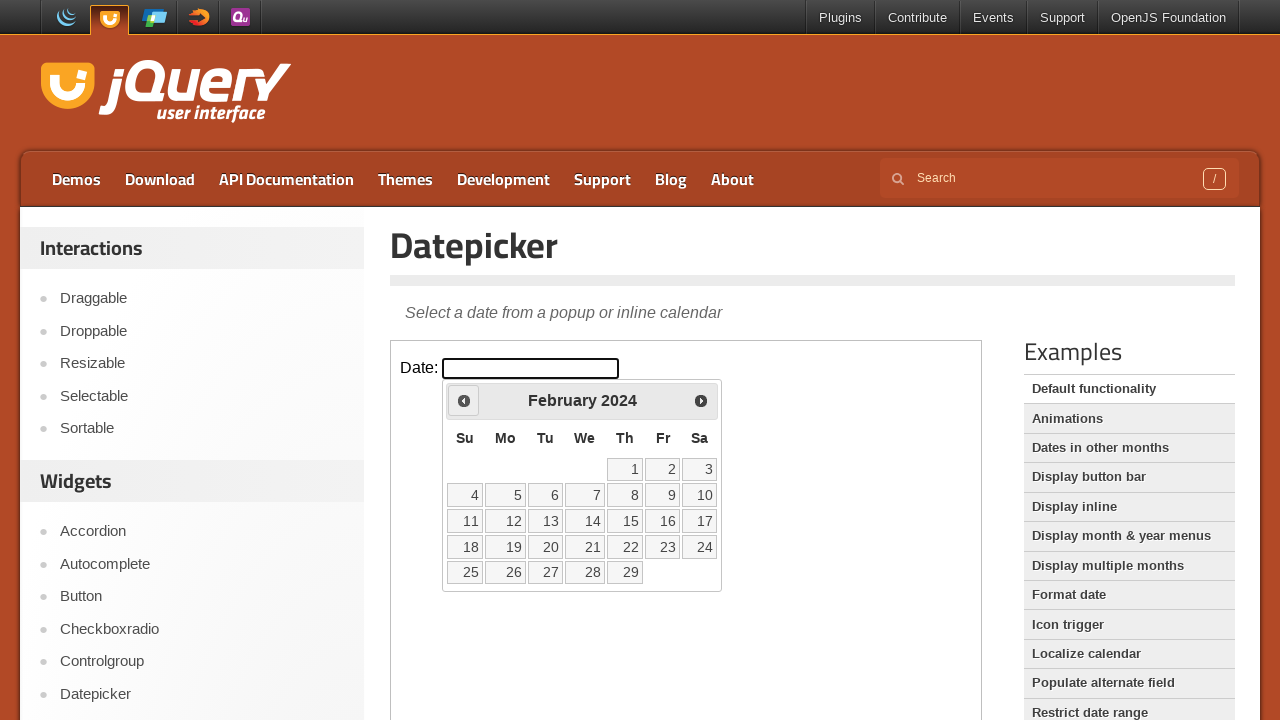

Waited 200ms for calendar to update
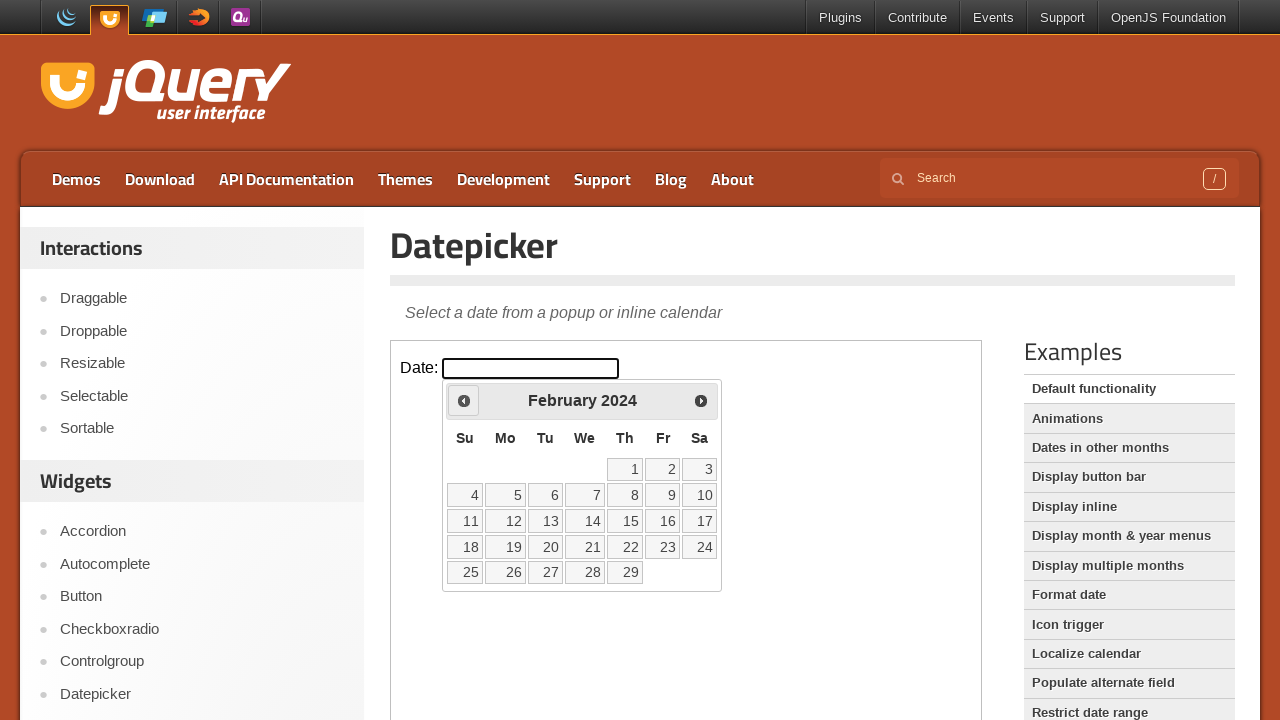

Clicked previous month button (currently at February 2024) at (464, 400) on iframe.demo-frame >> internal:control=enter-frame >> #ui-datepicker-div > div > 
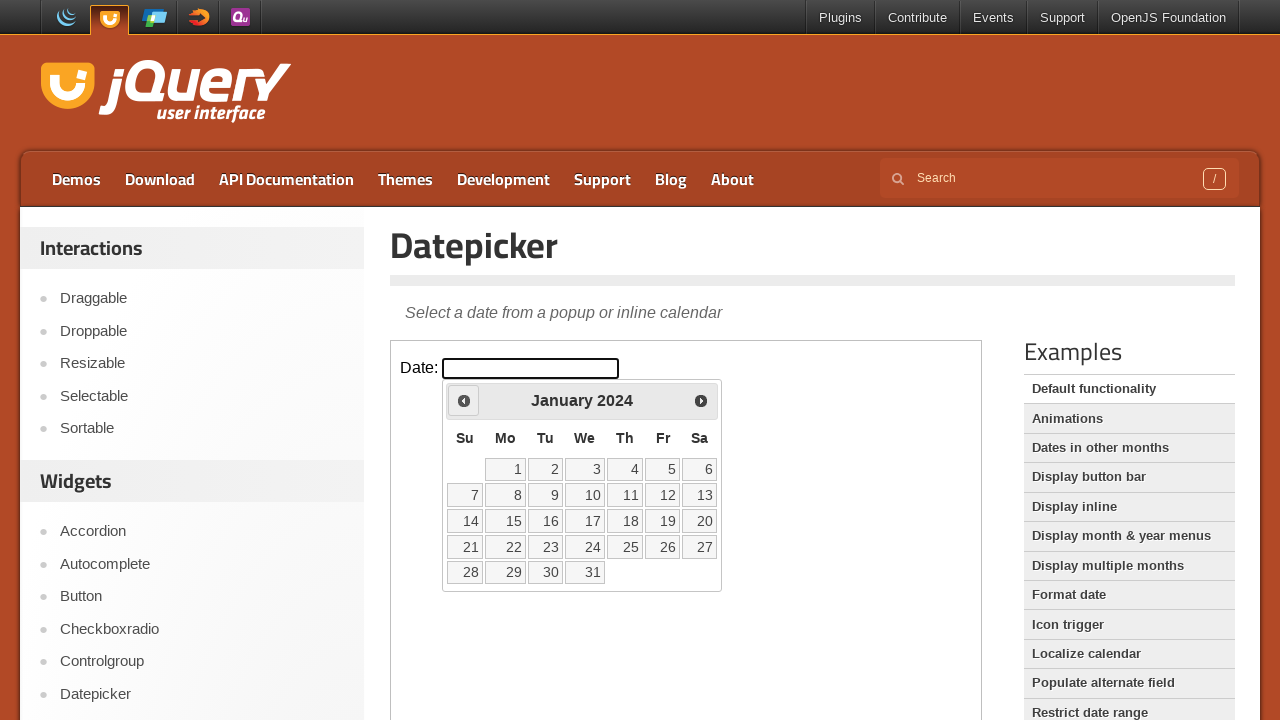

Waited 200ms for calendar to update
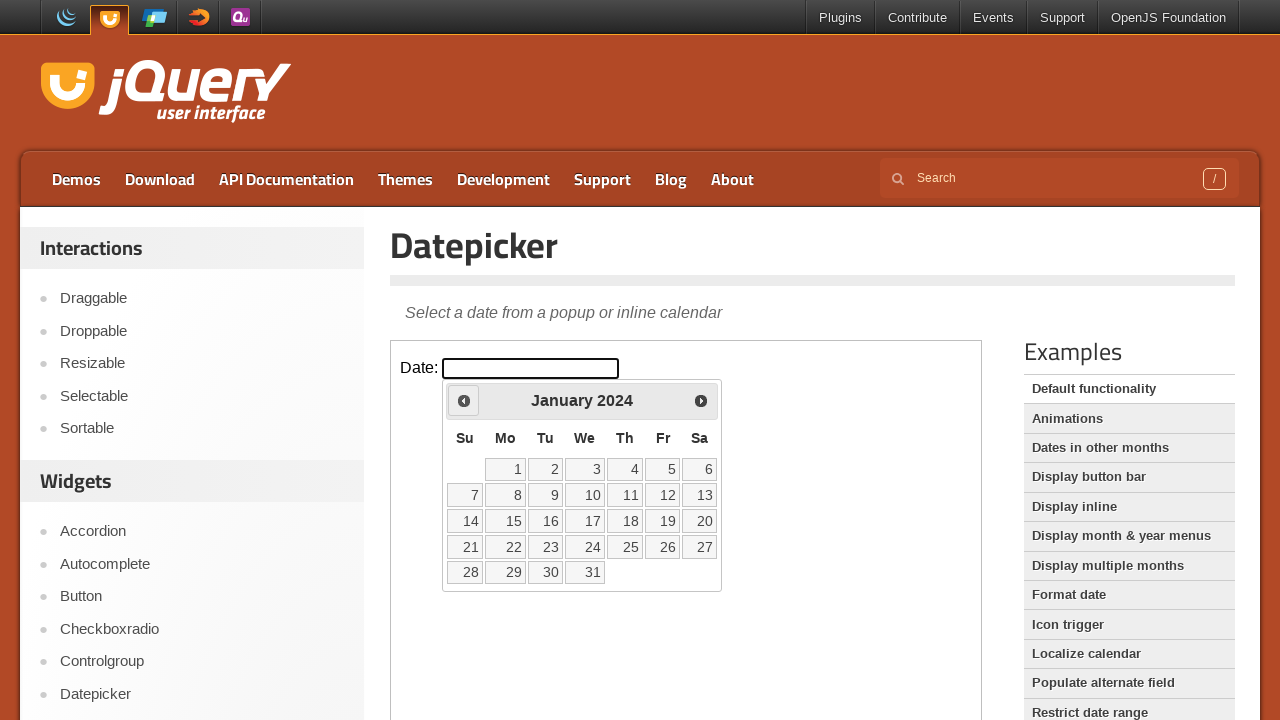

Clicked previous month button (currently at January 2024) at (464, 400) on iframe.demo-frame >> internal:control=enter-frame >> #ui-datepicker-div > div > 
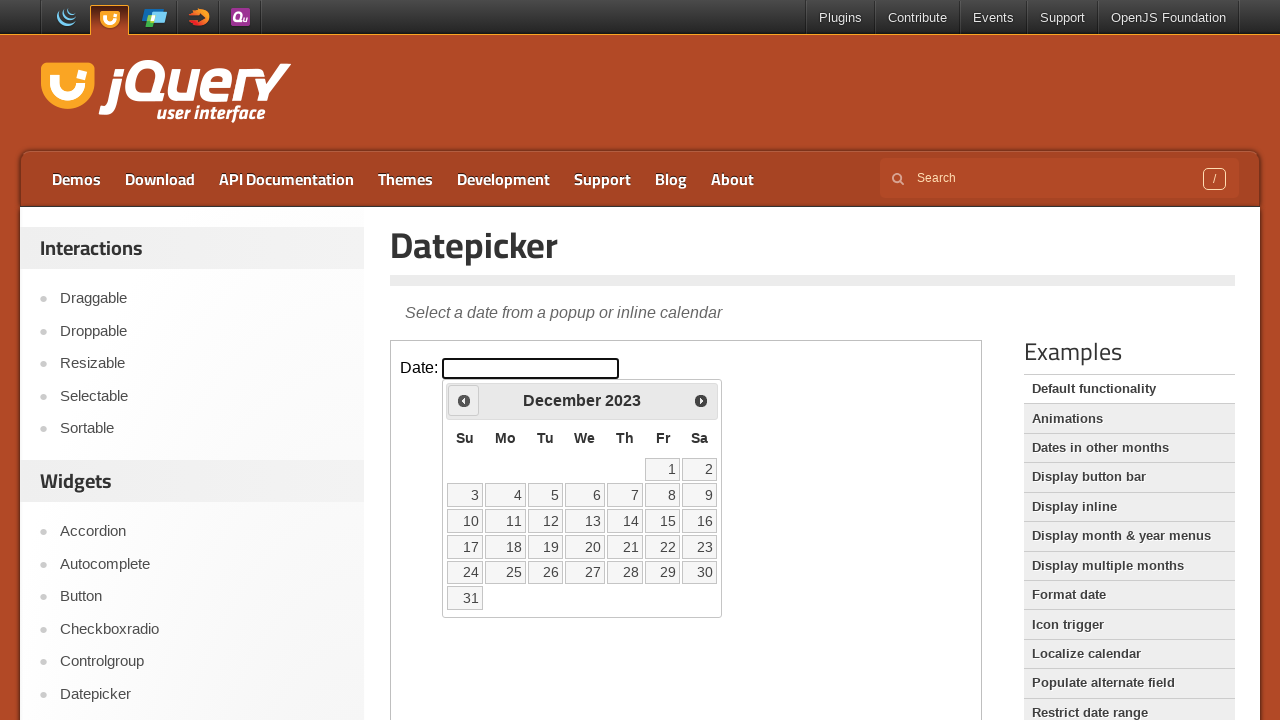

Waited 200ms for calendar to update
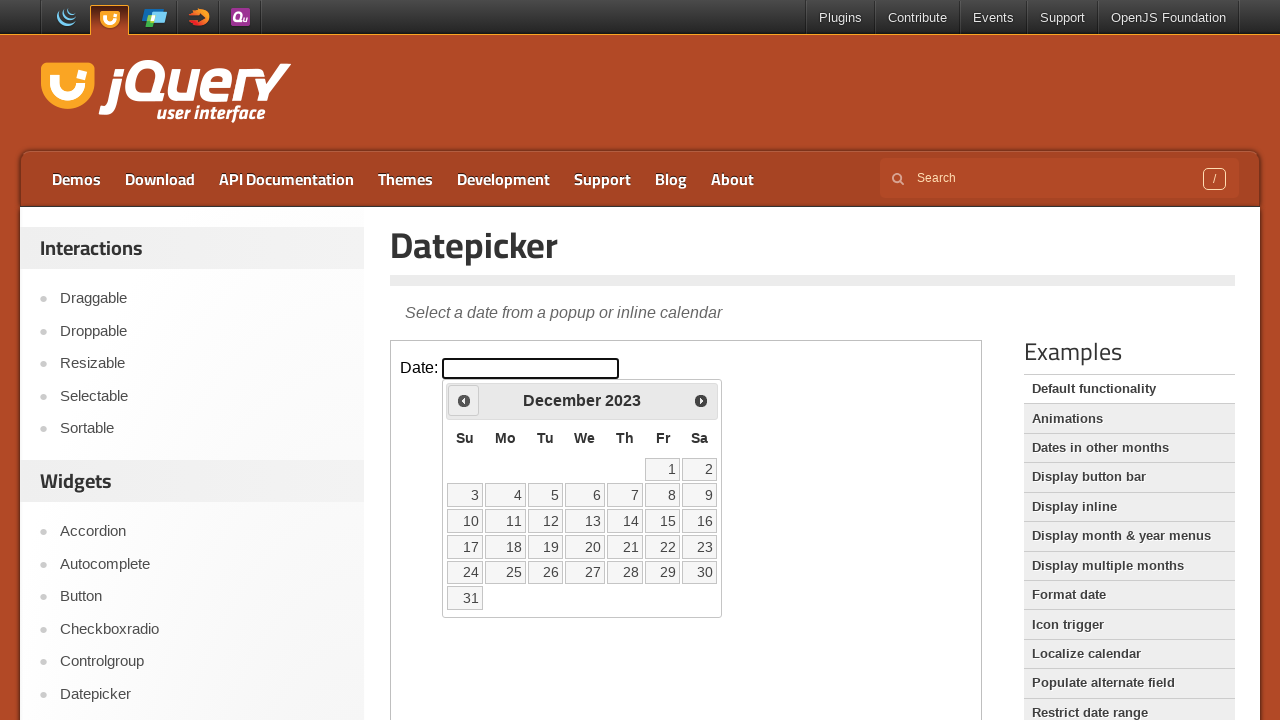

Clicked previous month button (currently at December 2023) at (464, 400) on iframe.demo-frame >> internal:control=enter-frame >> #ui-datepicker-div > div > 
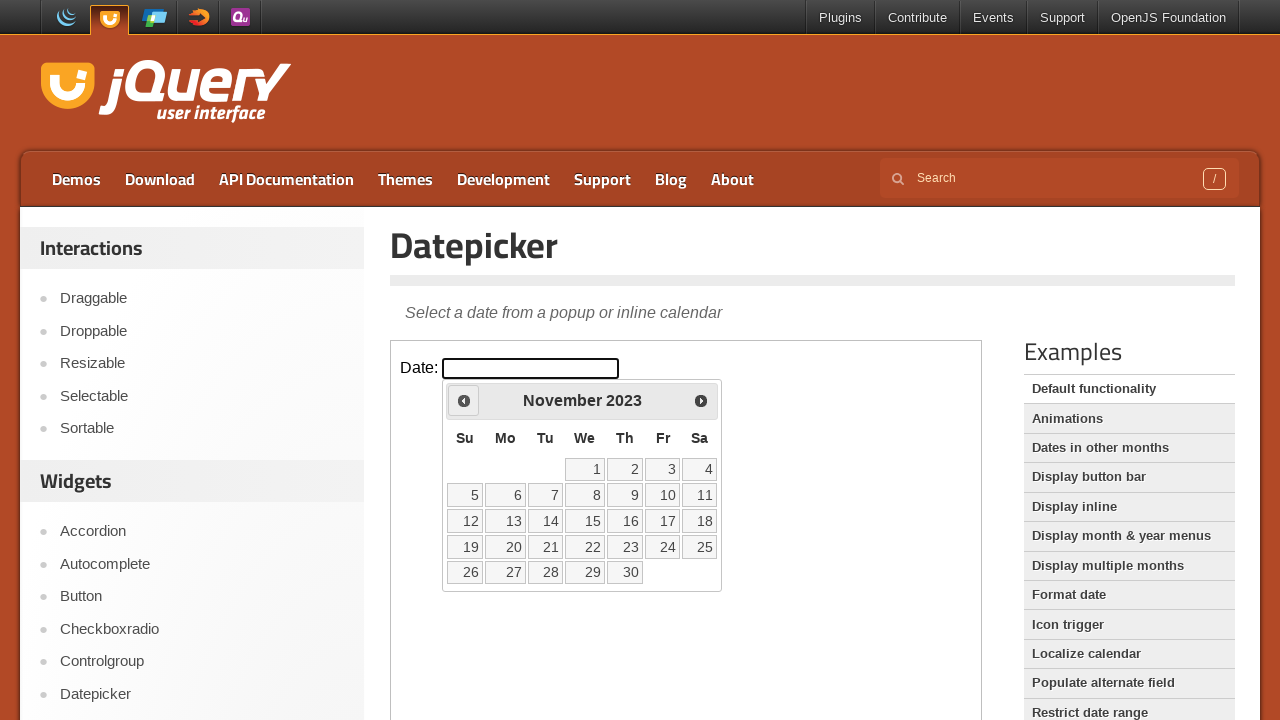

Waited 200ms for calendar to update
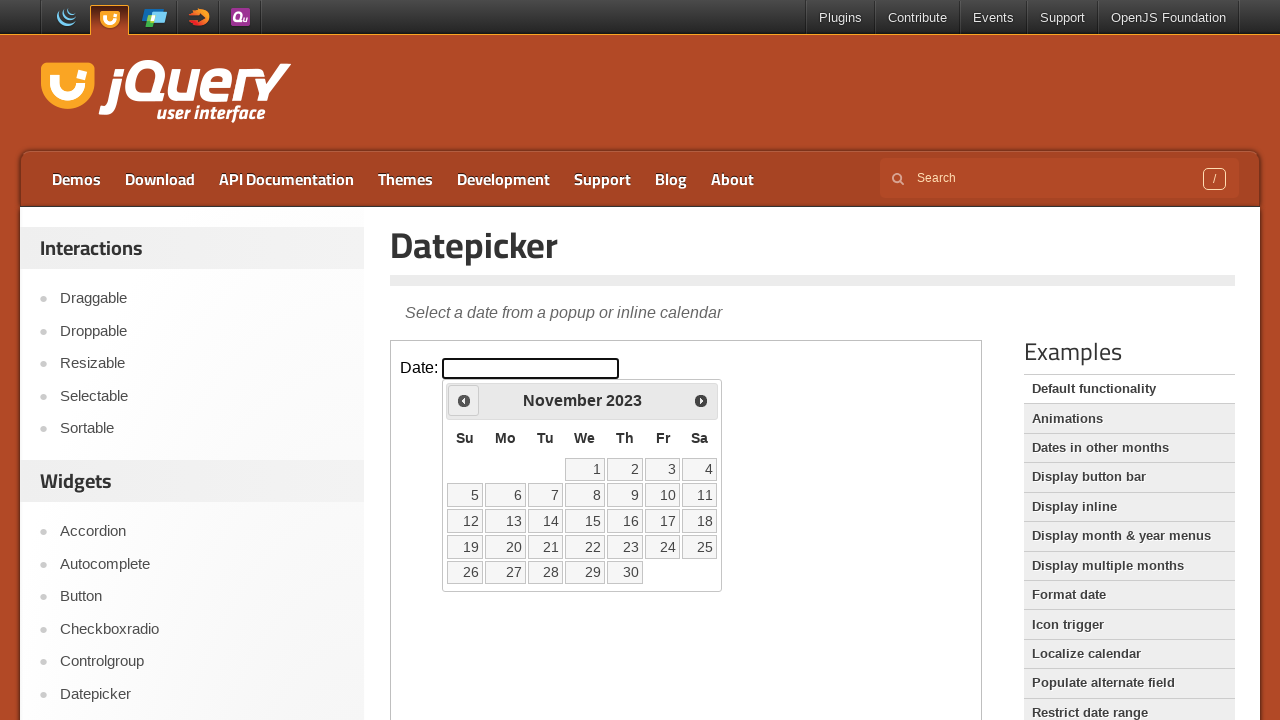

Clicked previous month button (currently at November 2023) at (464, 400) on iframe.demo-frame >> internal:control=enter-frame >> #ui-datepicker-div > div > 
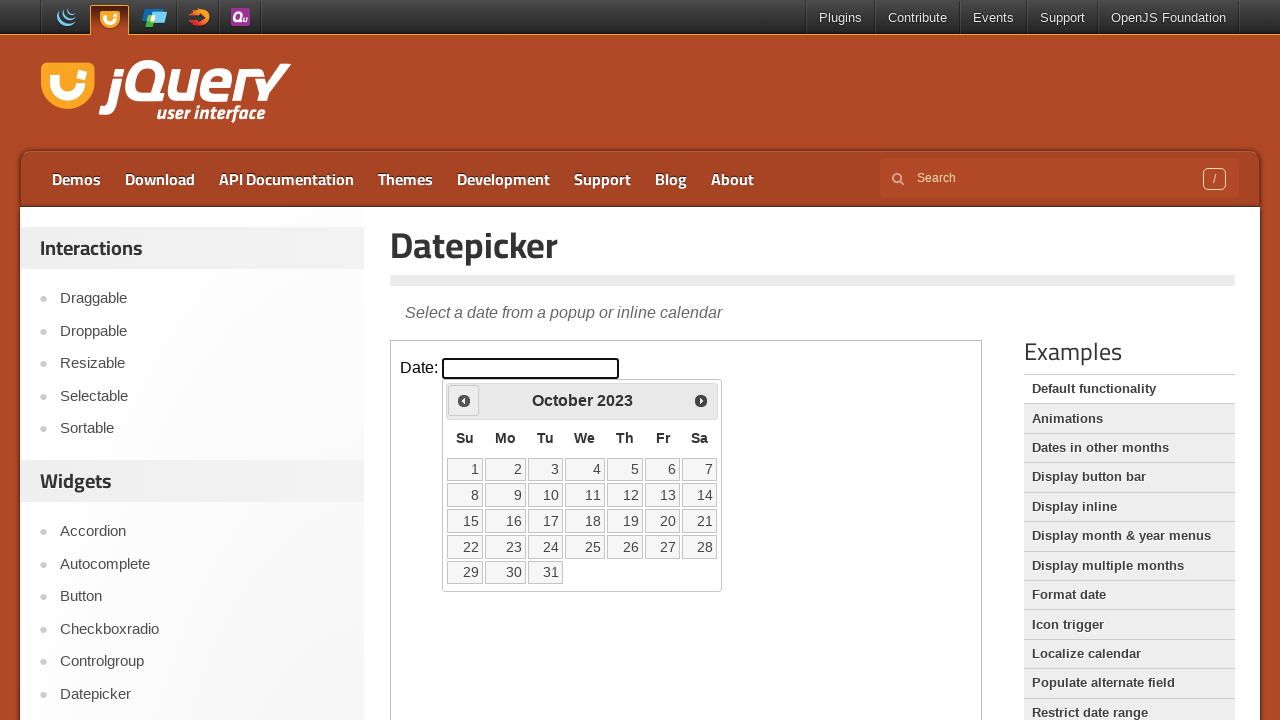

Waited 200ms for calendar to update
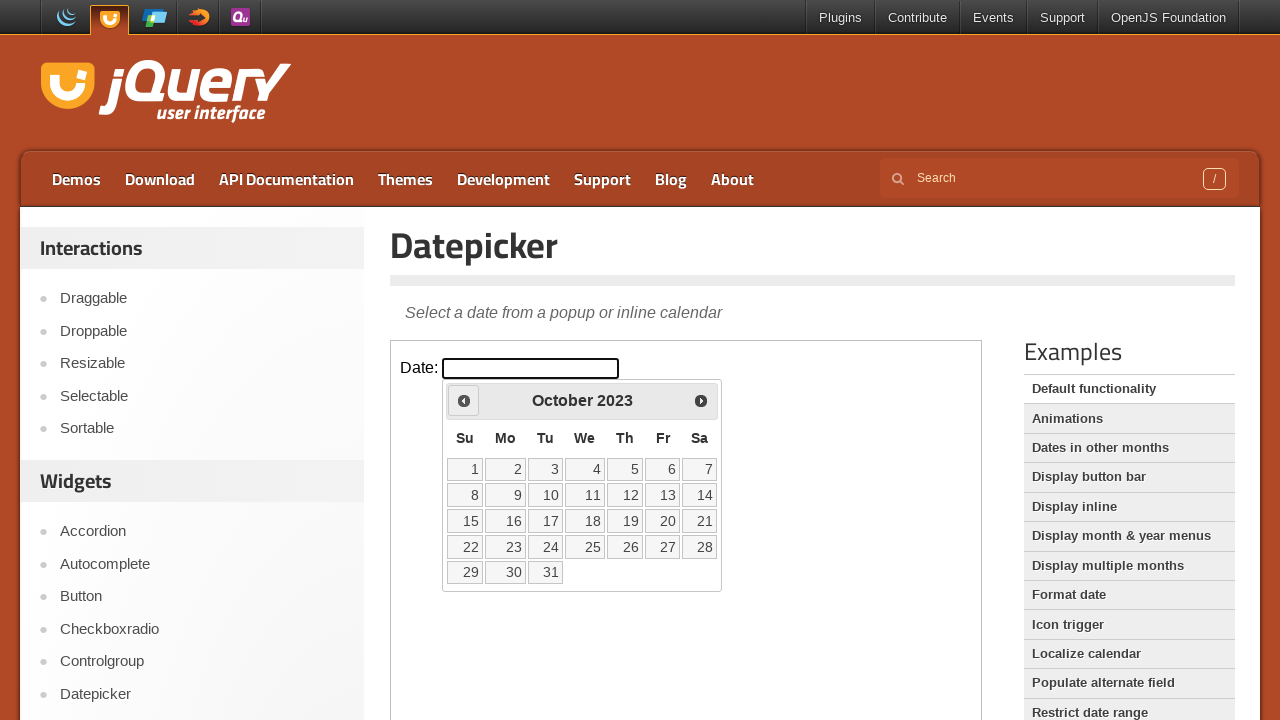

Clicked previous month button (currently at October 2023) at (464, 400) on iframe.demo-frame >> internal:control=enter-frame >> #ui-datepicker-div > div > 
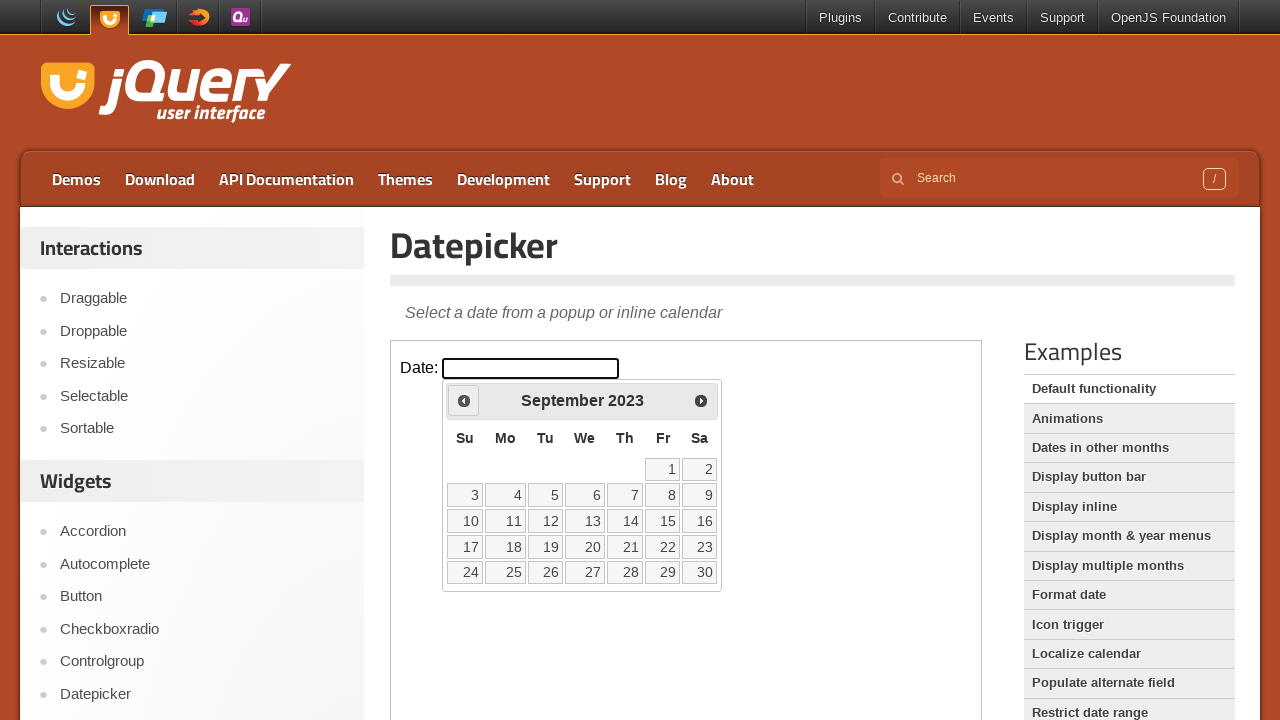

Waited 200ms for calendar to update
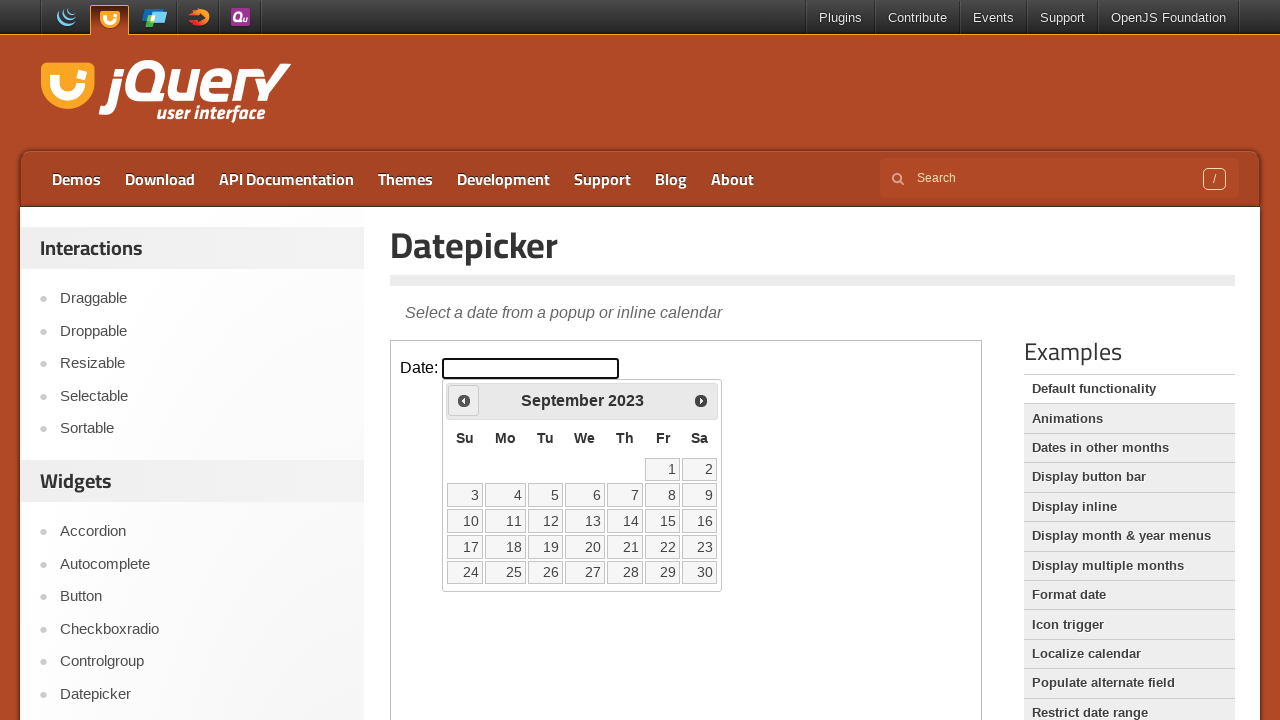

Clicked previous month button (currently at September 2023) at (464, 400) on iframe.demo-frame >> internal:control=enter-frame >> #ui-datepicker-div > div > 
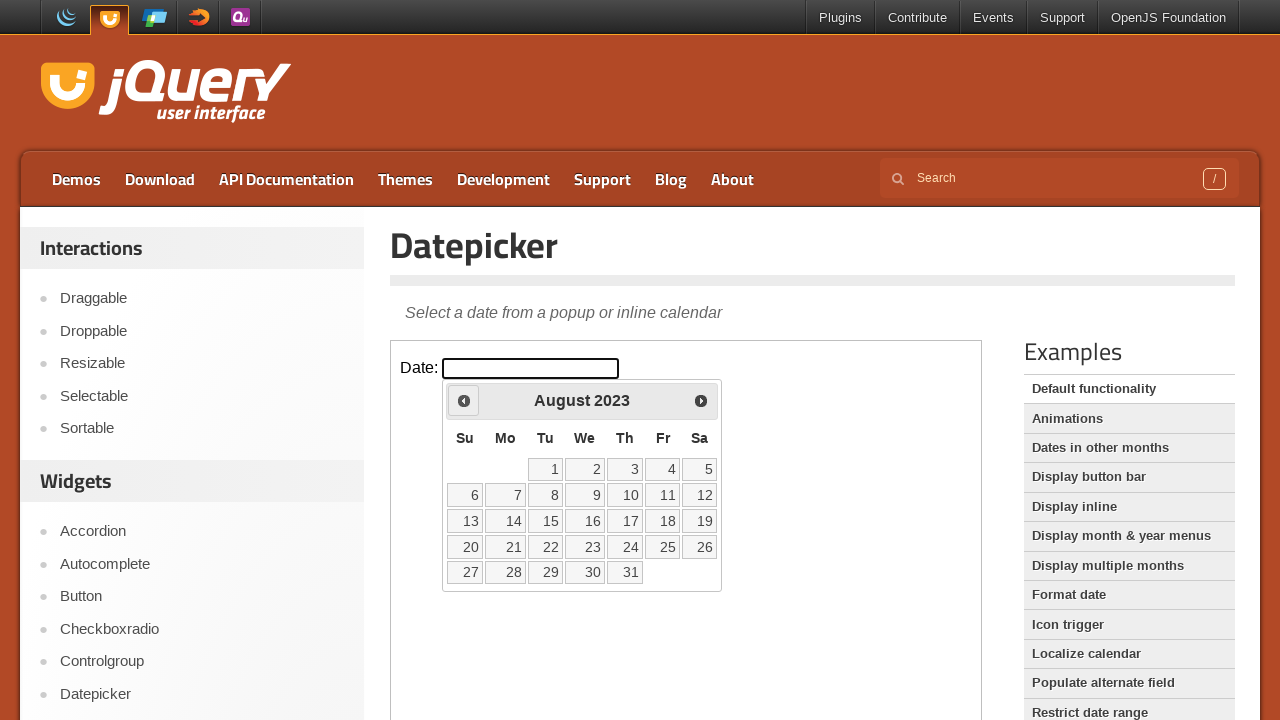

Waited 200ms for calendar to update
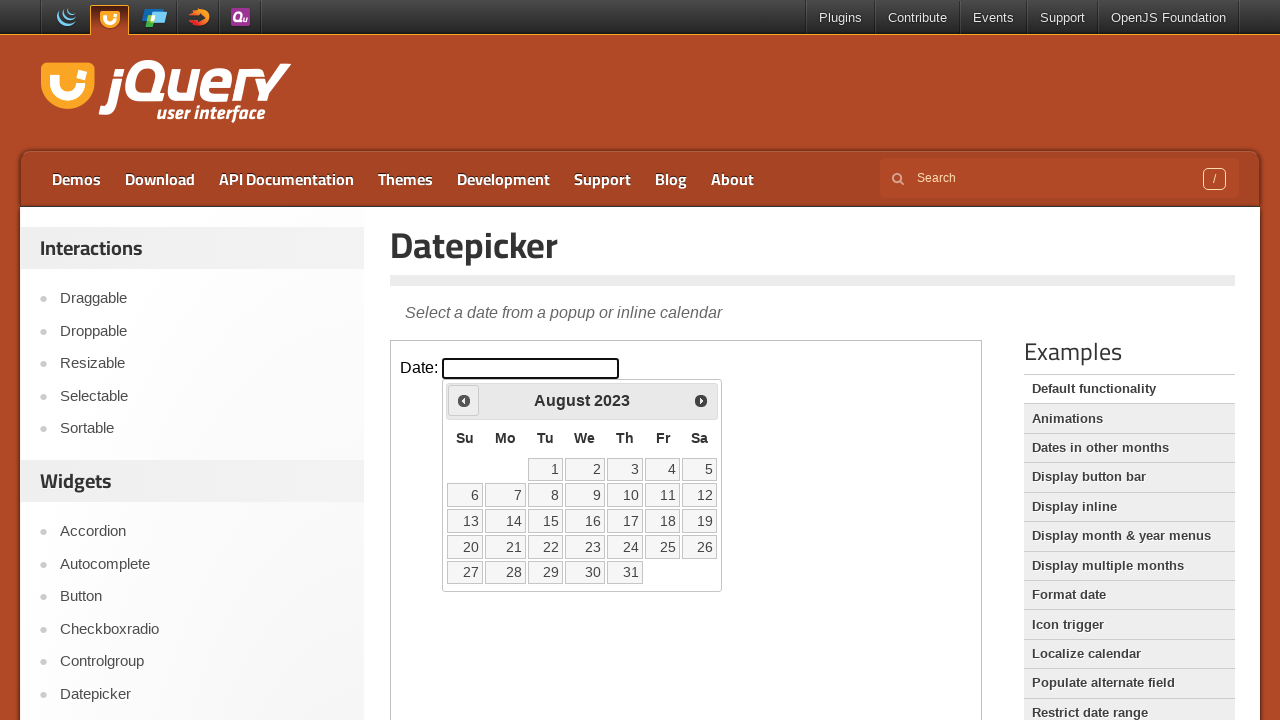

Clicked previous month button (currently at August 2023) at (464, 400) on iframe.demo-frame >> internal:control=enter-frame >> #ui-datepicker-div > div > 
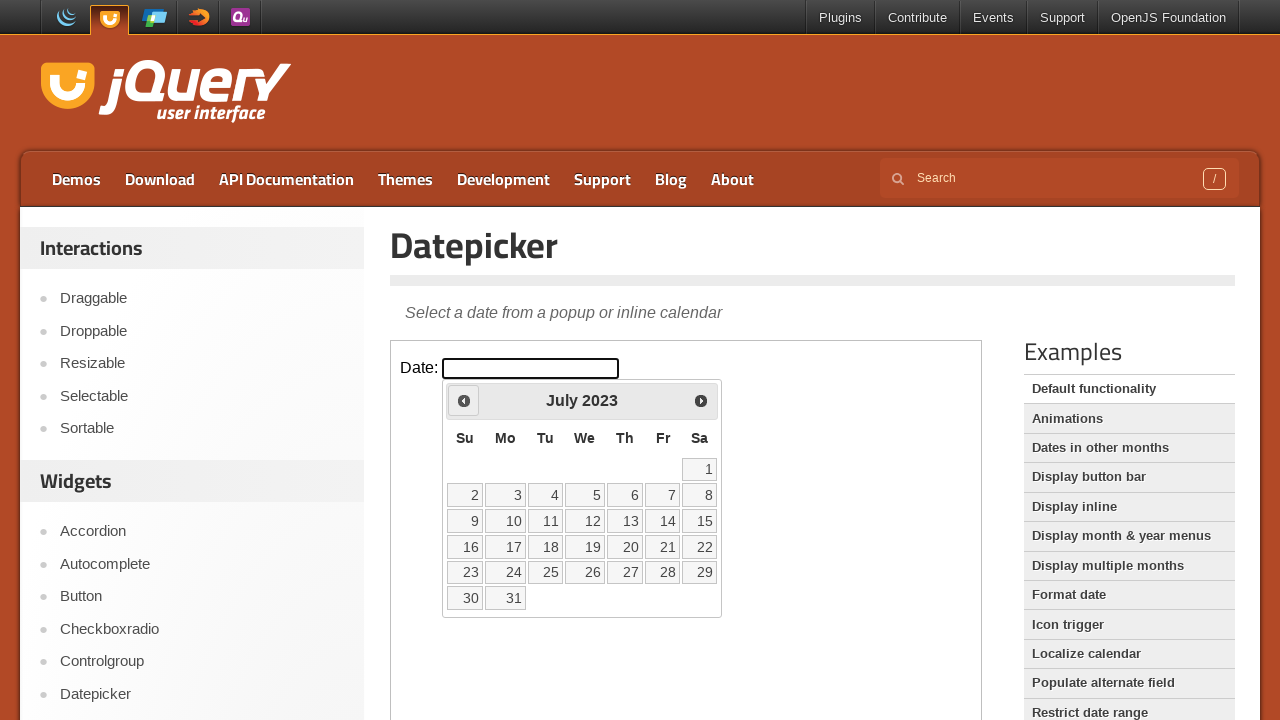

Waited 200ms for calendar to update
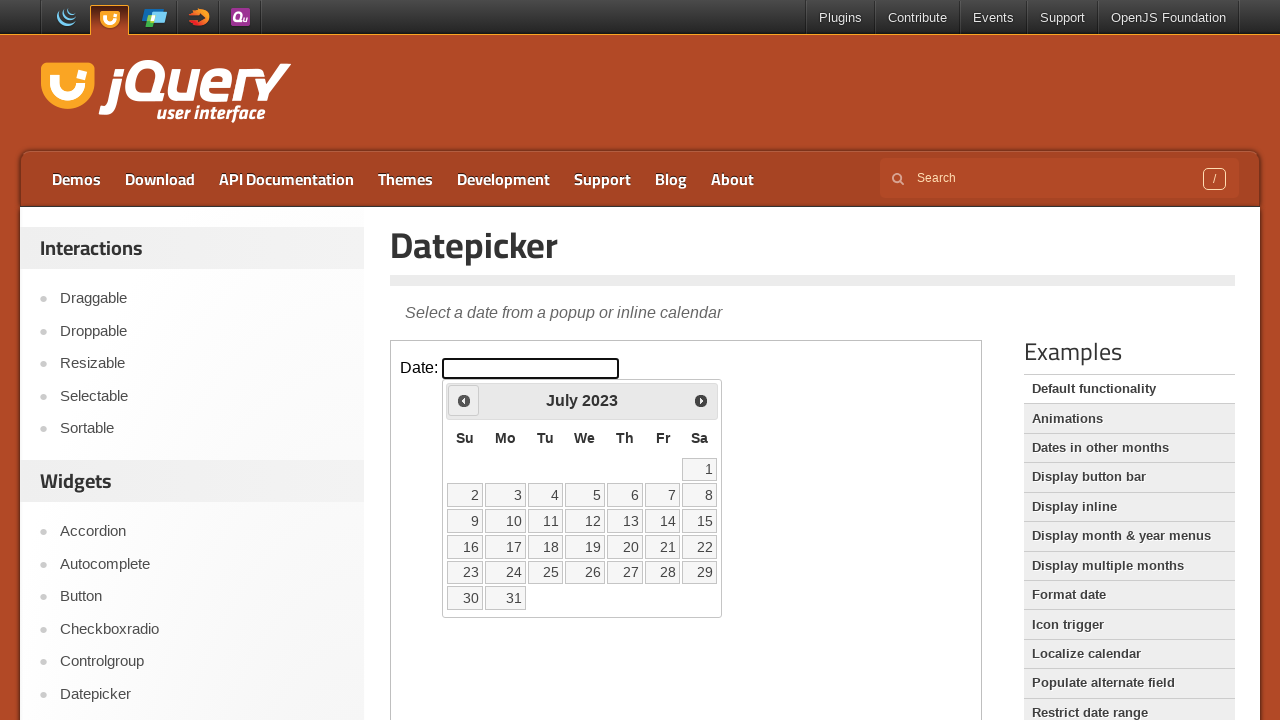

Clicked previous month button (currently at July 2023) at (464, 400) on iframe.demo-frame >> internal:control=enter-frame >> #ui-datepicker-div > div > 
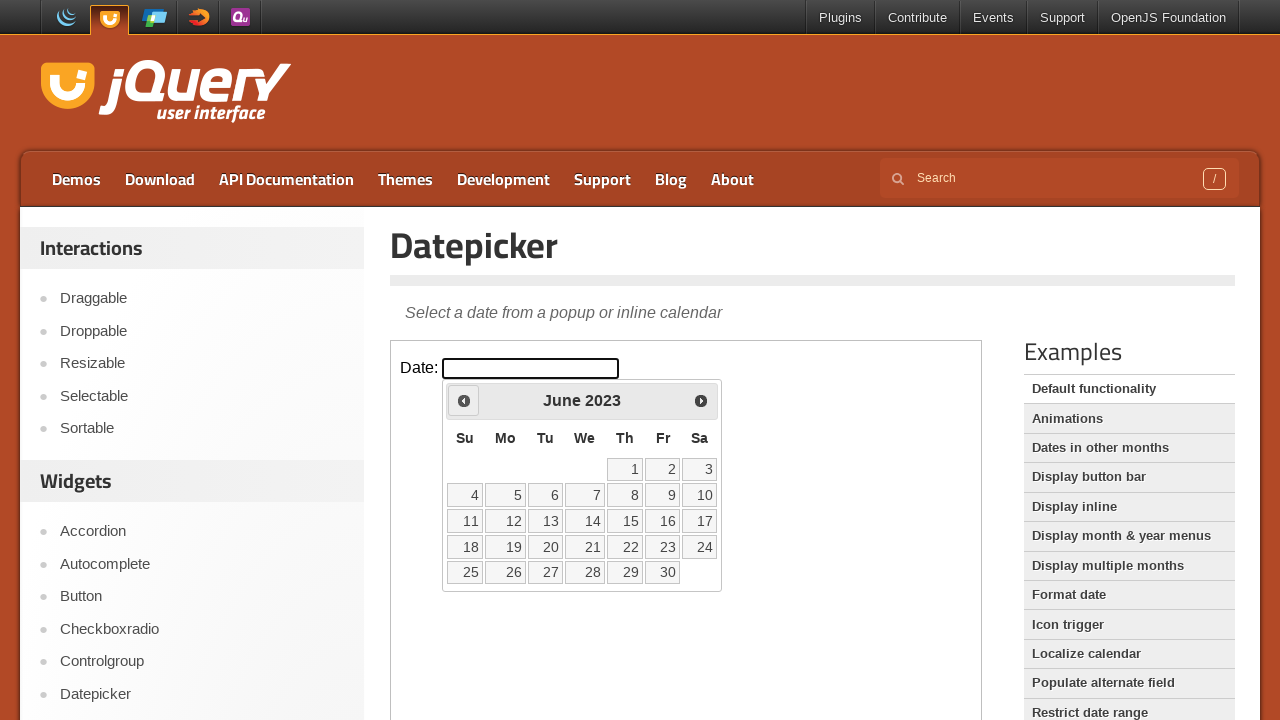

Waited 200ms for calendar to update
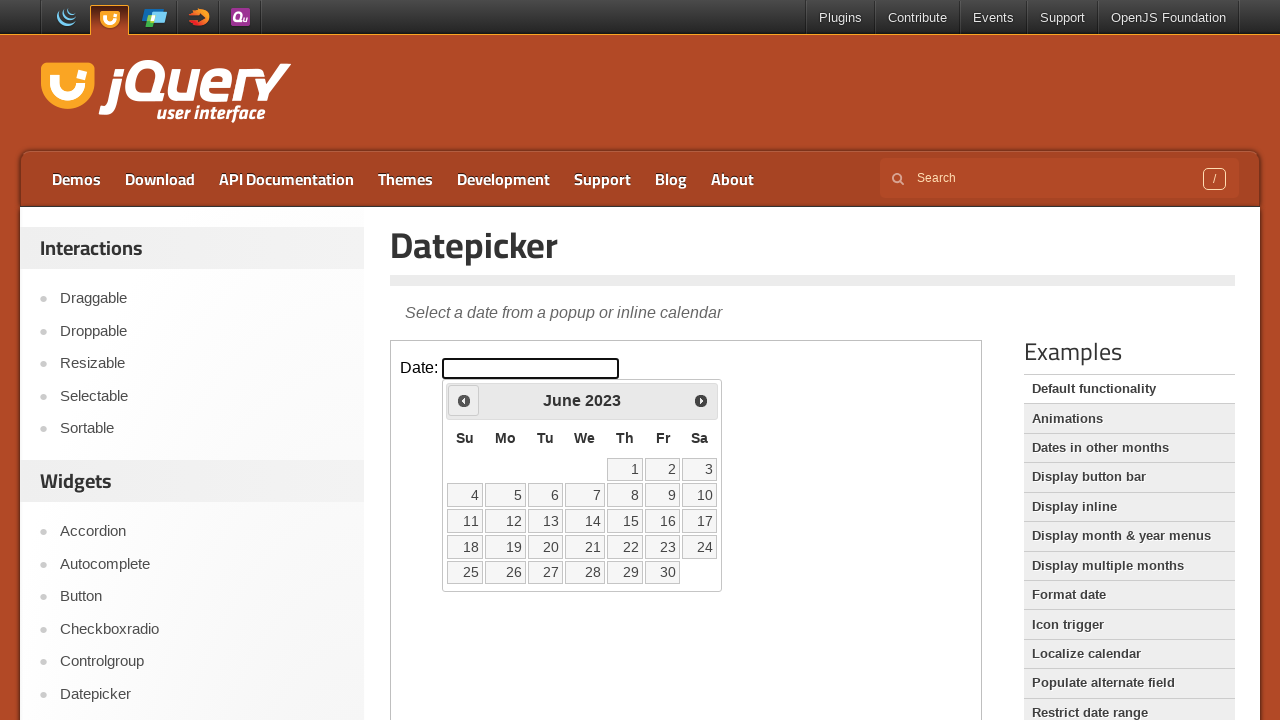

Clicked previous month button (currently at June 2023) at (464, 400) on iframe.demo-frame >> internal:control=enter-frame >> #ui-datepicker-div > div > 
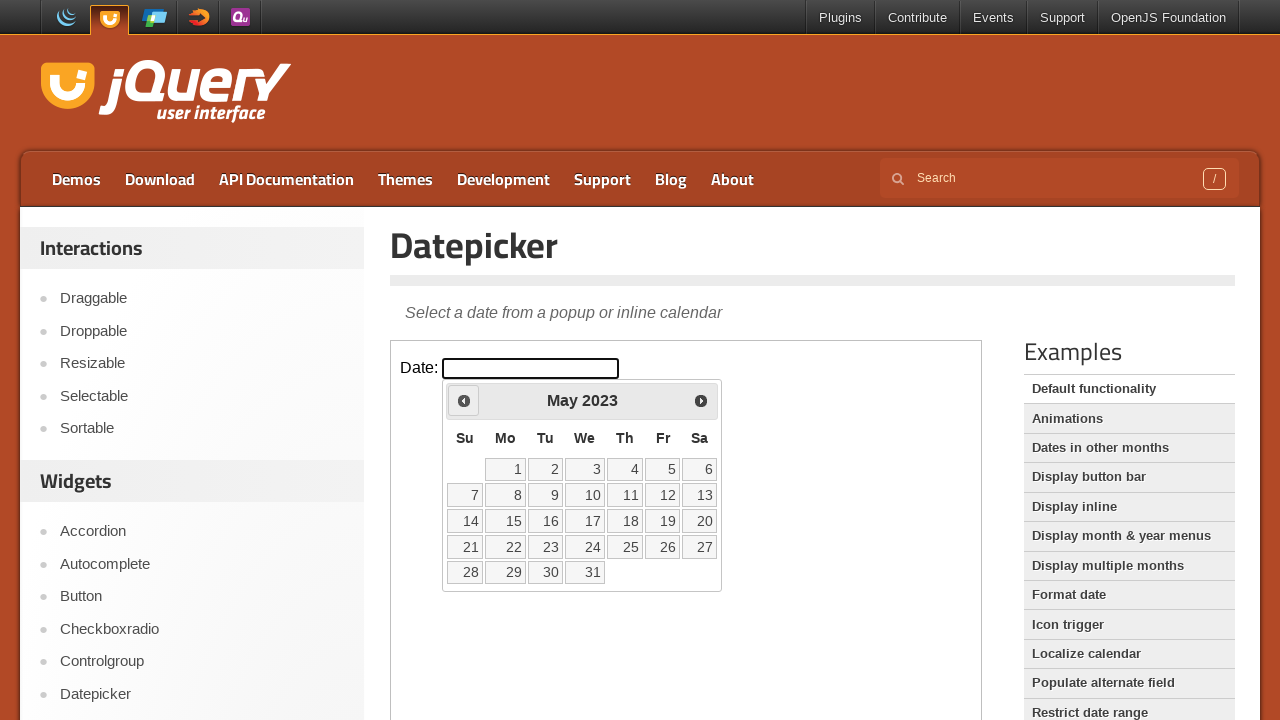

Waited 200ms for calendar to update
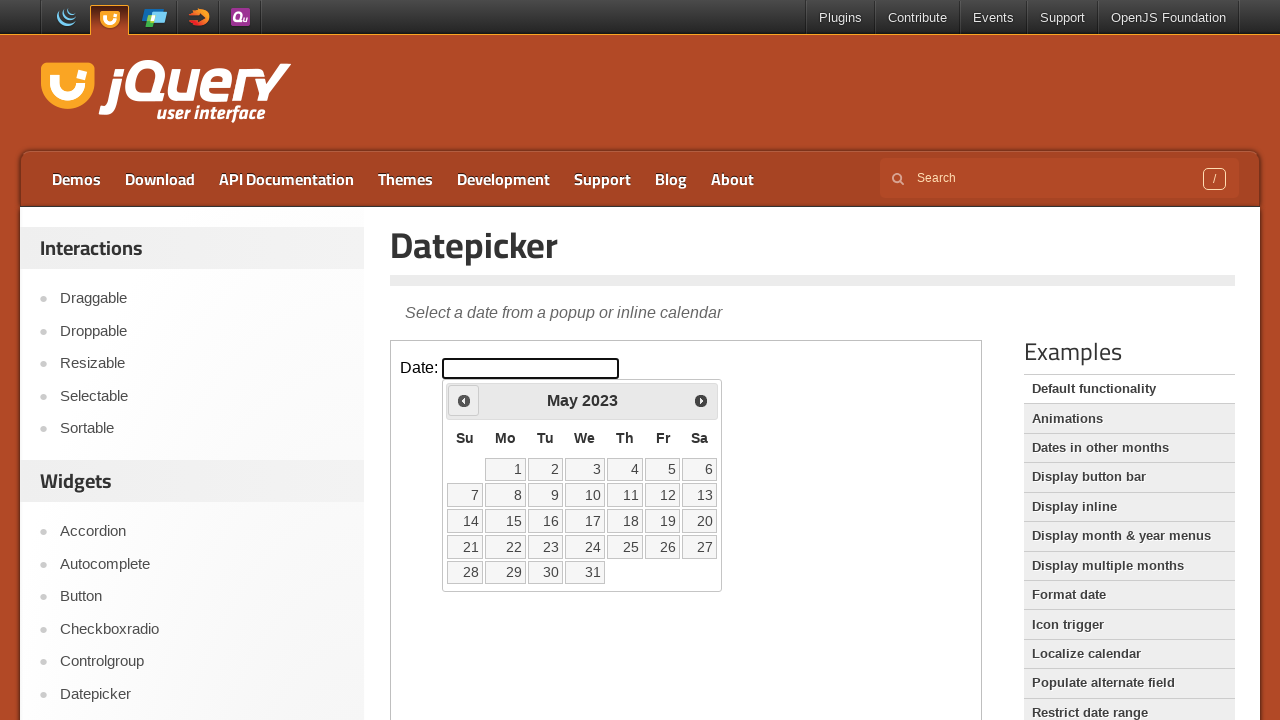

Clicked previous month button (currently at May 2023) at (464, 400) on iframe.demo-frame >> internal:control=enter-frame >> #ui-datepicker-div > div > 
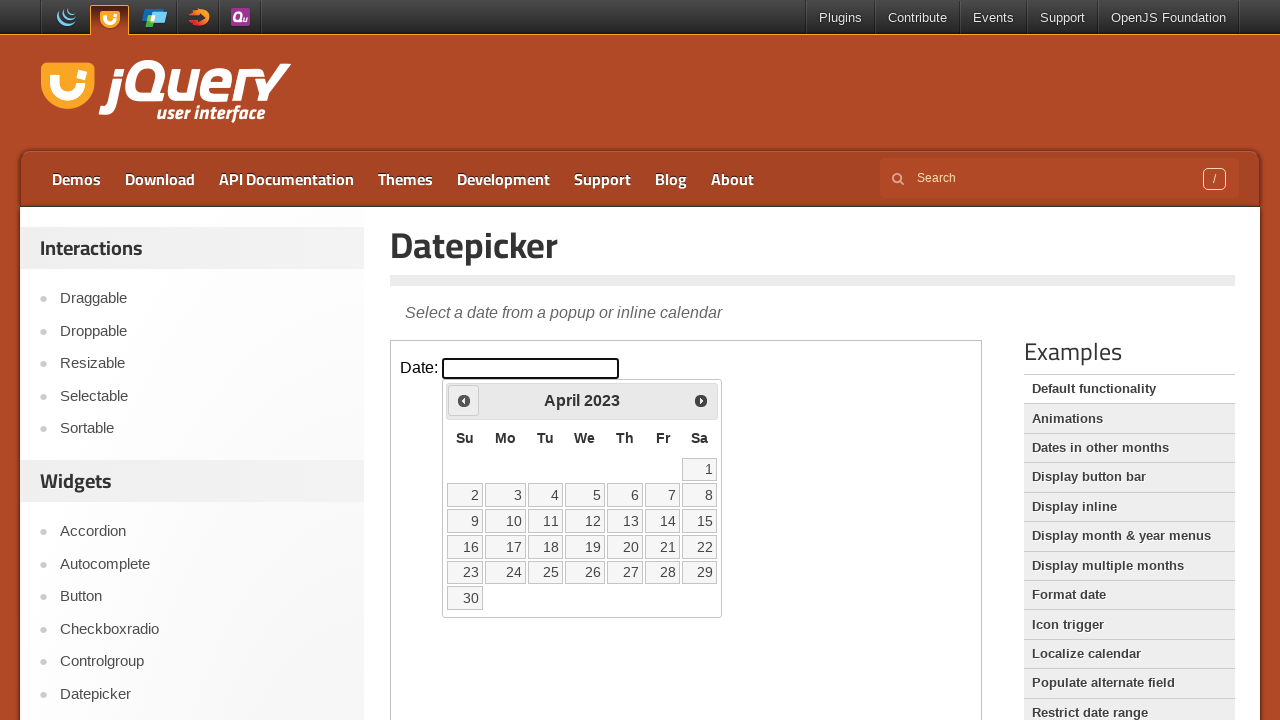

Waited 200ms for calendar to update
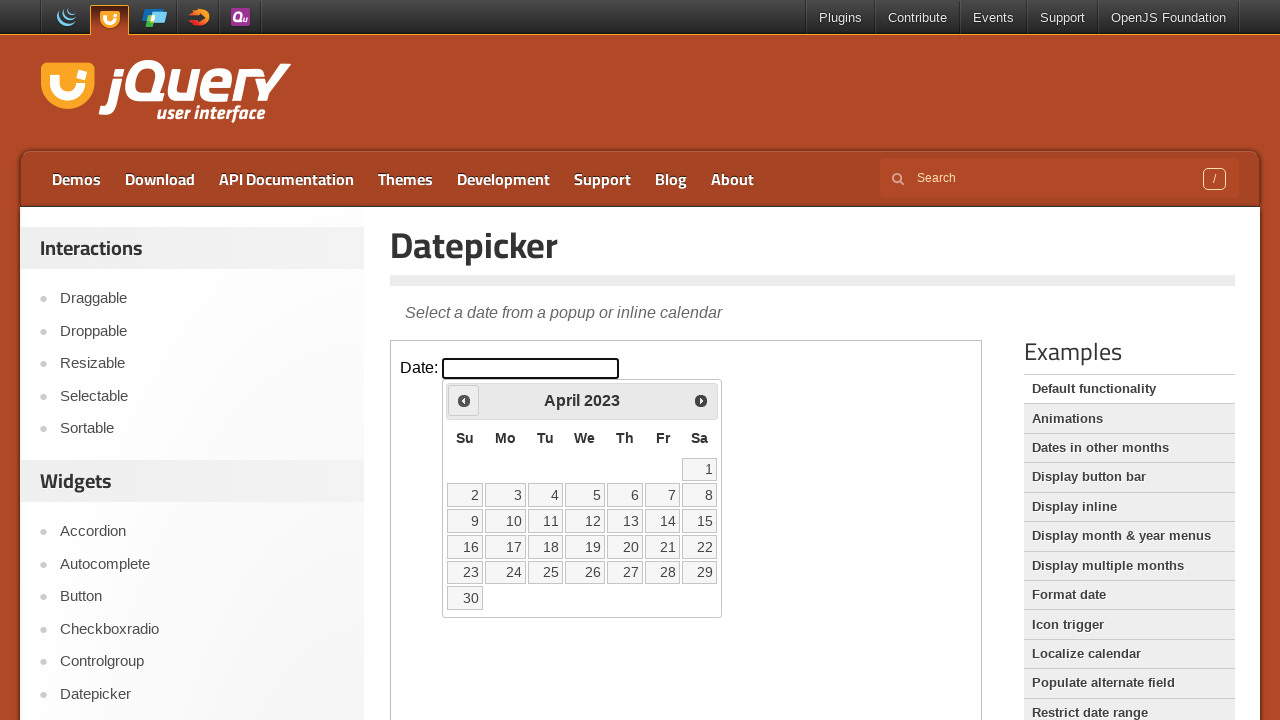

Clicked previous month button (currently at April 2023) at (464, 400) on iframe.demo-frame >> internal:control=enter-frame >> #ui-datepicker-div > div > 
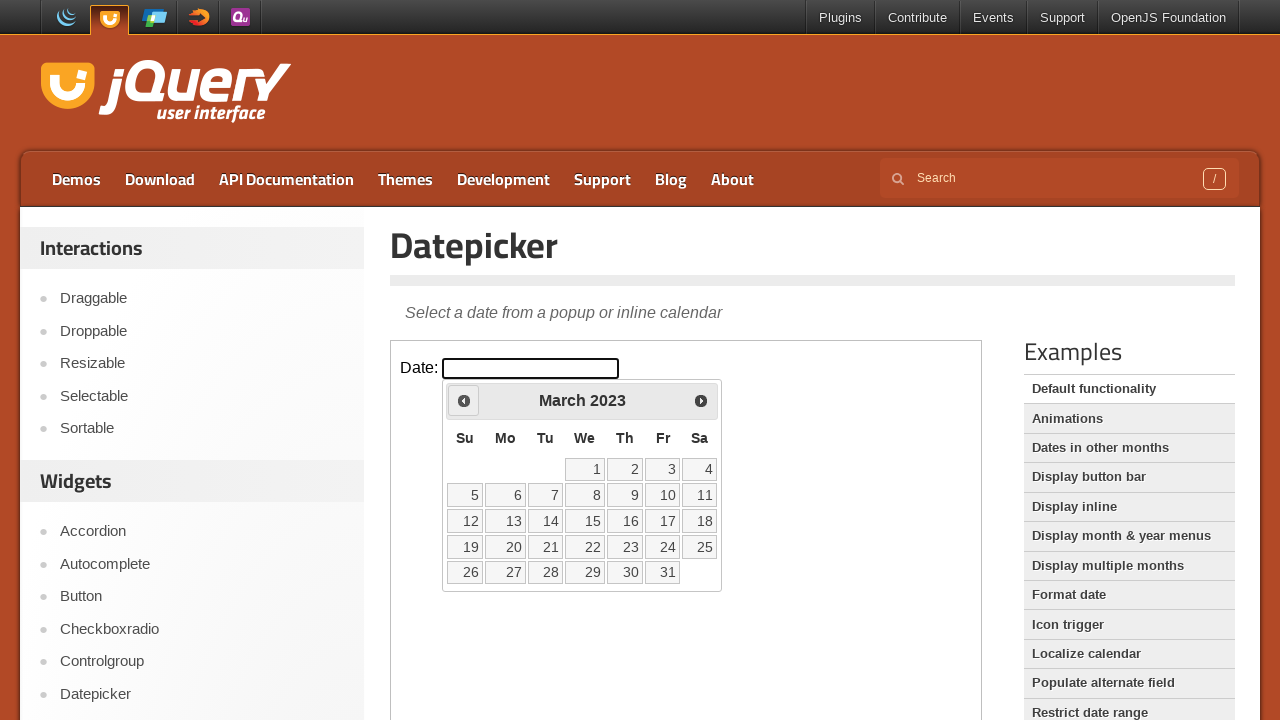

Waited 200ms for calendar to update
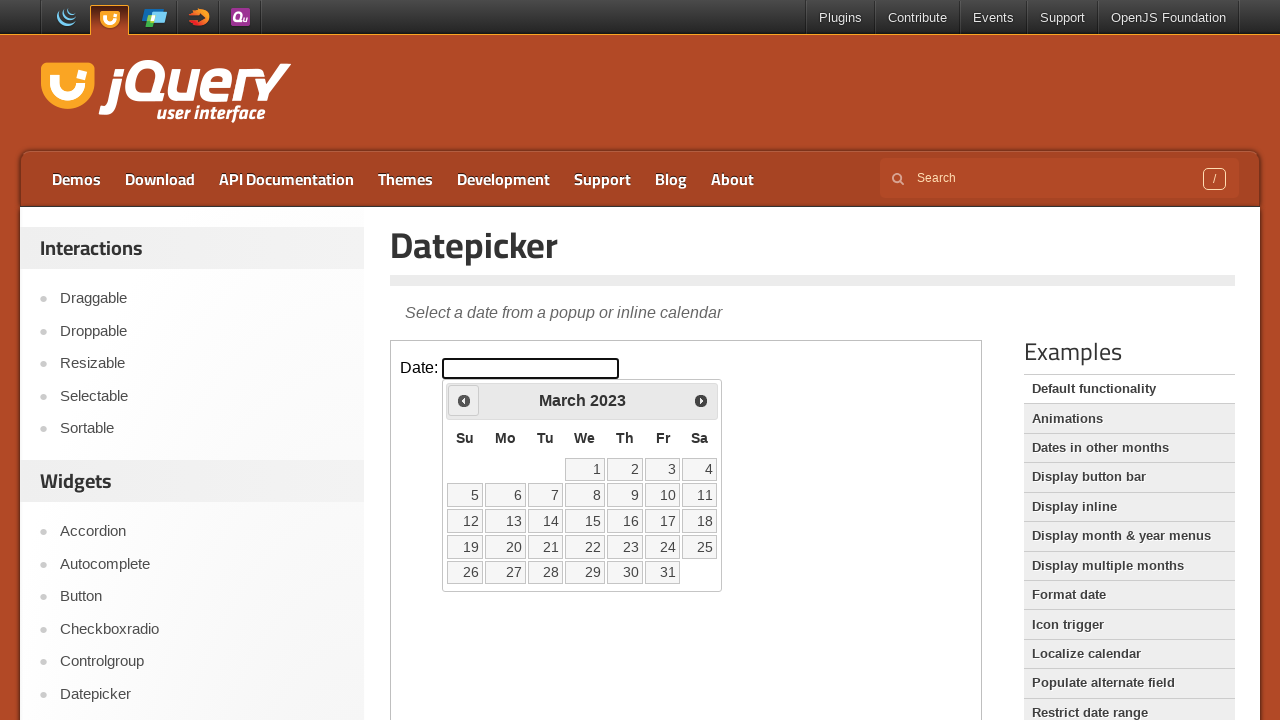

Clicked previous month button (currently at March 2023) at (464, 400) on iframe.demo-frame >> internal:control=enter-frame >> #ui-datepicker-div > div > 
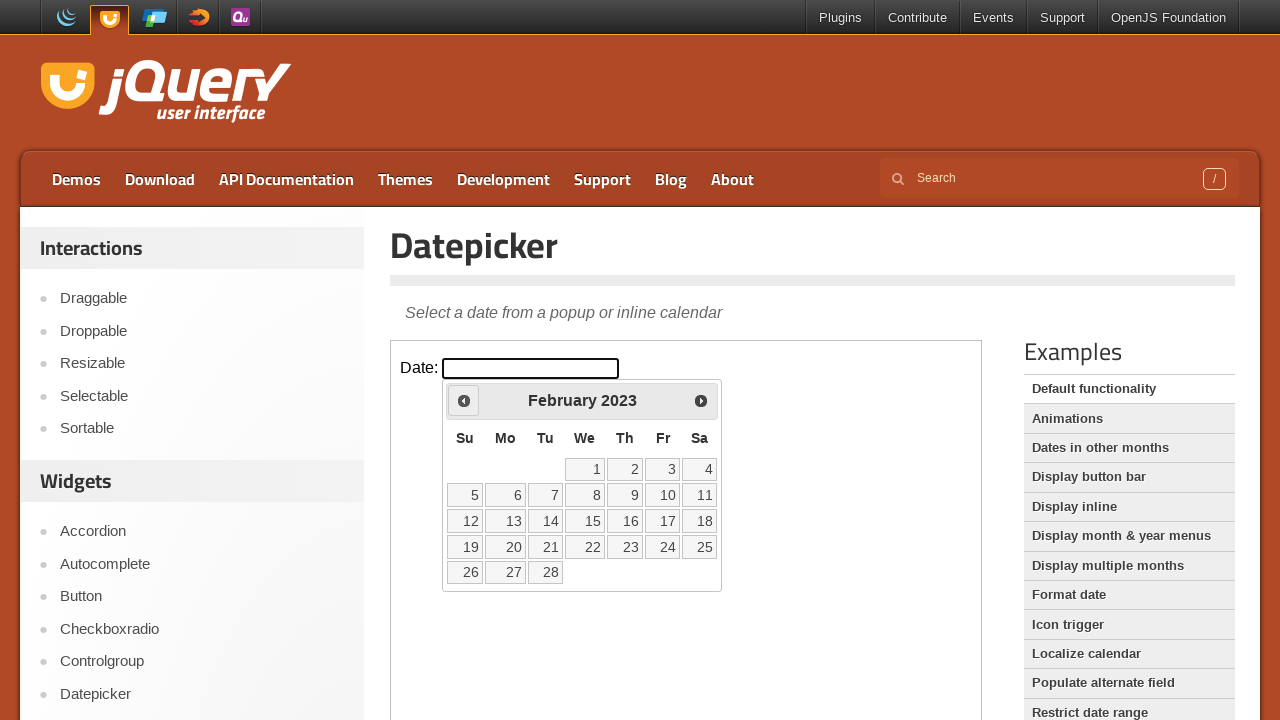

Waited 200ms for calendar to update
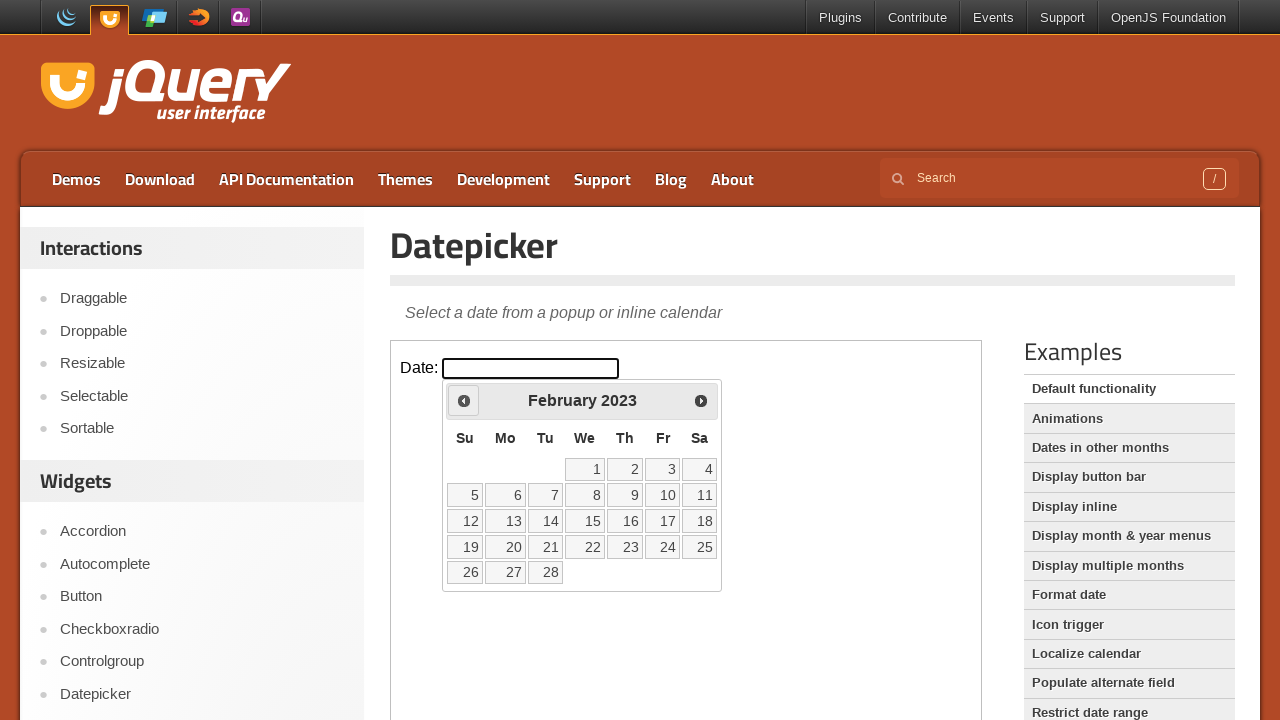

Clicked previous month button (currently at February 2023) at (464, 400) on iframe.demo-frame >> internal:control=enter-frame >> #ui-datepicker-div > div > 
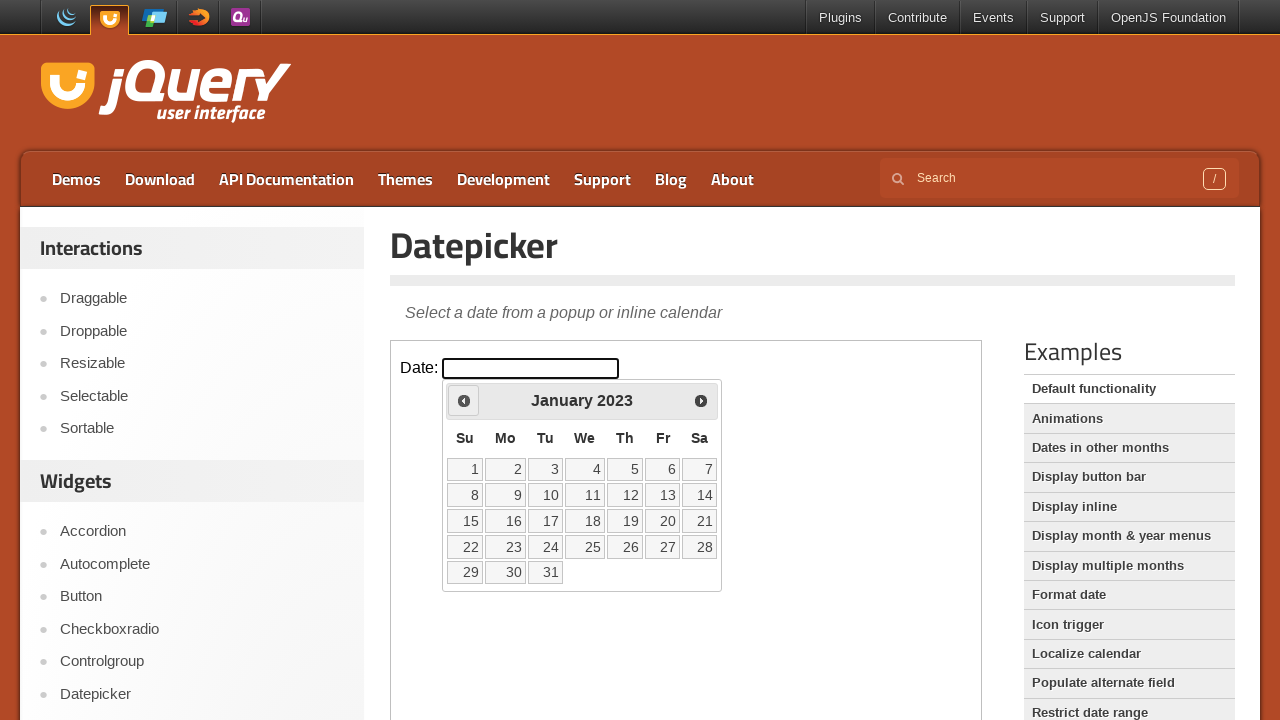

Waited 200ms for calendar to update
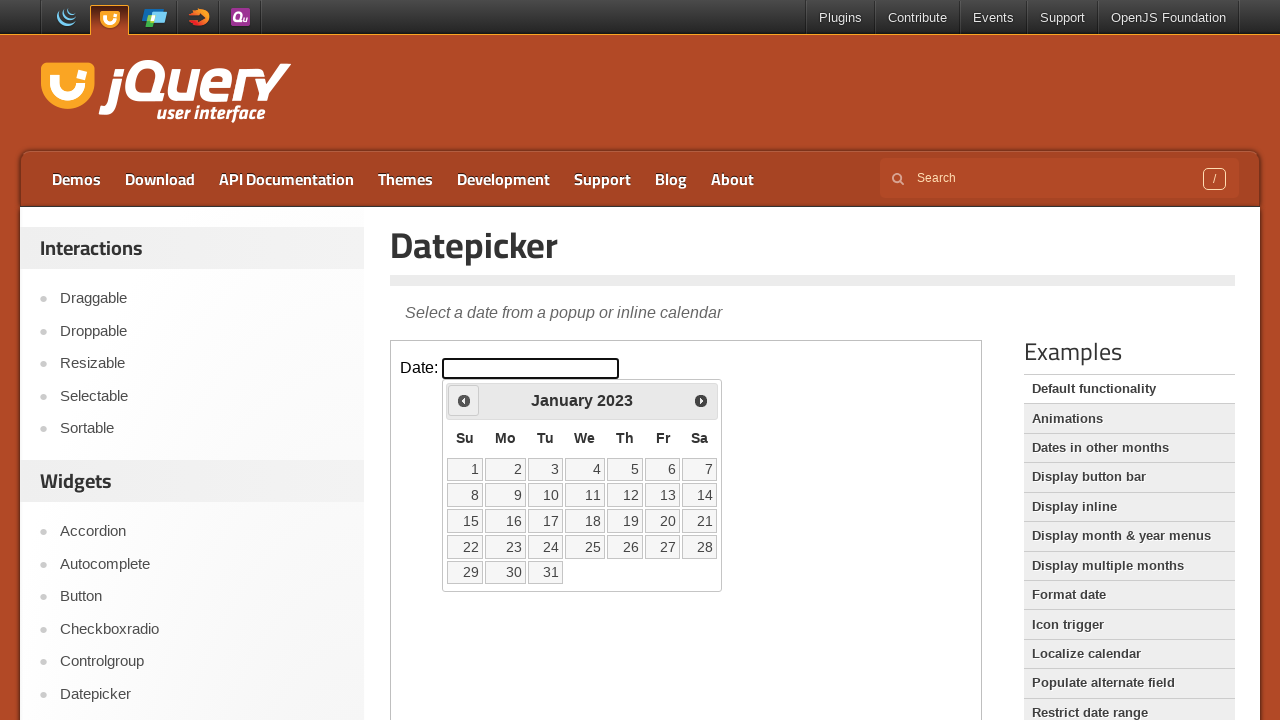

Clicked previous month button (currently at January 2023) at (464, 400) on iframe.demo-frame >> internal:control=enter-frame >> #ui-datepicker-div > div > 
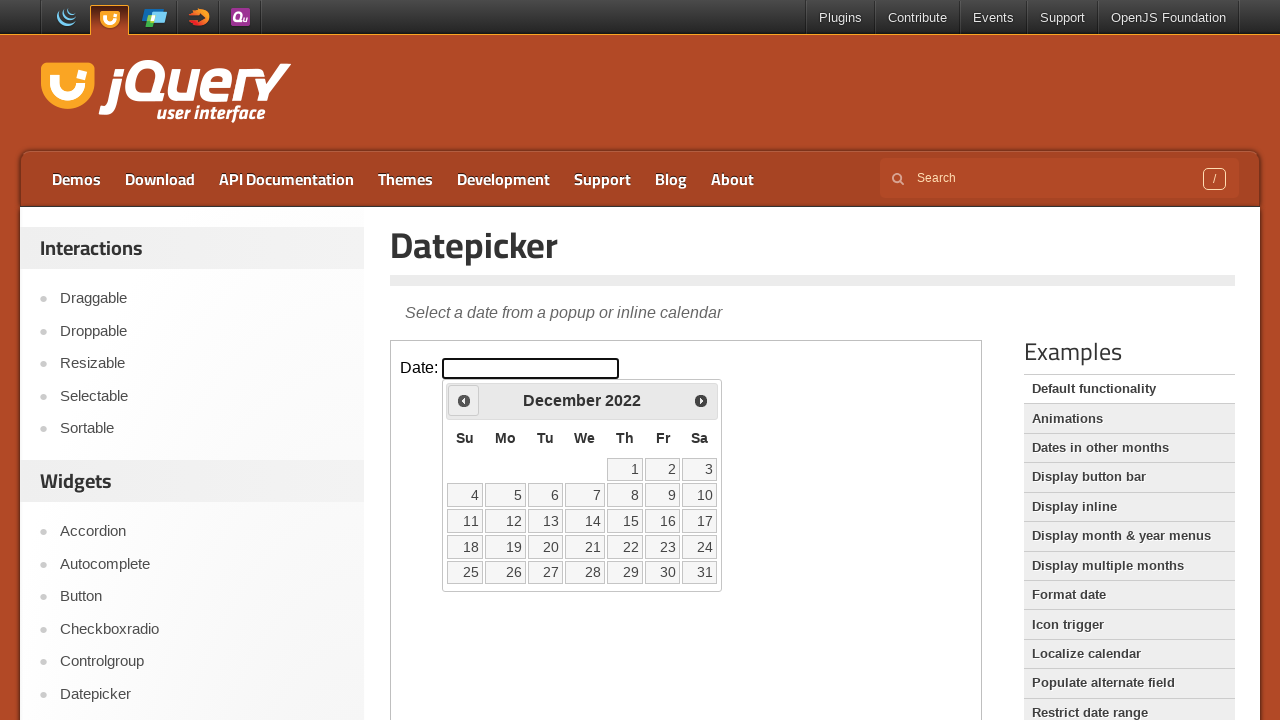

Waited 200ms for calendar to update
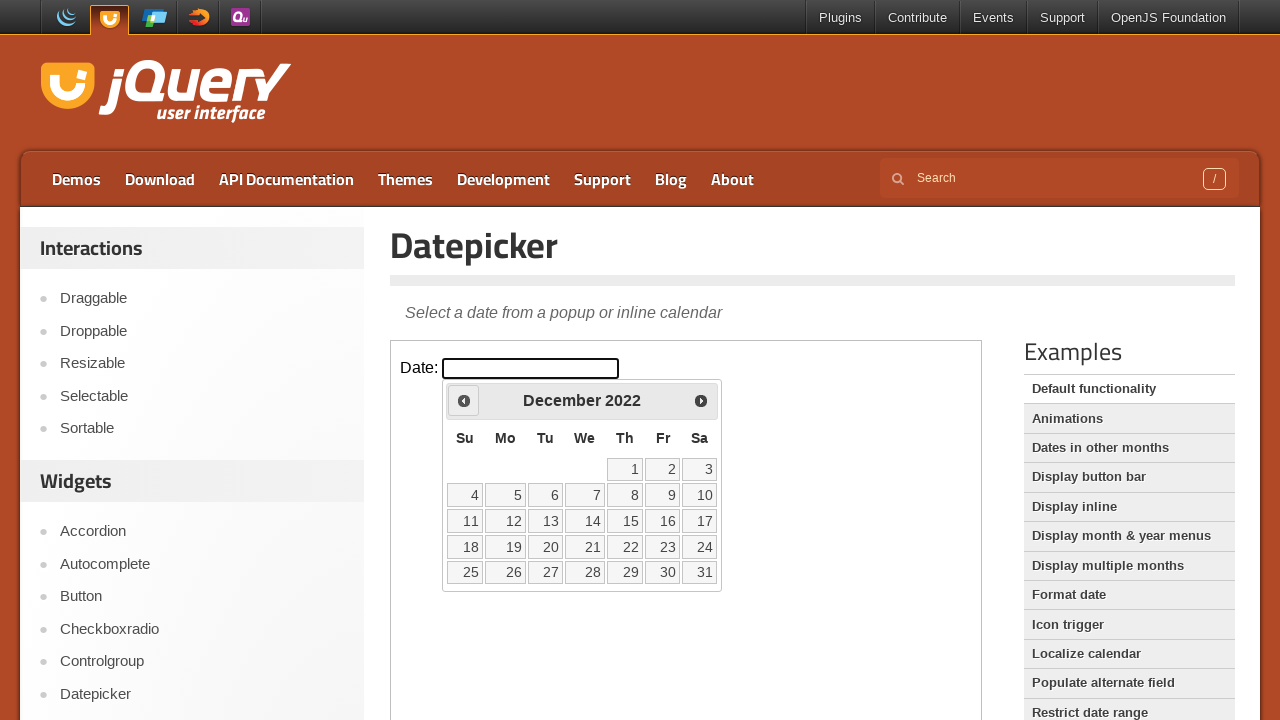

Clicked previous month button (currently at December 2022) at (464, 400) on iframe.demo-frame >> internal:control=enter-frame >> #ui-datepicker-div > div > 
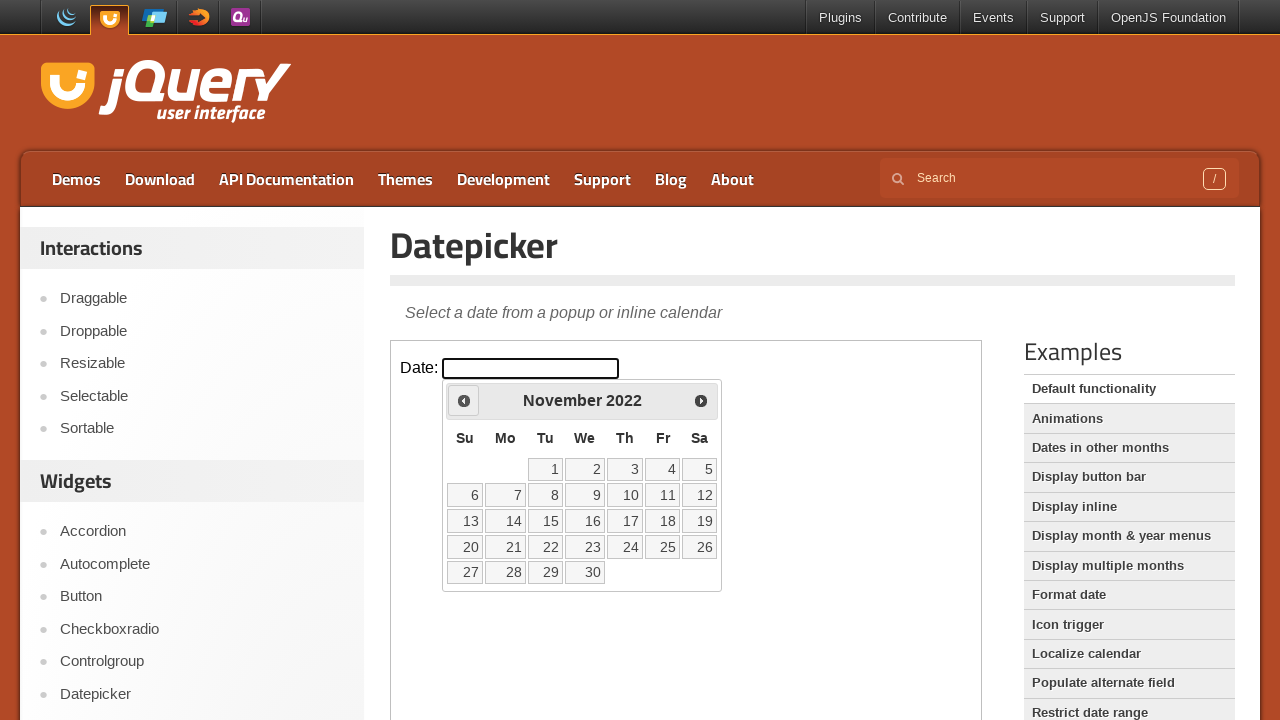

Waited 200ms for calendar to update
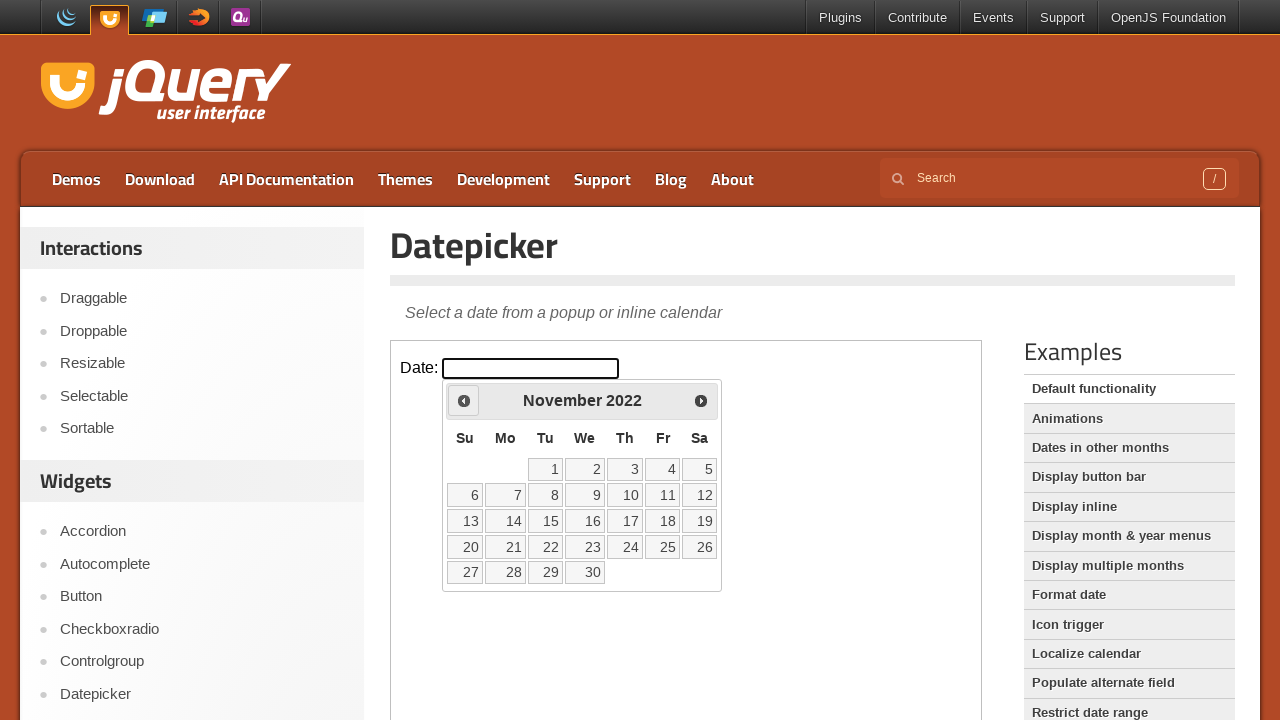

Clicked previous month button (currently at November 2022) at (464, 400) on iframe.demo-frame >> internal:control=enter-frame >> #ui-datepicker-div > div > 
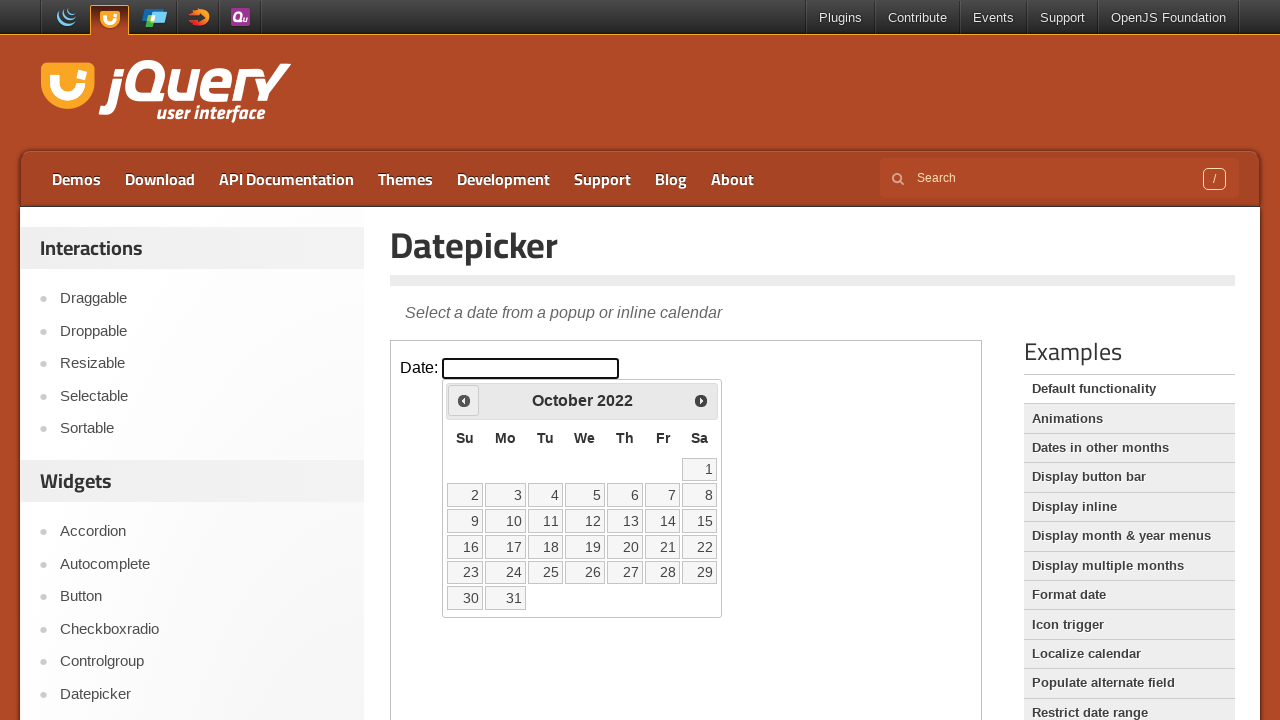

Waited 200ms for calendar to update
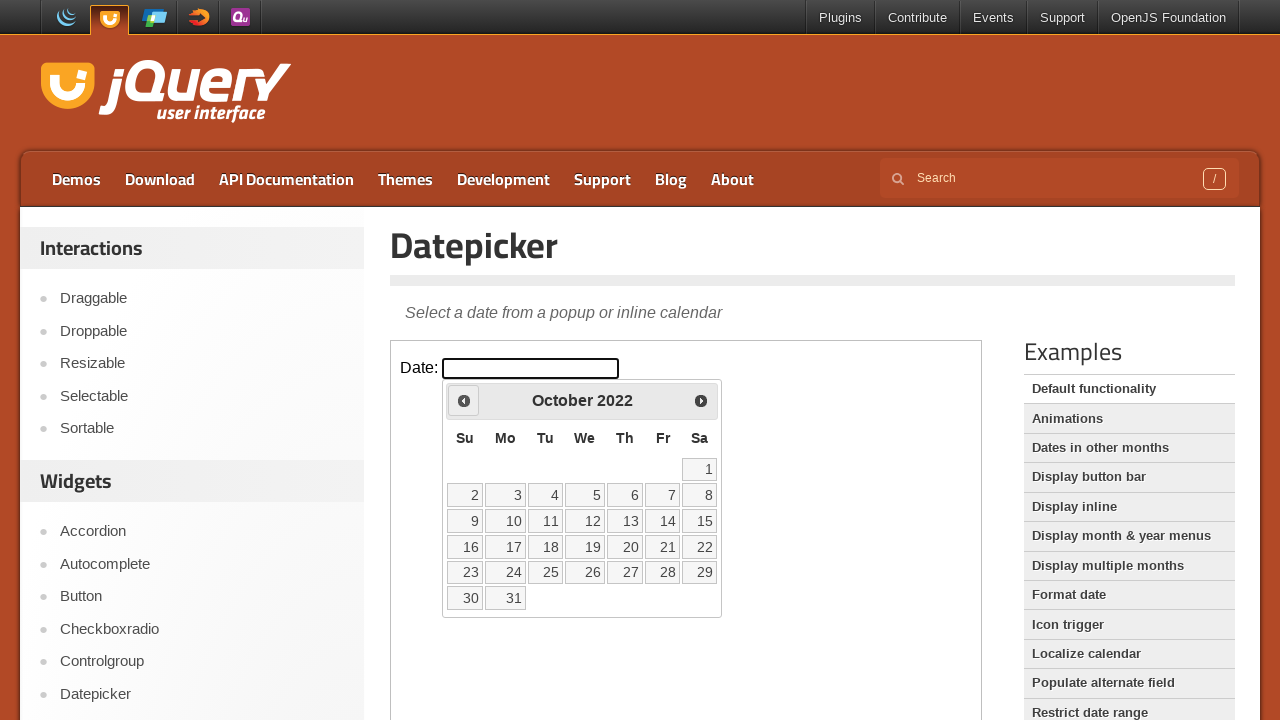

Clicked previous month button (currently at October 2022) at (464, 400) on iframe.demo-frame >> internal:control=enter-frame >> #ui-datepicker-div > div > 
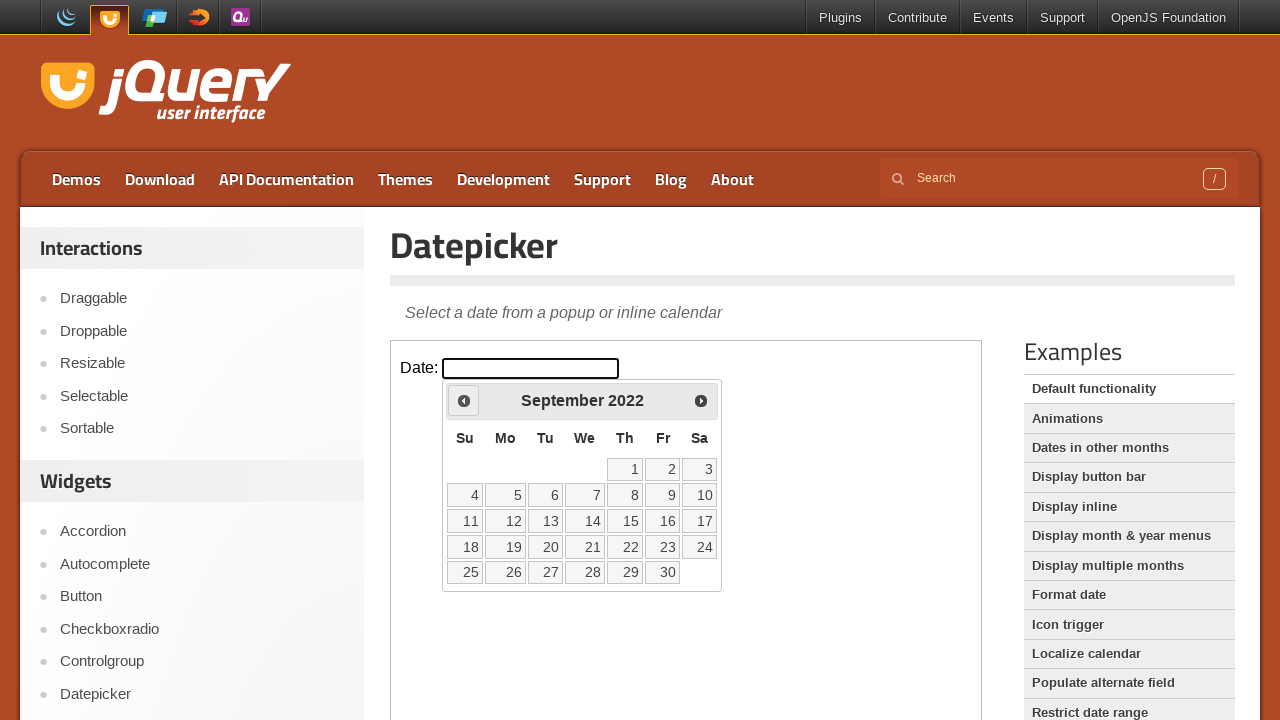

Waited 200ms for calendar to update
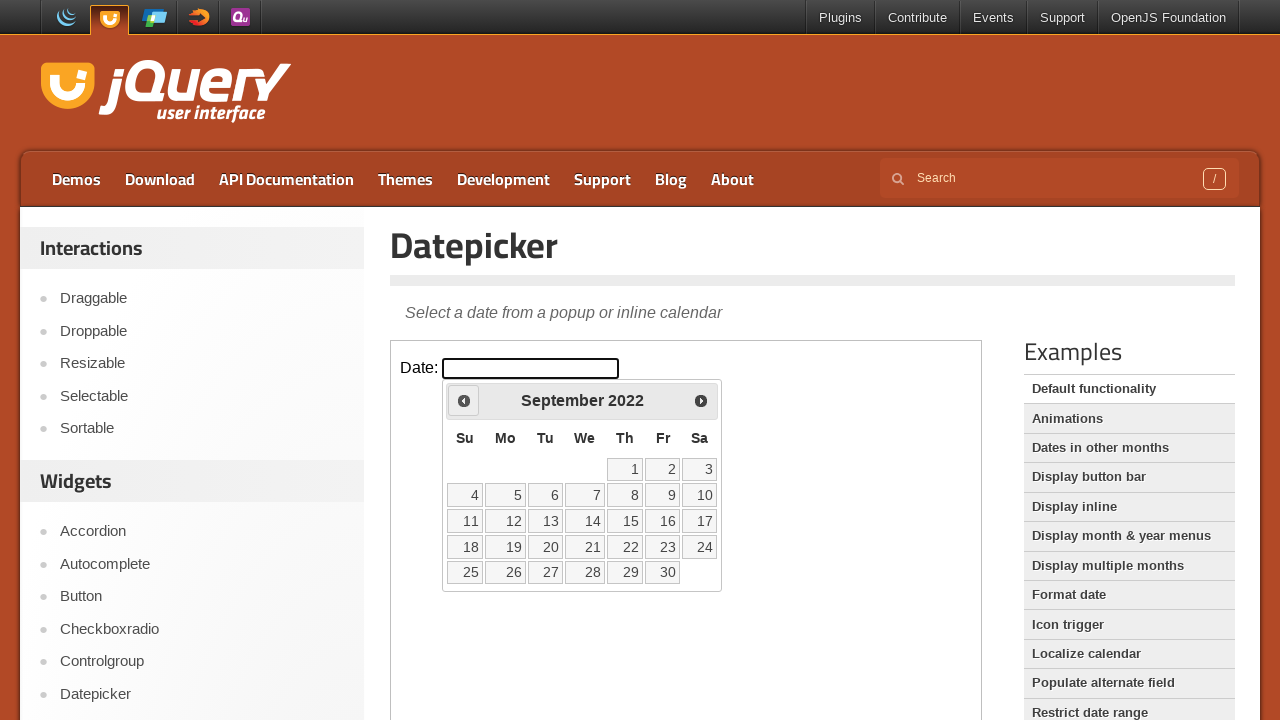

Clicked previous month button (currently at September 2022) at (464, 400) on iframe.demo-frame >> internal:control=enter-frame >> #ui-datepicker-div > div > 
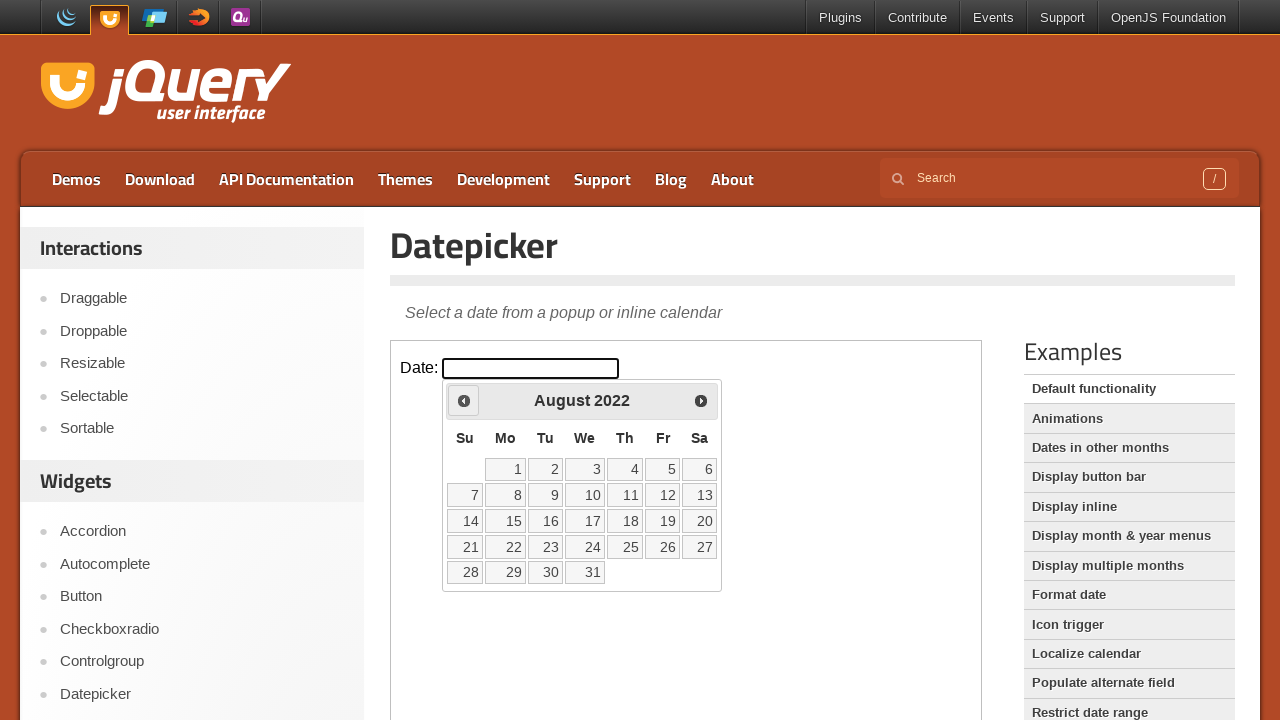

Waited 200ms for calendar to update
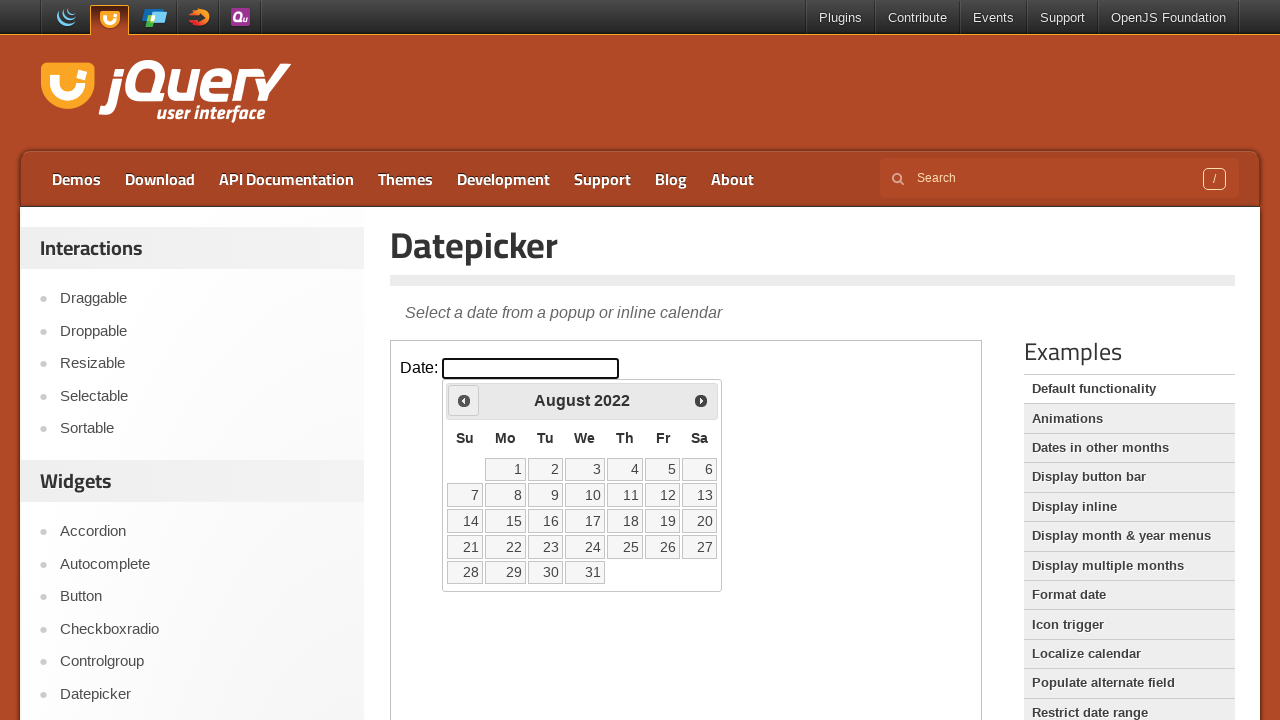

Clicked previous month button (currently at August 2022) at (464, 400) on iframe.demo-frame >> internal:control=enter-frame >> #ui-datepicker-div > div > 
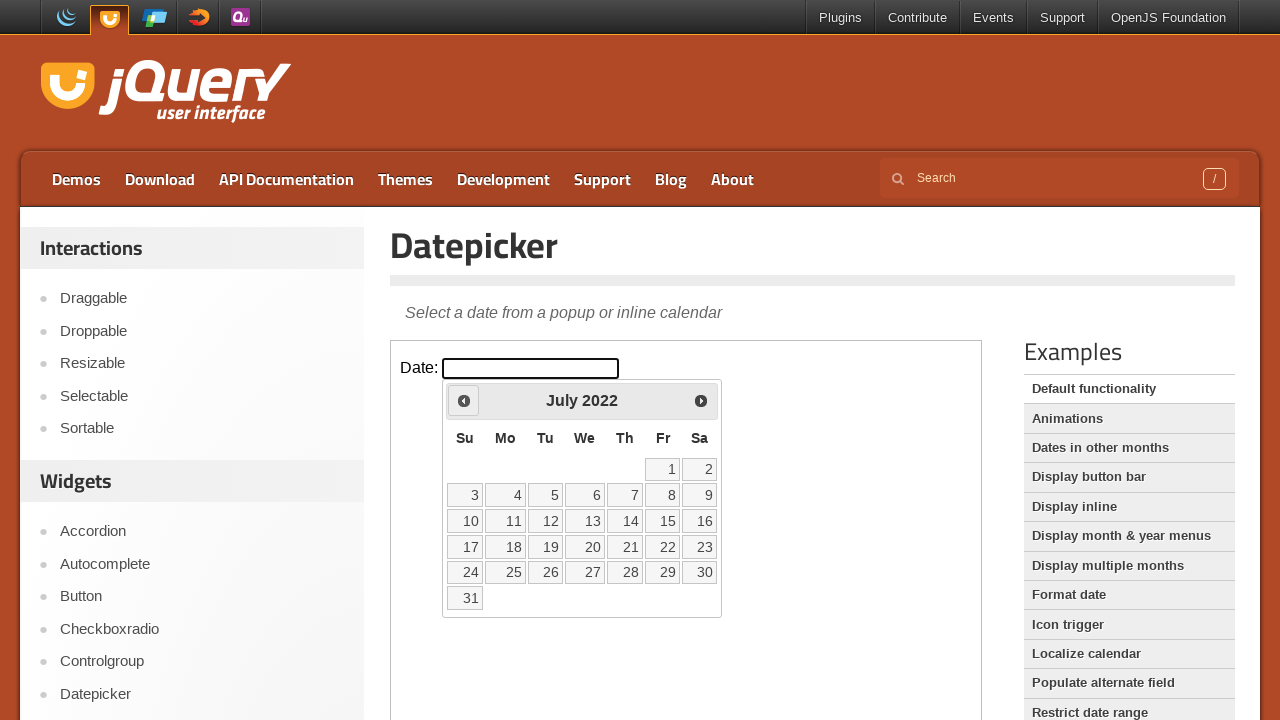

Waited 200ms for calendar to update
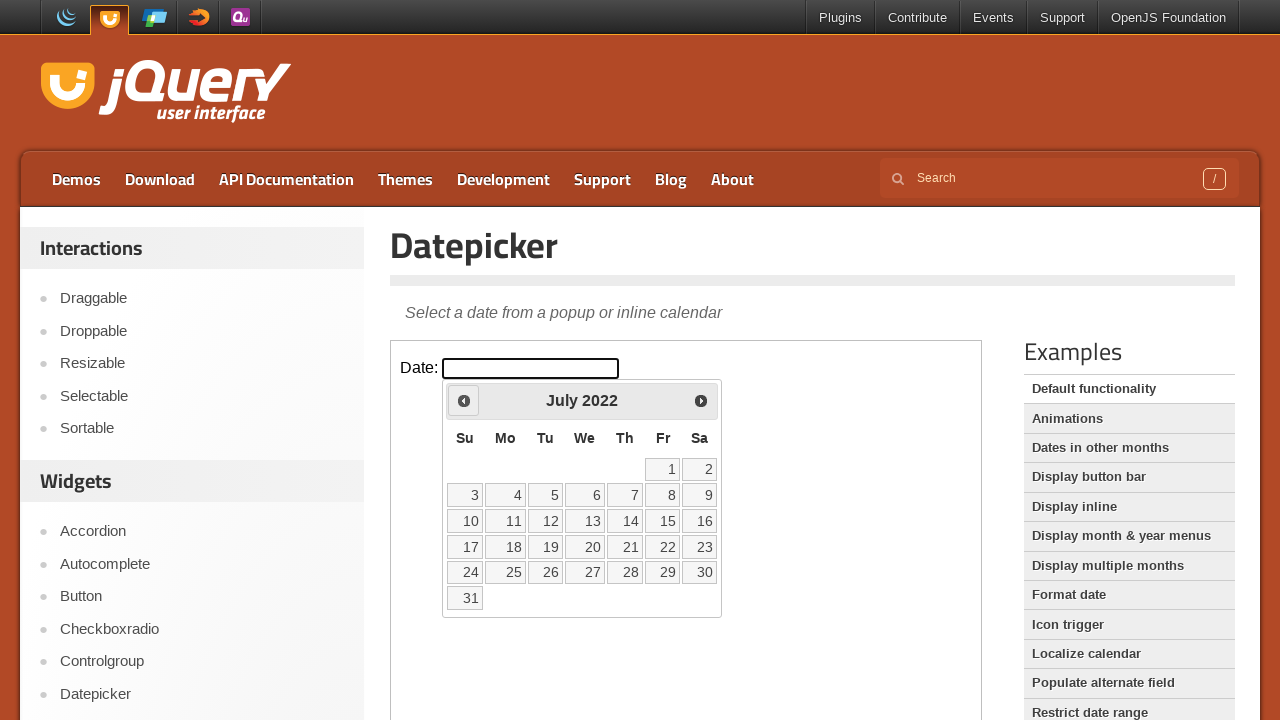

Clicked previous month button (currently at July 2022) at (464, 400) on iframe.demo-frame >> internal:control=enter-frame >> #ui-datepicker-div > div > 
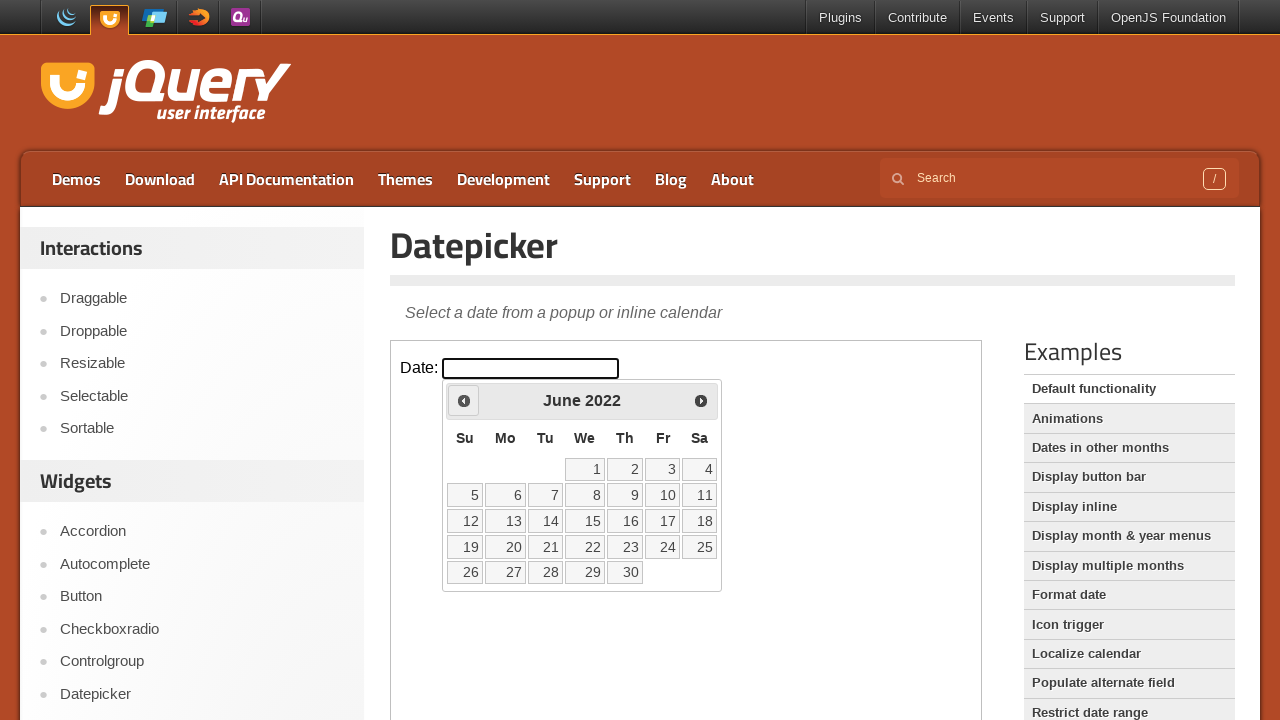

Waited 200ms for calendar to update
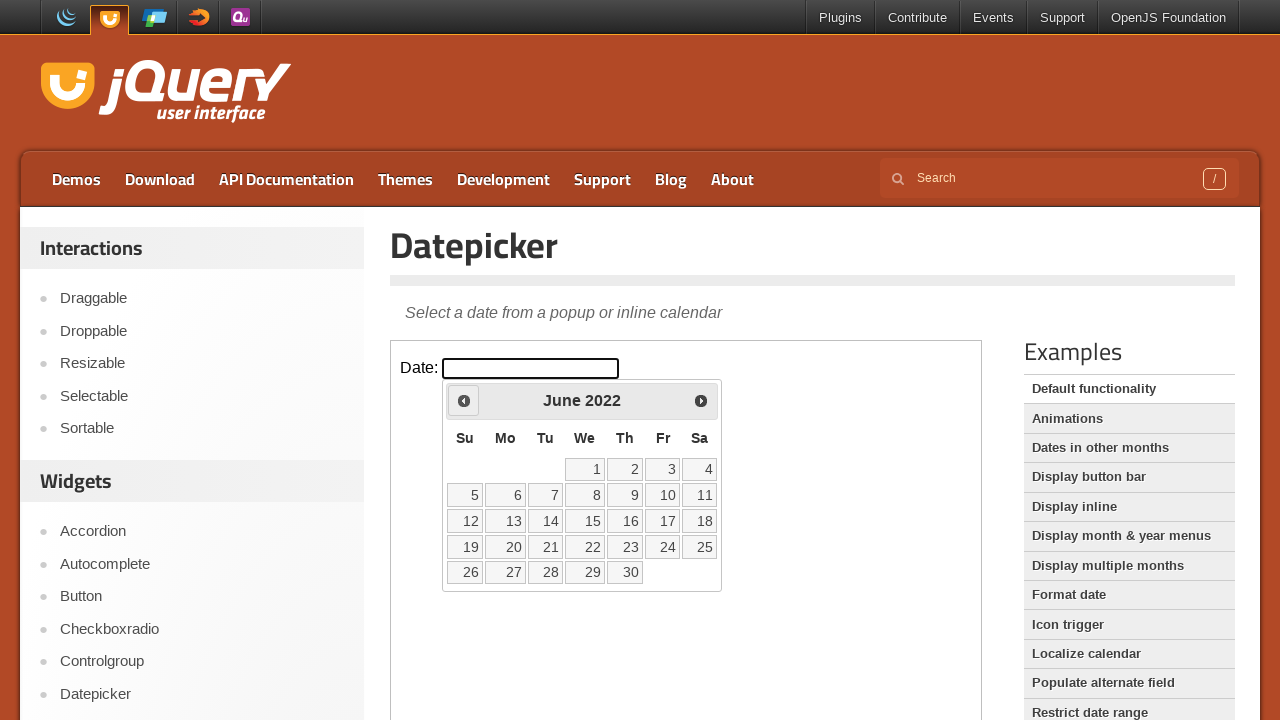

Clicked previous month button (currently at June 2022) at (464, 400) on iframe.demo-frame >> internal:control=enter-frame >> #ui-datepicker-div > div > 
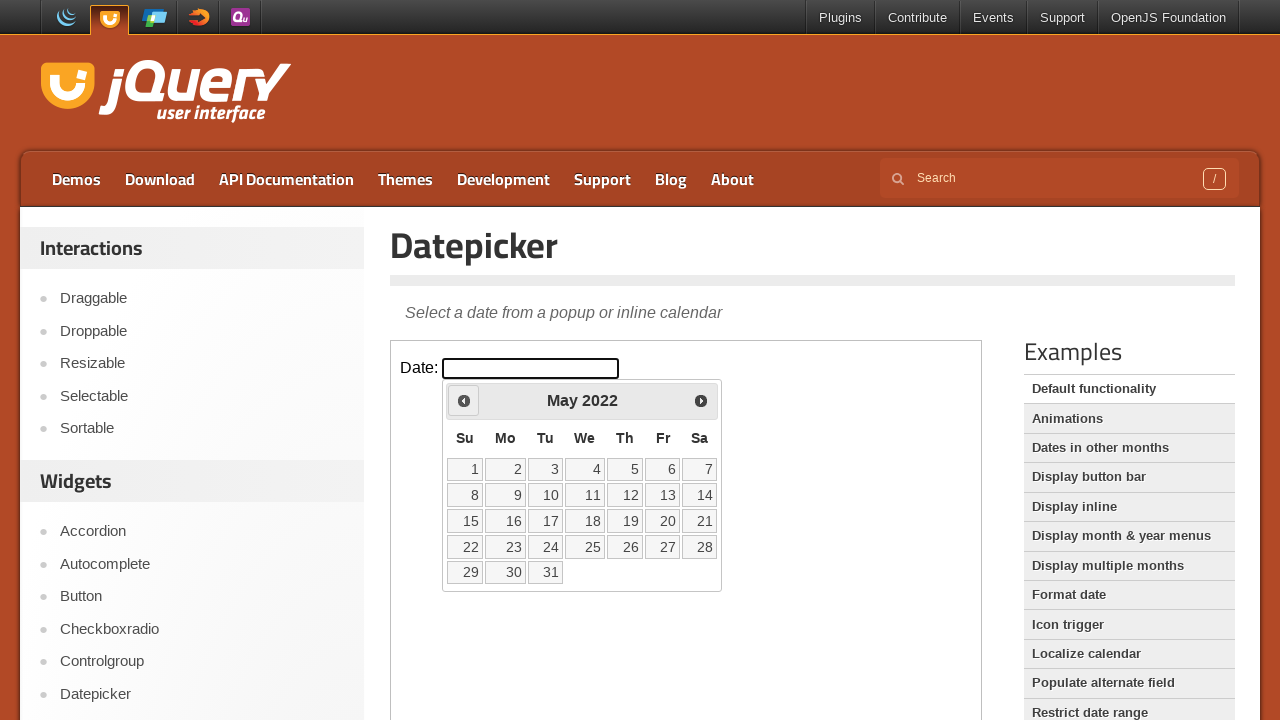

Waited 200ms for calendar to update
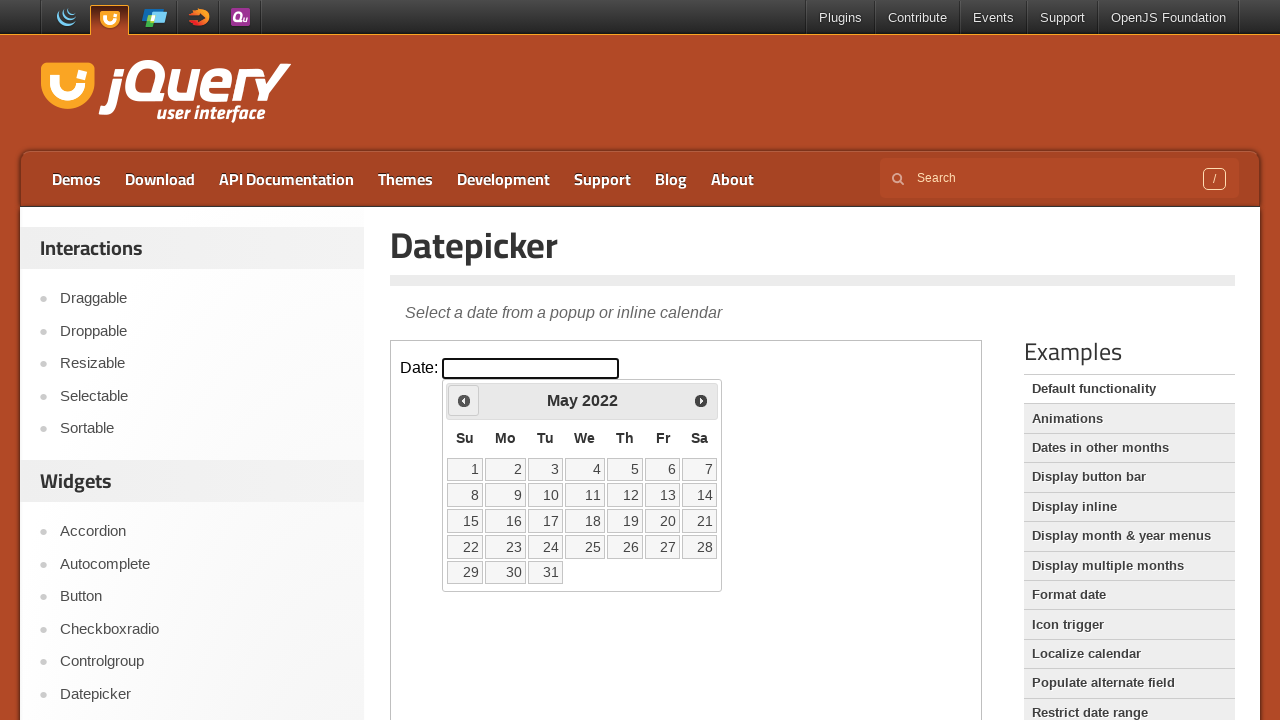

Clicked previous month button (currently at May 2022) at (464, 400) on iframe.demo-frame >> internal:control=enter-frame >> #ui-datepicker-div > div > 
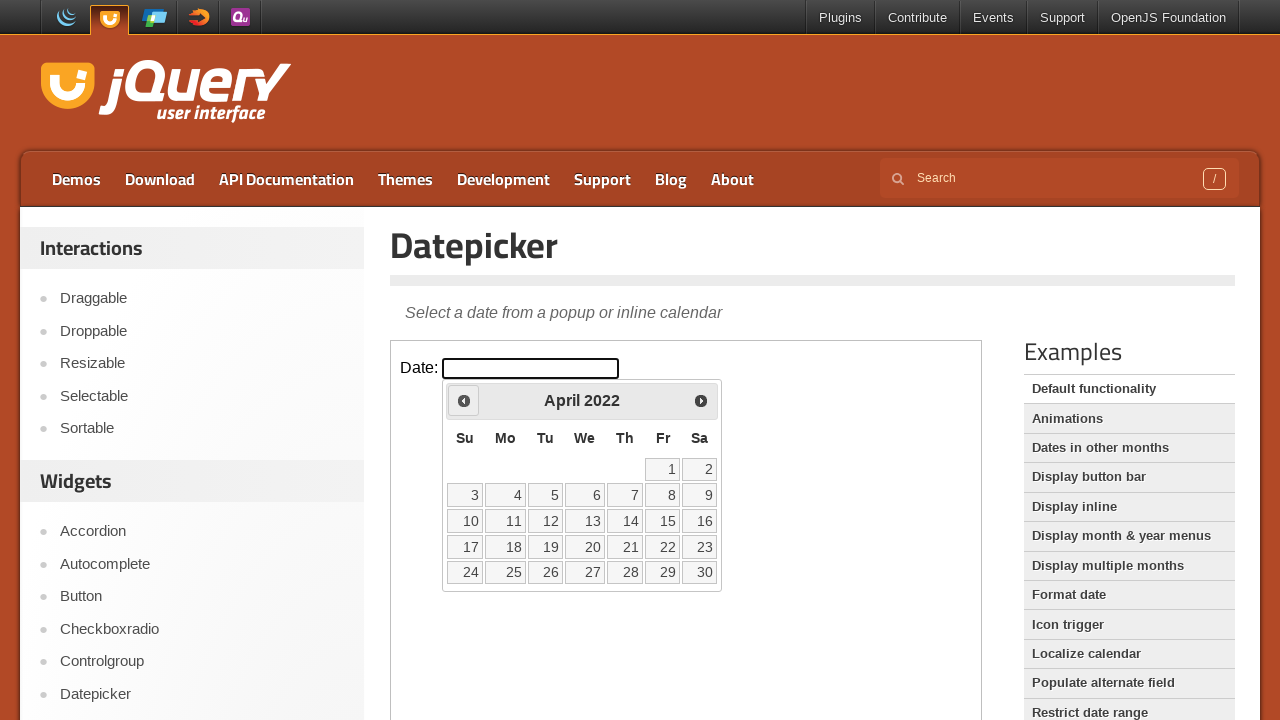

Waited 200ms for calendar to update
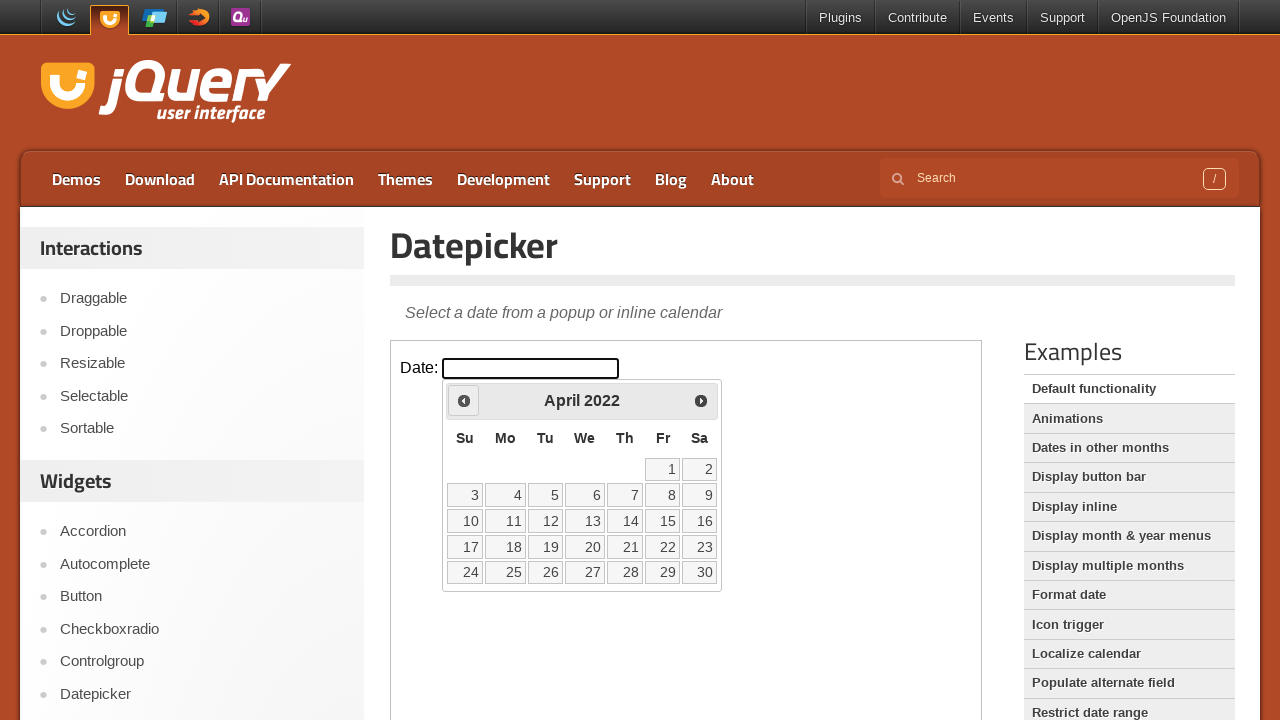

Clicked previous month button (currently at April 2022) at (464, 400) on iframe.demo-frame >> internal:control=enter-frame >> #ui-datepicker-div > div > 
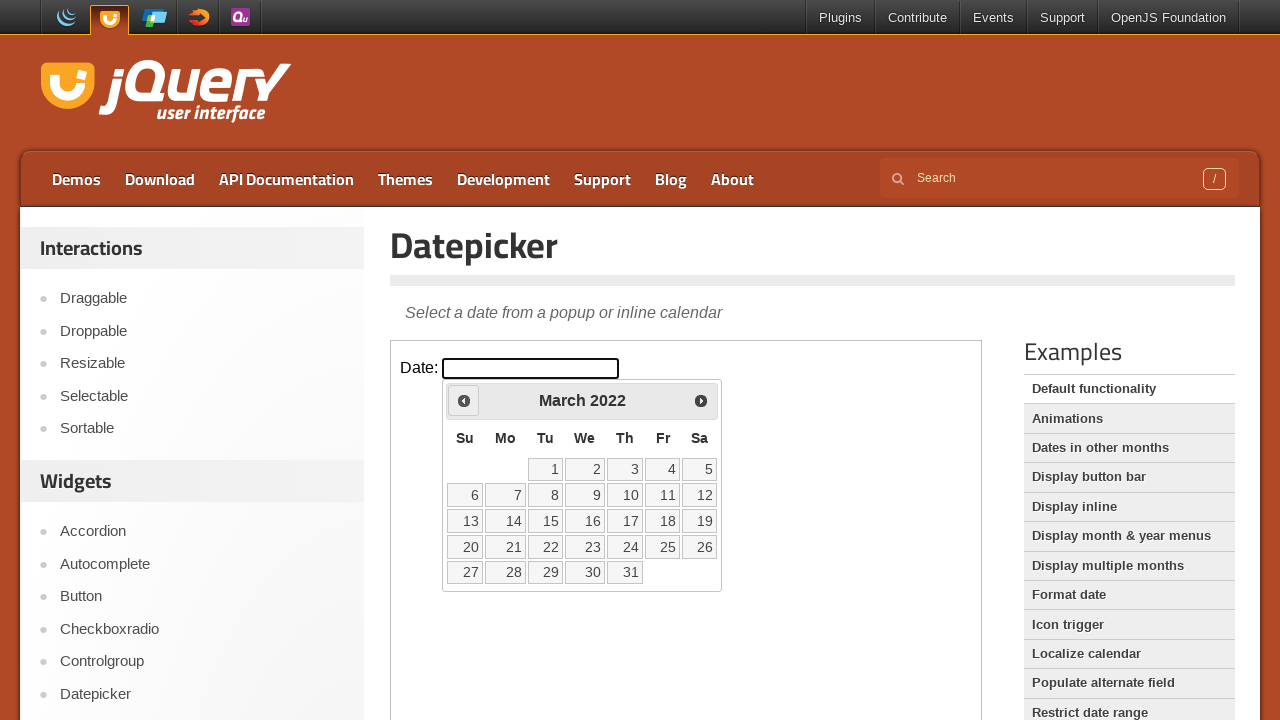

Waited 200ms for calendar to update
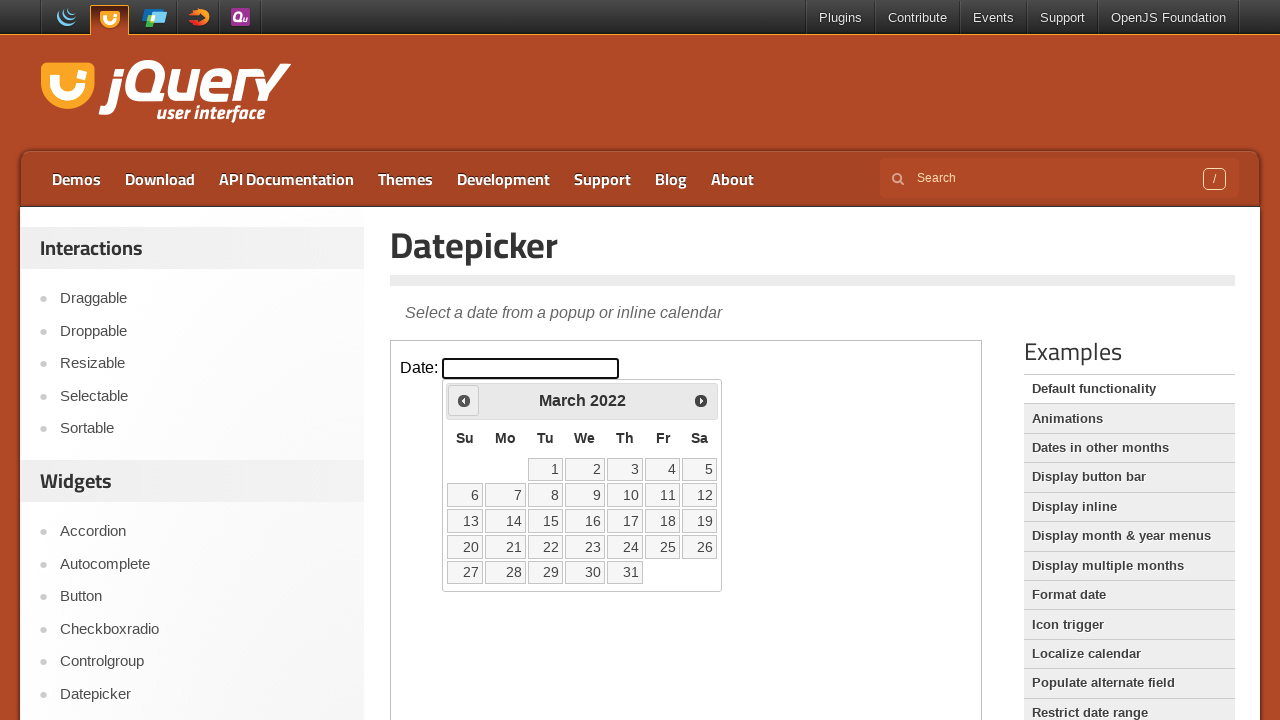

Clicked previous month button (currently at March 2022) at (464, 400) on iframe.demo-frame >> internal:control=enter-frame >> #ui-datepicker-div > div > 
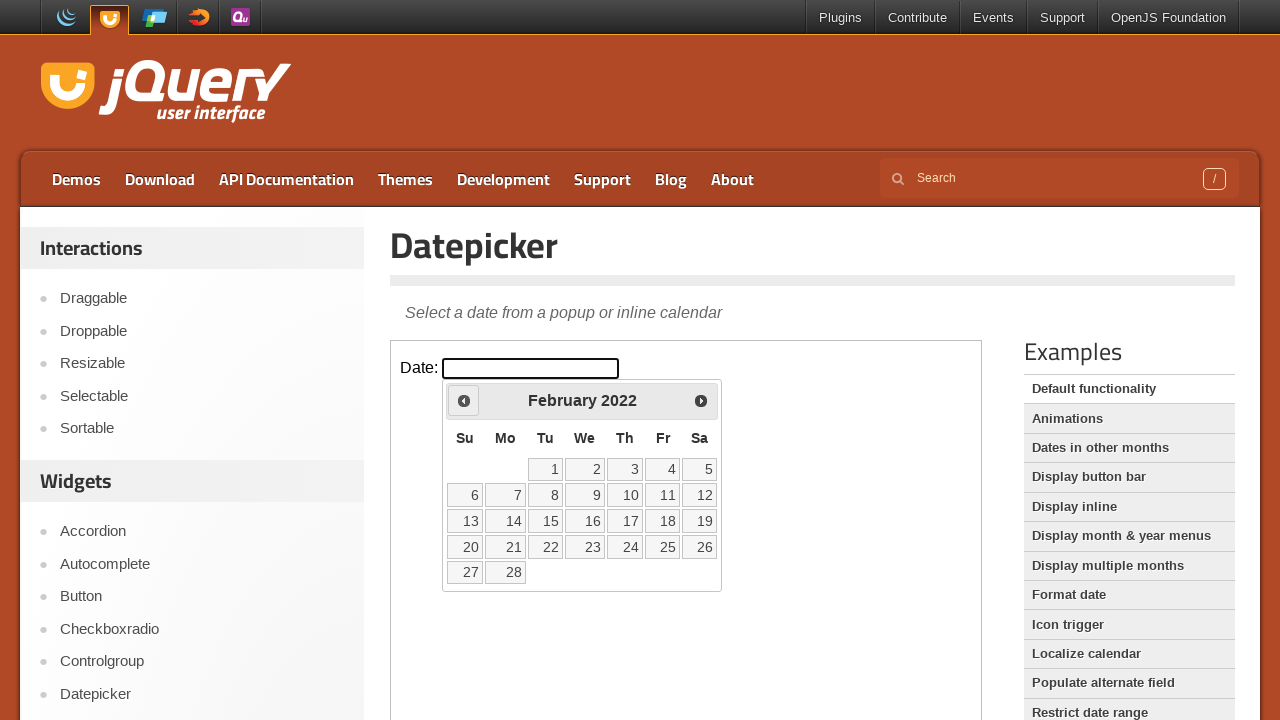

Waited 200ms for calendar to update
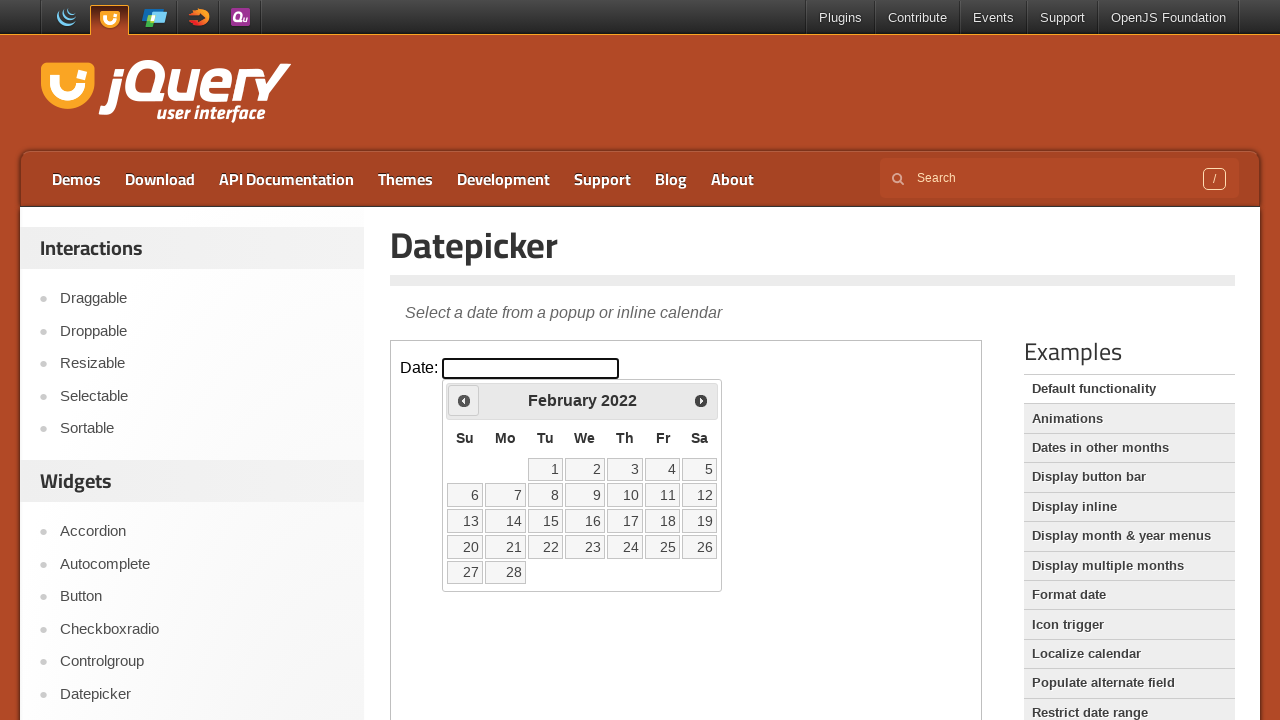

Clicked previous month button (currently at February 2022) at (464, 400) on iframe.demo-frame >> internal:control=enter-frame >> #ui-datepicker-div > div > 
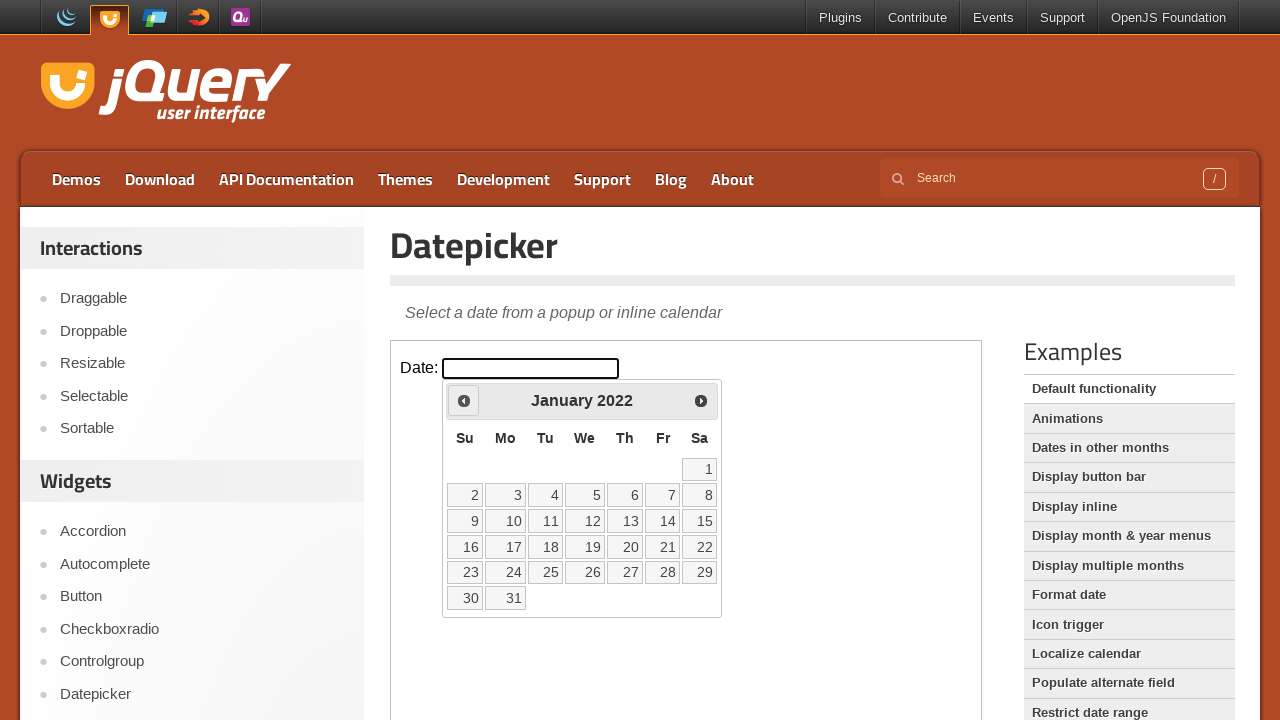

Waited 200ms for calendar to update
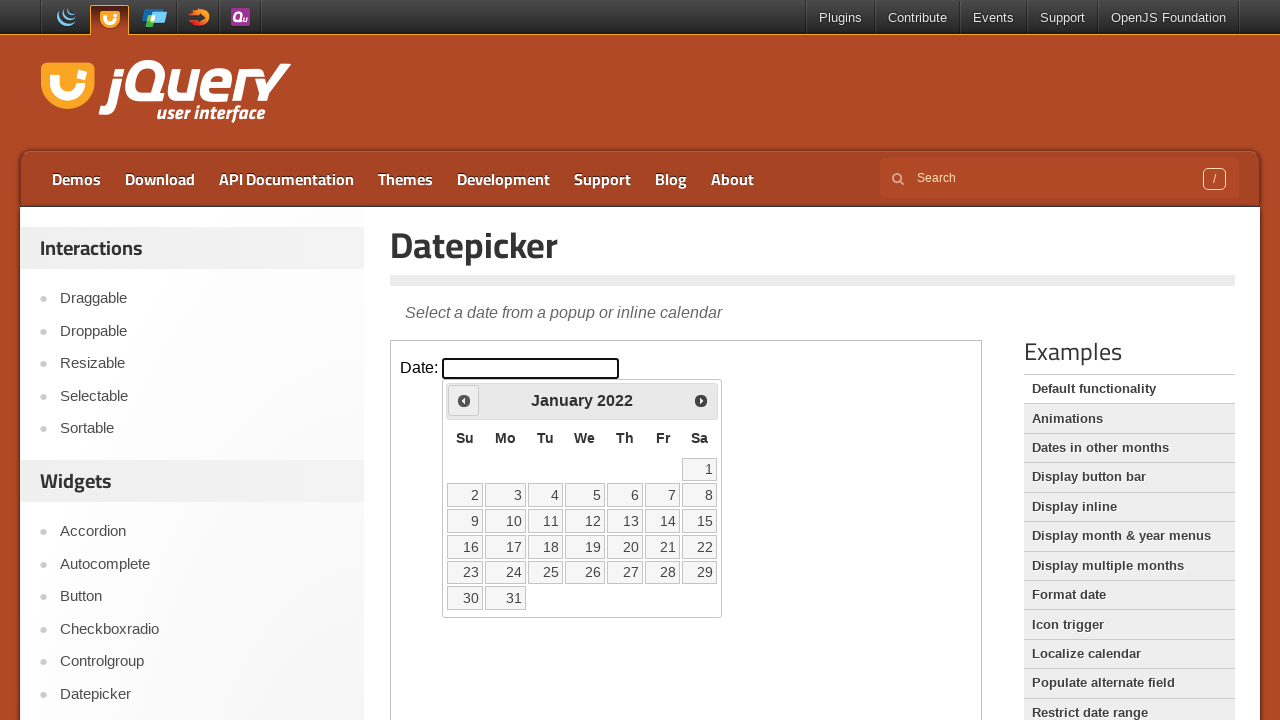

Clicked previous month button (currently at January 2022) at (464, 400) on iframe.demo-frame >> internal:control=enter-frame >> #ui-datepicker-div > div > 
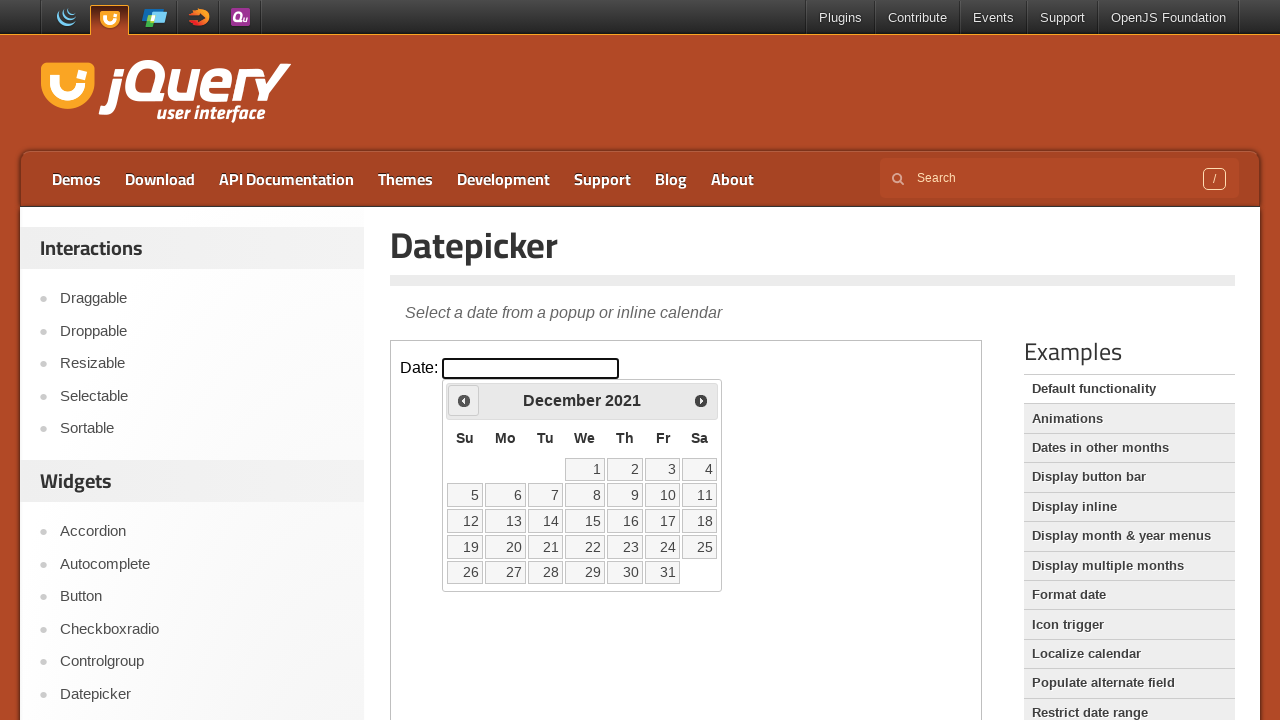

Waited 200ms for calendar to update
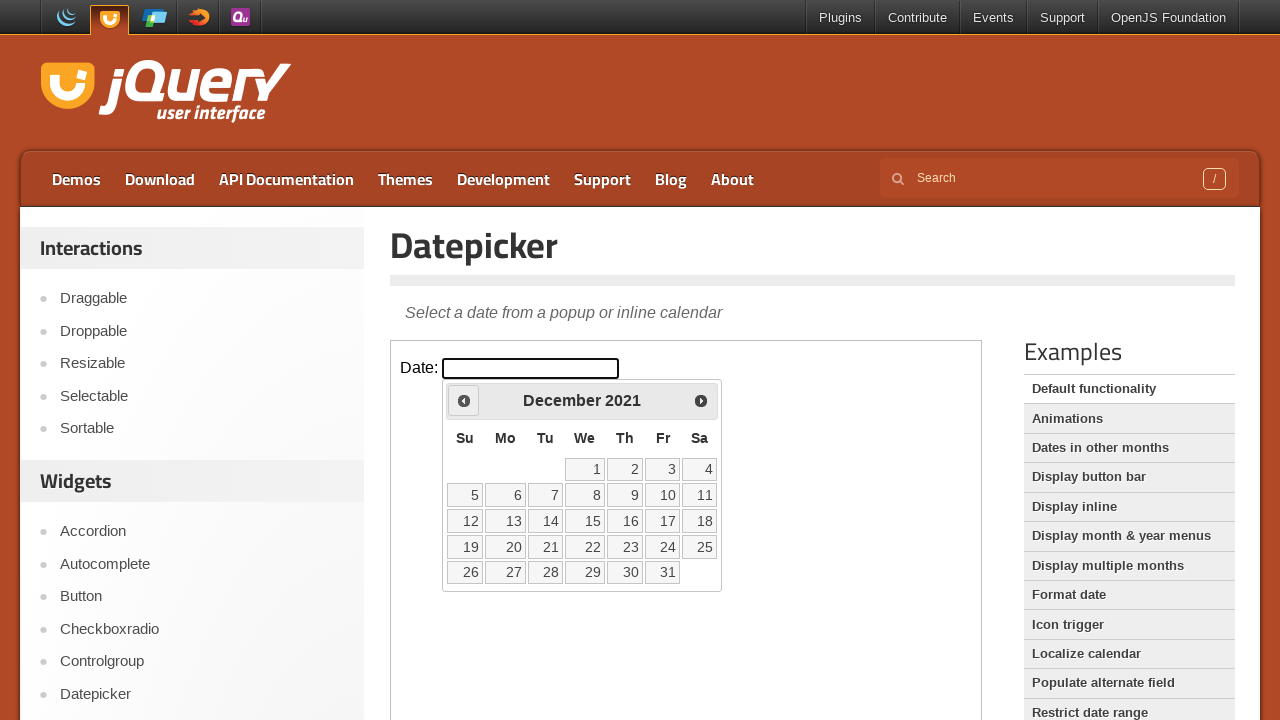

Clicked previous month button (currently at December 2021) at (464, 400) on iframe.demo-frame >> internal:control=enter-frame >> #ui-datepicker-div > div > 
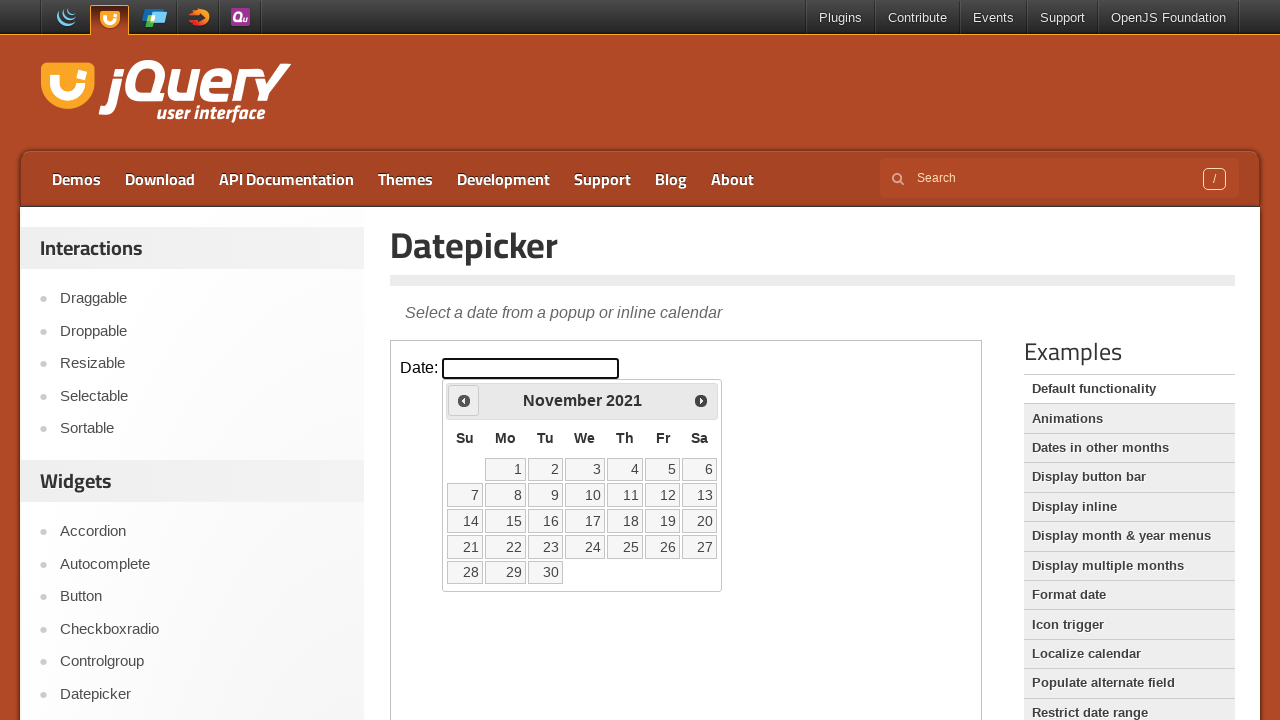

Waited 200ms for calendar to update
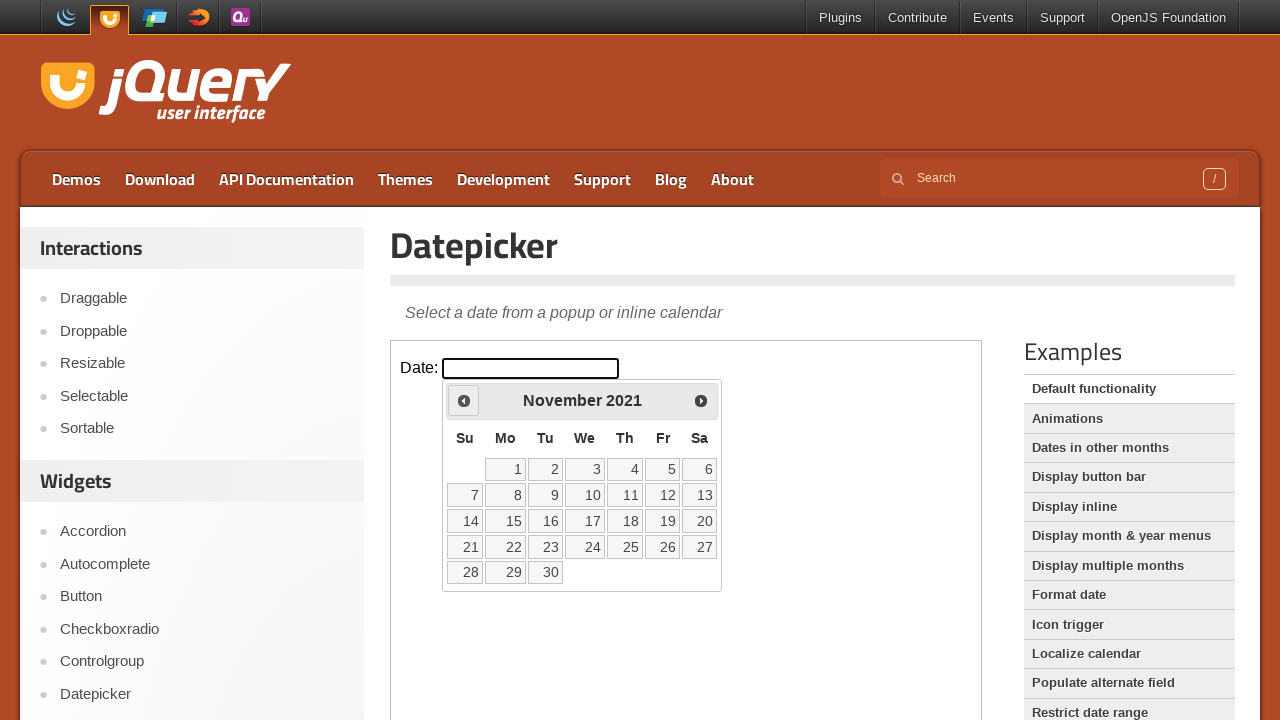

Clicked previous month button (currently at November 2021) at (464, 400) on iframe.demo-frame >> internal:control=enter-frame >> #ui-datepicker-div > div > 
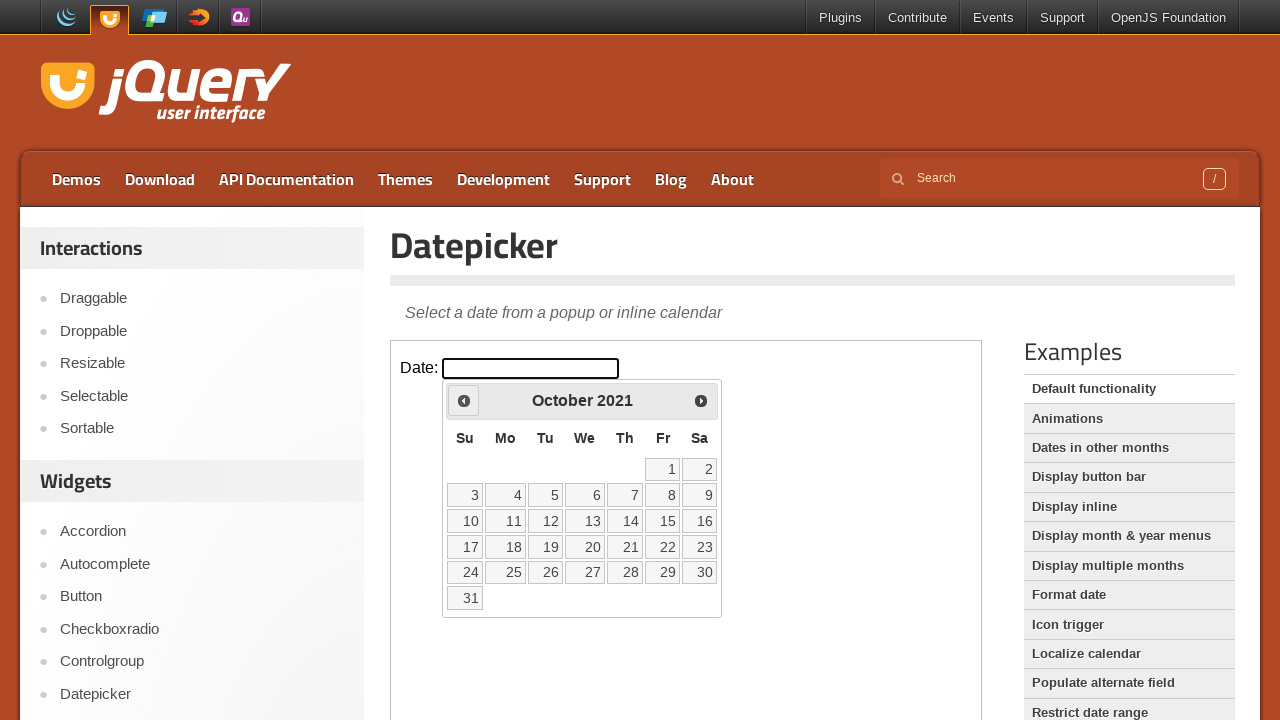

Waited 200ms for calendar to update
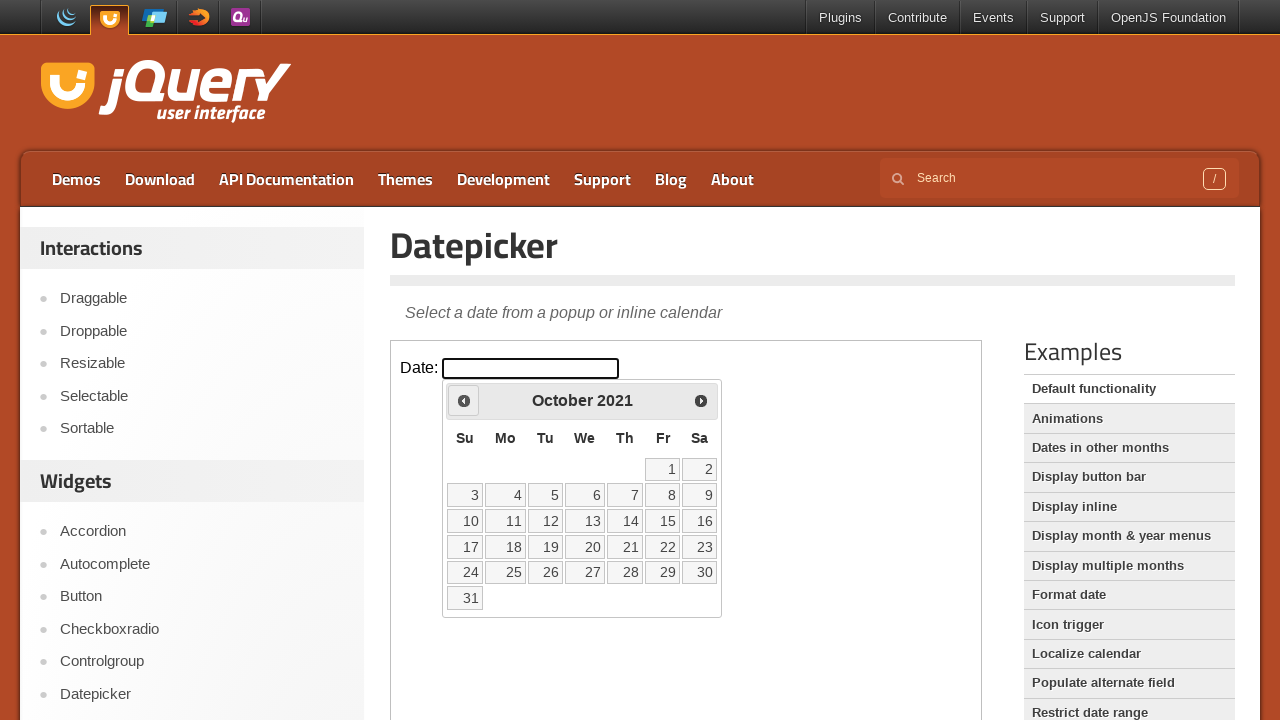

Clicked previous month button (currently at October 2021) at (464, 400) on iframe.demo-frame >> internal:control=enter-frame >> #ui-datepicker-div > div > 
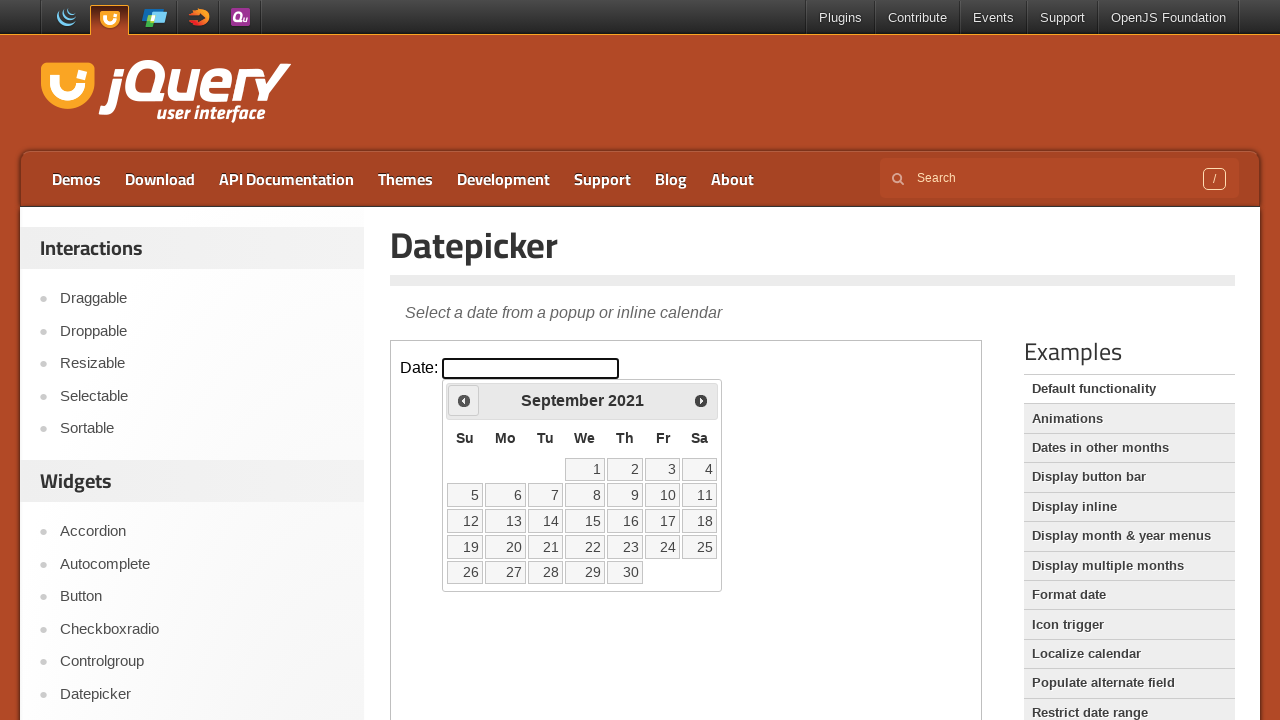

Waited 200ms for calendar to update
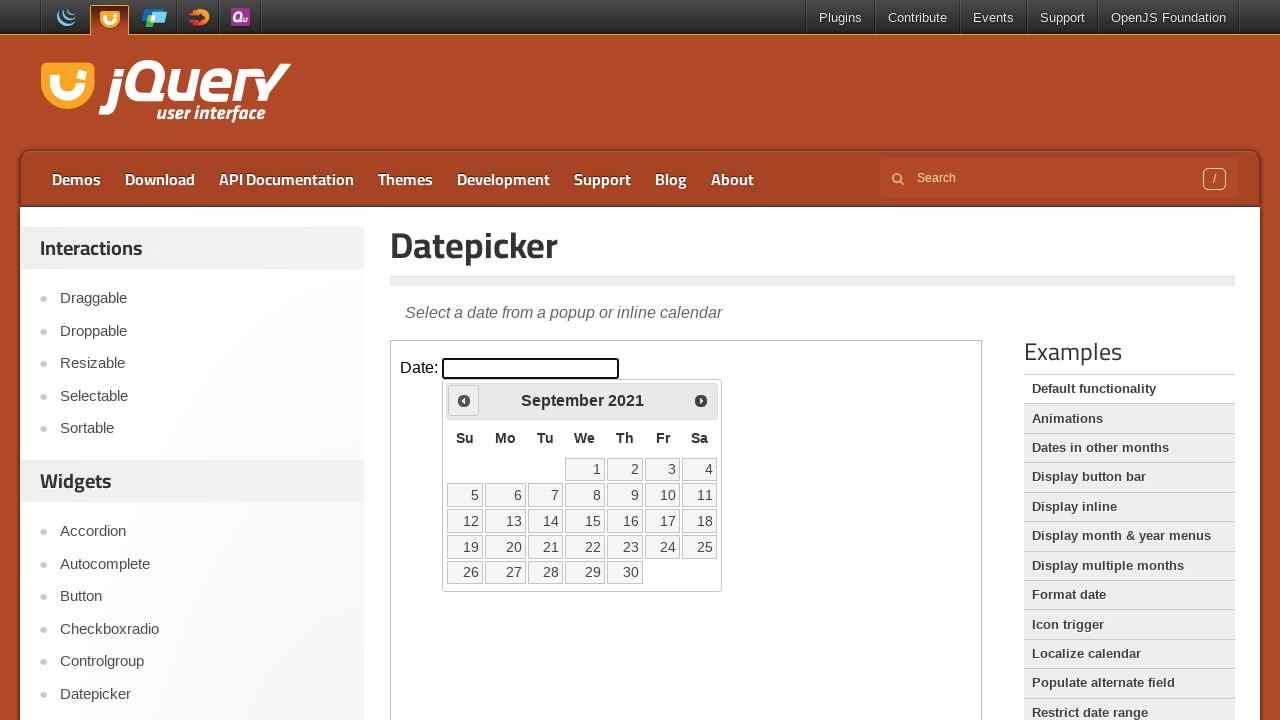

Clicked previous month button (currently at September 2021) at (464, 400) on iframe.demo-frame >> internal:control=enter-frame >> #ui-datepicker-div > div > 
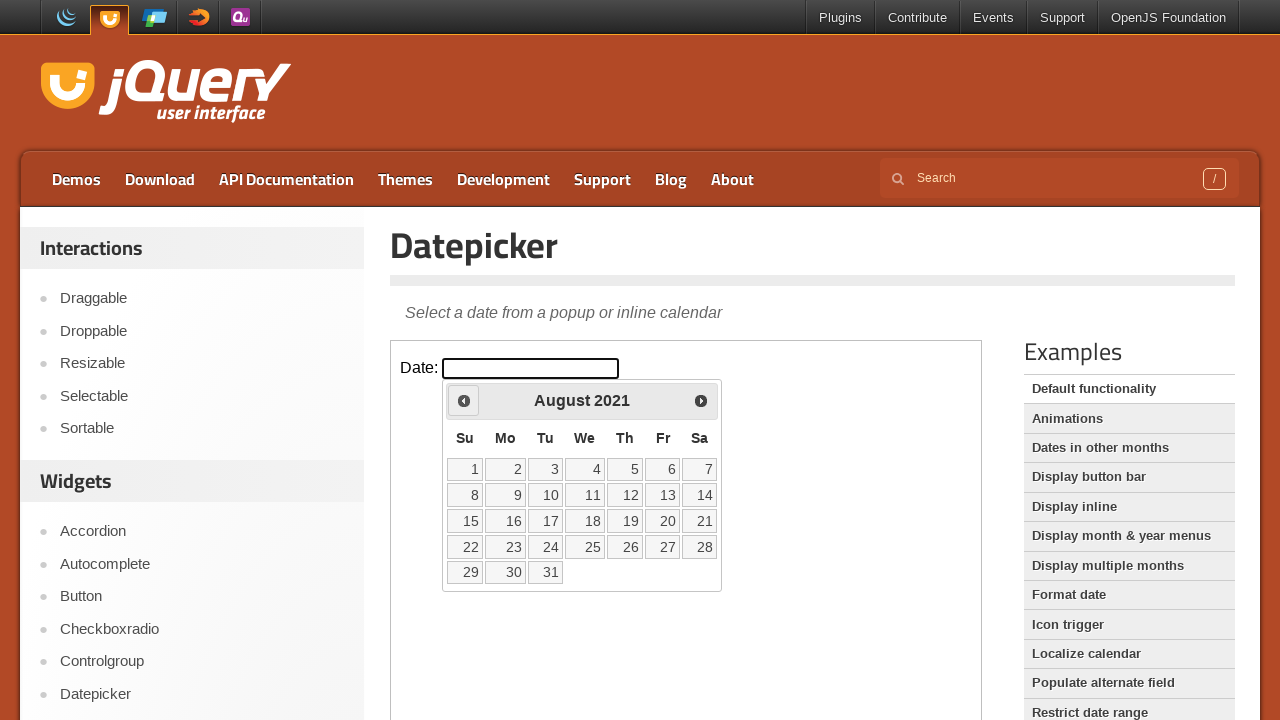

Waited 200ms for calendar to update
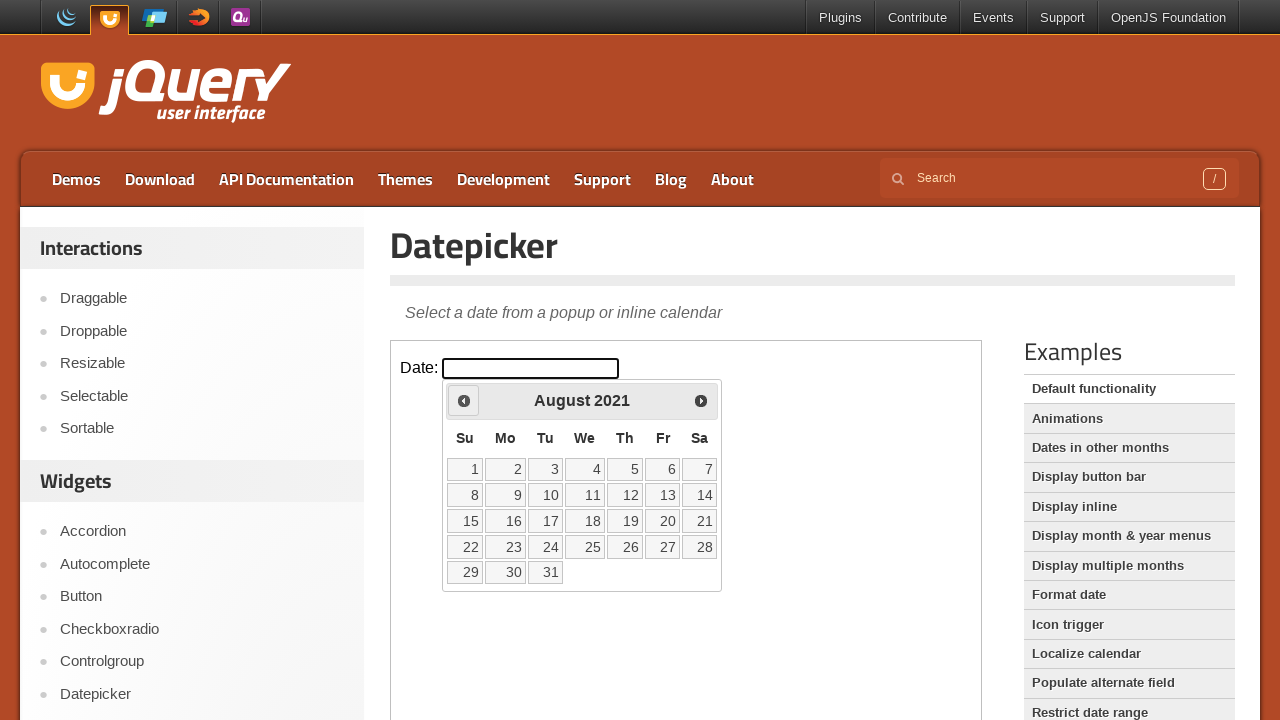

Clicked previous month button (currently at August 2021) at (464, 400) on iframe.demo-frame >> internal:control=enter-frame >> #ui-datepicker-div > div > 
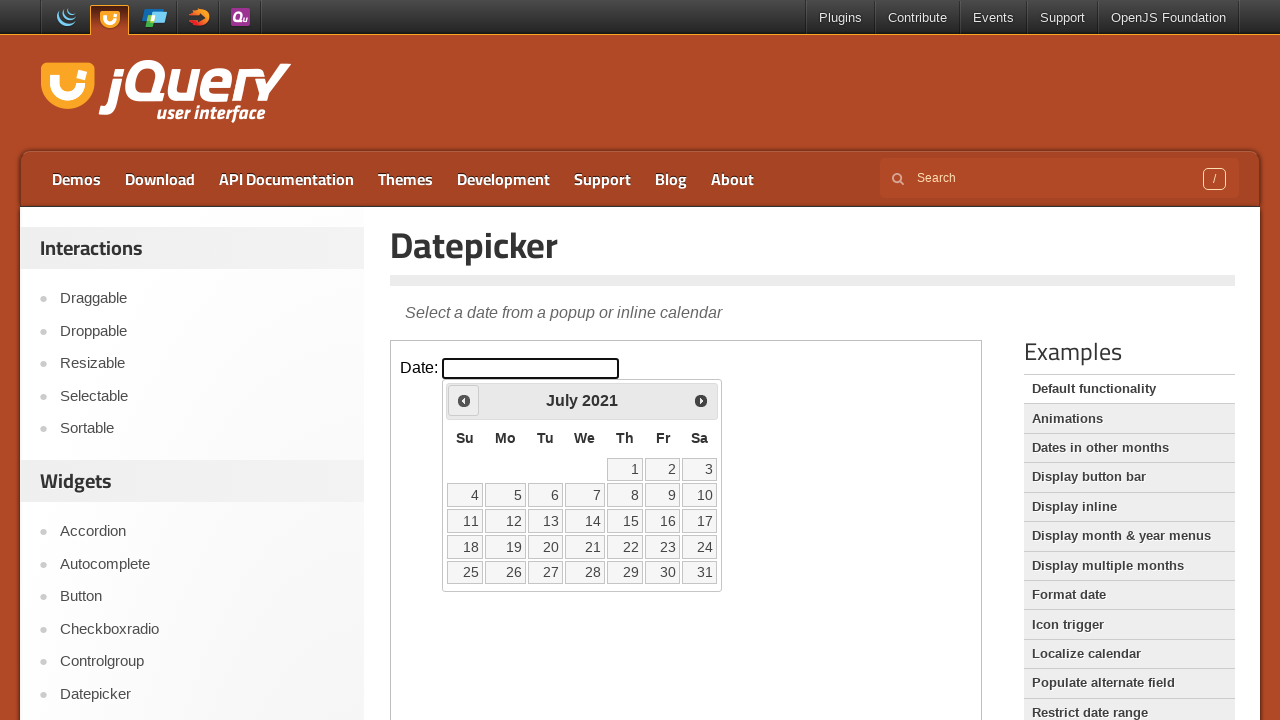

Waited 200ms for calendar to update
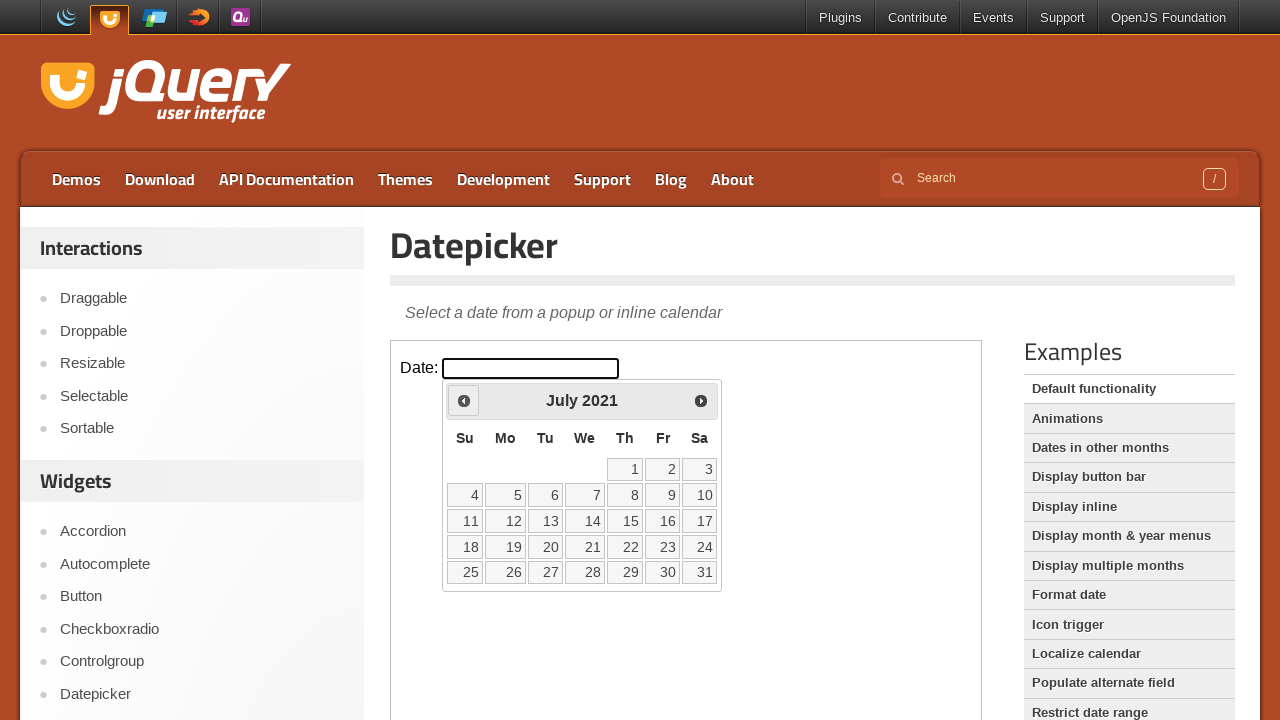

Clicked previous month button (currently at July 2021) at (464, 400) on iframe.demo-frame >> internal:control=enter-frame >> #ui-datepicker-div > div > 
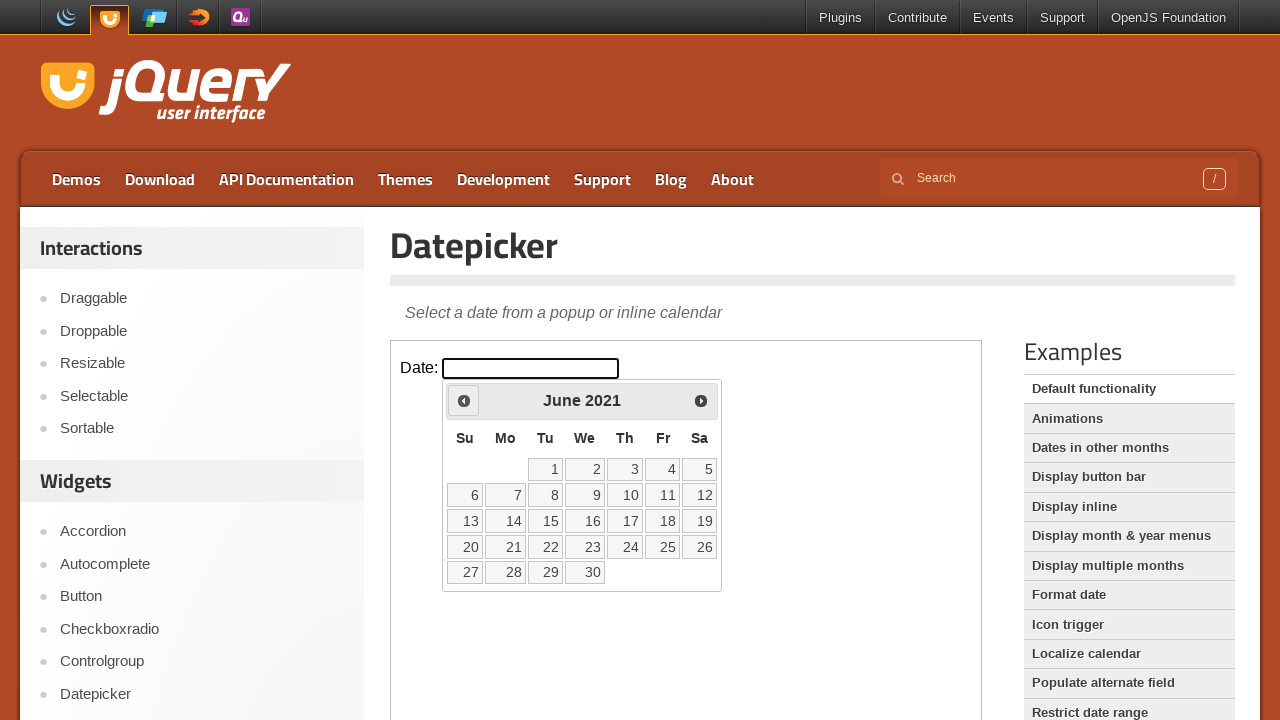

Waited 200ms for calendar to update
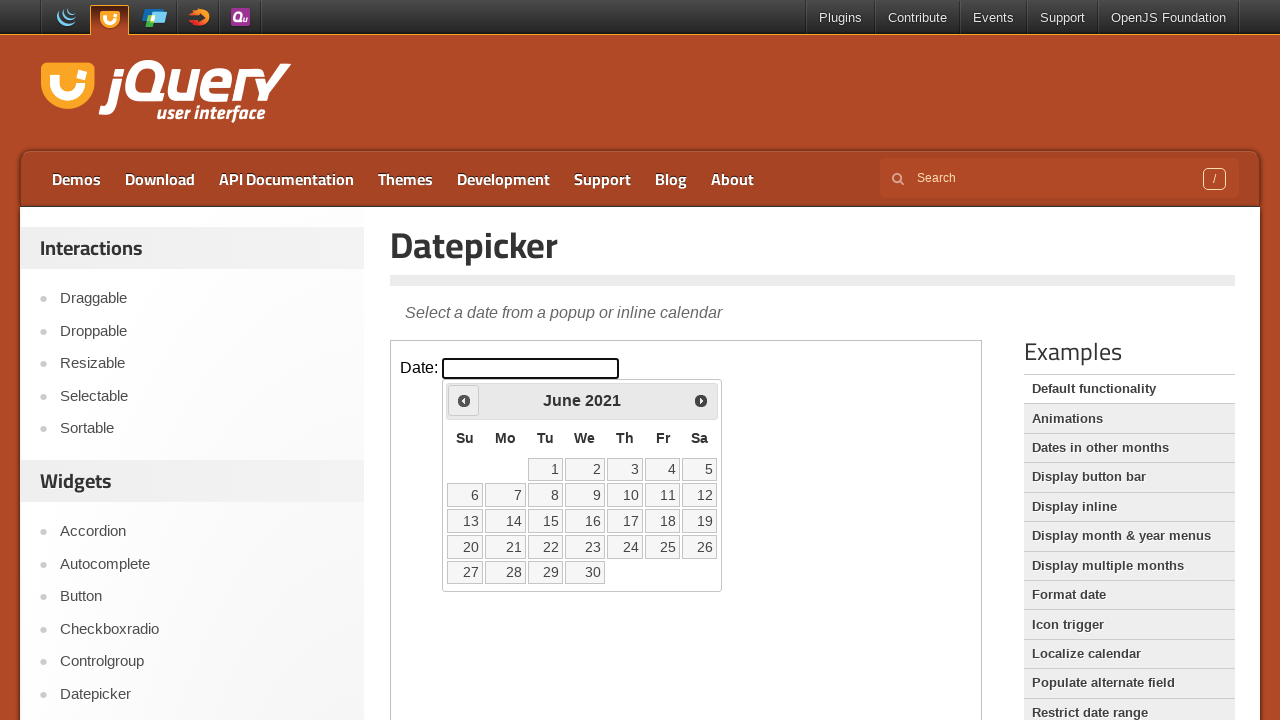

Clicked previous month button (currently at June 2021) at (464, 400) on iframe.demo-frame >> internal:control=enter-frame >> #ui-datepicker-div > div > 
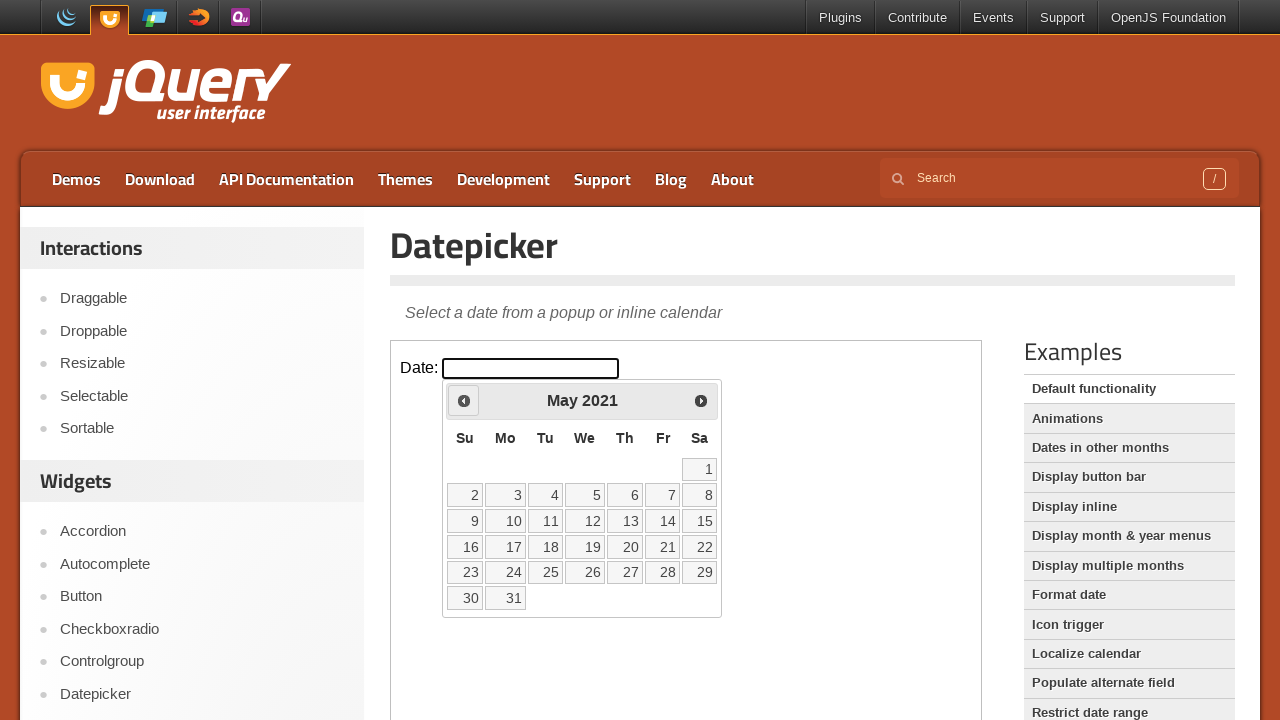

Waited 200ms for calendar to update
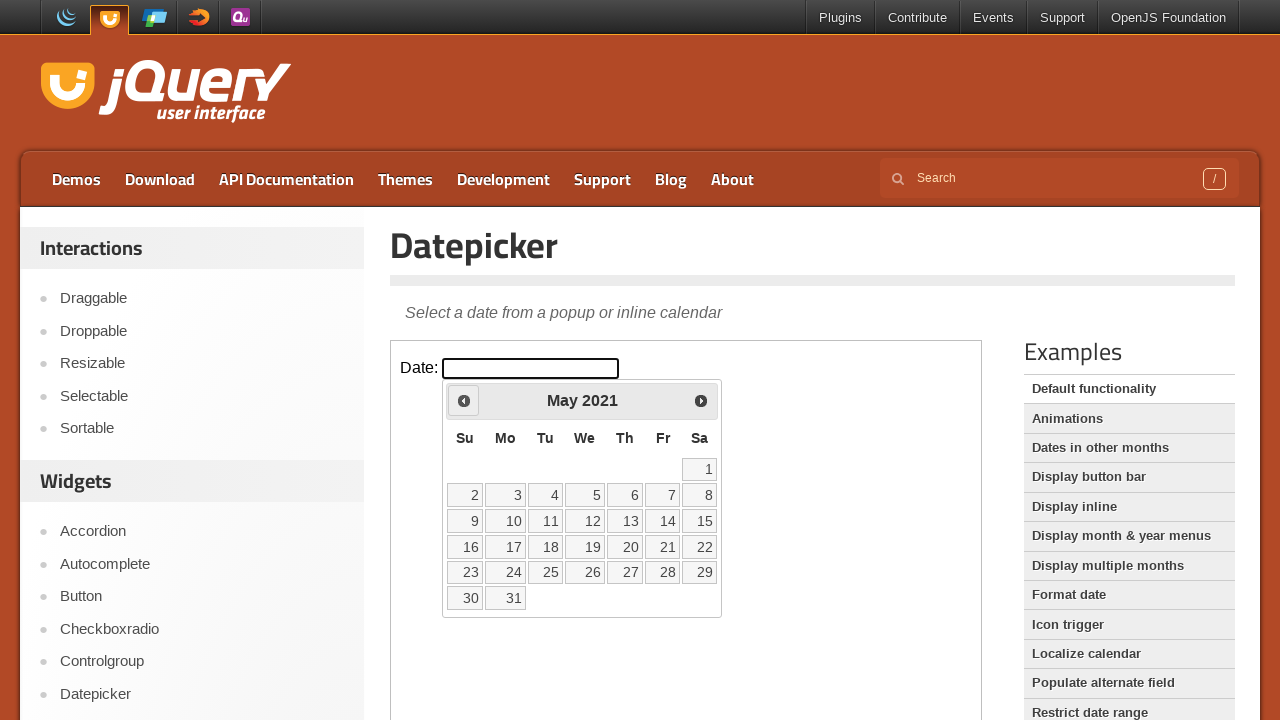

Clicked previous month button (currently at May 2021) at (464, 400) on iframe.demo-frame >> internal:control=enter-frame >> #ui-datepicker-div > div > 
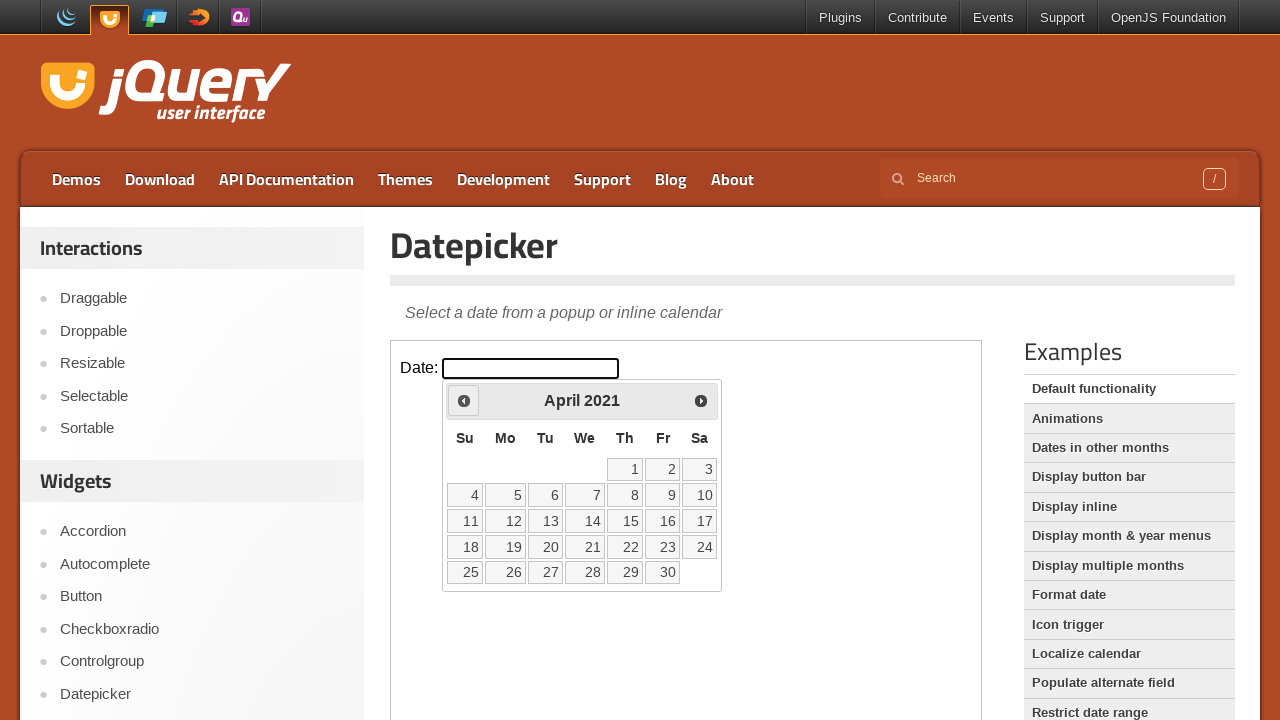

Waited 200ms for calendar to update
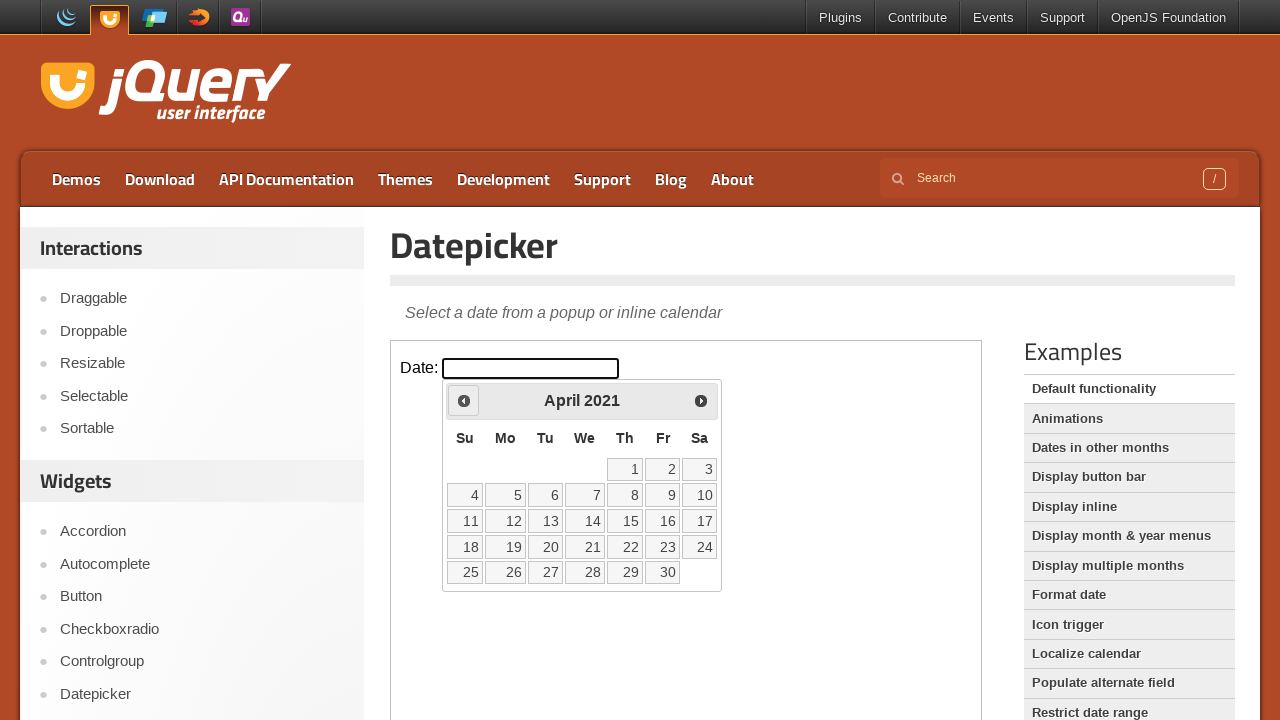

Clicked previous month button (currently at April 2021) at (464, 400) on iframe.demo-frame >> internal:control=enter-frame >> #ui-datepicker-div > div > 
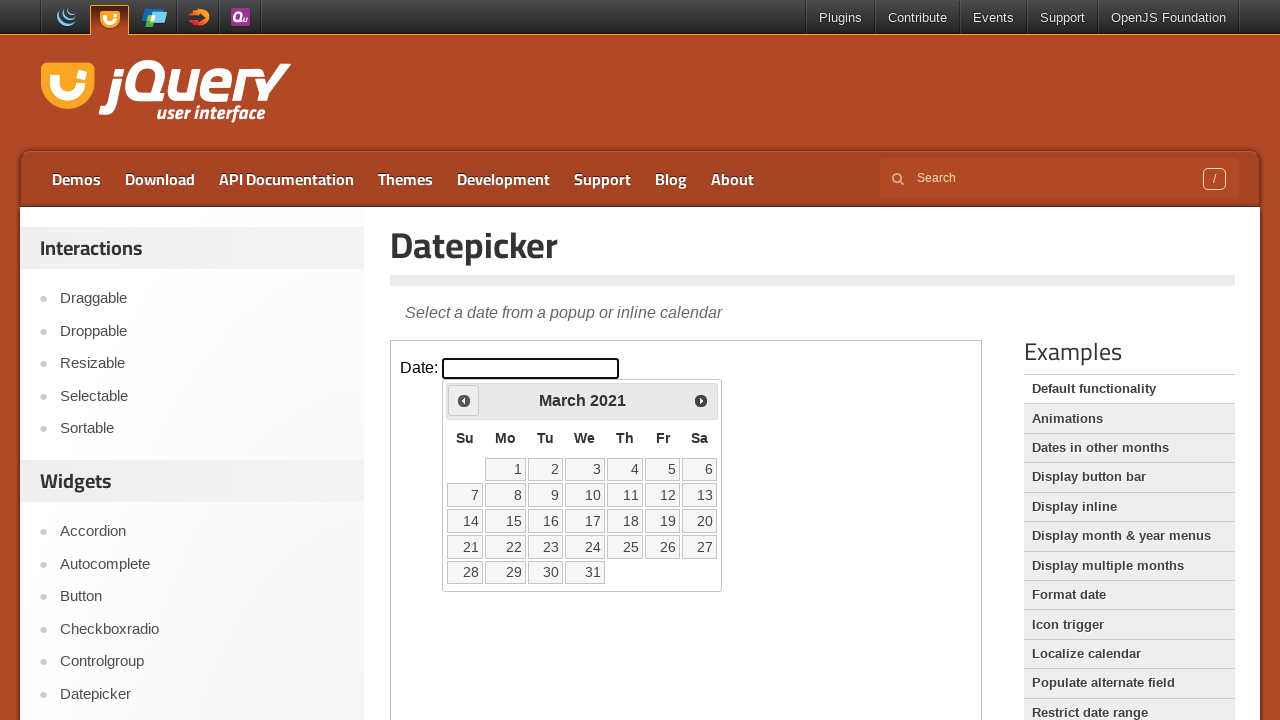

Waited 200ms for calendar to update
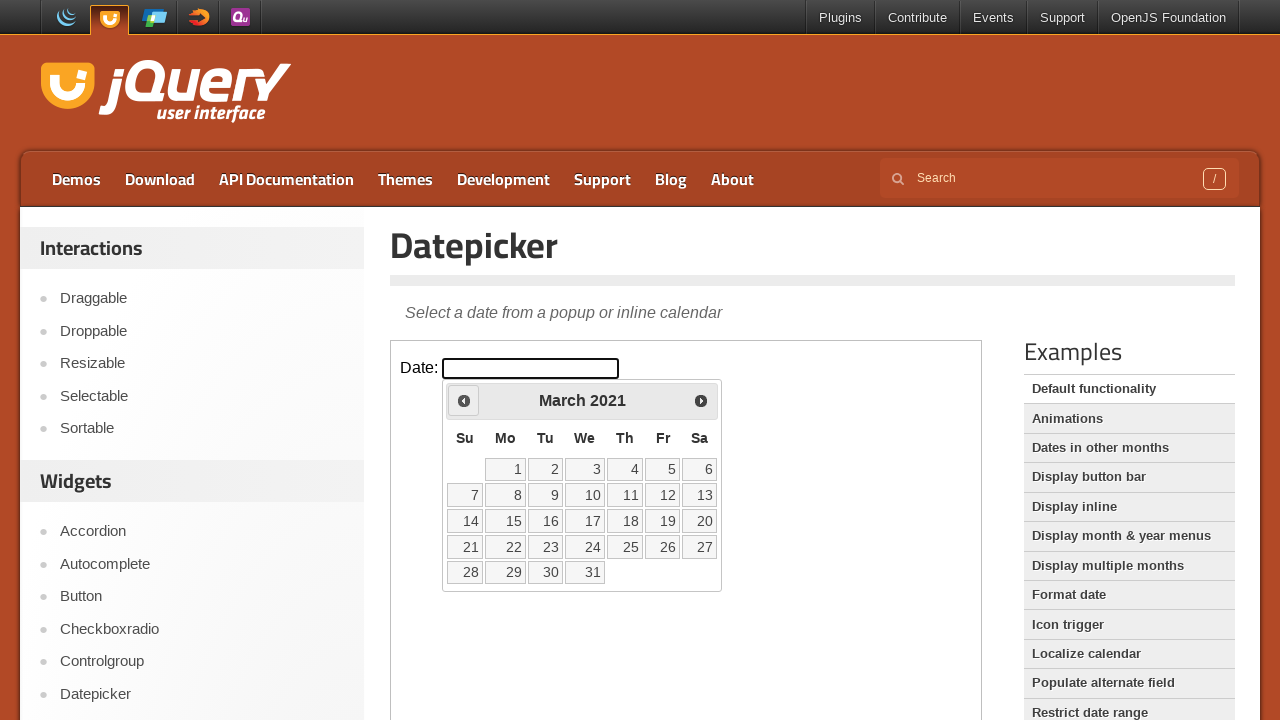

Clicked previous month button (currently at March 2021) at (464, 400) on iframe.demo-frame >> internal:control=enter-frame >> #ui-datepicker-div > div > 
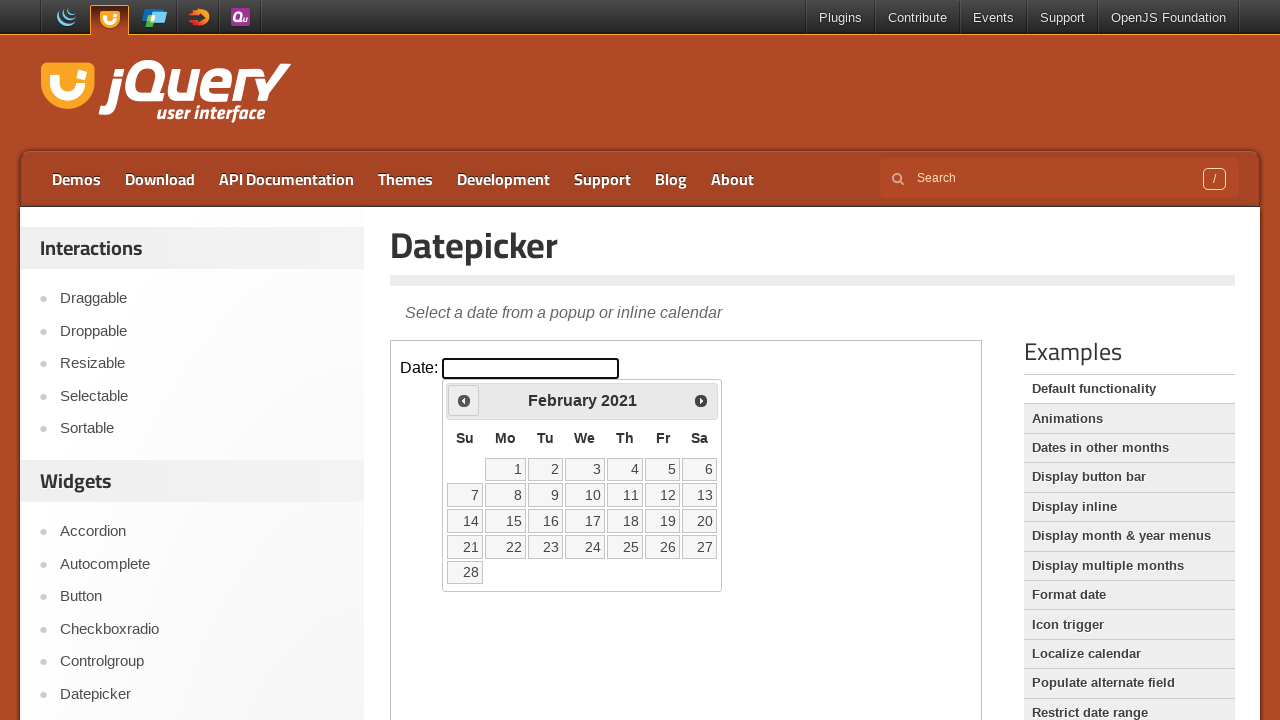

Waited 200ms for calendar to update
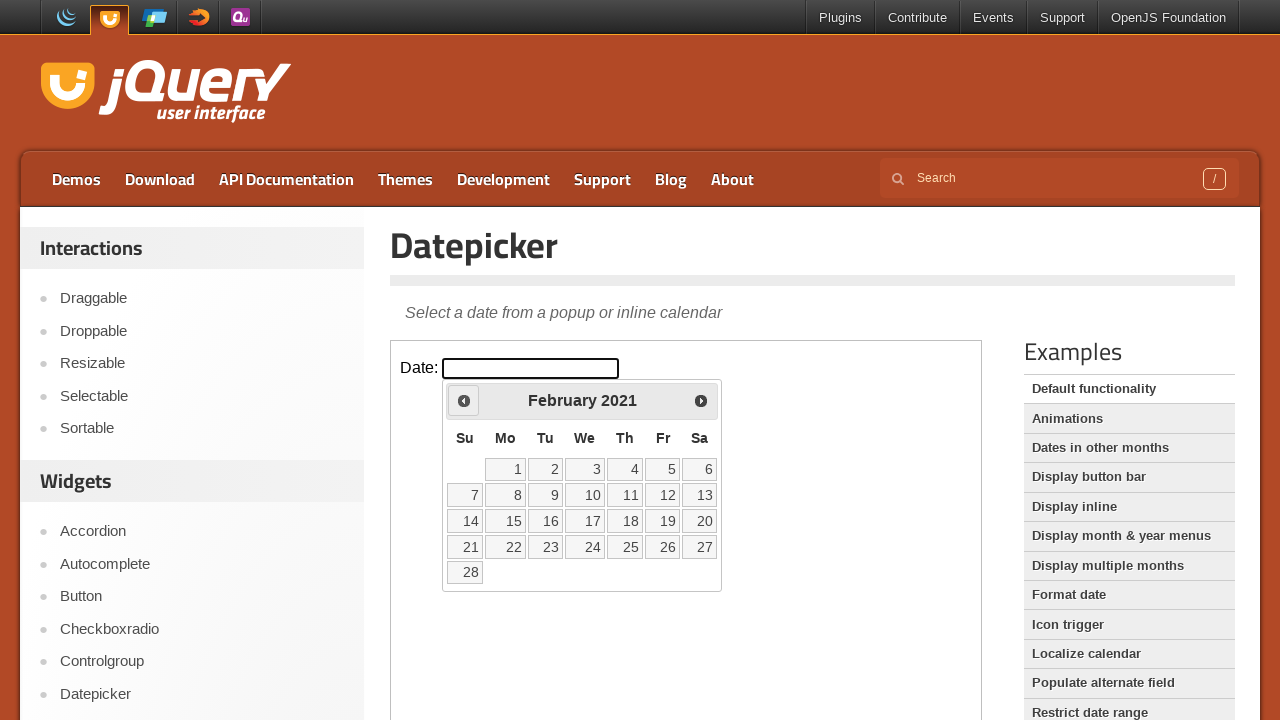

Clicked previous month button (currently at February 2021) at (464, 400) on iframe.demo-frame >> internal:control=enter-frame >> #ui-datepicker-div > div > 
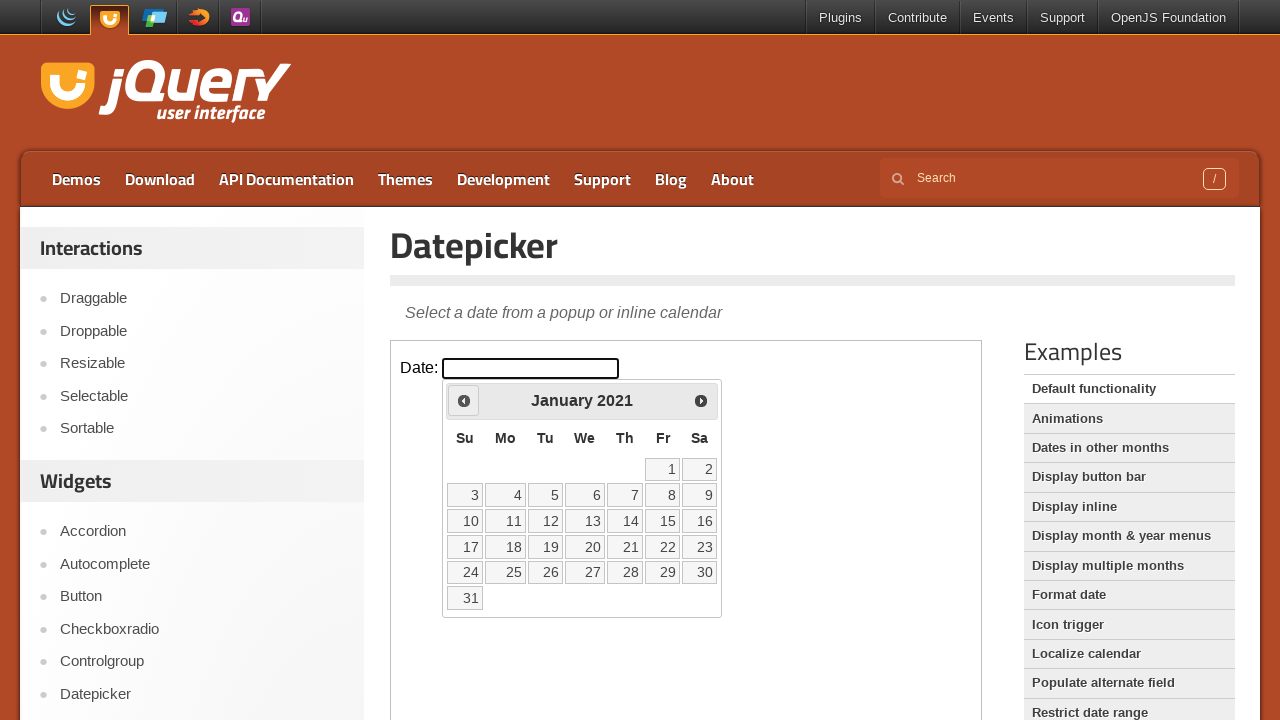

Waited 200ms for calendar to update
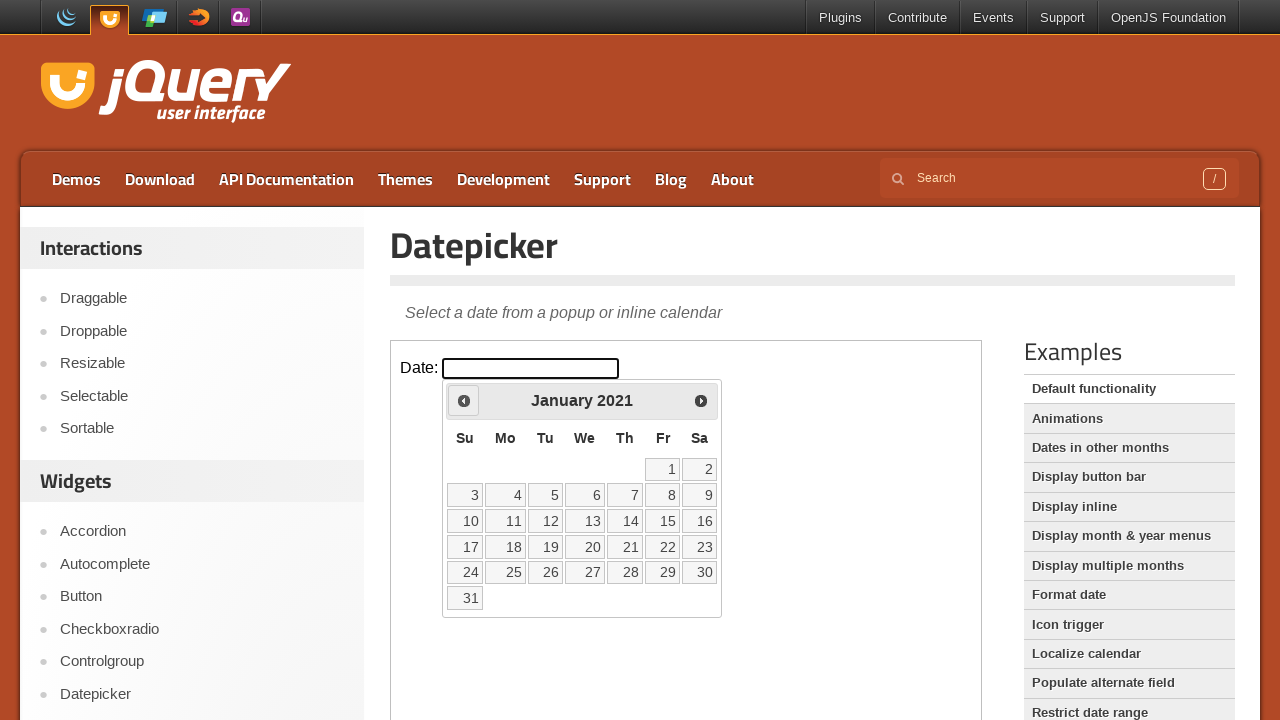

Clicked previous month button (currently at January 2021) at (464, 400) on iframe.demo-frame >> internal:control=enter-frame >> #ui-datepicker-div > div > 
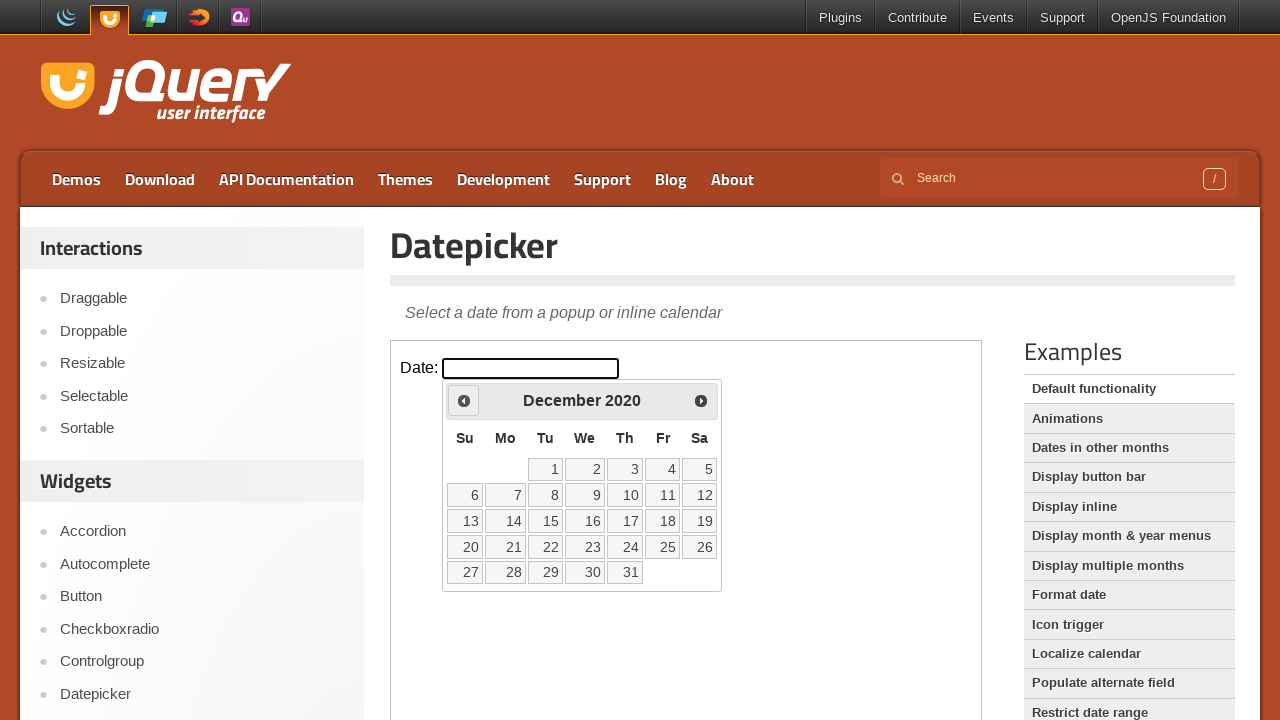

Waited 200ms for calendar to update
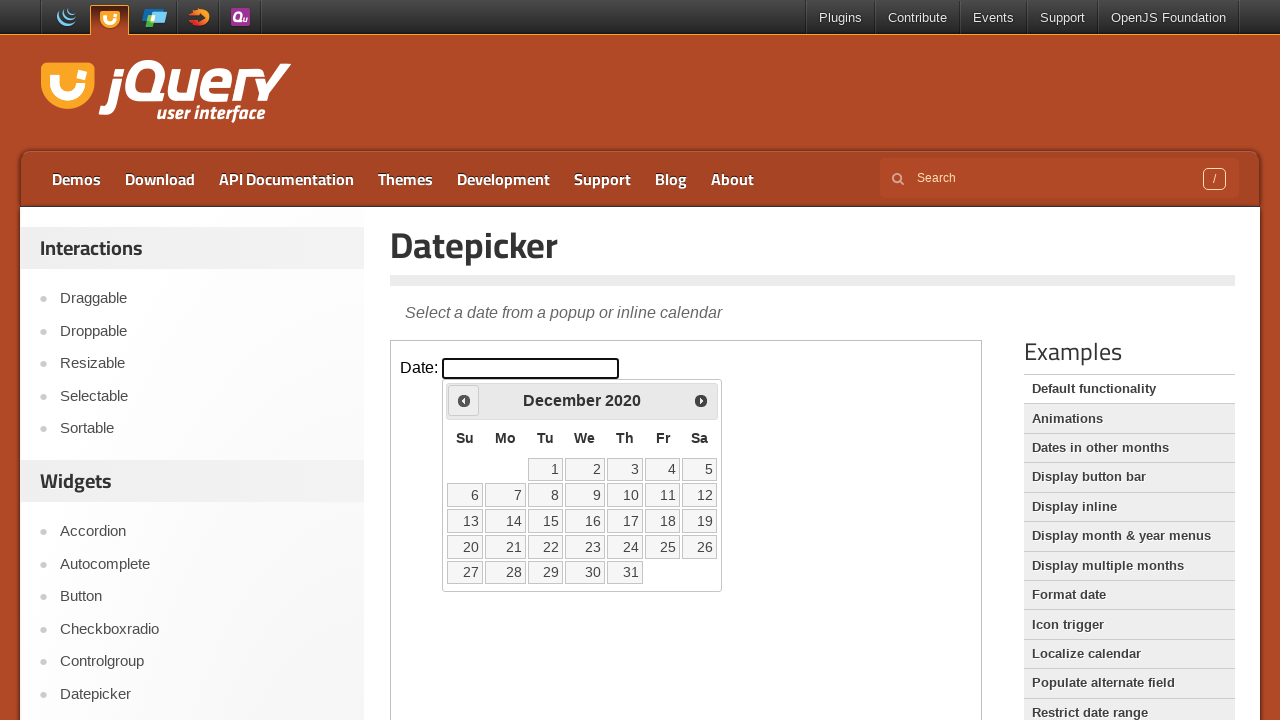

Clicked previous month button (currently at December 2020) at (464, 400) on iframe.demo-frame >> internal:control=enter-frame >> #ui-datepicker-div > div > 
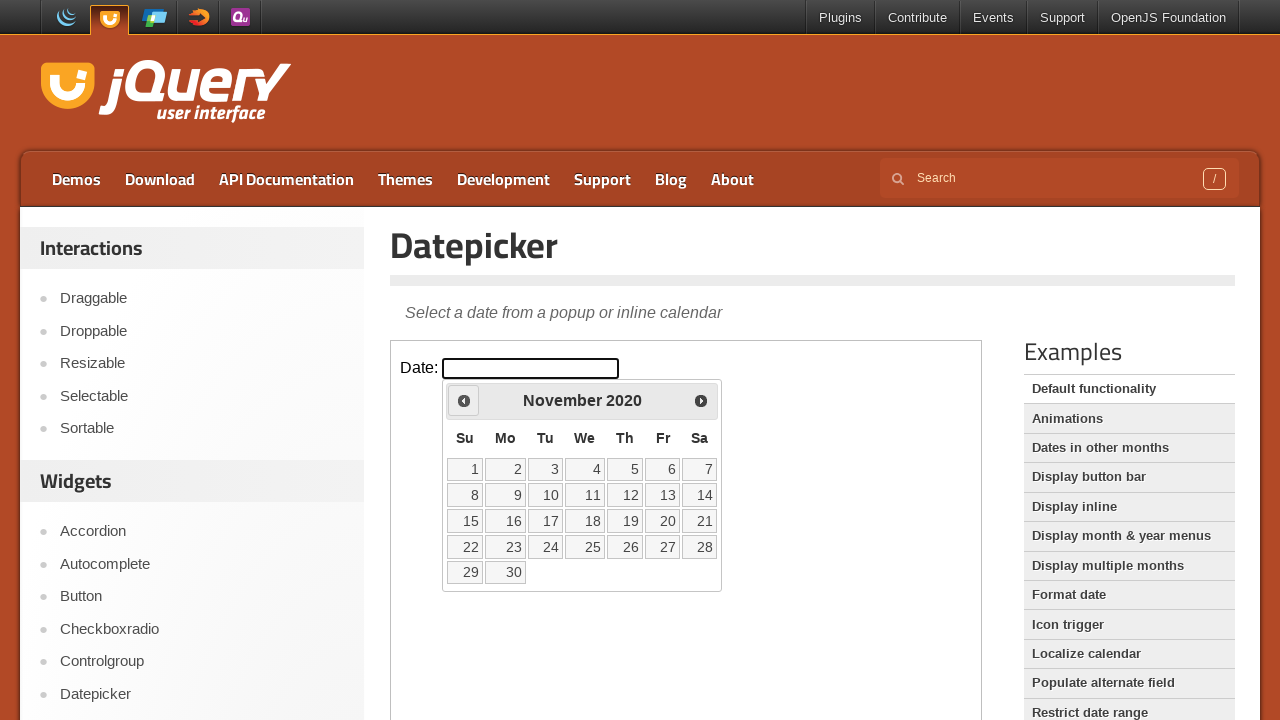

Waited 200ms for calendar to update
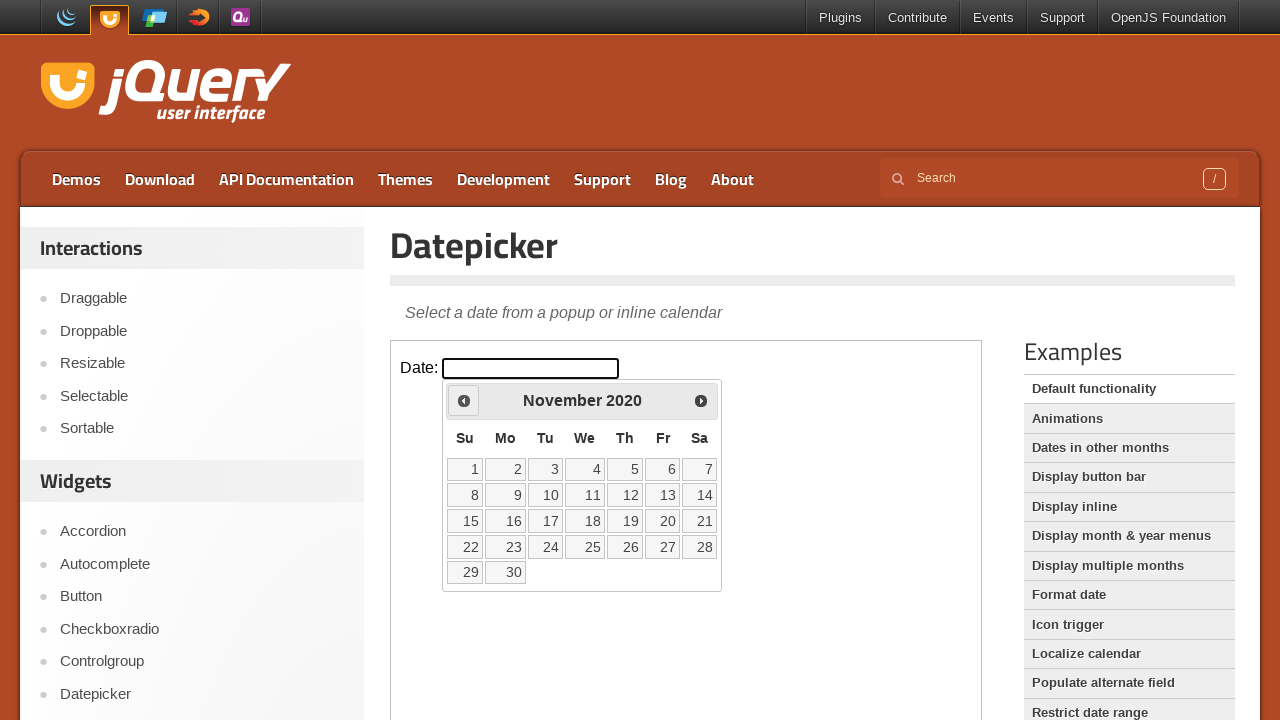

Clicked previous month button (currently at November 2020) at (464, 400) on iframe.demo-frame >> internal:control=enter-frame >> #ui-datepicker-div > div > 
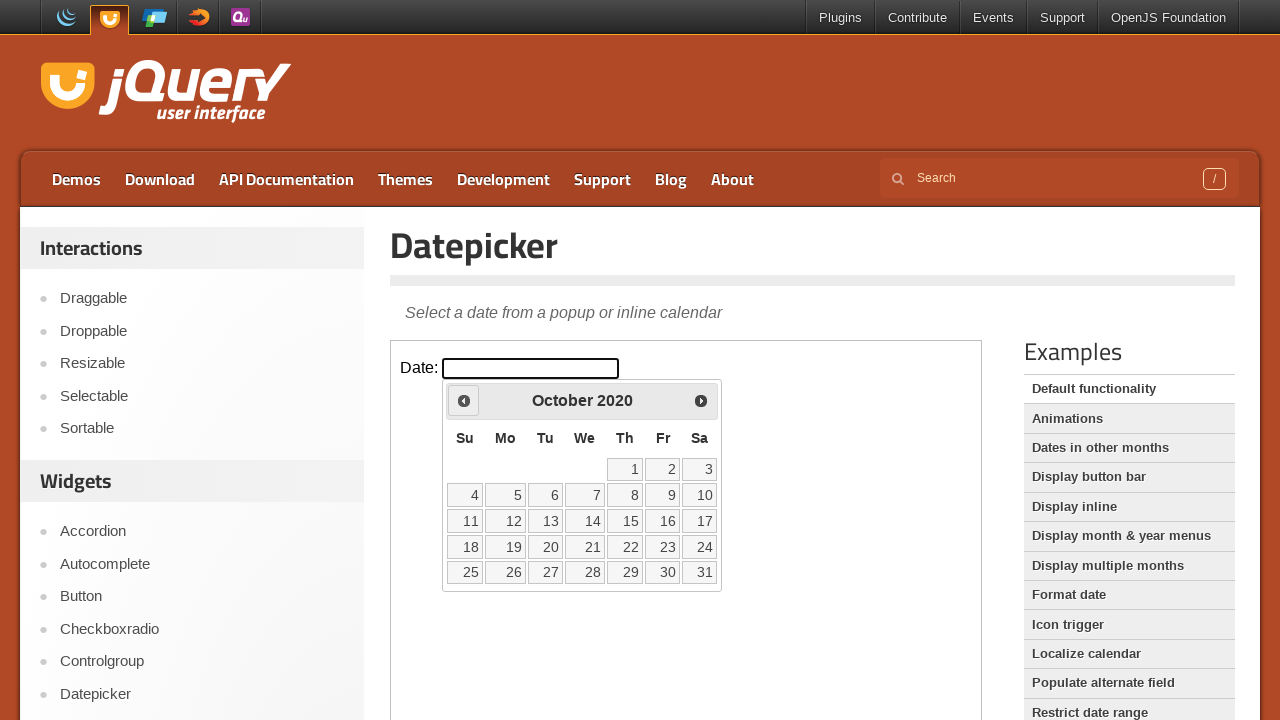

Waited 200ms for calendar to update
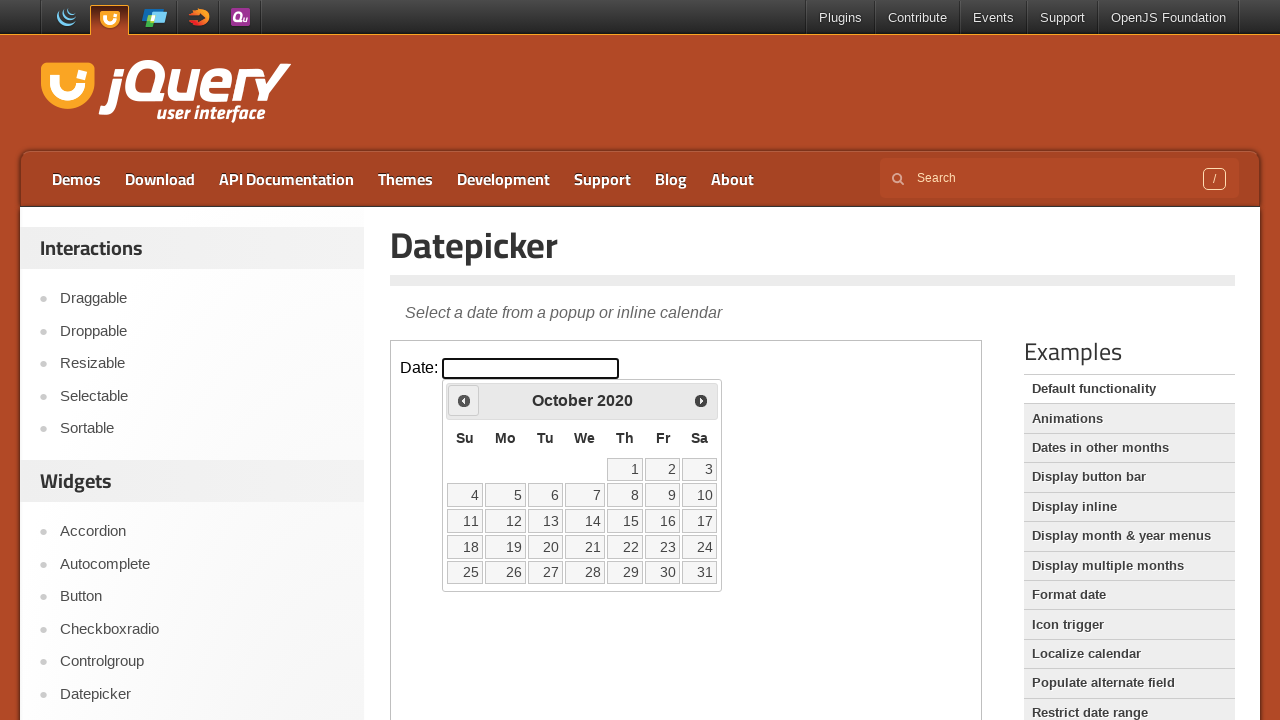

Clicked previous month button (currently at October 2020) at (464, 400) on iframe.demo-frame >> internal:control=enter-frame >> #ui-datepicker-div > div > 
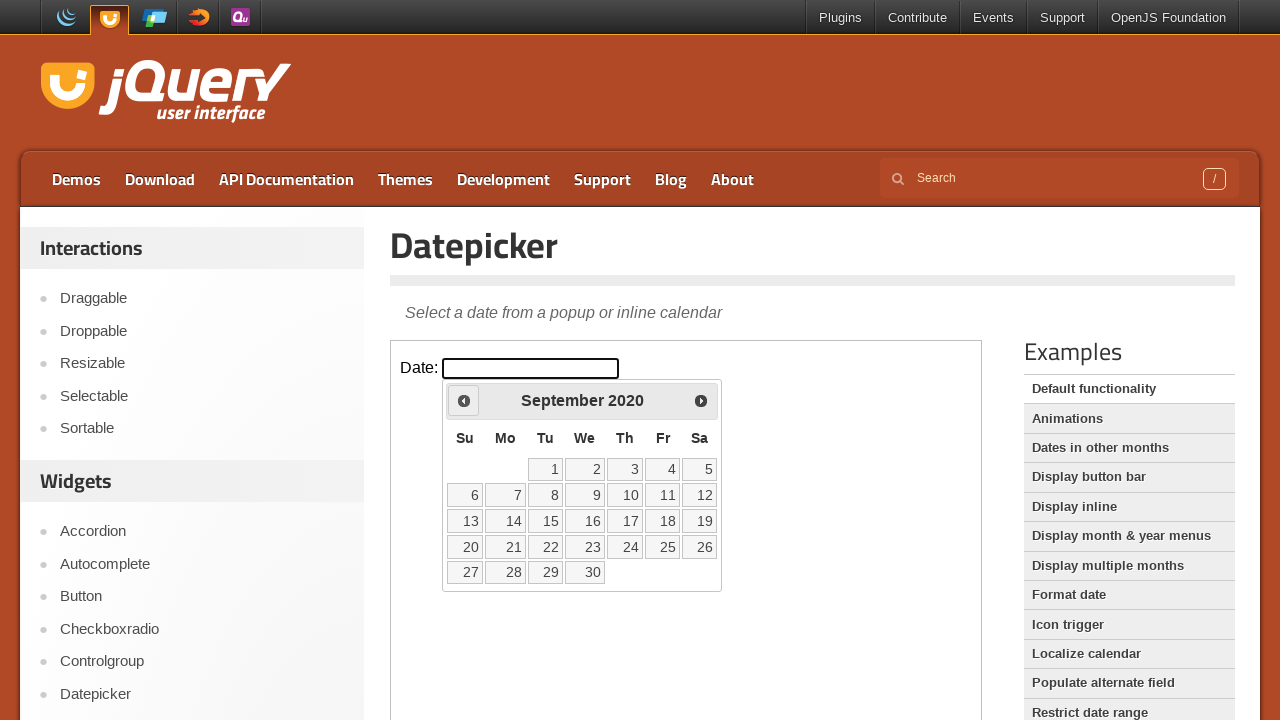

Waited 200ms for calendar to update
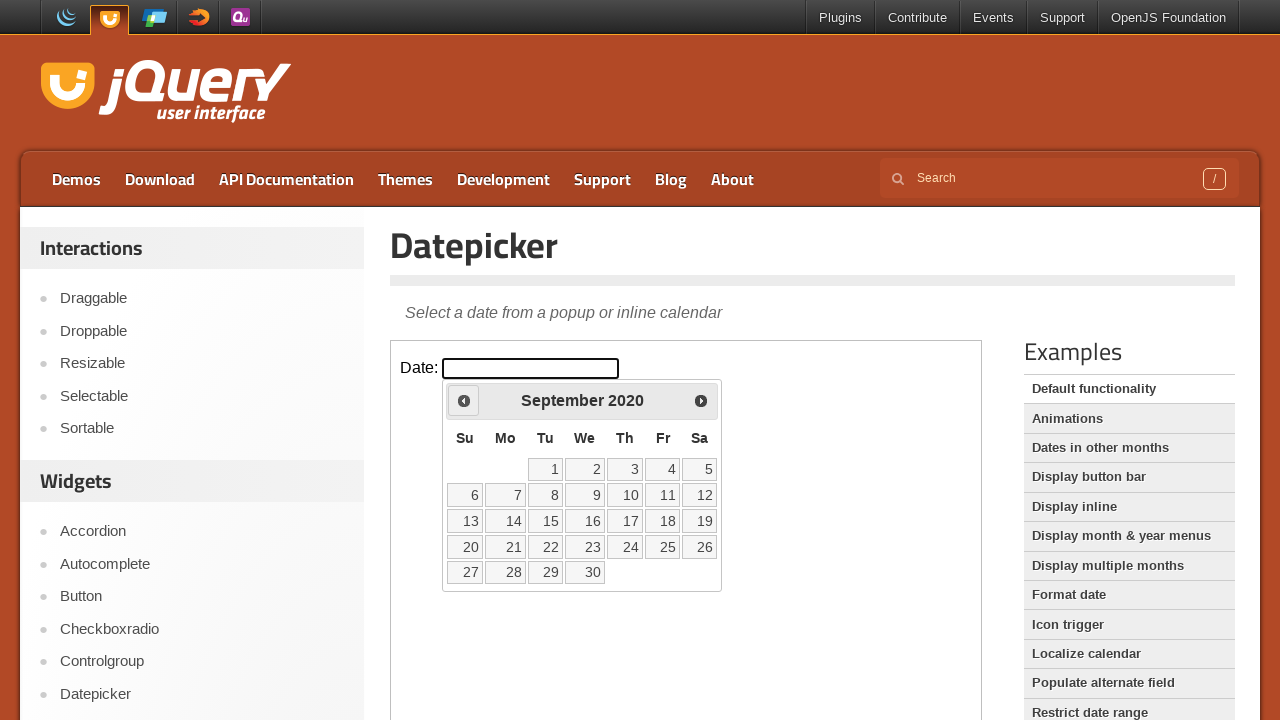

Clicked previous month button (currently at September 2020) at (464, 400) on iframe.demo-frame >> internal:control=enter-frame >> #ui-datepicker-div > div > 
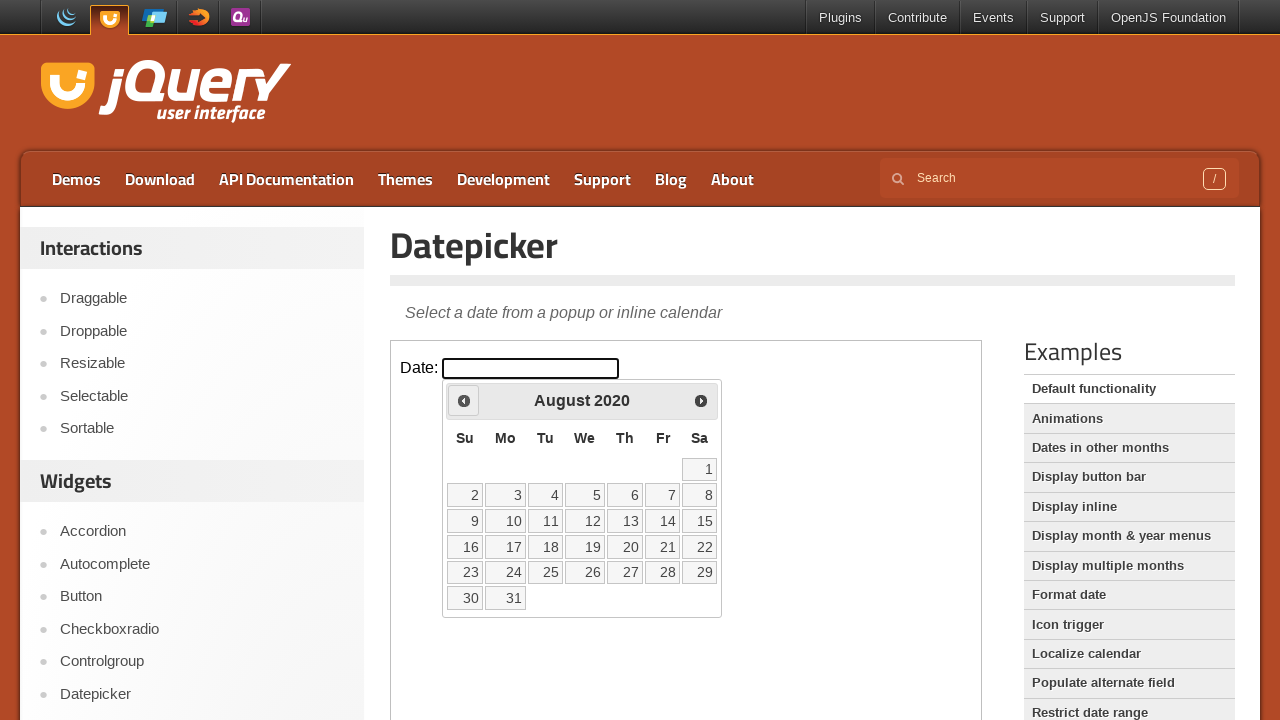

Waited 200ms for calendar to update
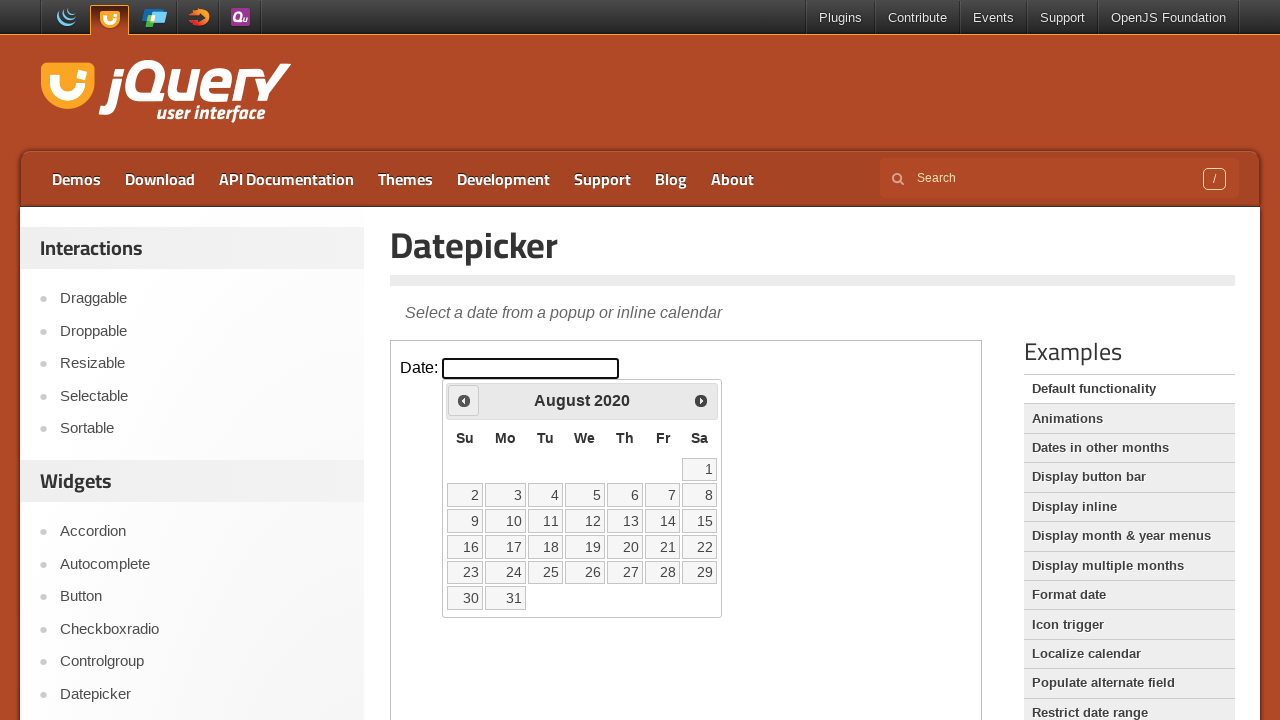

Clicked previous month button (currently at August 2020) at (464, 400) on iframe.demo-frame >> internal:control=enter-frame >> #ui-datepicker-div > div > 
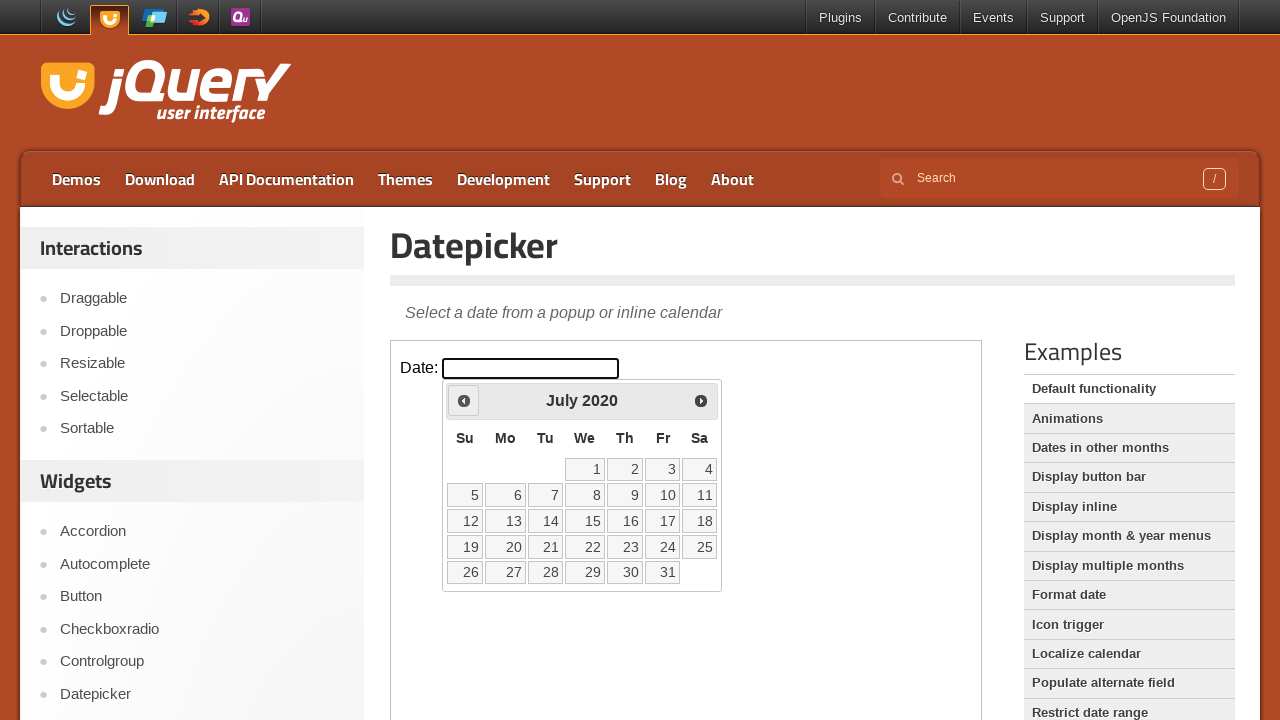

Waited 200ms for calendar to update
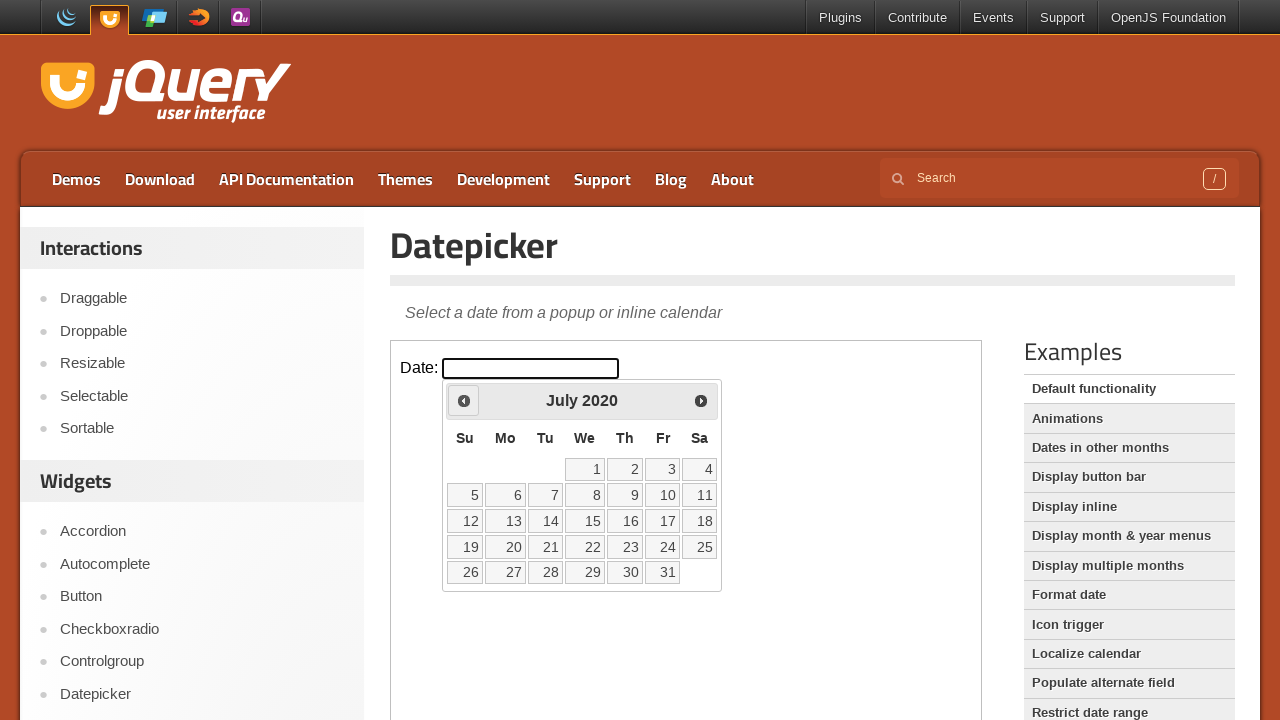

Clicked previous month button (currently at July 2020) at (464, 400) on iframe.demo-frame >> internal:control=enter-frame >> #ui-datepicker-div > div > 
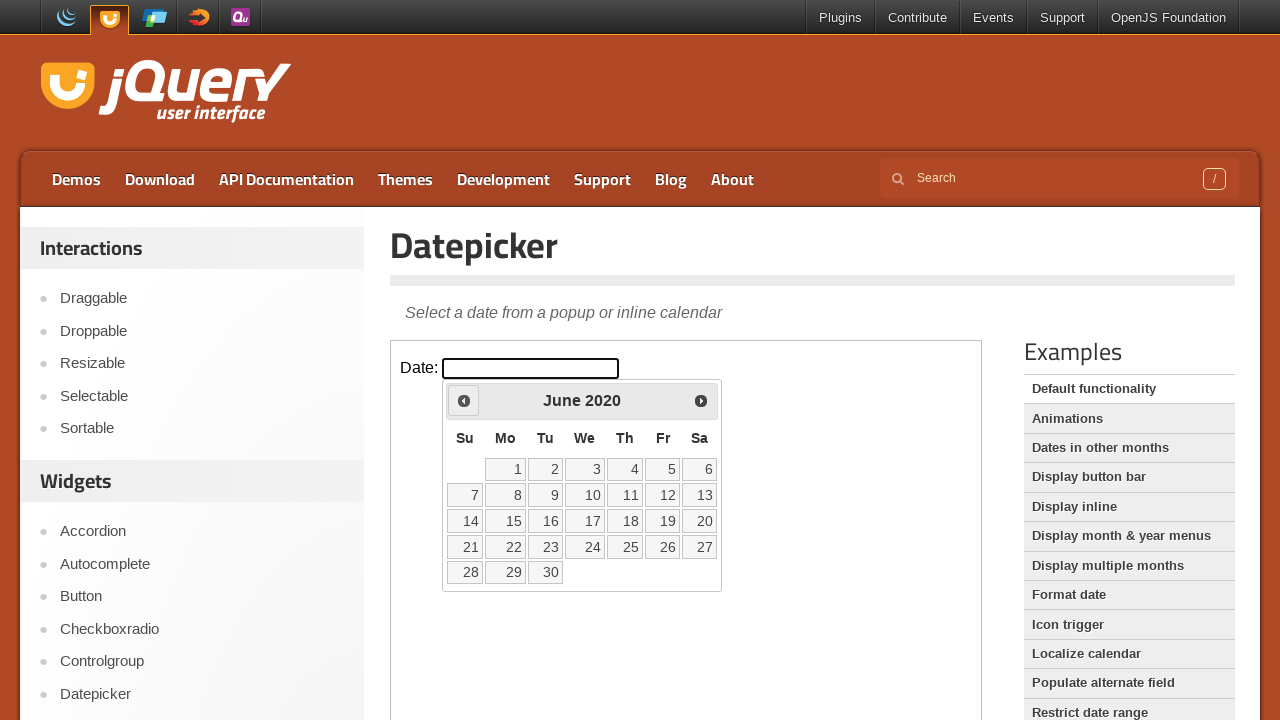

Waited 200ms for calendar to update
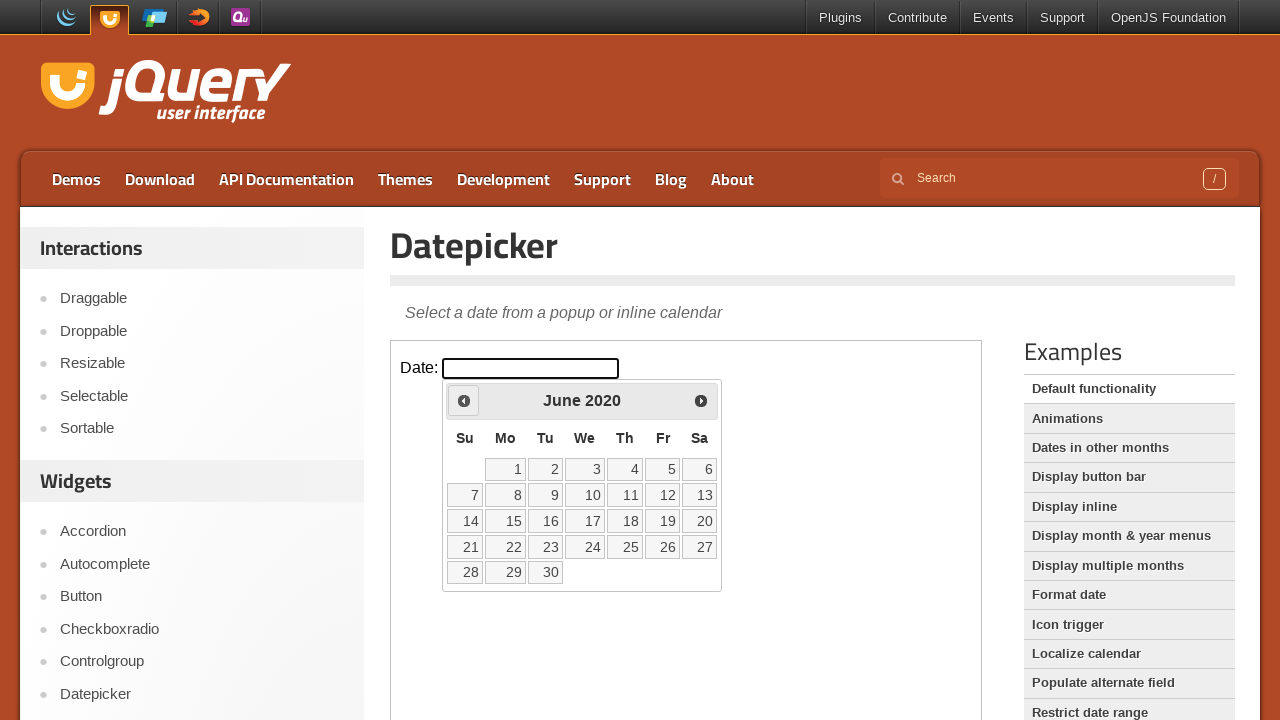

Clicked previous month button (currently at June 2020) at (464, 400) on iframe.demo-frame >> internal:control=enter-frame >> #ui-datepicker-div > div > 
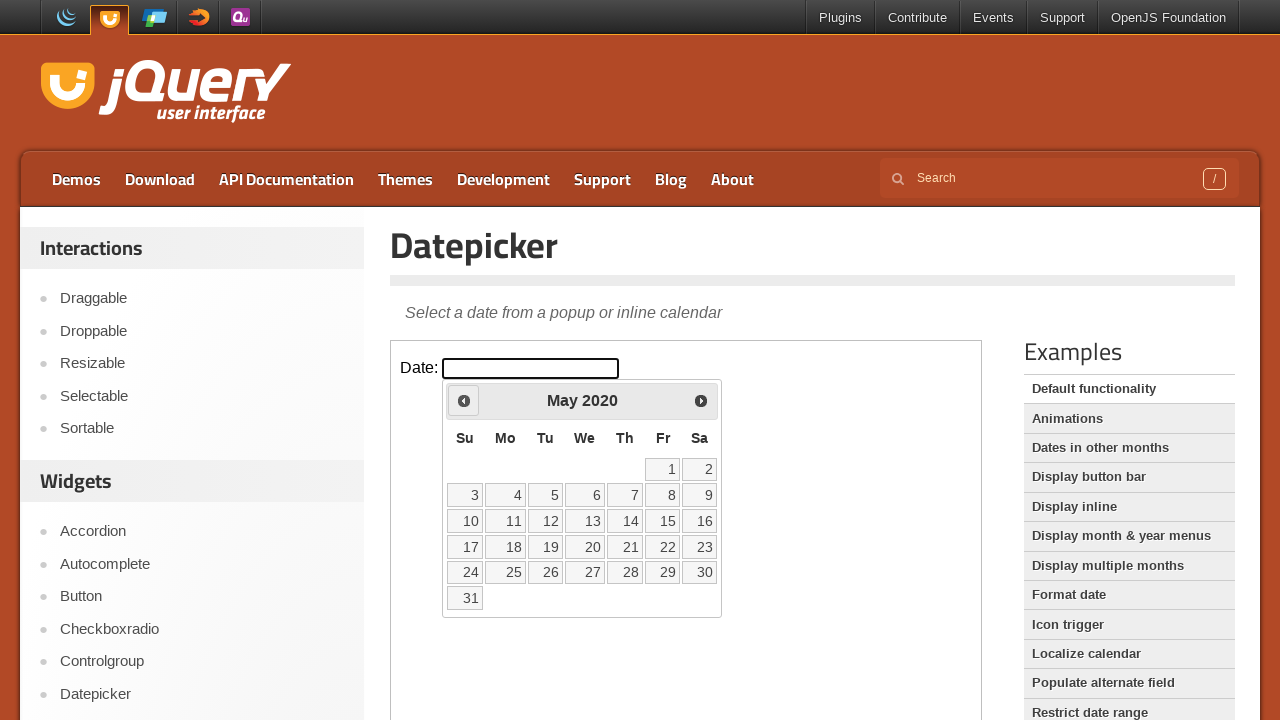

Waited 200ms for calendar to update
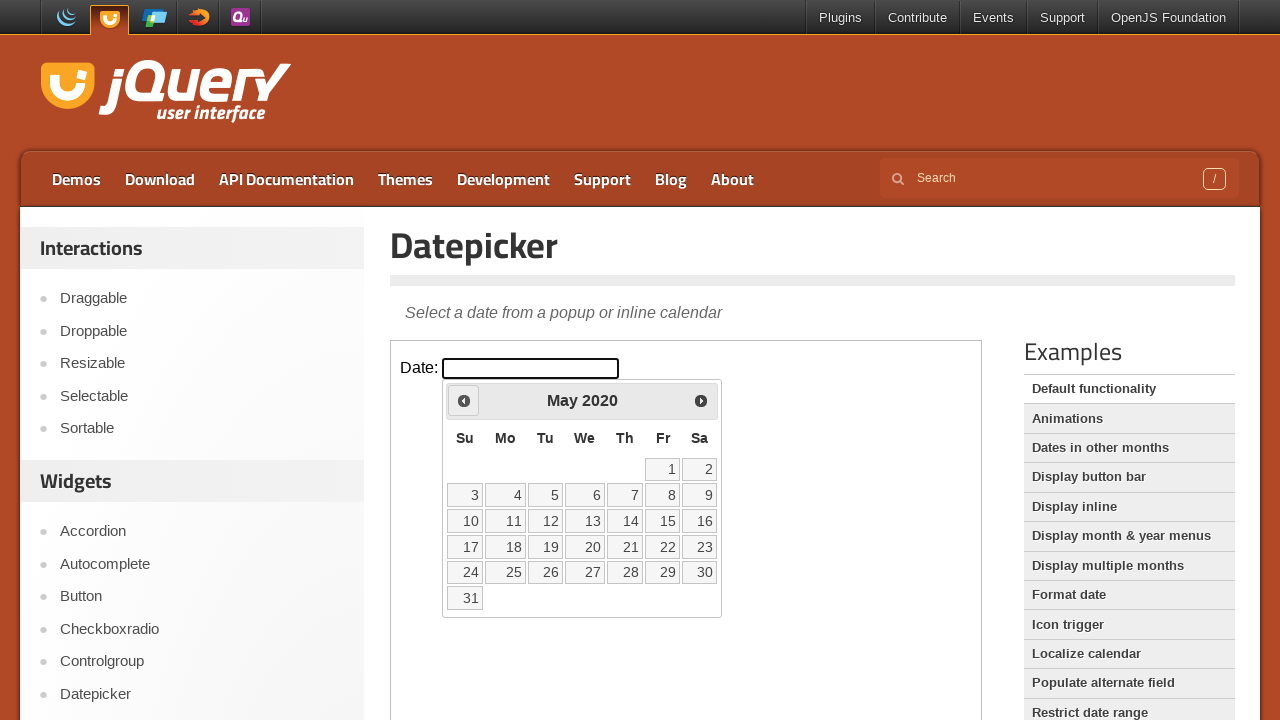

Clicked previous month button (currently at May 2020) at (464, 400) on iframe.demo-frame >> internal:control=enter-frame >> #ui-datepicker-div > div > 
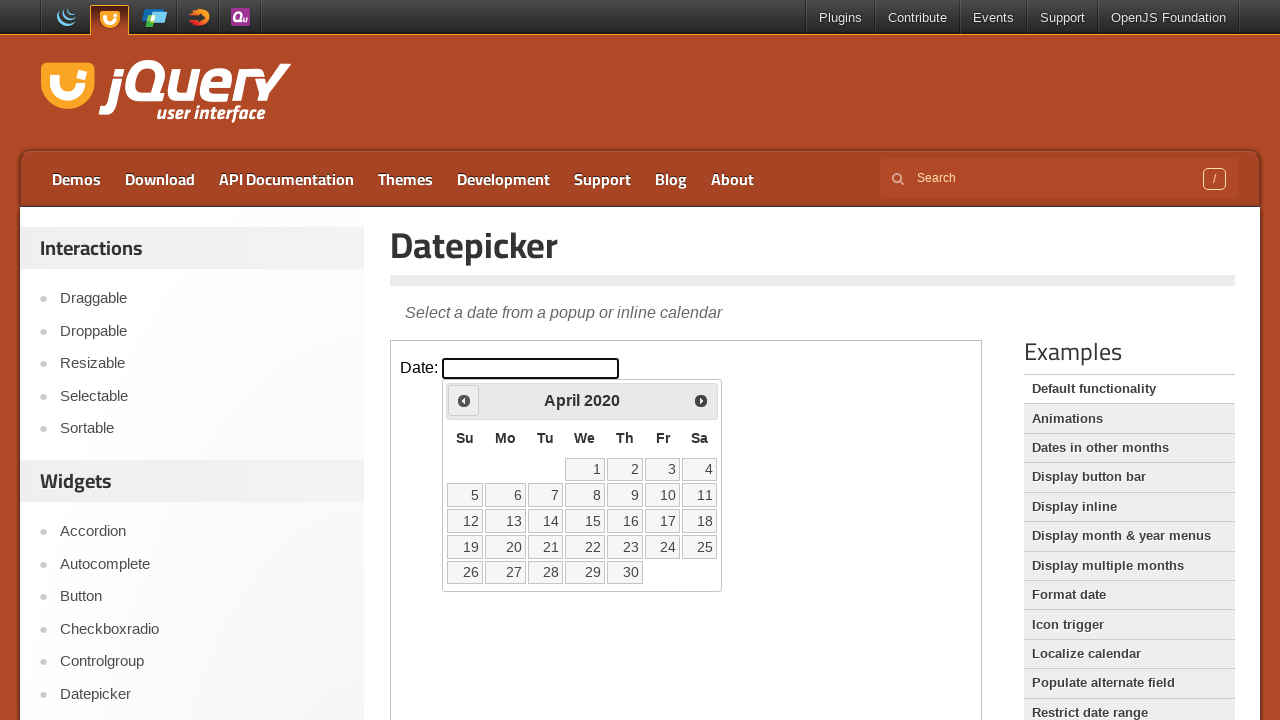

Waited 200ms for calendar to update
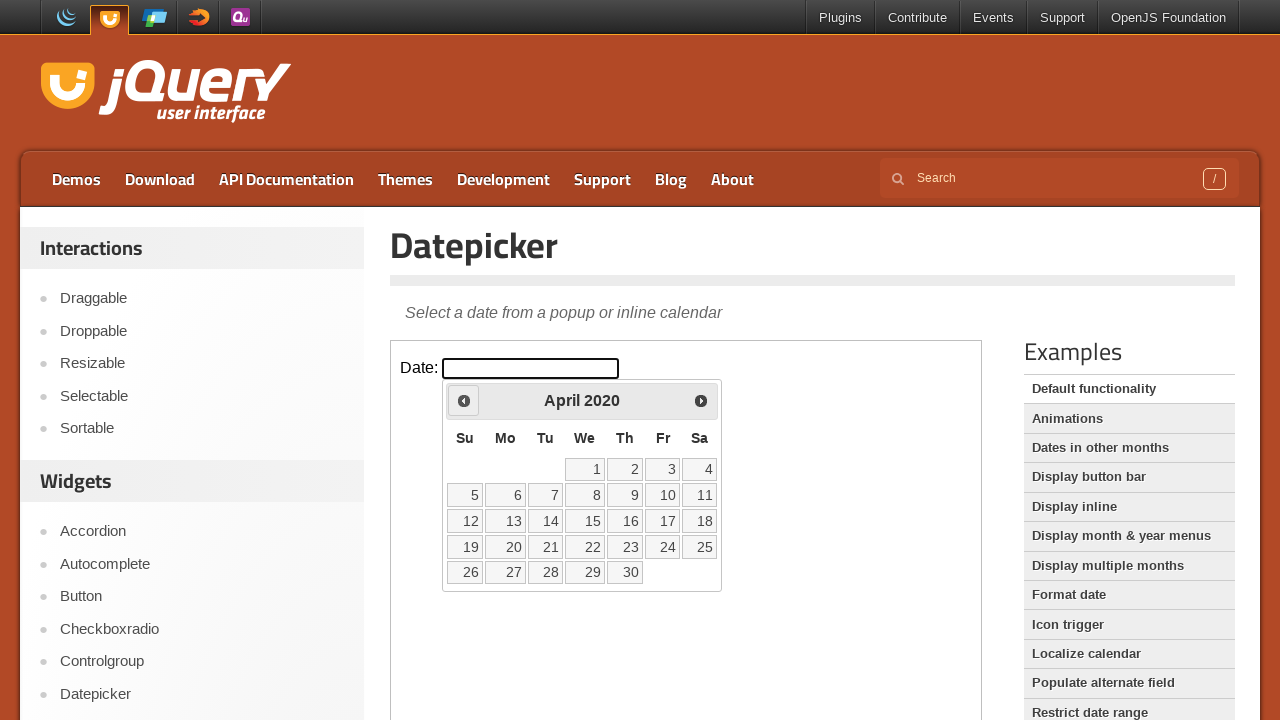

Clicked previous month button (currently at April 2020) at (464, 400) on iframe.demo-frame >> internal:control=enter-frame >> #ui-datepicker-div > div > 
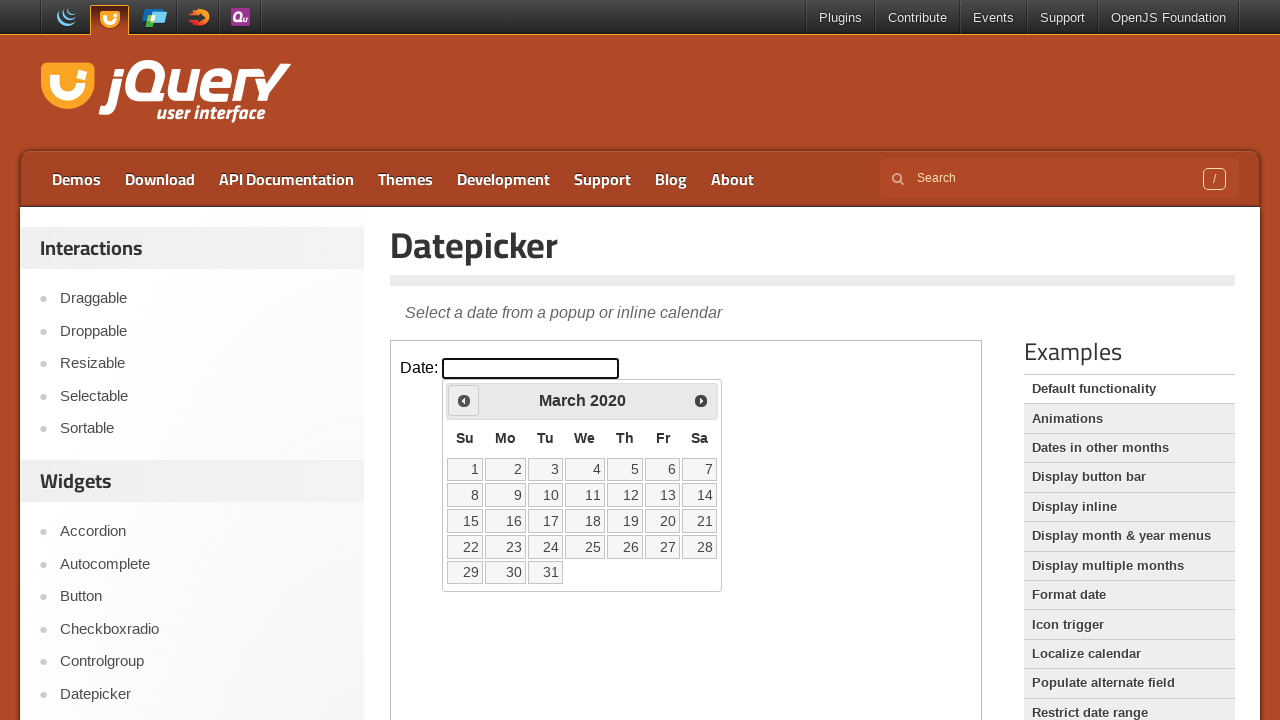

Waited 200ms for calendar to update
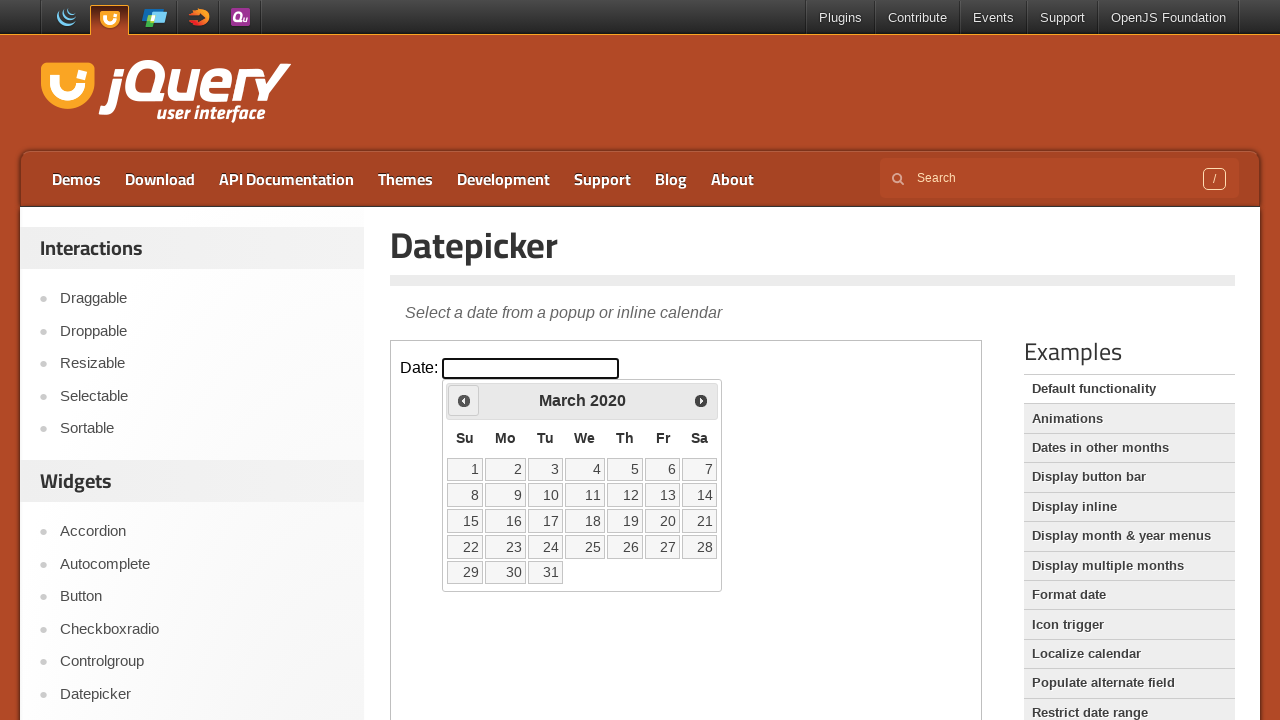

Clicked previous month button (currently at March 2020) at (464, 400) on iframe.demo-frame >> internal:control=enter-frame >> #ui-datepicker-div > div > 
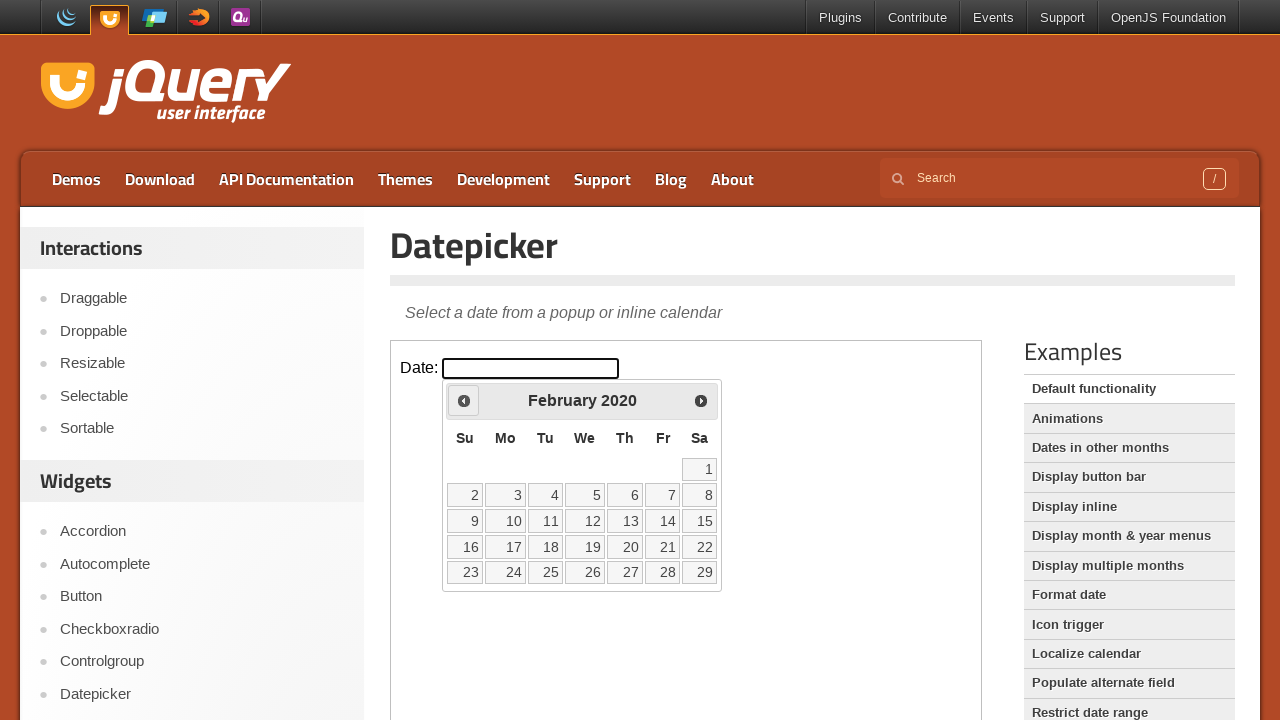

Waited 200ms for calendar to update
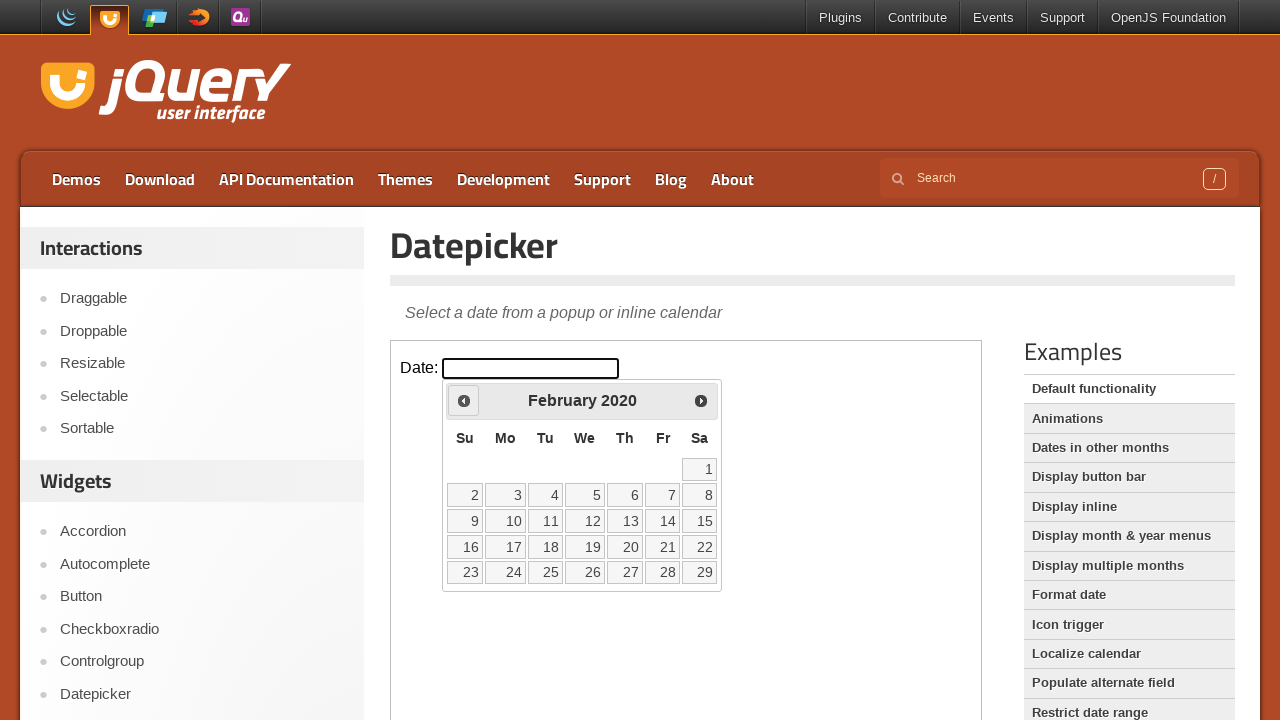

Clicked previous month button (currently at February 2020) at (464, 400) on iframe.demo-frame >> internal:control=enter-frame >> #ui-datepicker-div > div > 
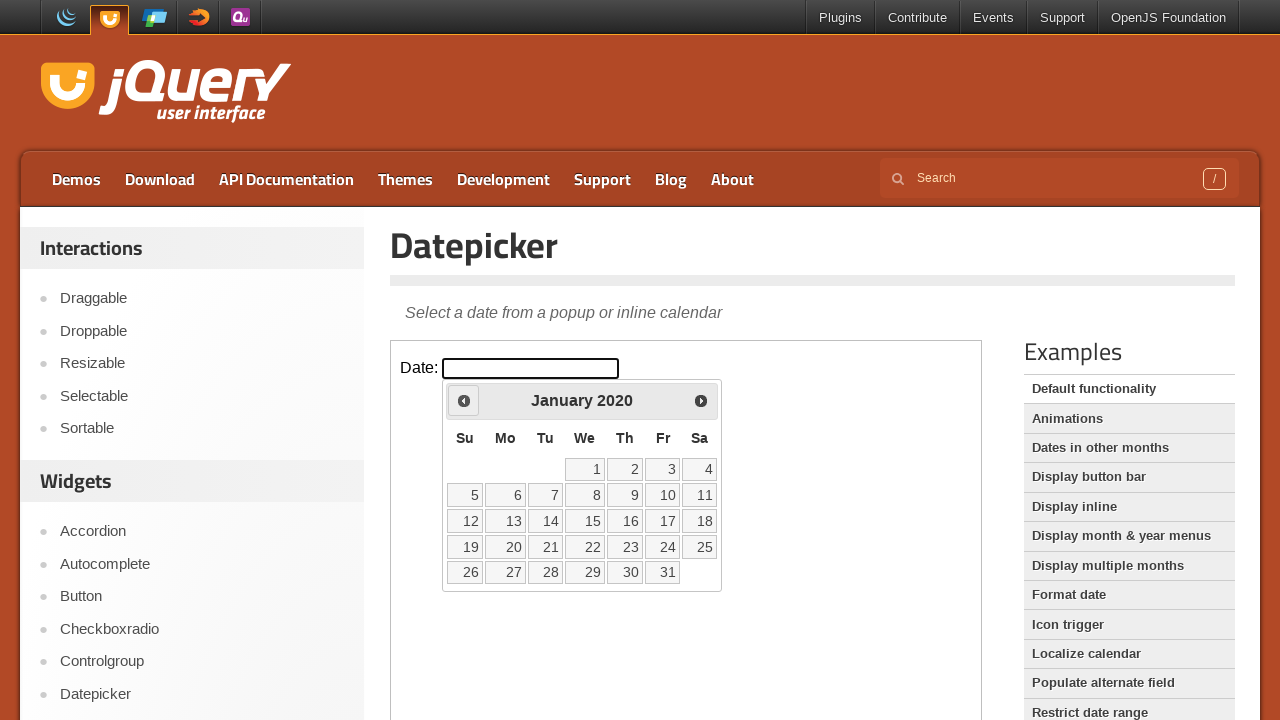

Waited 200ms for calendar to update
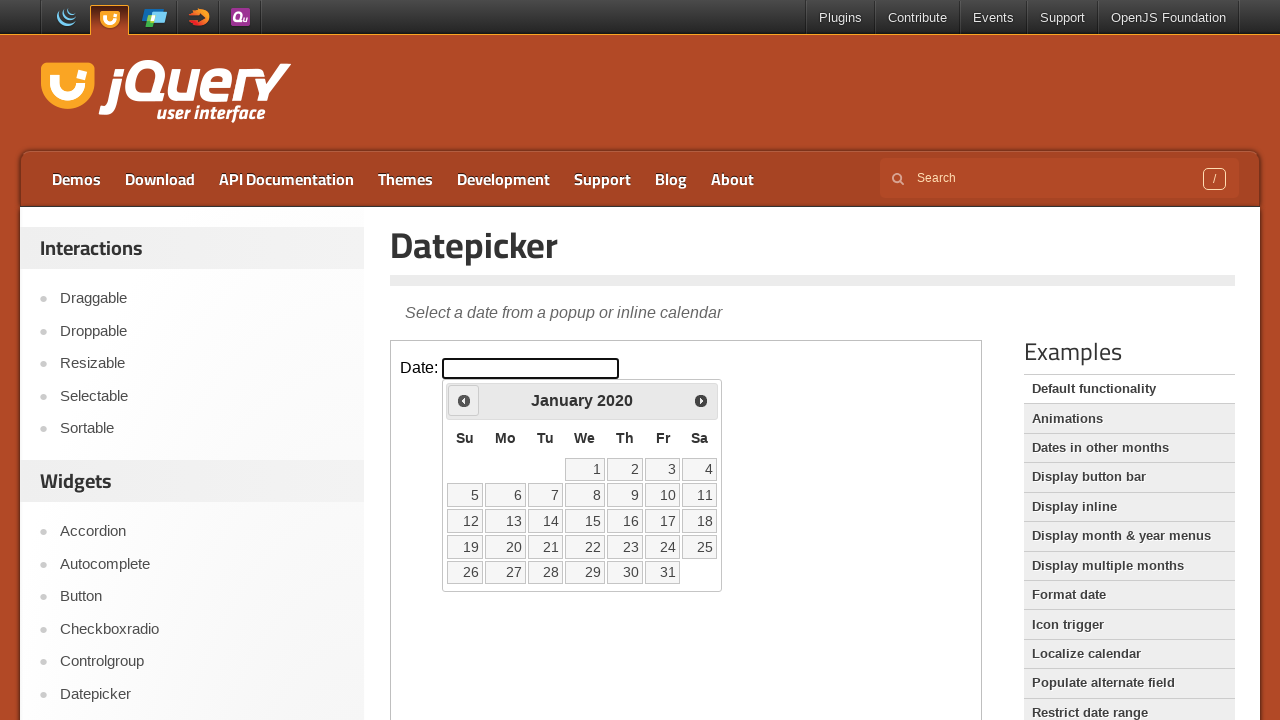

Clicked previous month button (currently at January 2020) at (464, 400) on iframe.demo-frame >> internal:control=enter-frame >> #ui-datepicker-div > div > 
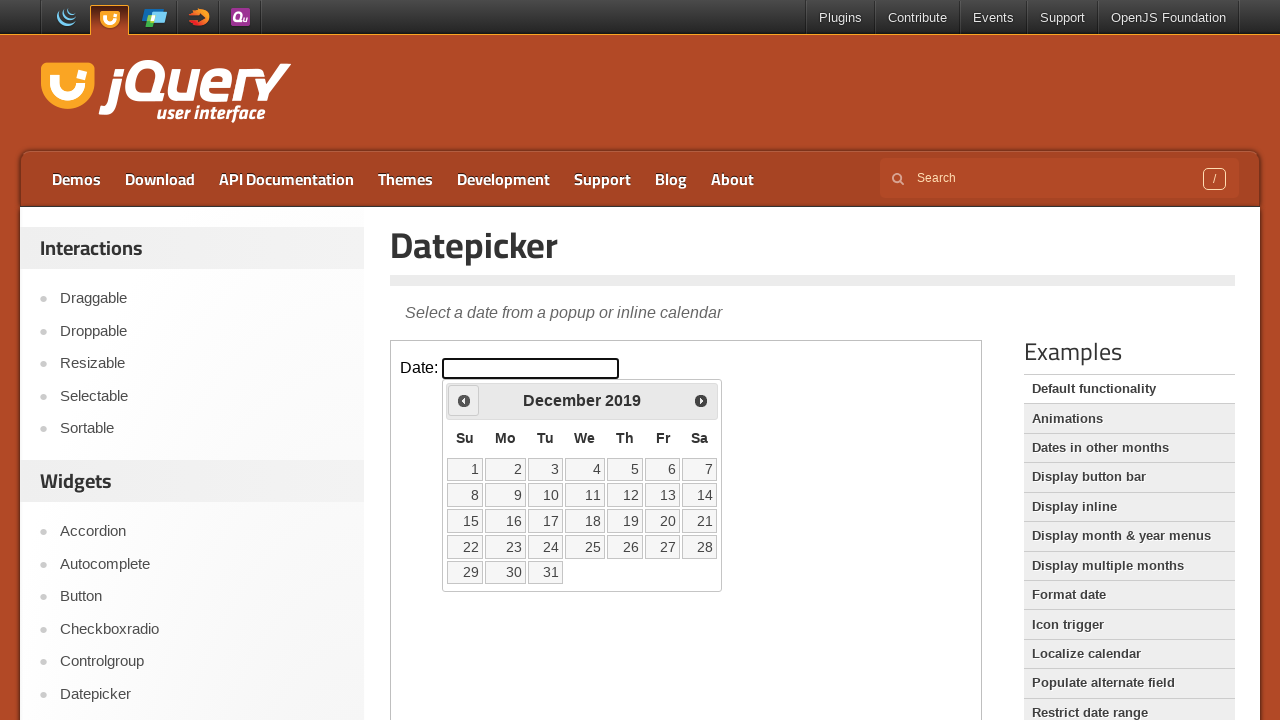

Waited 200ms for calendar to update
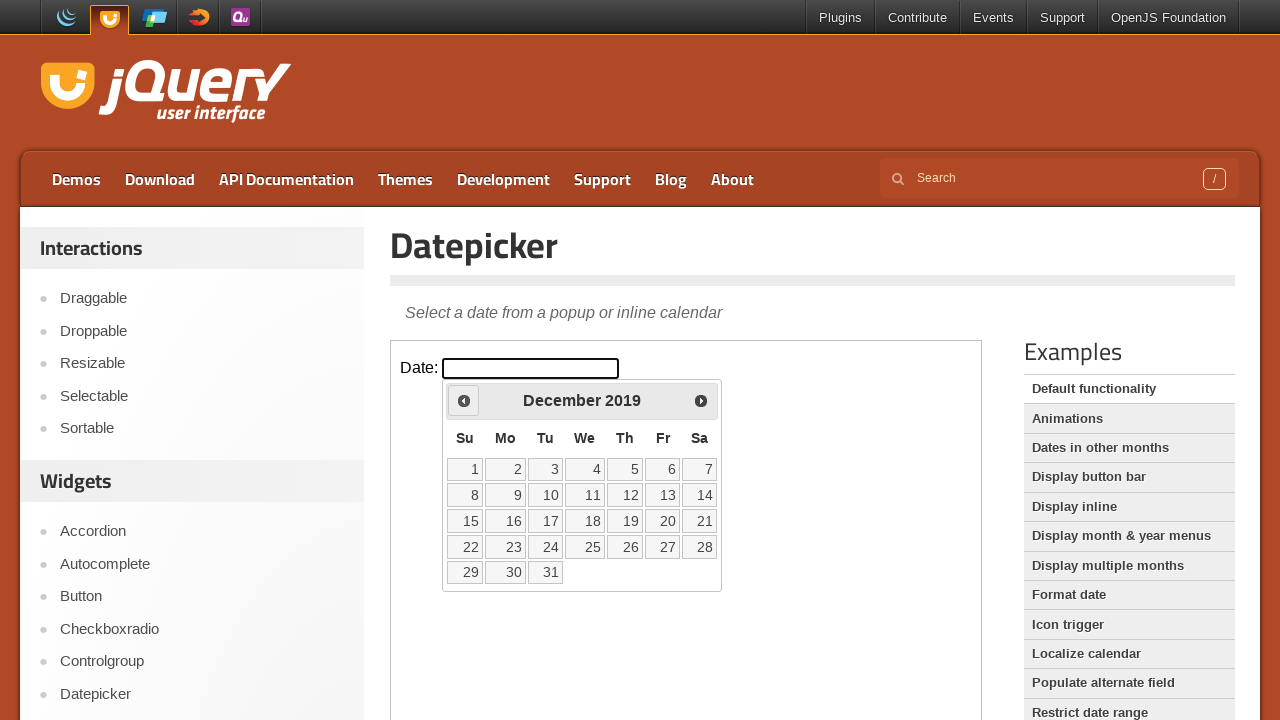

Clicked previous month button (currently at December 2019) at (464, 400) on iframe.demo-frame >> internal:control=enter-frame >> #ui-datepicker-div > div > 
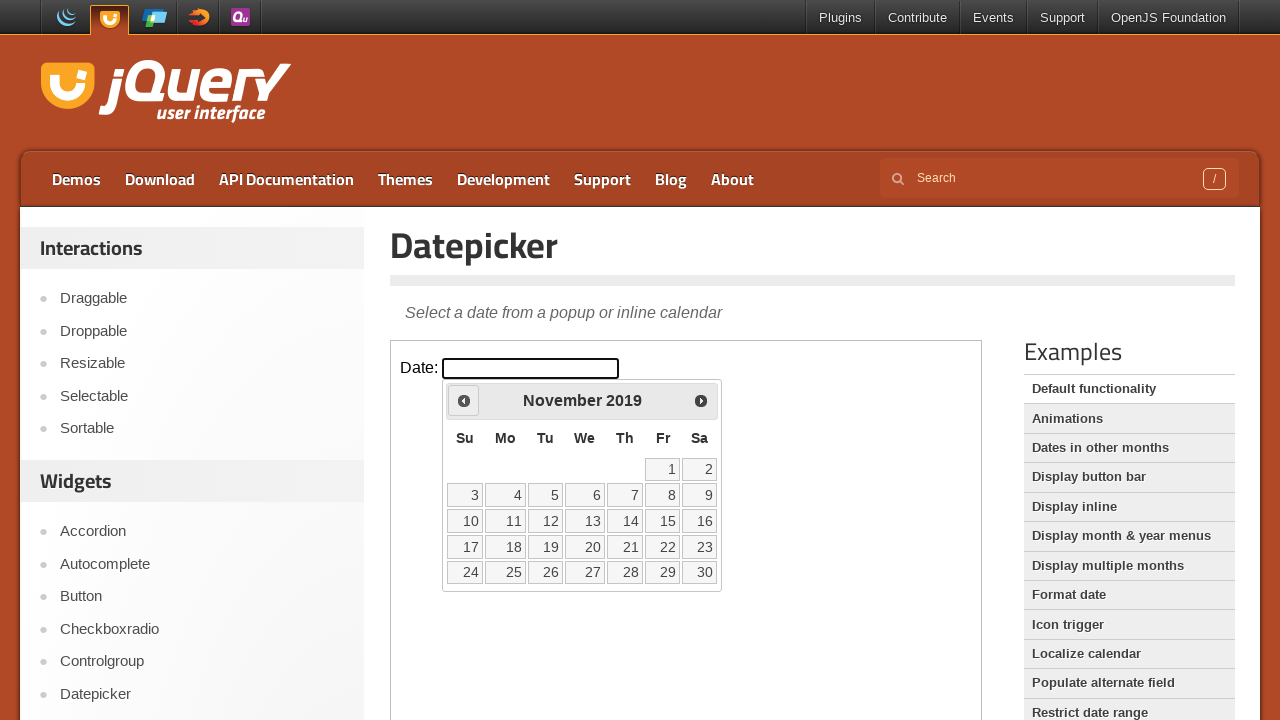

Waited 200ms for calendar to update
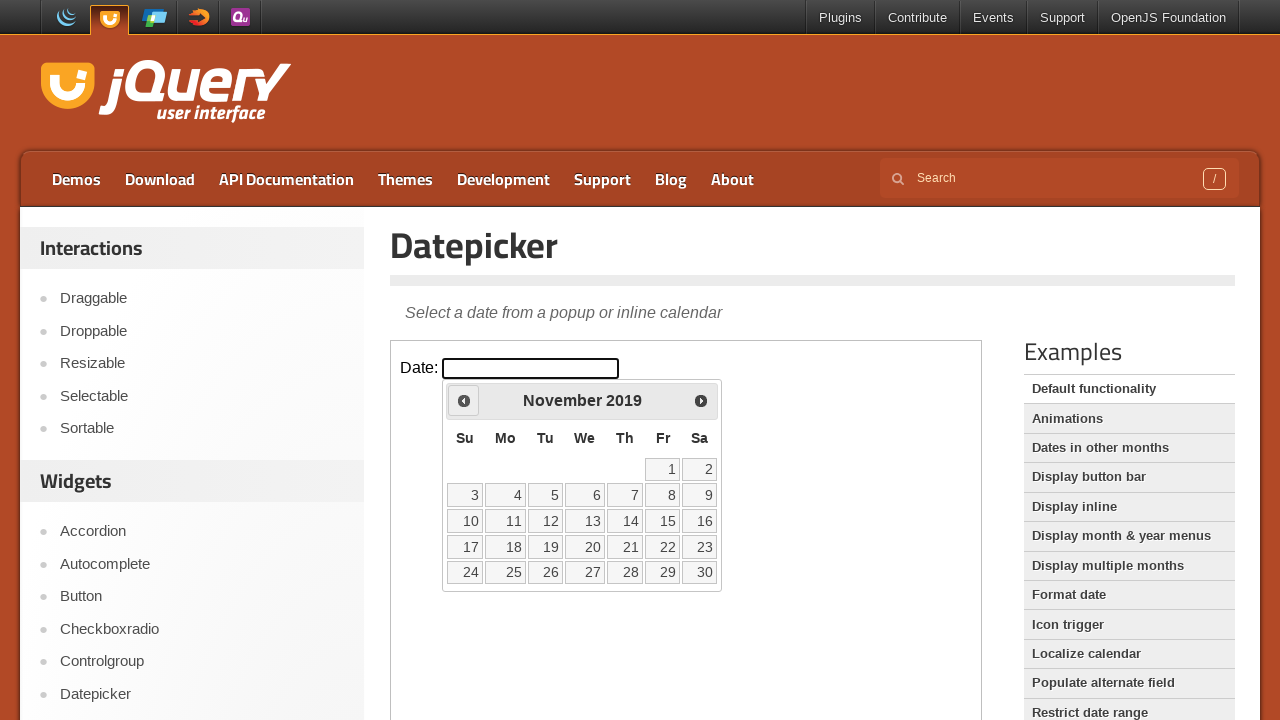

Clicked previous month button (currently at November 2019) at (464, 400) on iframe.demo-frame >> internal:control=enter-frame >> #ui-datepicker-div > div > 
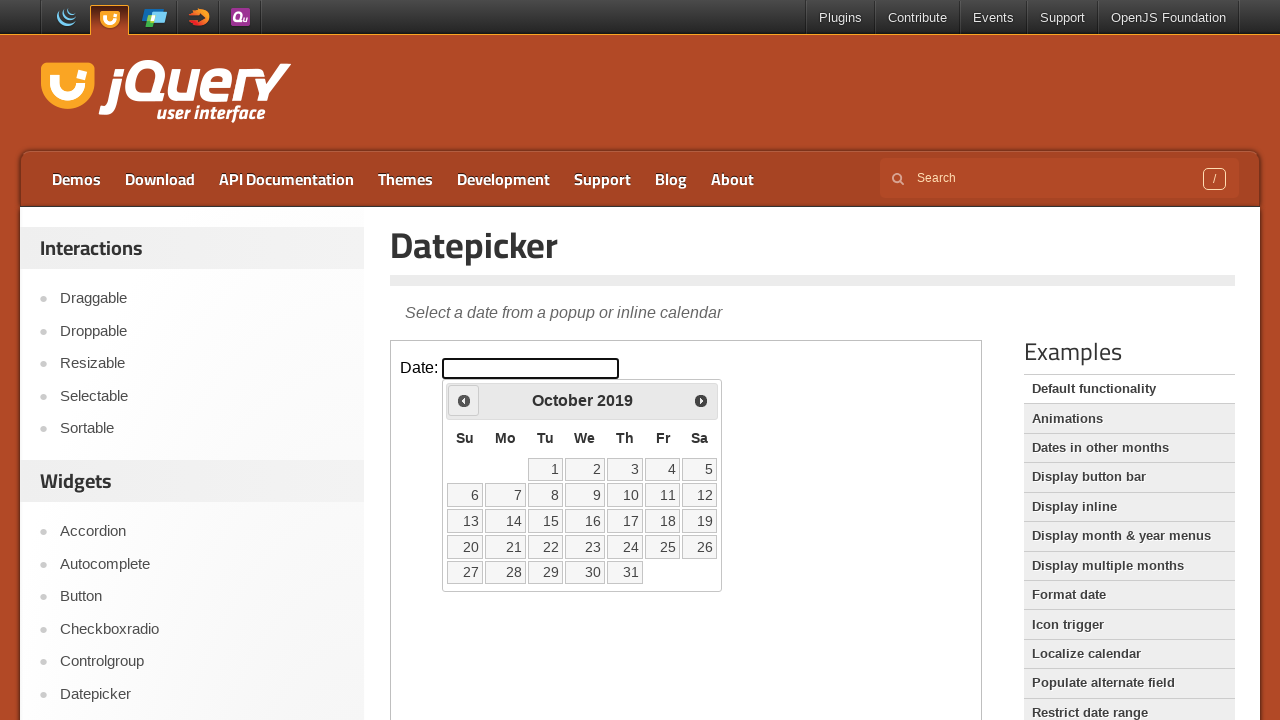

Waited 200ms for calendar to update
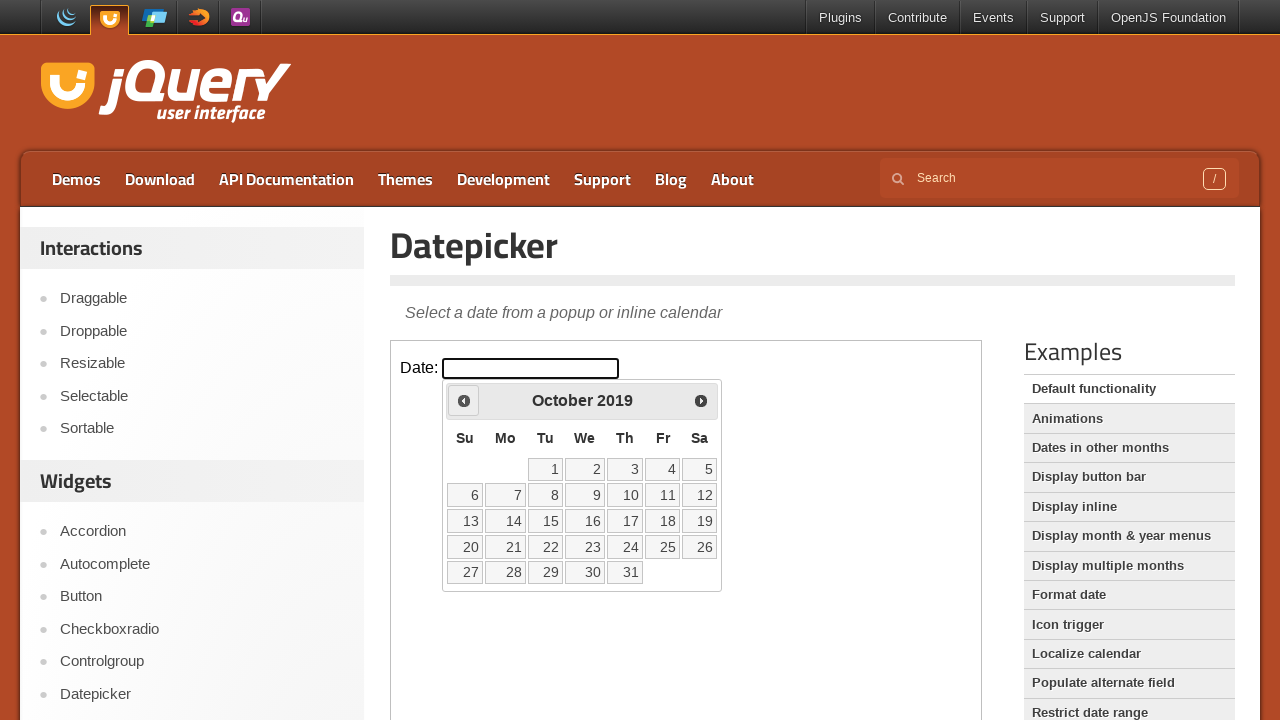

Clicked previous month button (currently at October 2019) at (464, 400) on iframe.demo-frame >> internal:control=enter-frame >> #ui-datepicker-div > div > 
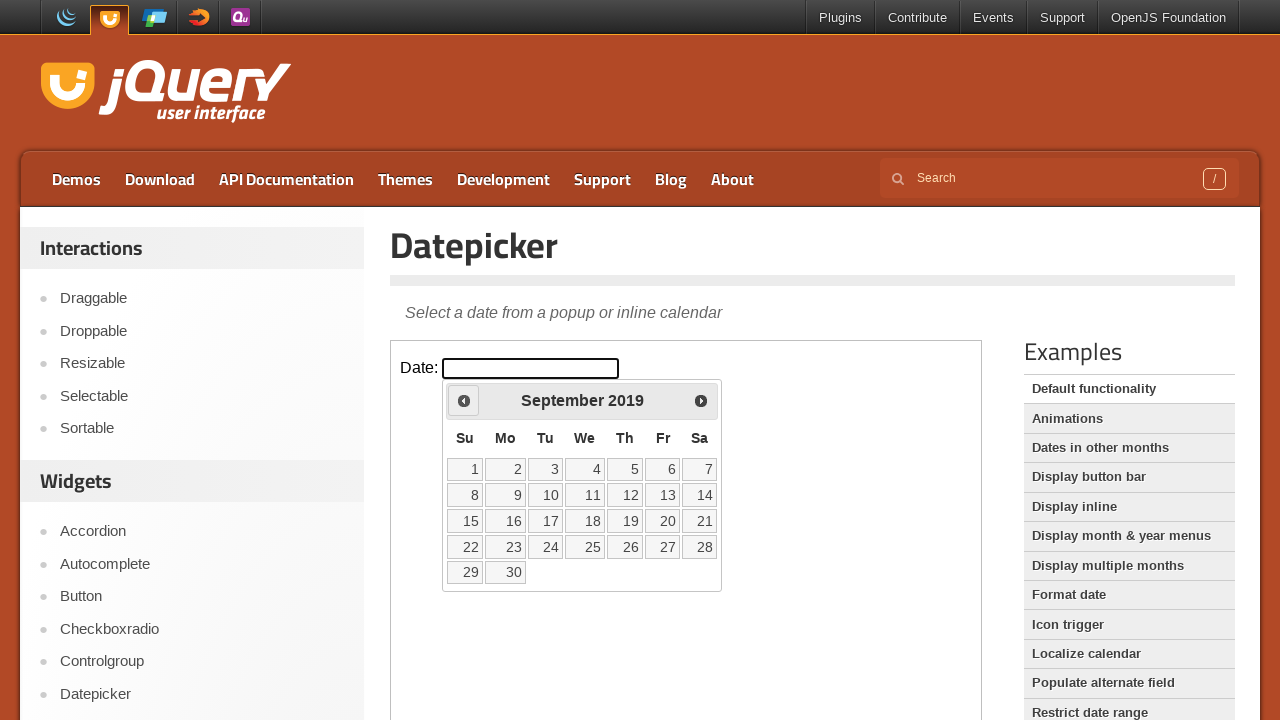

Waited 200ms for calendar to update
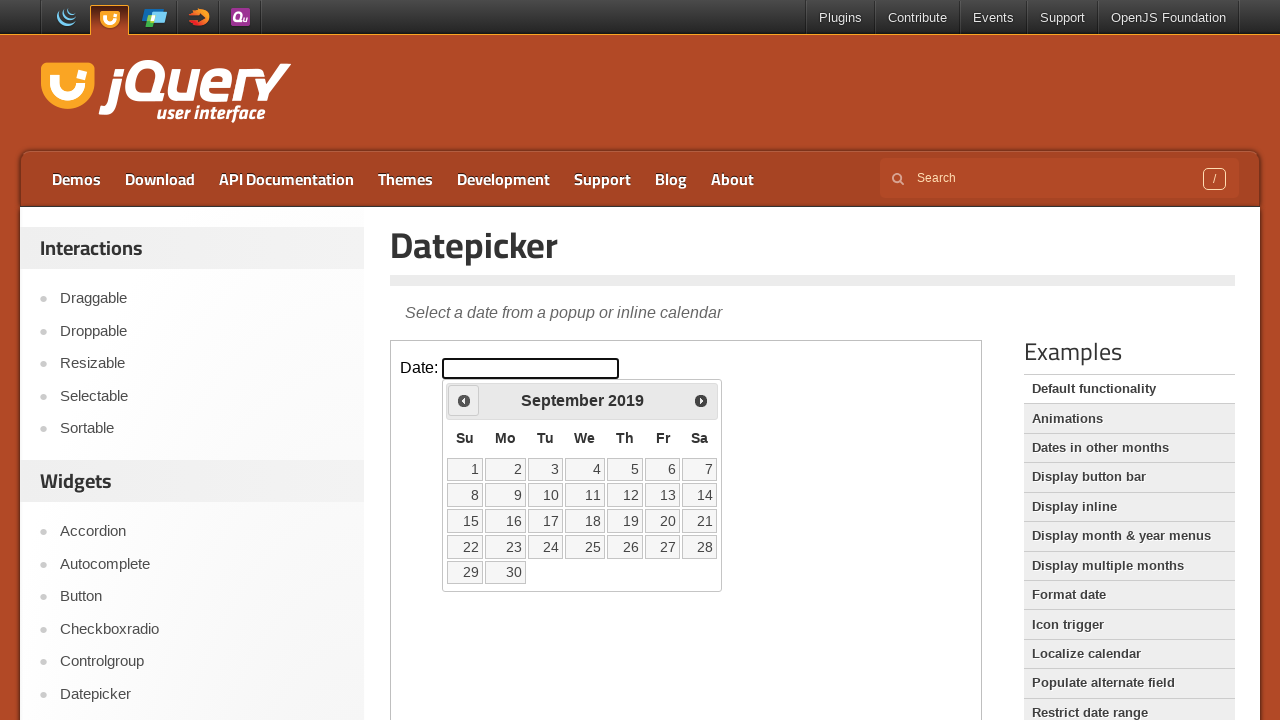

Clicked previous month button (currently at September 2019) at (464, 400) on iframe.demo-frame >> internal:control=enter-frame >> #ui-datepicker-div > div > 
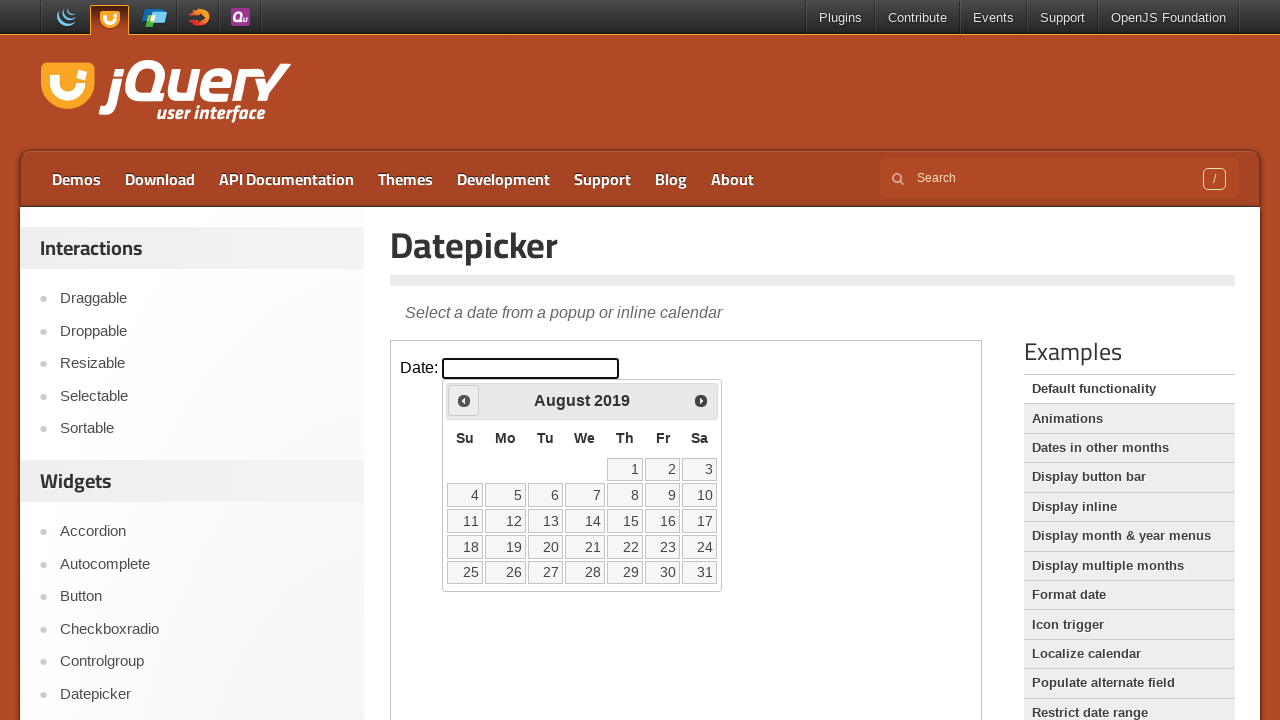

Waited 200ms for calendar to update
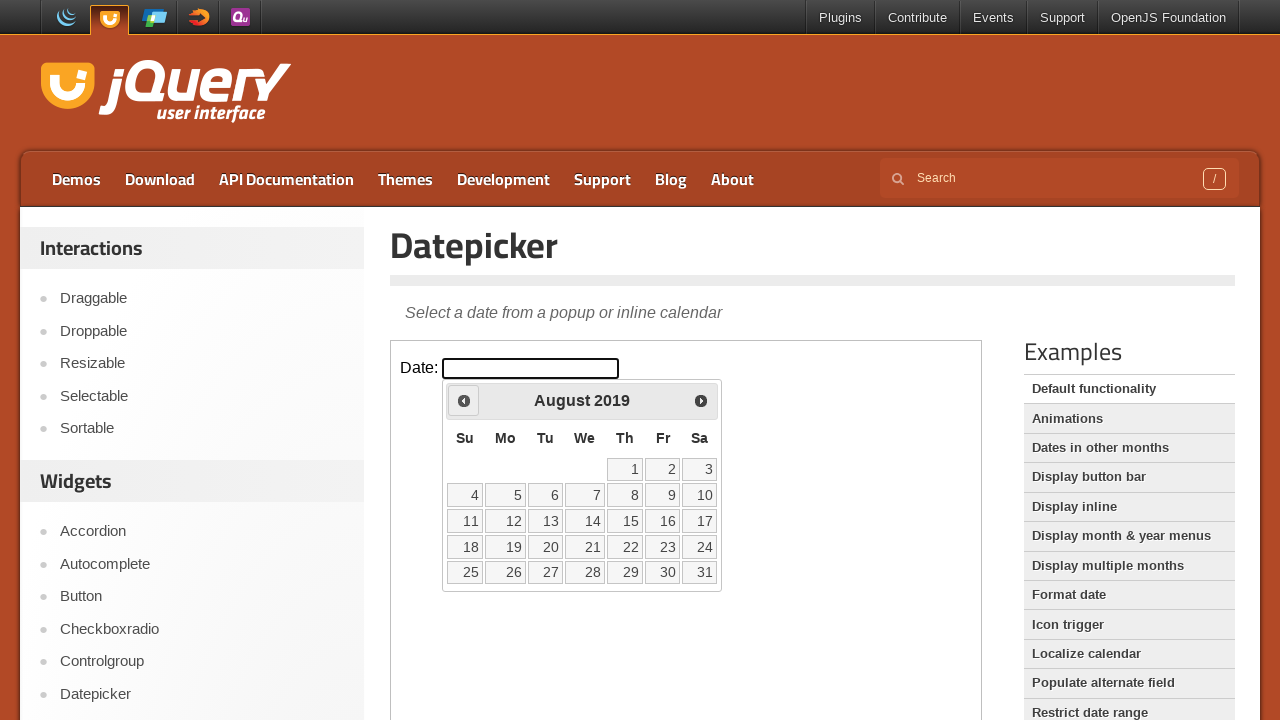

Clicked previous month button (currently at August 2019) at (464, 400) on iframe.demo-frame >> internal:control=enter-frame >> #ui-datepicker-div > div > 
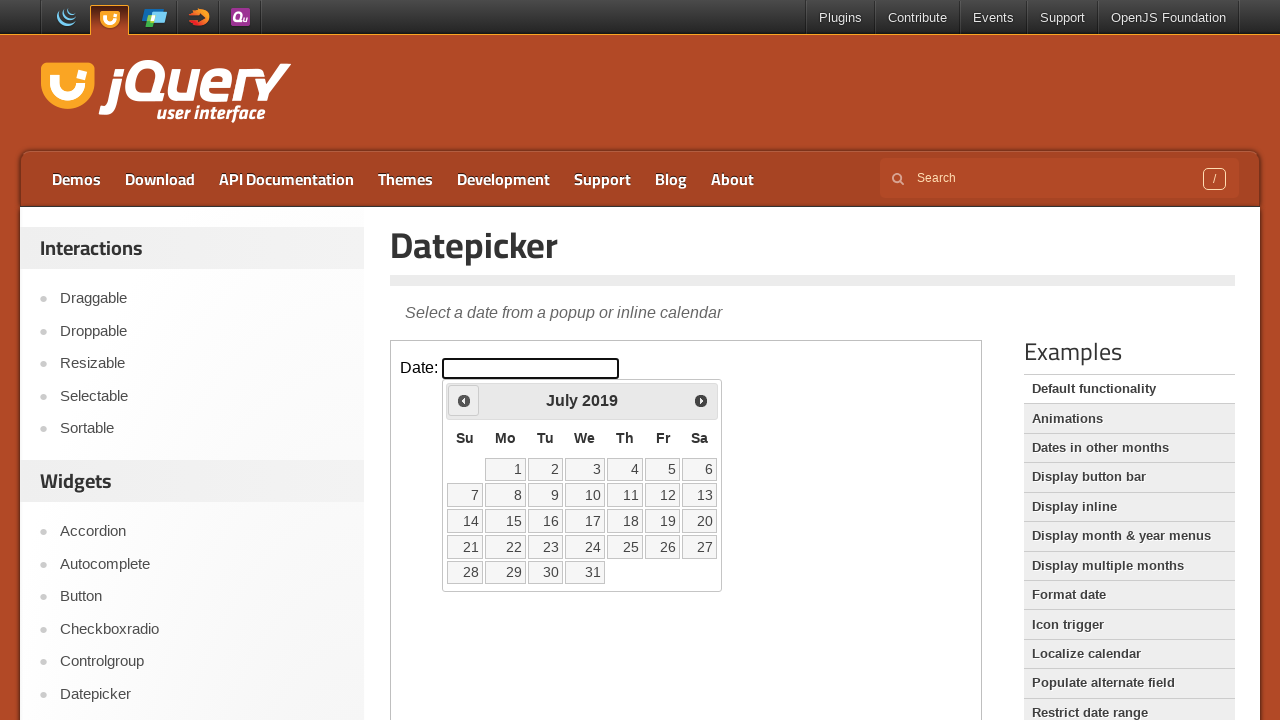

Waited 200ms for calendar to update
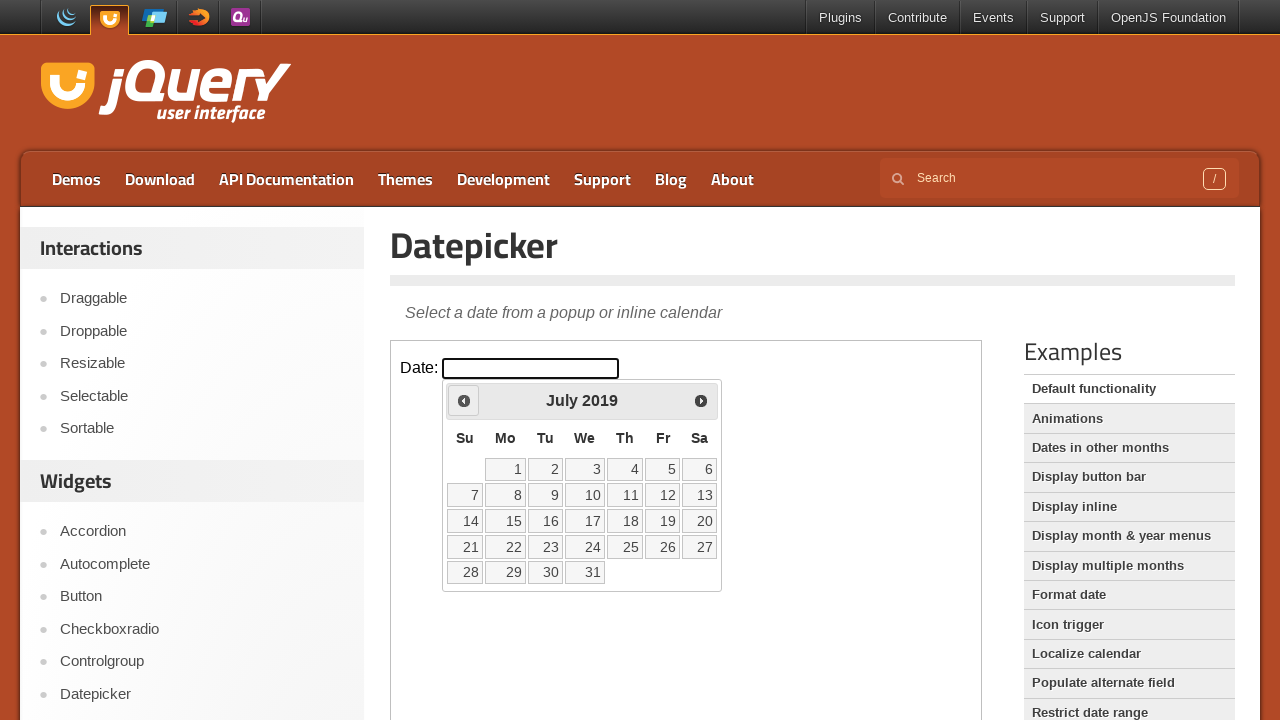

Reached target month/year: July 2019
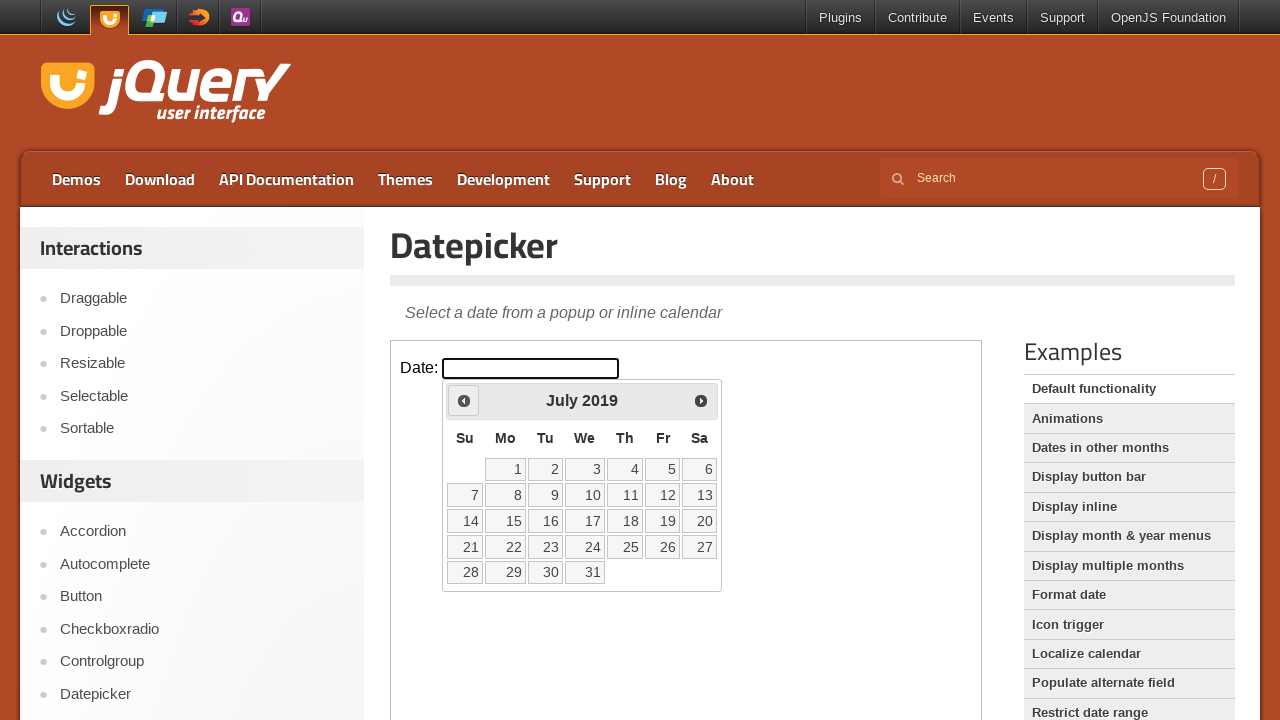

Located 31 date cells in calendar
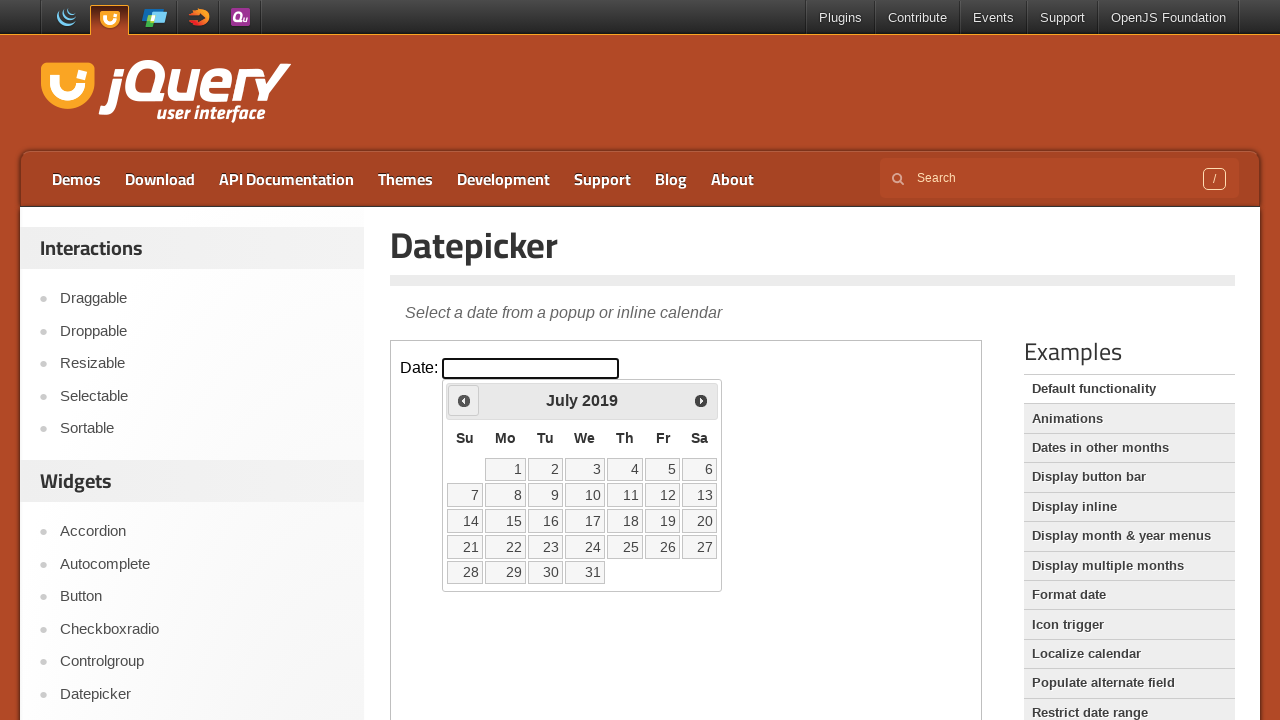

Clicked date 18 at (625, 521) on iframe.demo-frame >> internal:control=enter-frame >> table.ui-datepicker-calenda
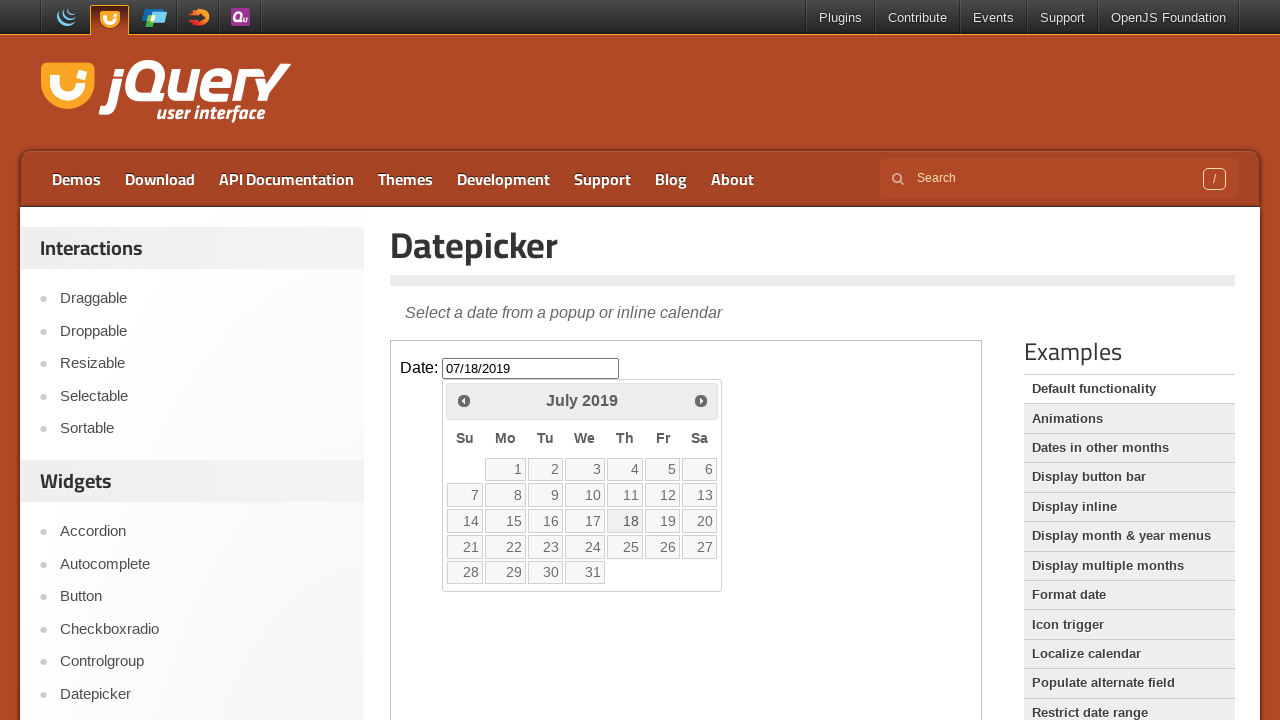

Waited 500ms for selection to complete
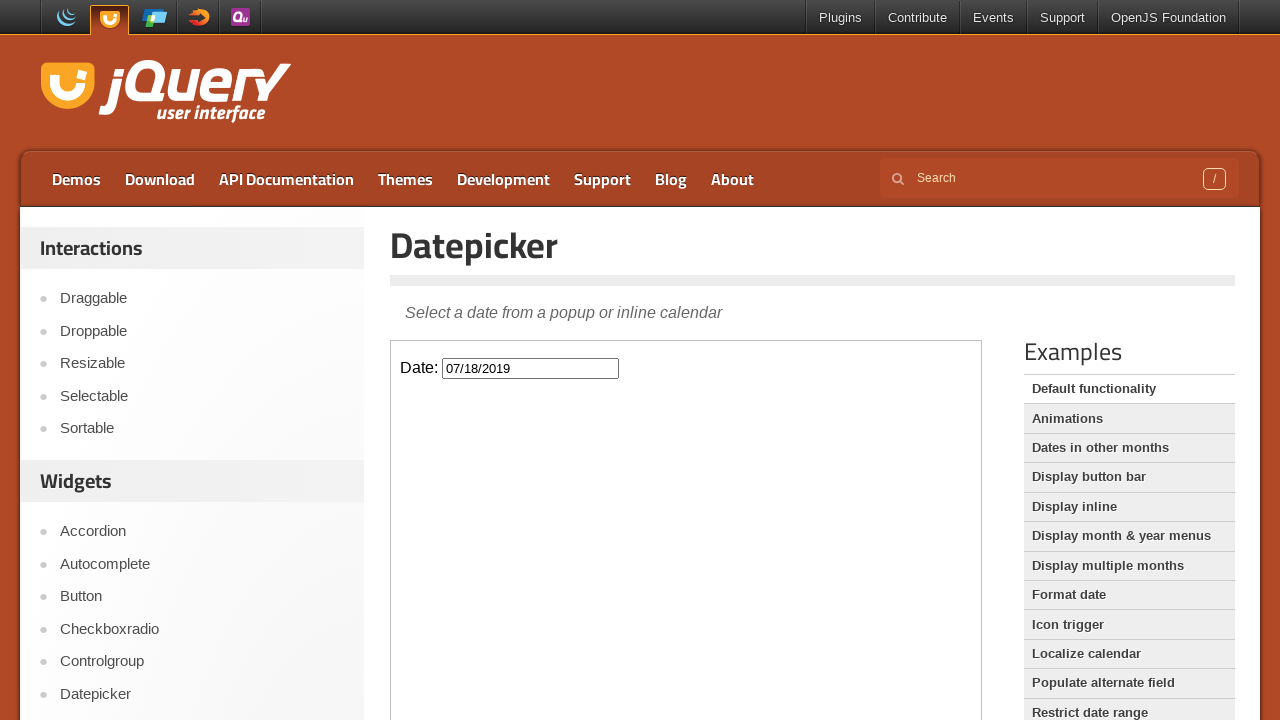

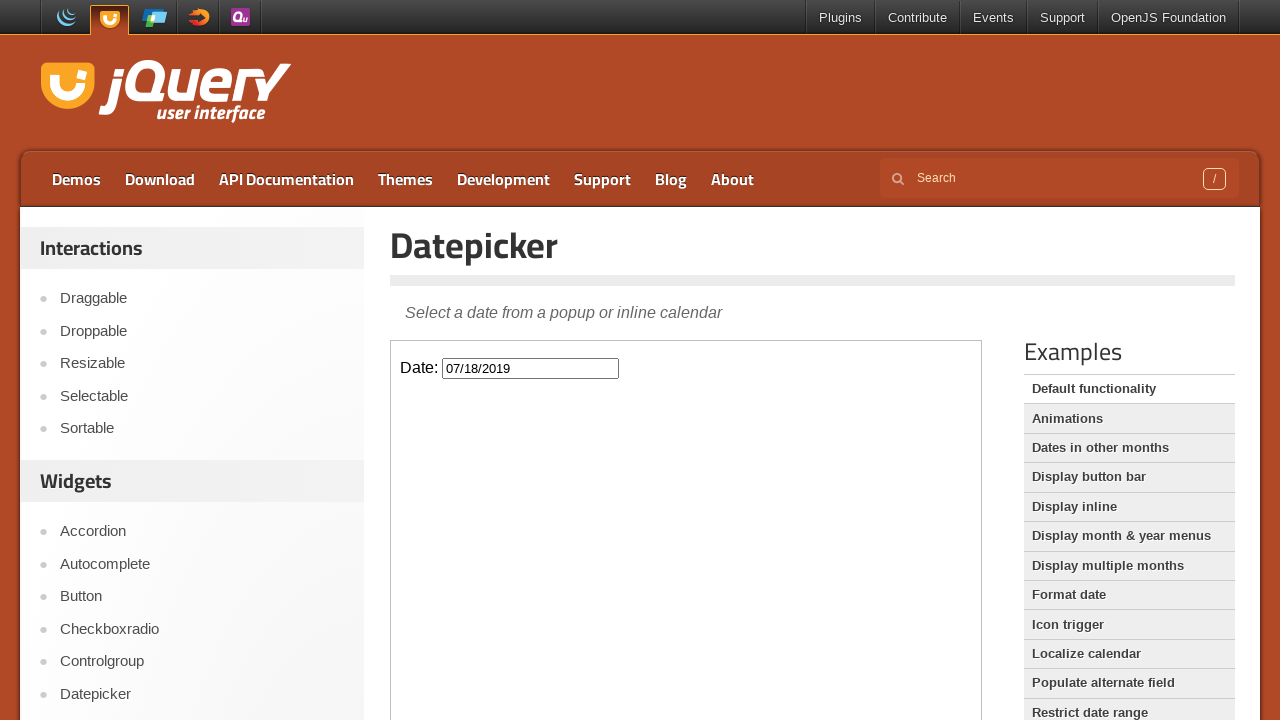